Tests the Add/Remove Elements functionality by clicking the Add Element button 100 times to create 100 delete buttons, then clicking delete 90 times to verify only 10 remain.

Starting URL: https://the-internet.herokuapp.com/add_remove_elements/

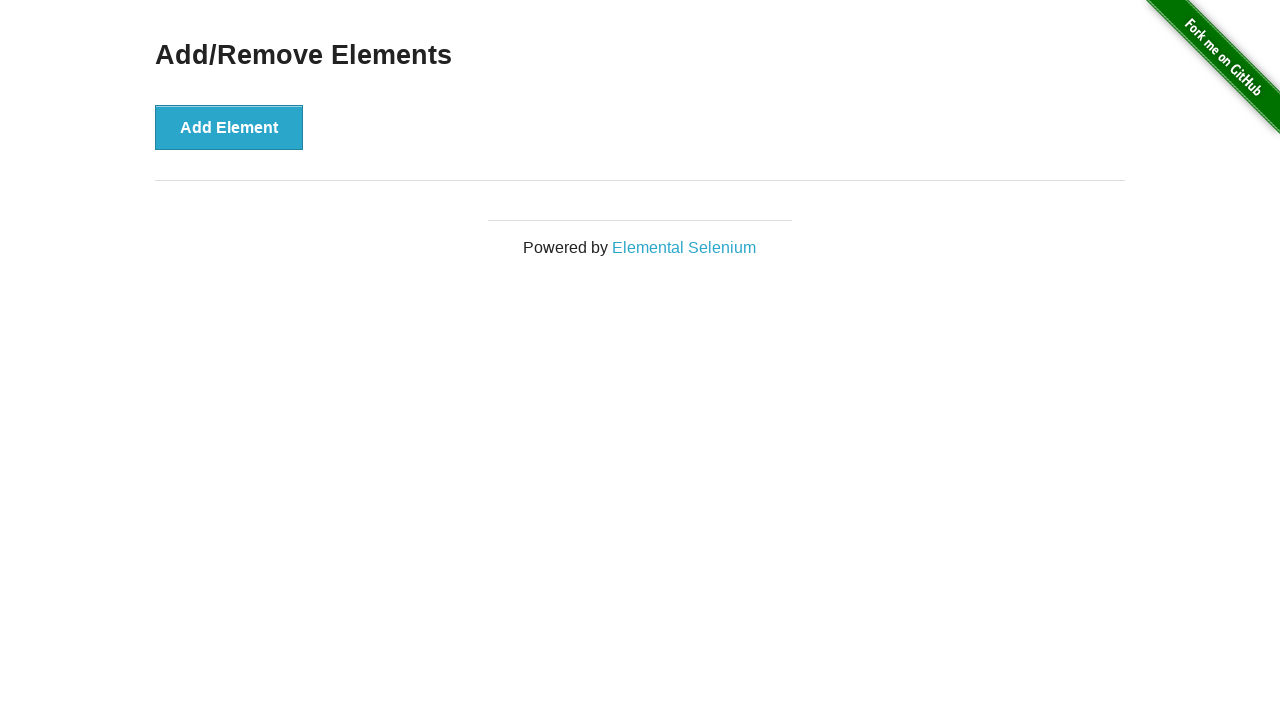

Clicked Add Element button (iteration 1/100) at (229, 127) on button[onclick='addElement()']
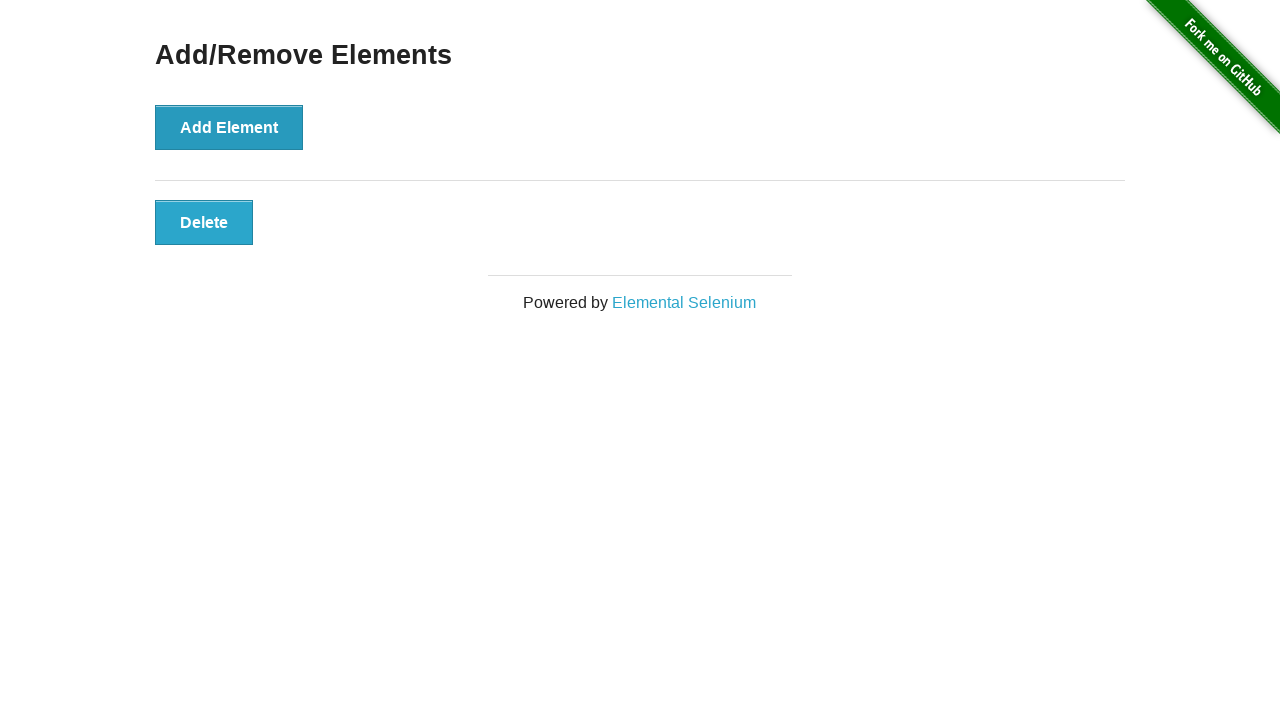

Clicked Add Element button (iteration 2/100) at (229, 127) on button[onclick='addElement()']
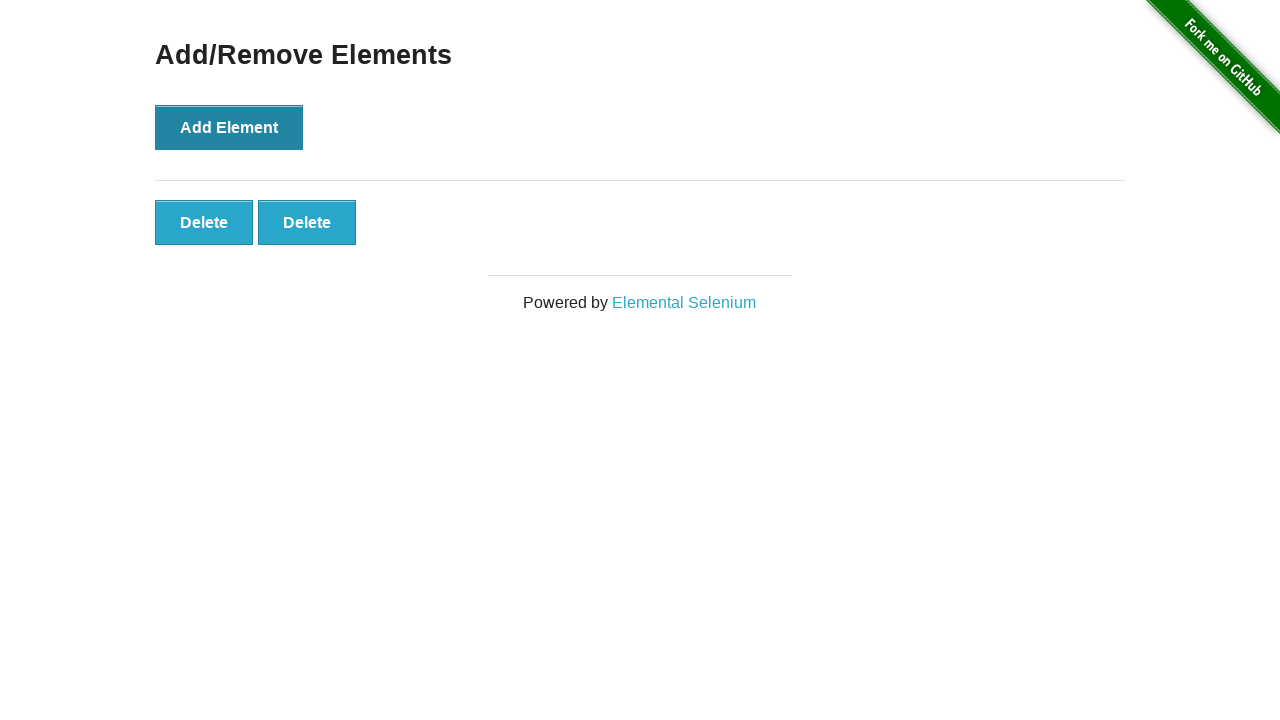

Clicked Add Element button (iteration 3/100) at (229, 127) on button[onclick='addElement()']
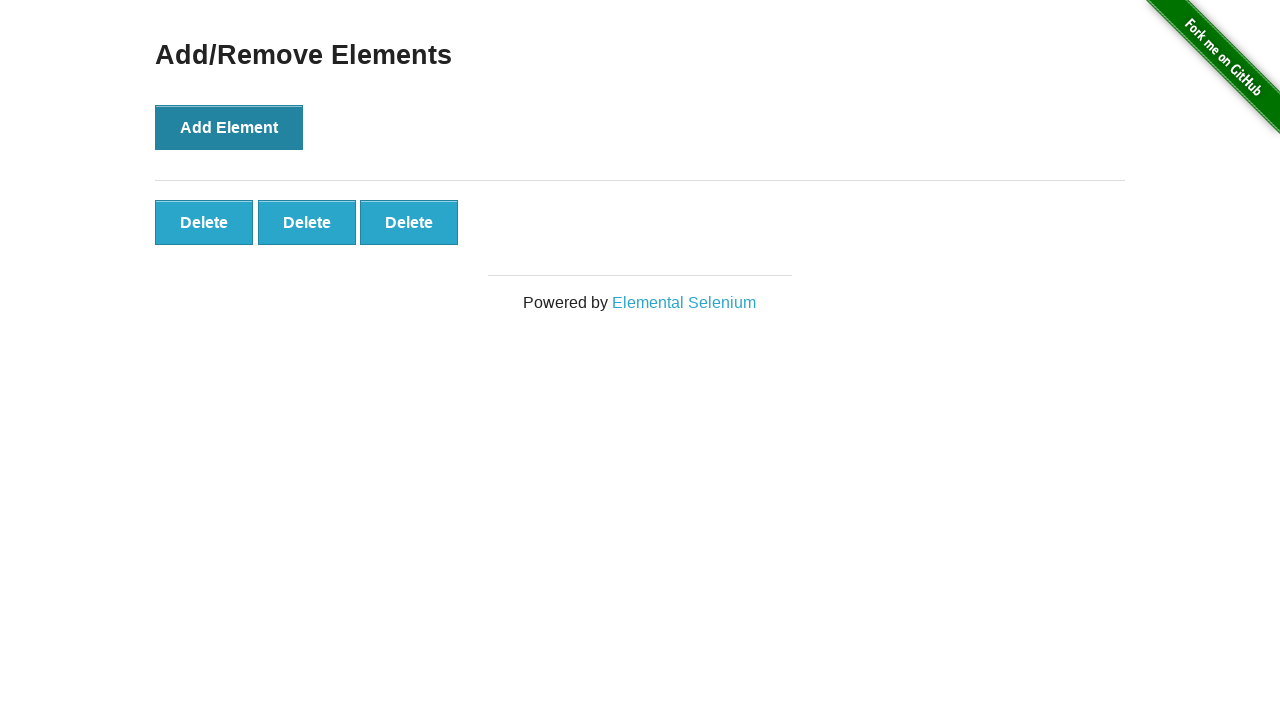

Clicked Add Element button (iteration 4/100) at (229, 127) on button[onclick='addElement()']
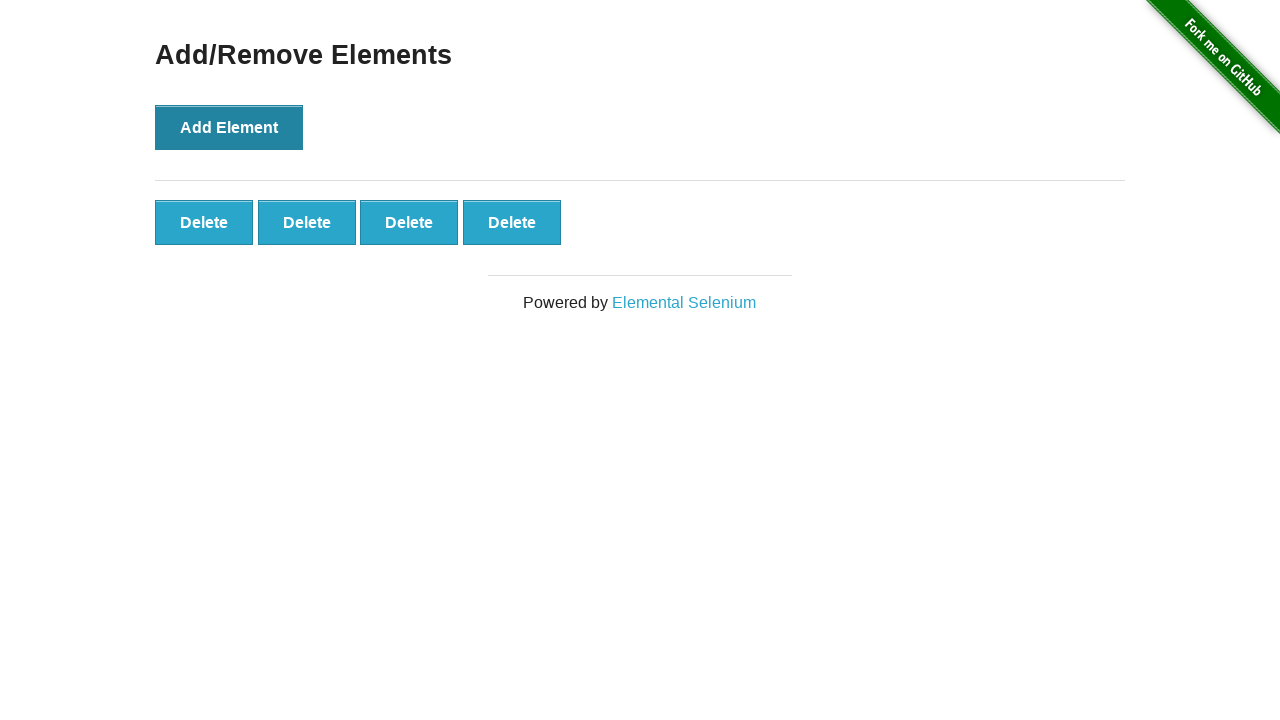

Clicked Add Element button (iteration 5/100) at (229, 127) on button[onclick='addElement()']
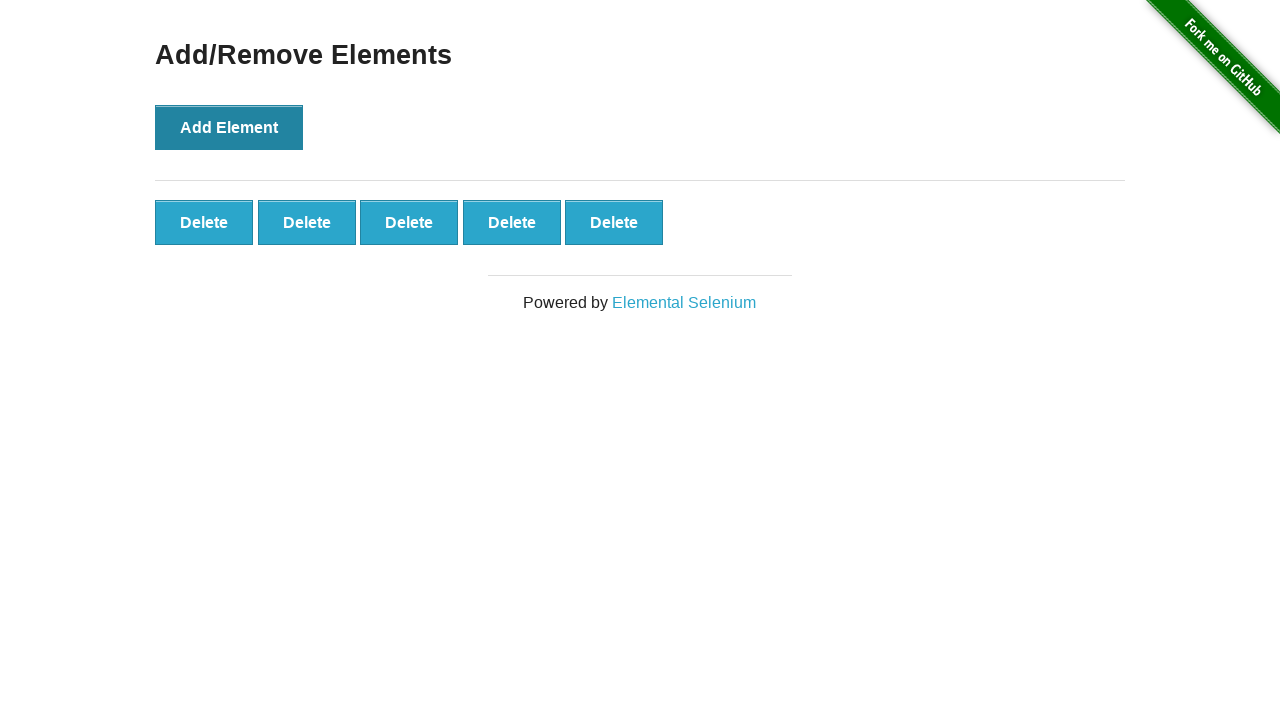

Clicked Add Element button (iteration 6/100) at (229, 127) on button[onclick='addElement()']
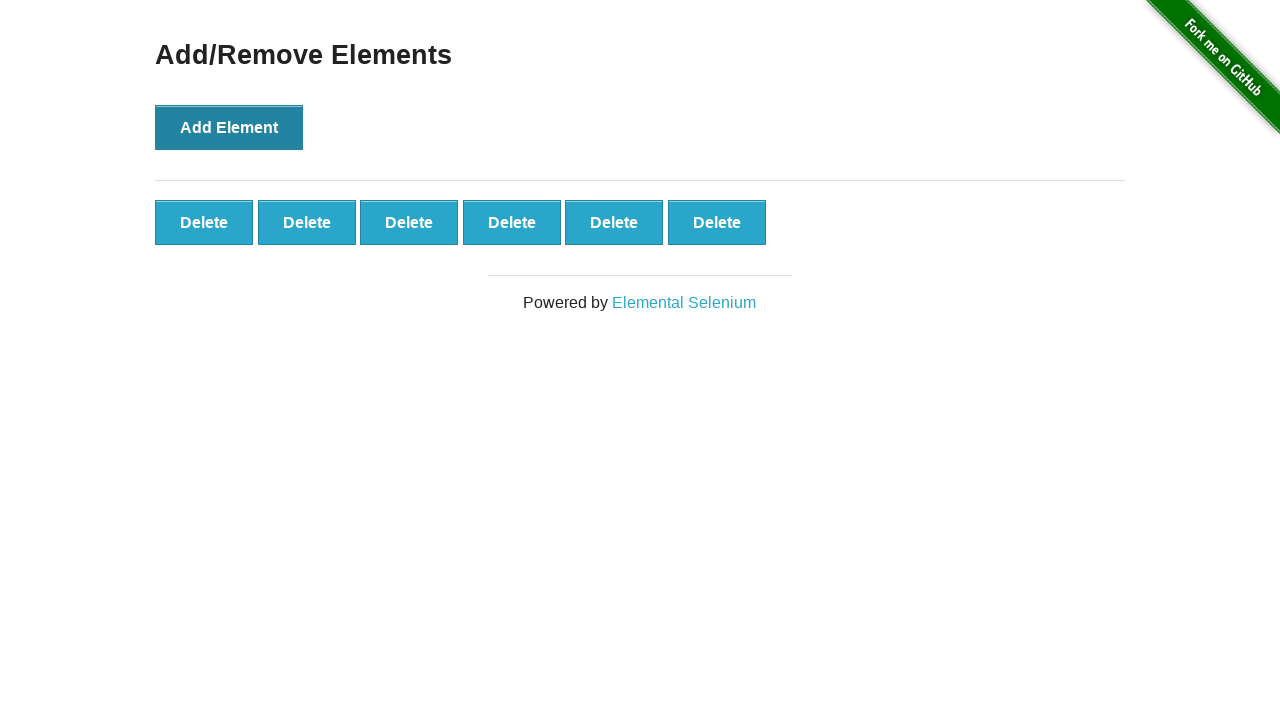

Clicked Add Element button (iteration 7/100) at (229, 127) on button[onclick='addElement()']
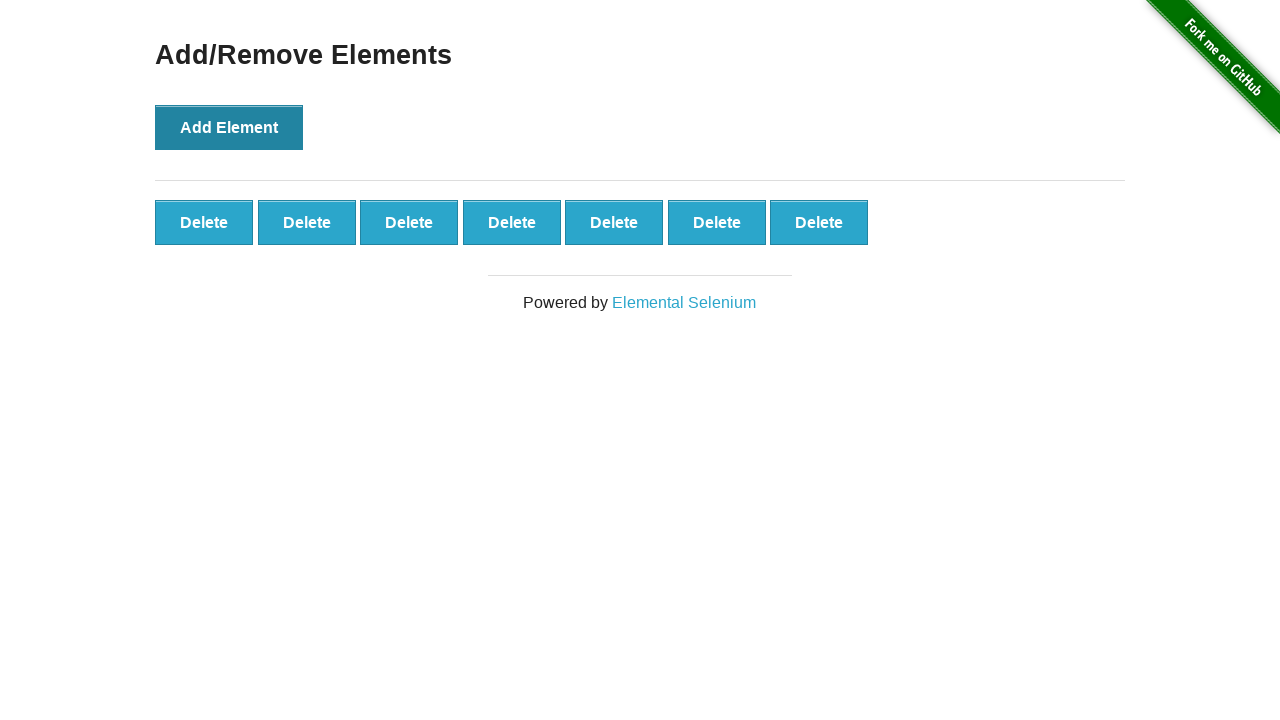

Clicked Add Element button (iteration 8/100) at (229, 127) on button[onclick='addElement()']
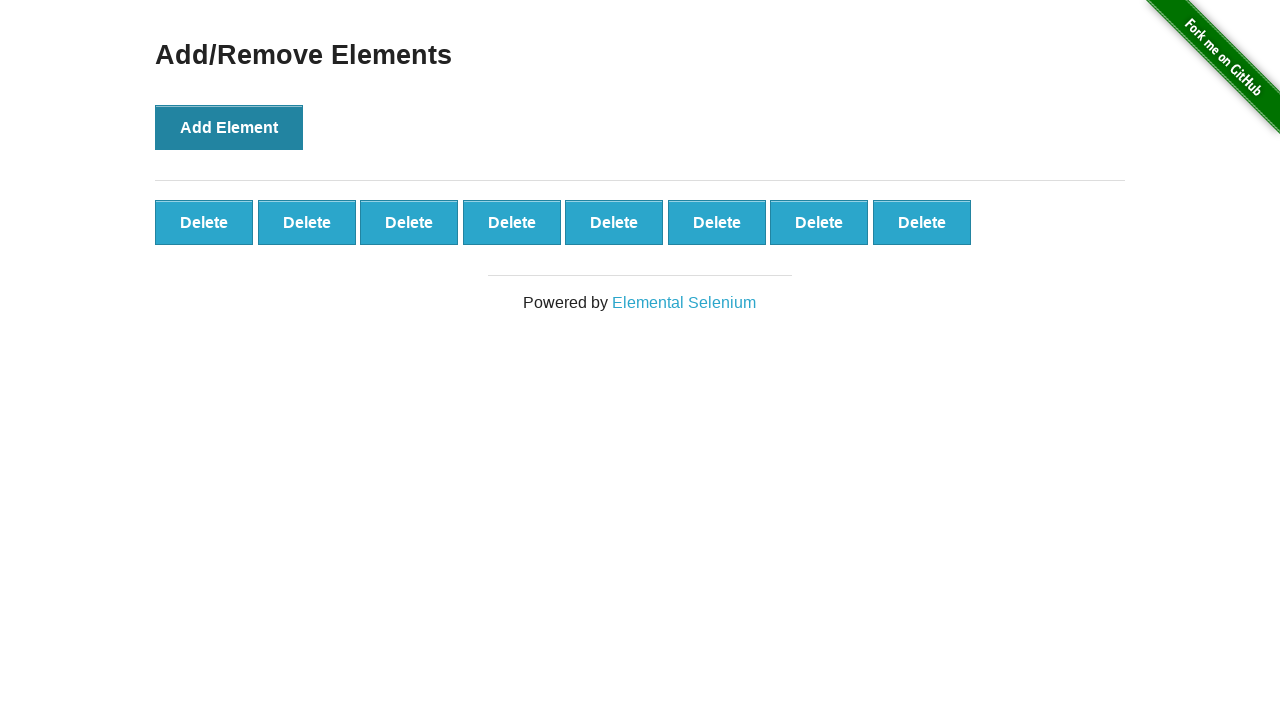

Clicked Add Element button (iteration 9/100) at (229, 127) on button[onclick='addElement()']
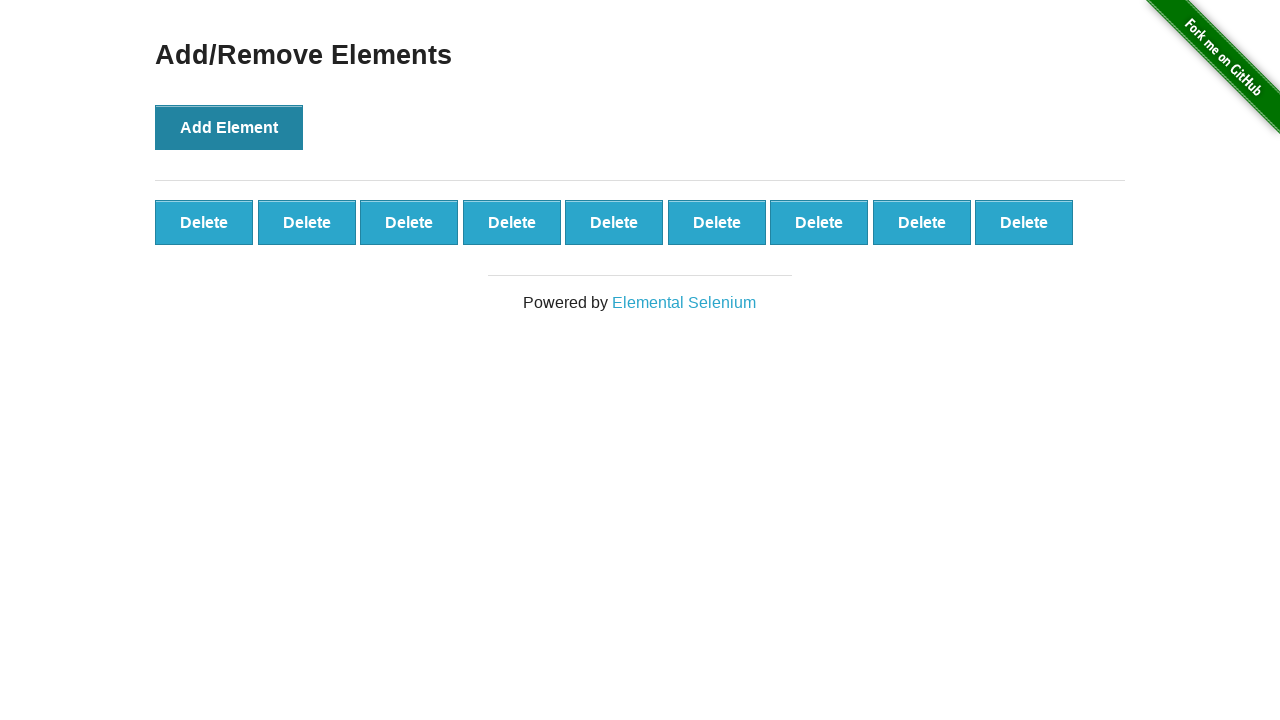

Clicked Add Element button (iteration 10/100) at (229, 127) on button[onclick='addElement()']
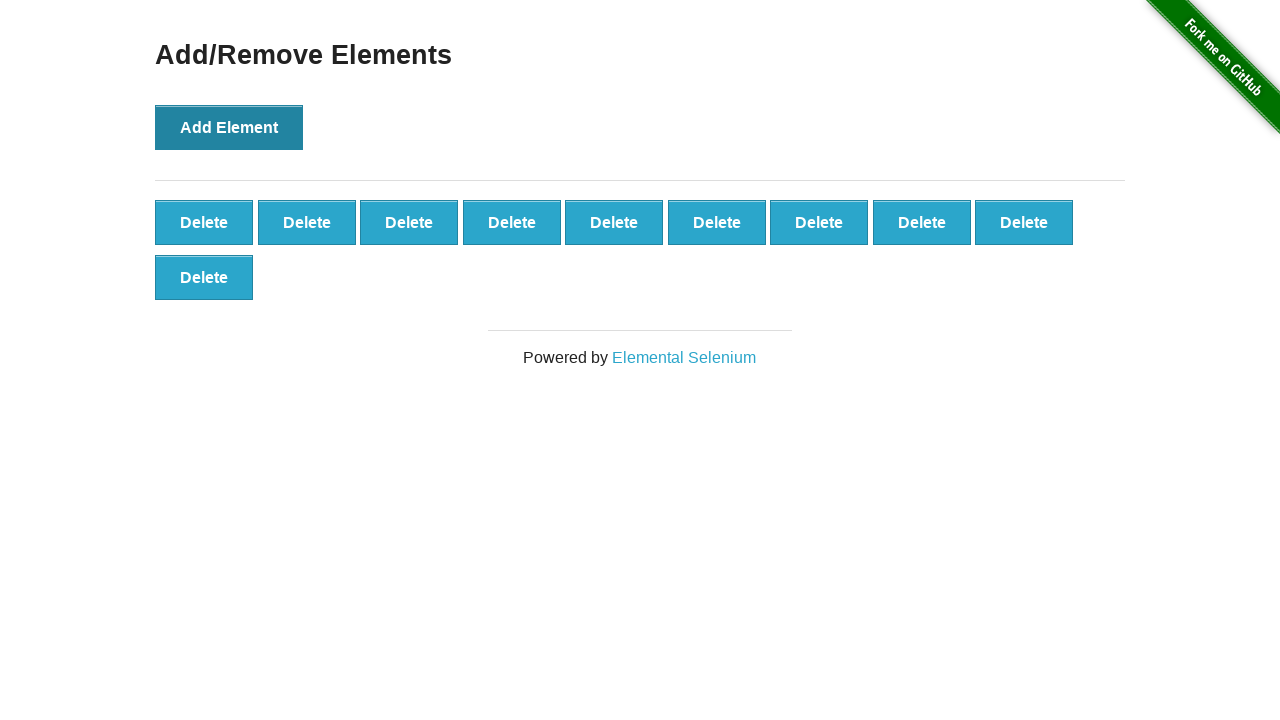

Clicked Add Element button (iteration 11/100) at (229, 127) on button[onclick='addElement()']
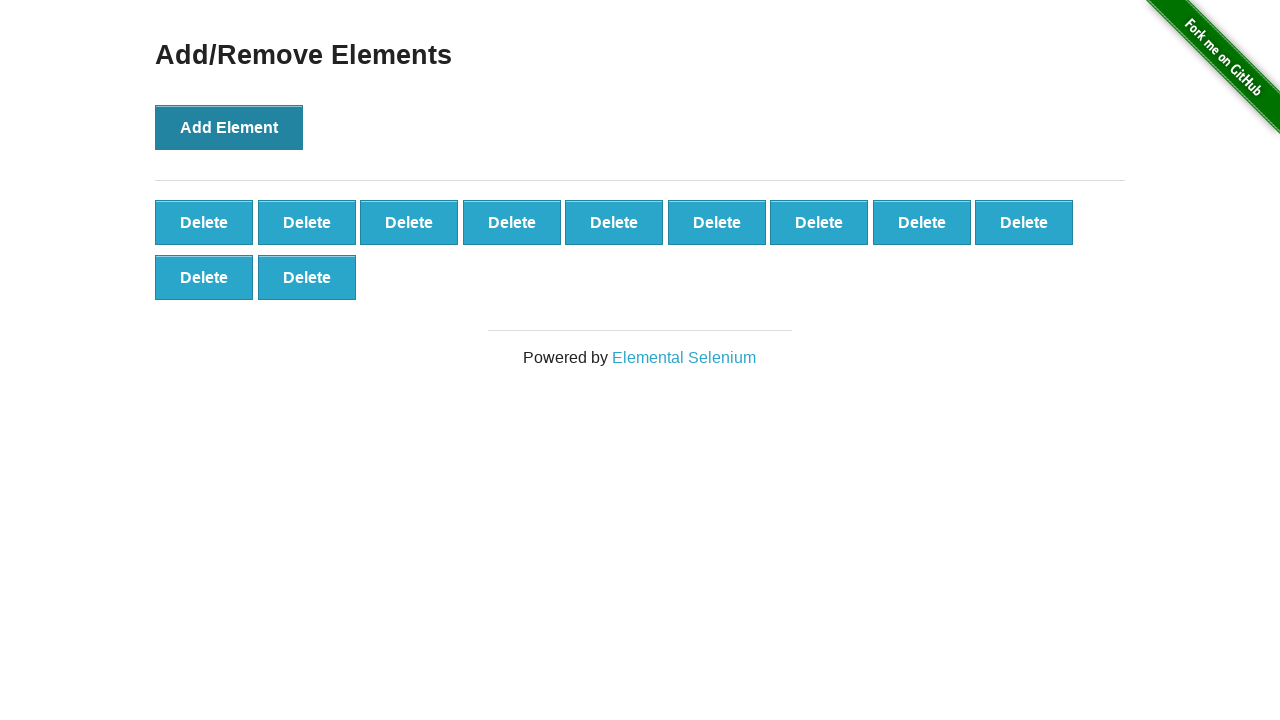

Clicked Add Element button (iteration 12/100) at (229, 127) on button[onclick='addElement()']
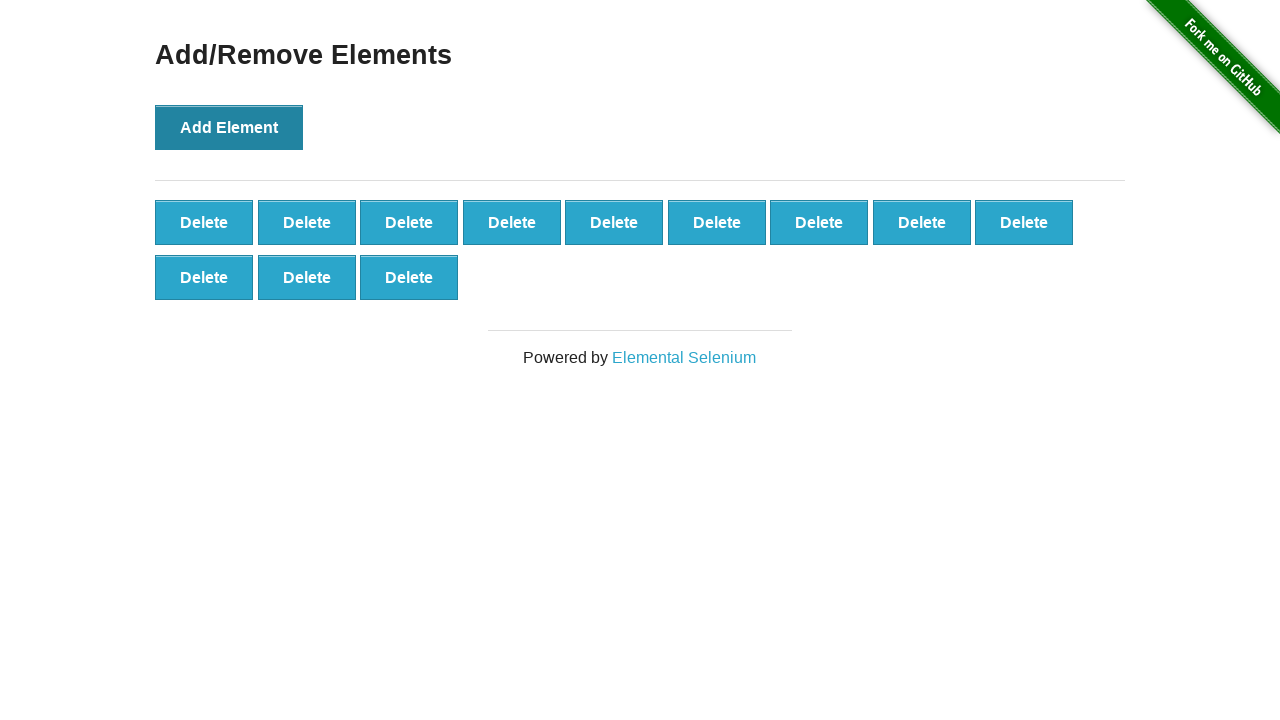

Clicked Add Element button (iteration 13/100) at (229, 127) on button[onclick='addElement()']
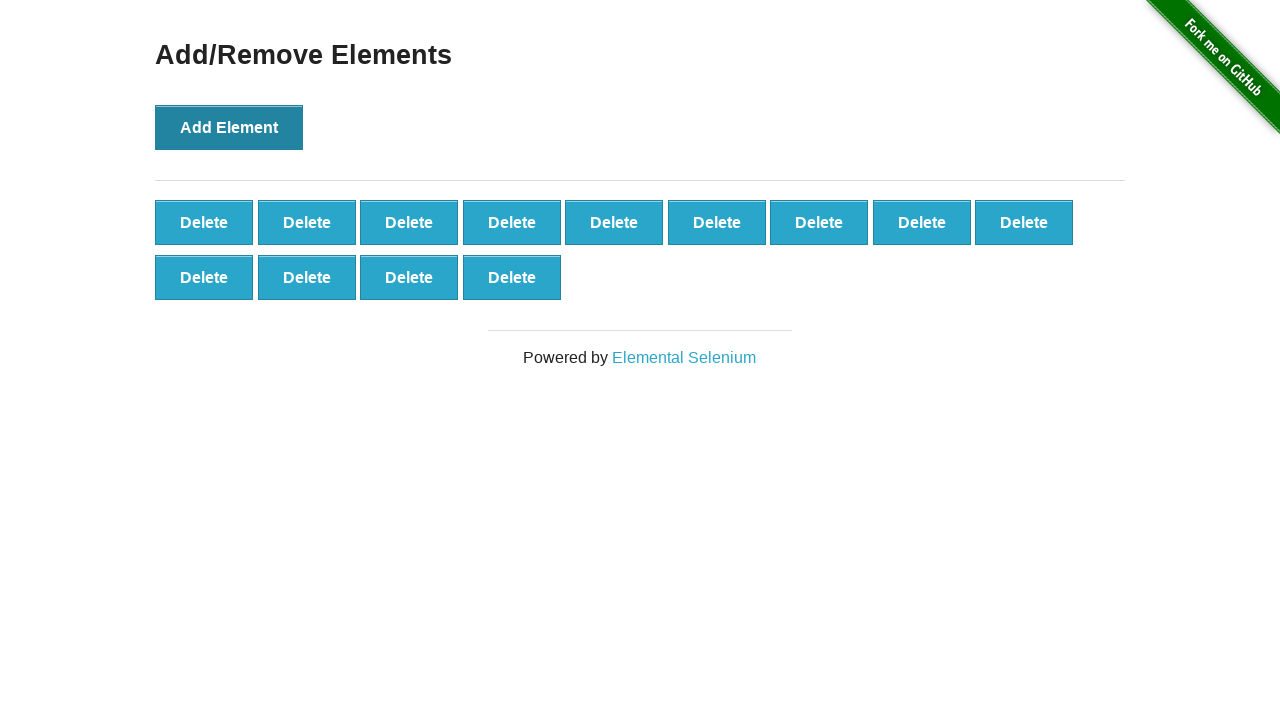

Clicked Add Element button (iteration 14/100) at (229, 127) on button[onclick='addElement()']
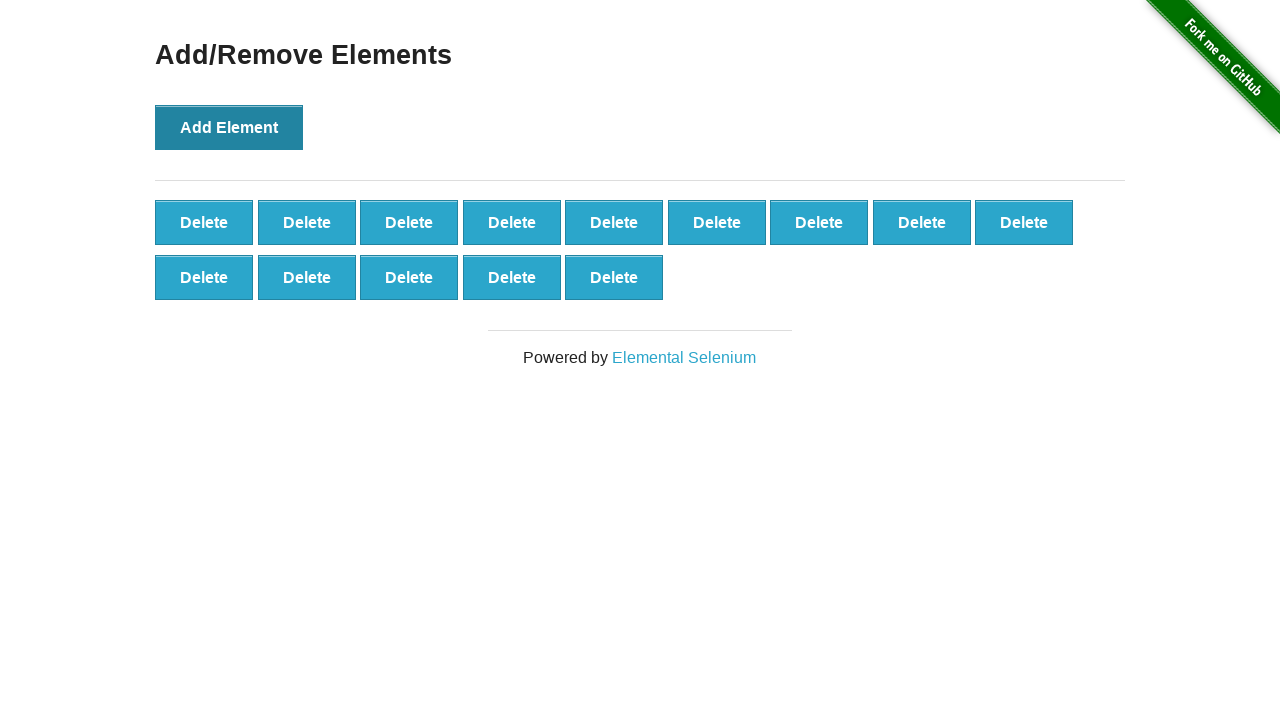

Clicked Add Element button (iteration 15/100) at (229, 127) on button[onclick='addElement()']
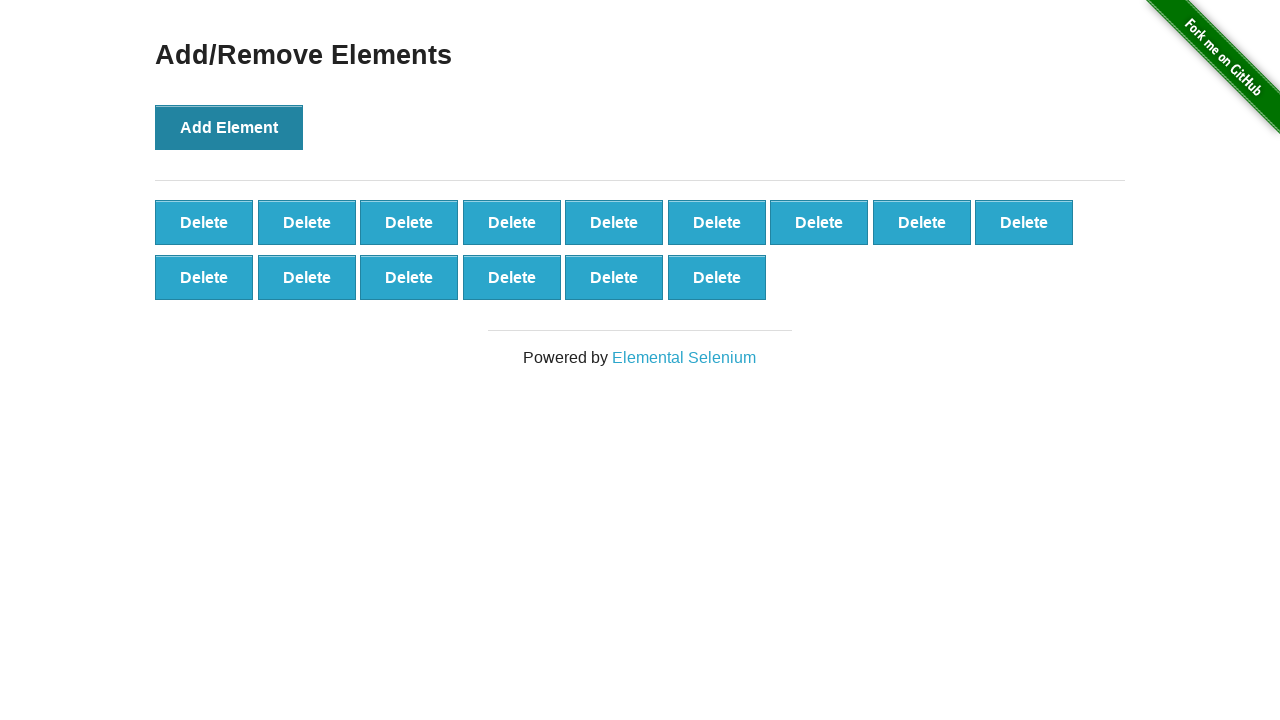

Clicked Add Element button (iteration 16/100) at (229, 127) on button[onclick='addElement()']
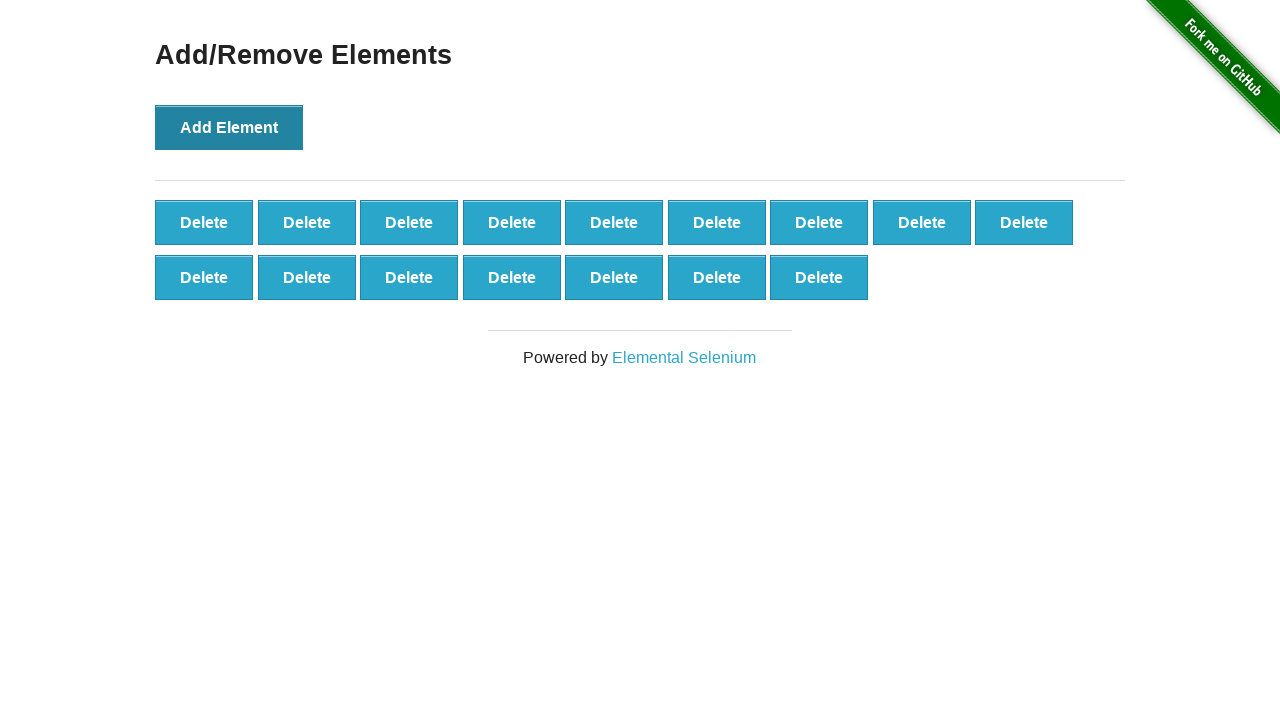

Clicked Add Element button (iteration 17/100) at (229, 127) on button[onclick='addElement()']
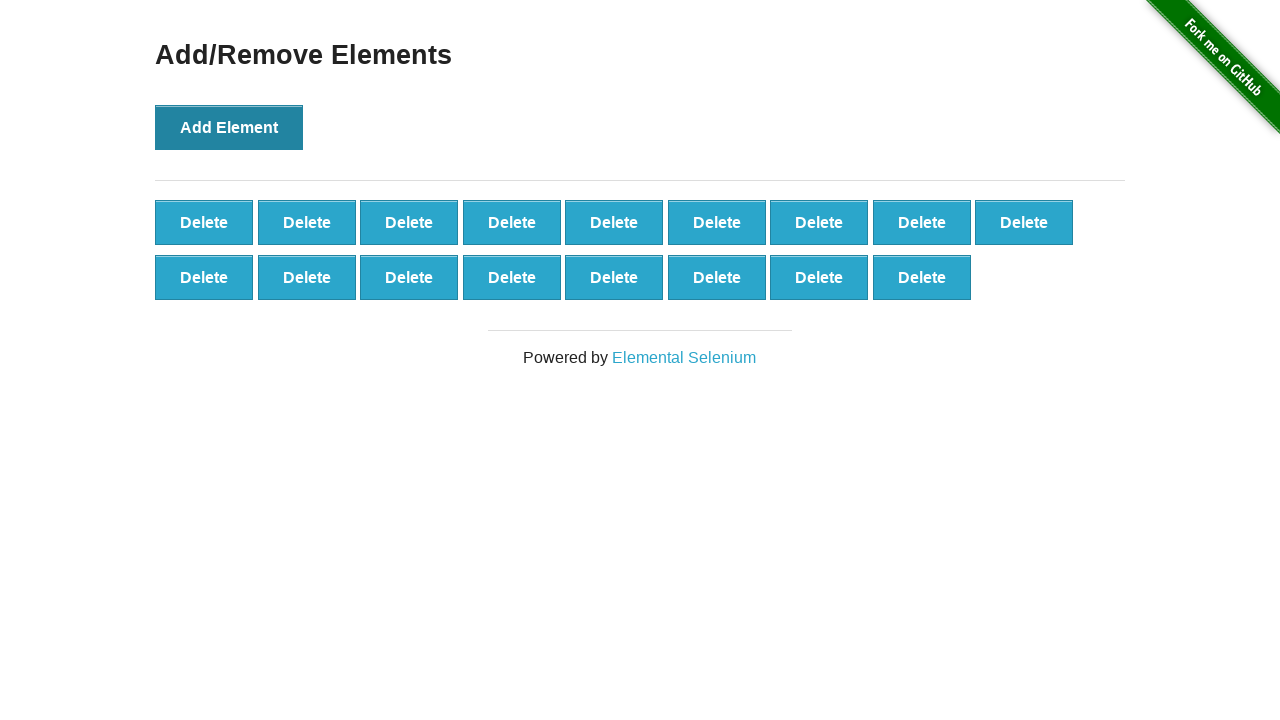

Clicked Add Element button (iteration 18/100) at (229, 127) on button[onclick='addElement()']
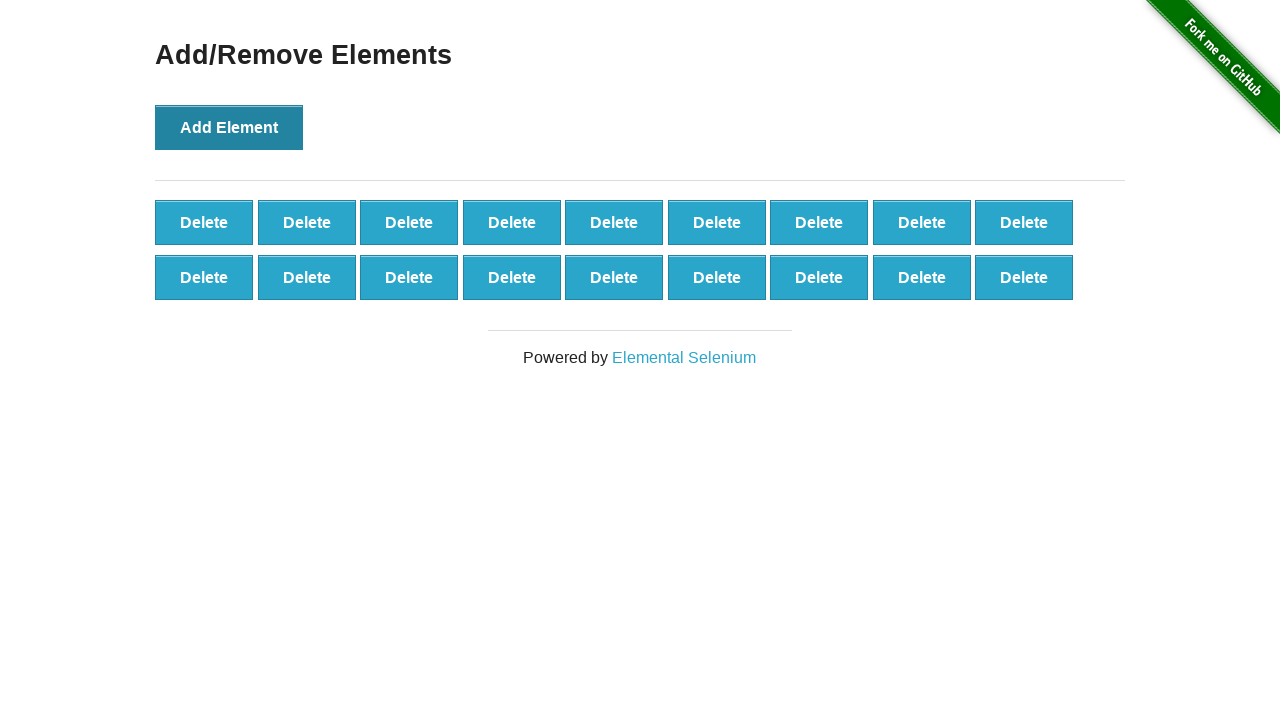

Clicked Add Element button (iteration 19/100) at (229, 127) on button[onclick='addElement()']
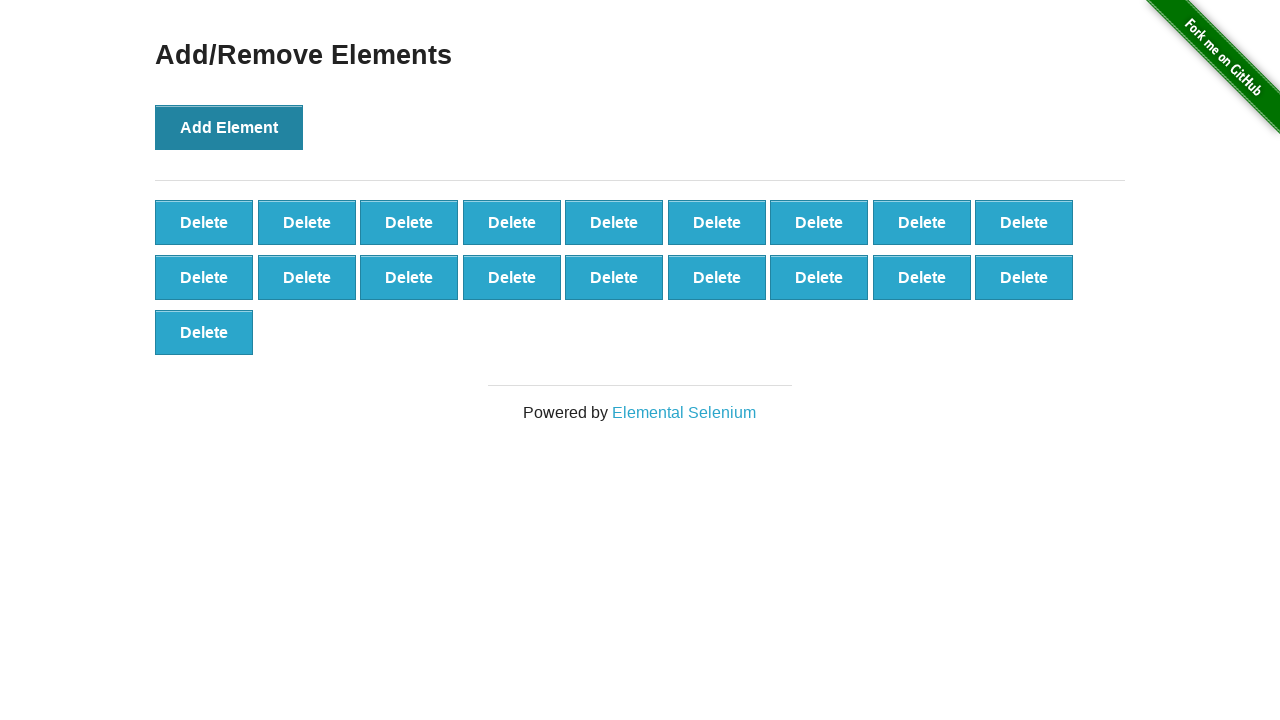

Clicked Add Element button (iteration 20/100) at (229, 127) on button[onclick='addElement()']
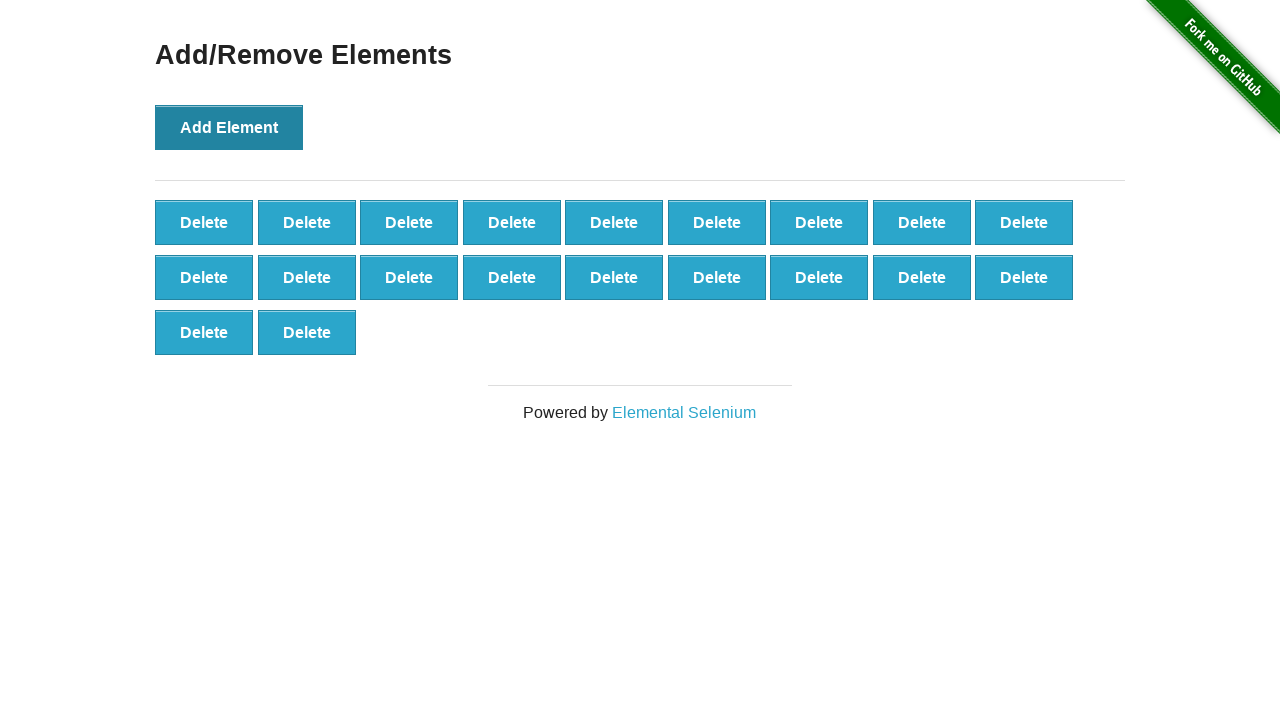

Clicked Add Element button (iteration 21/100) at (229, 127) on button[onclick='addElement()']
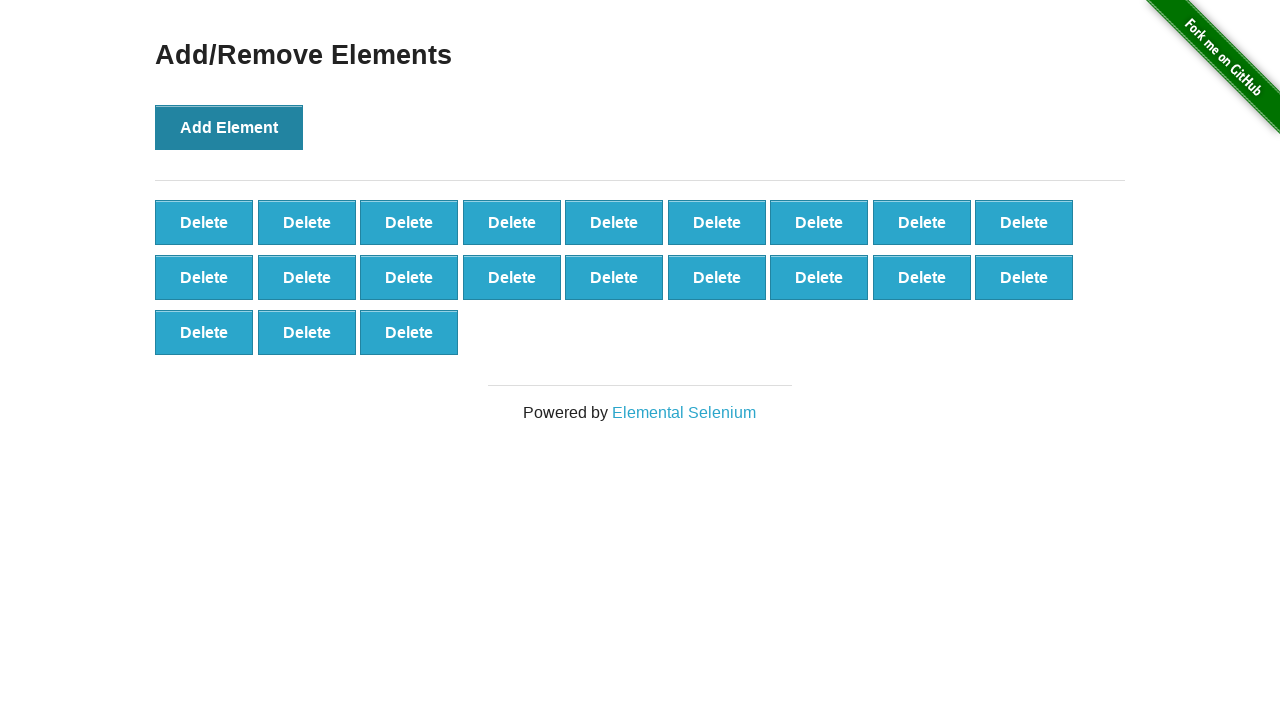

Clicked Add Element button (iteration 22/100) at (229, 127) on button[onclick='addElement()']
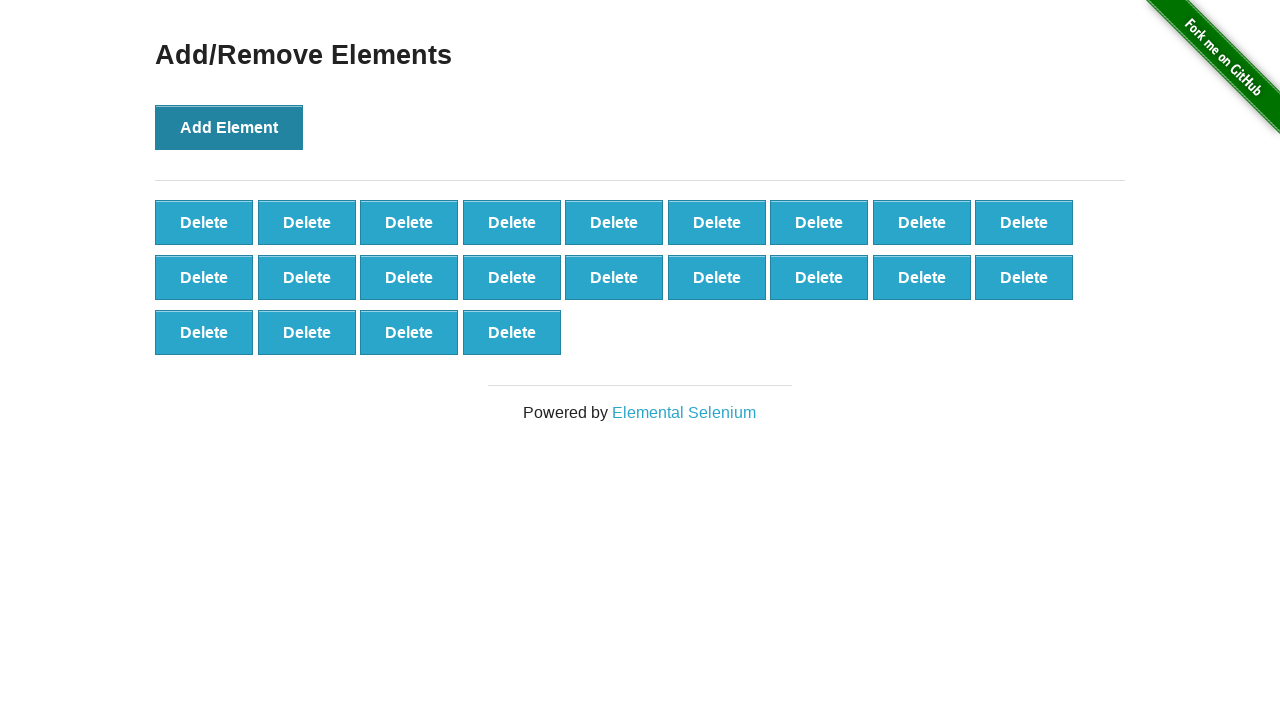

Clicked Add Element button (iteration 23/100) at (229, 127) on button[onclick='addElement()']
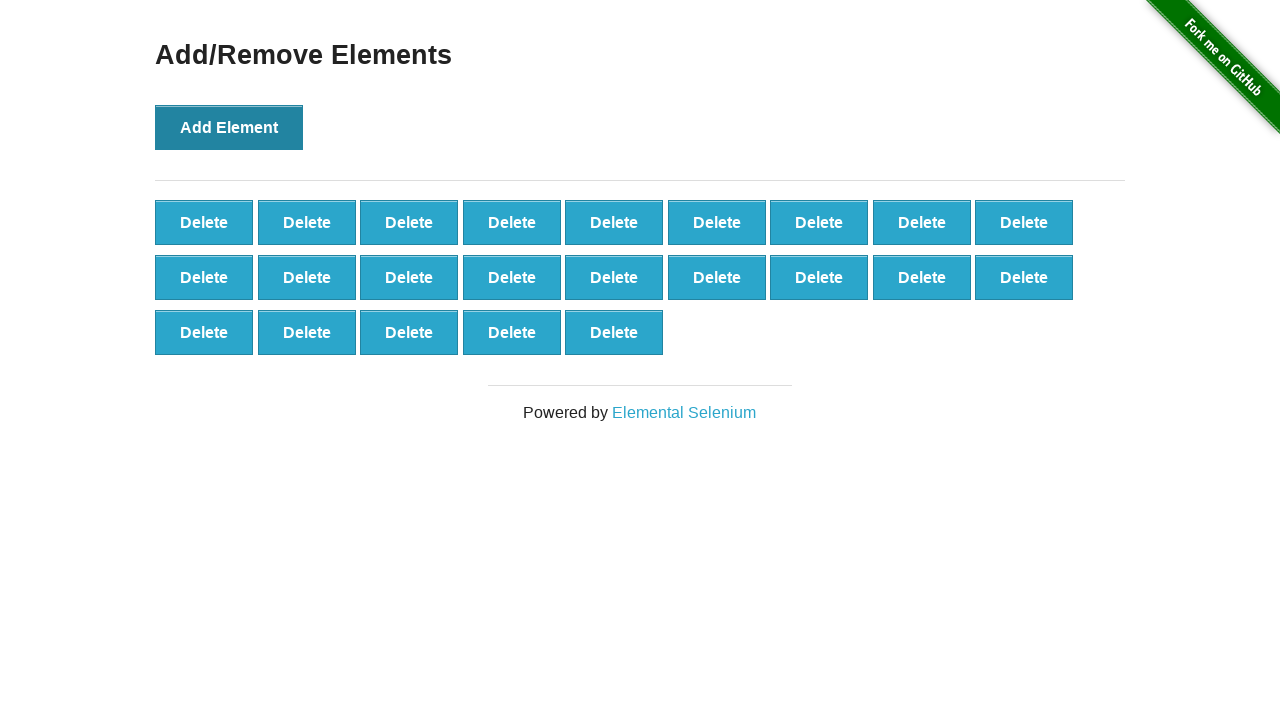

Clicked Add Element button (iteration 24/100) at (229, 127) on button[onclick='addElement()']
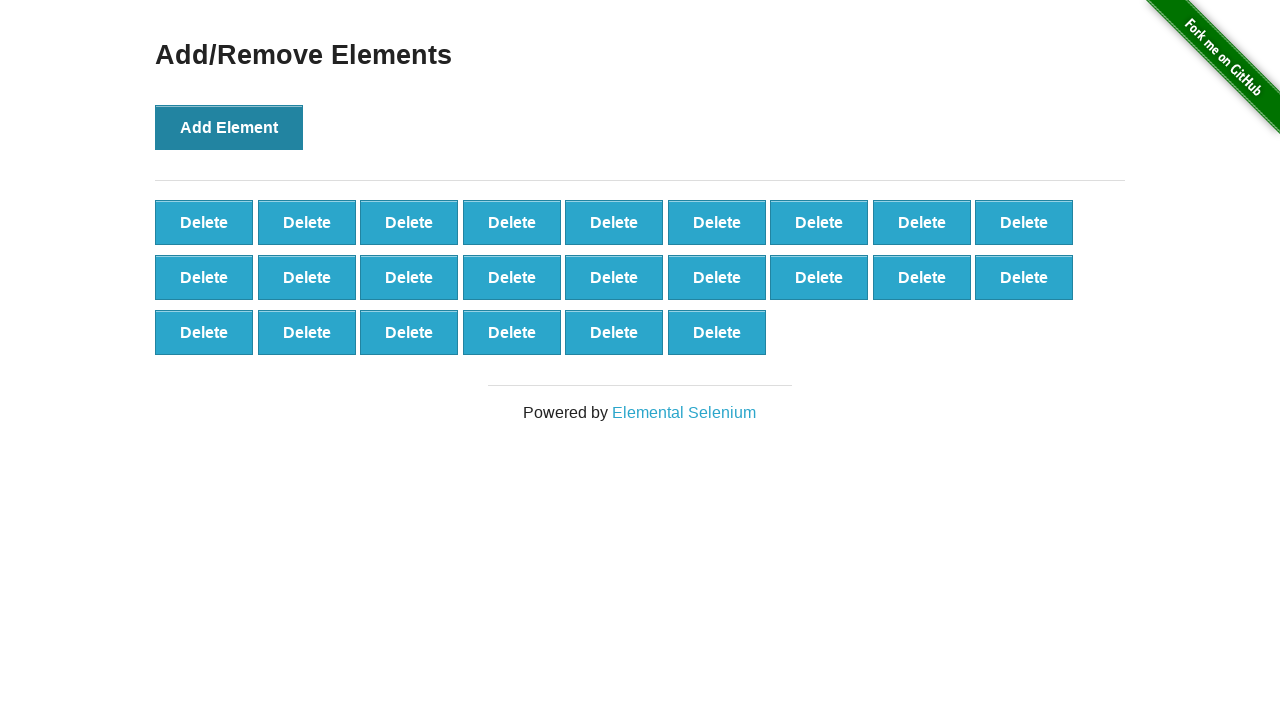

Clicked Add Element button (iteration 25/100) at (229, 127) on button[onclick='addElement()']
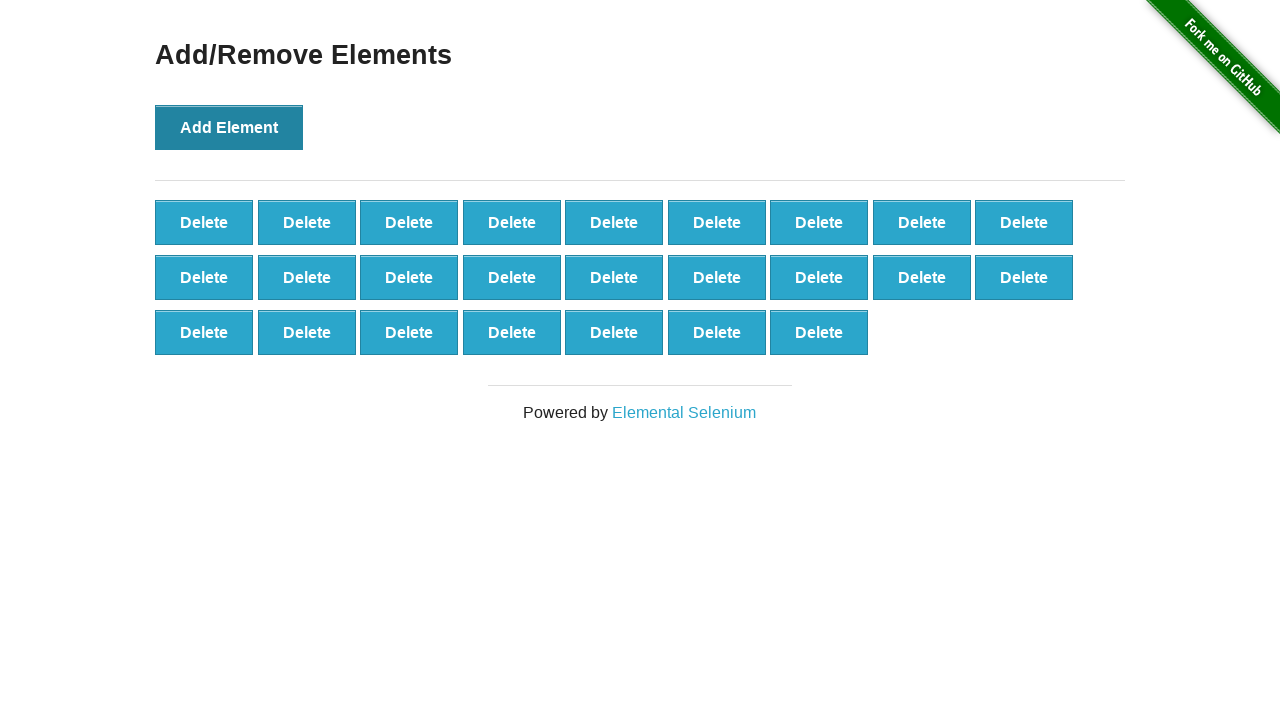

Clicked Add Element button (iteration 26/100) at (229, 127) on button[onclick='addElement()']
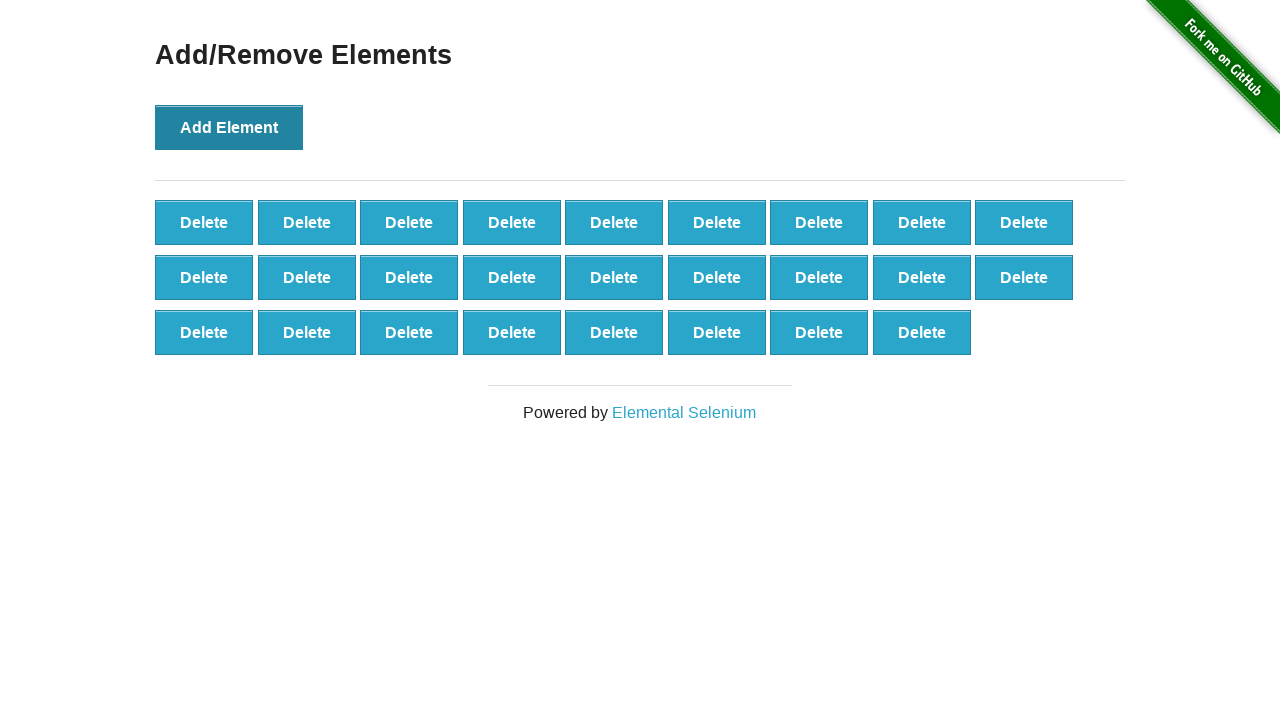

Clicked Add Element button (iteration 27/100) at (229, 127) on button[onclick='addElement()']
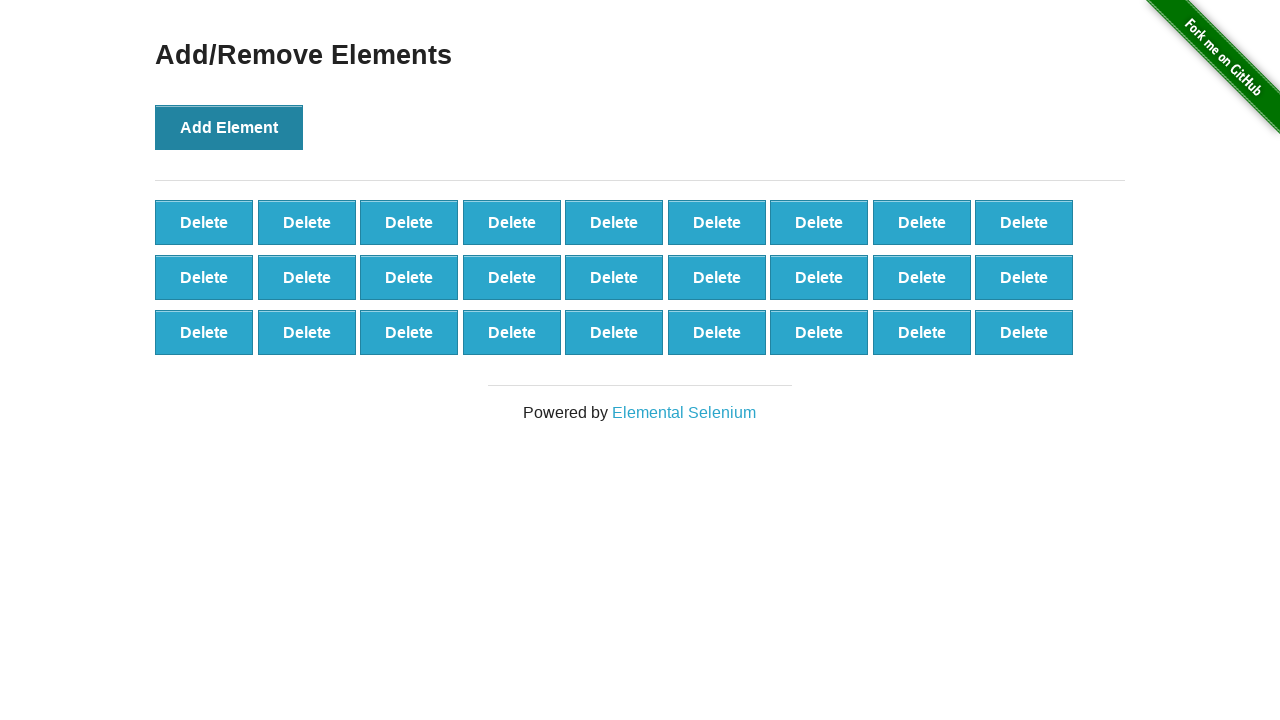

Clicked Add Element button (iteration 28/100) at (229, 127) on button[onclick='addElement()']
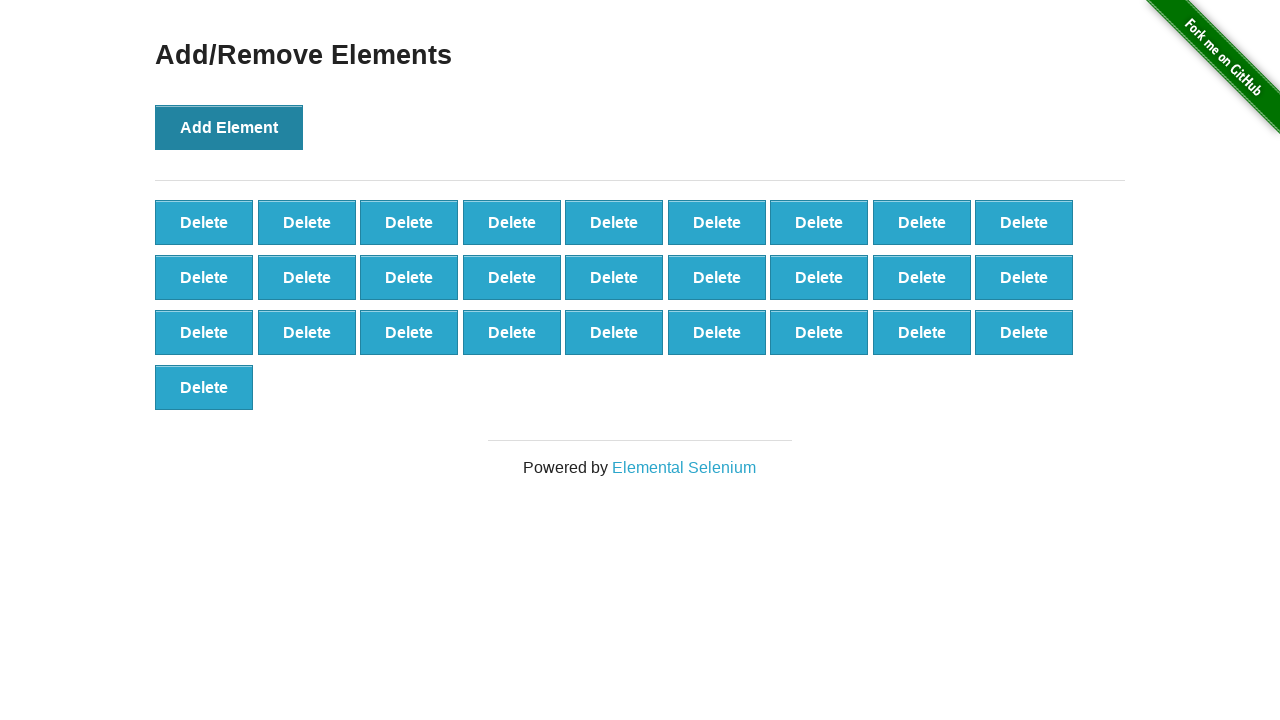

Clicked Add Element button (iteration 29/100) at (229, 127) on button[onclick='addElement()']
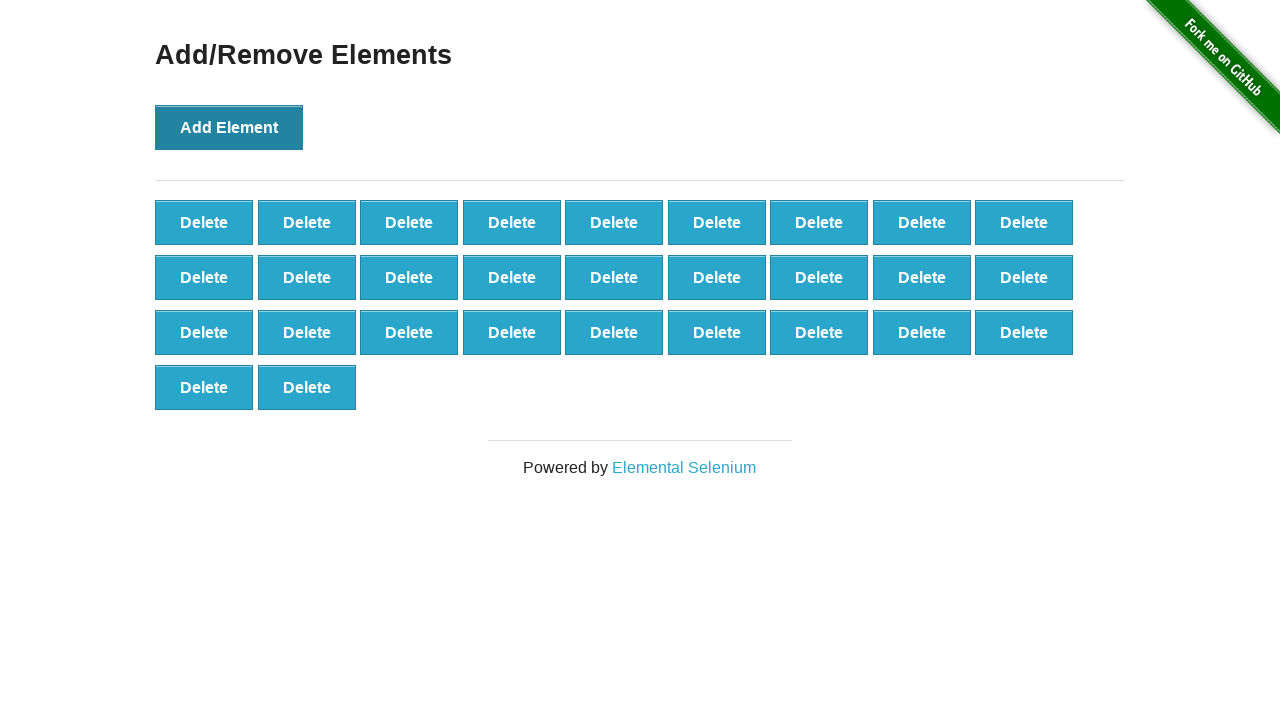

Clicked Add Element button (iteration 30/100) at (229, 127) on button[onclick='addElement()']
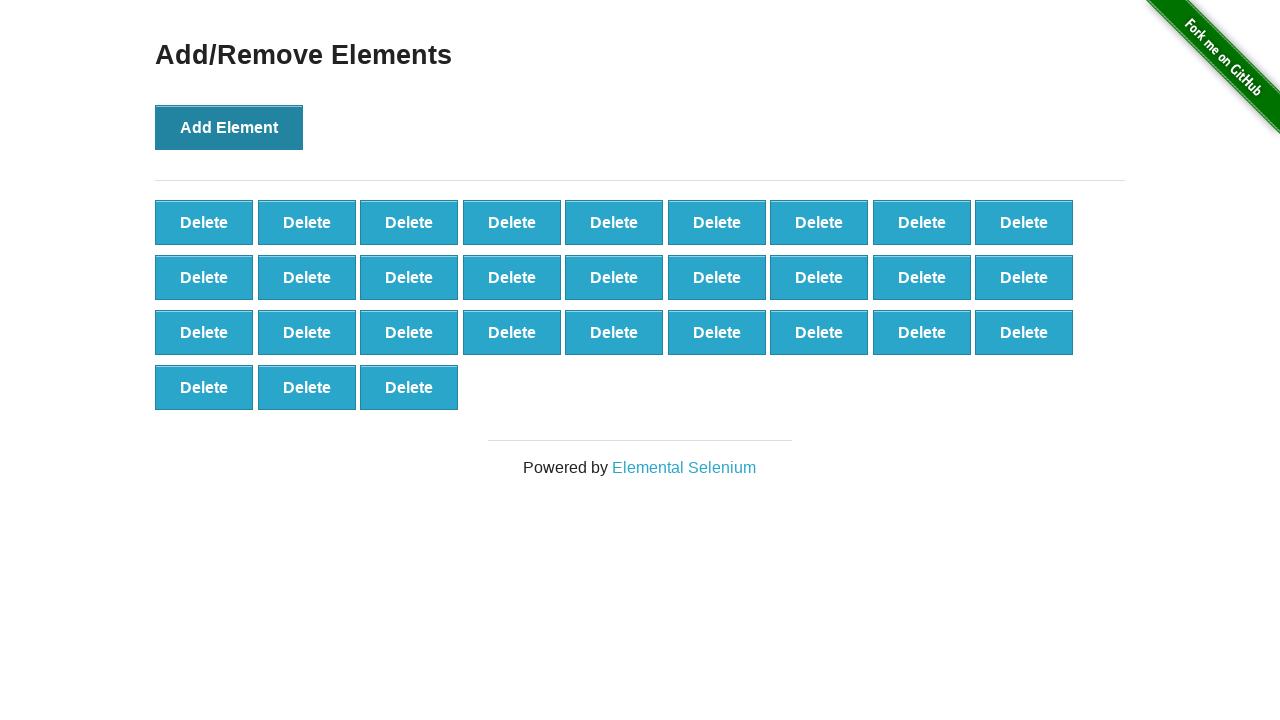

Clicked Add Element button (iteration 31/100) at (229, 127) on button[onclick='addElement()']
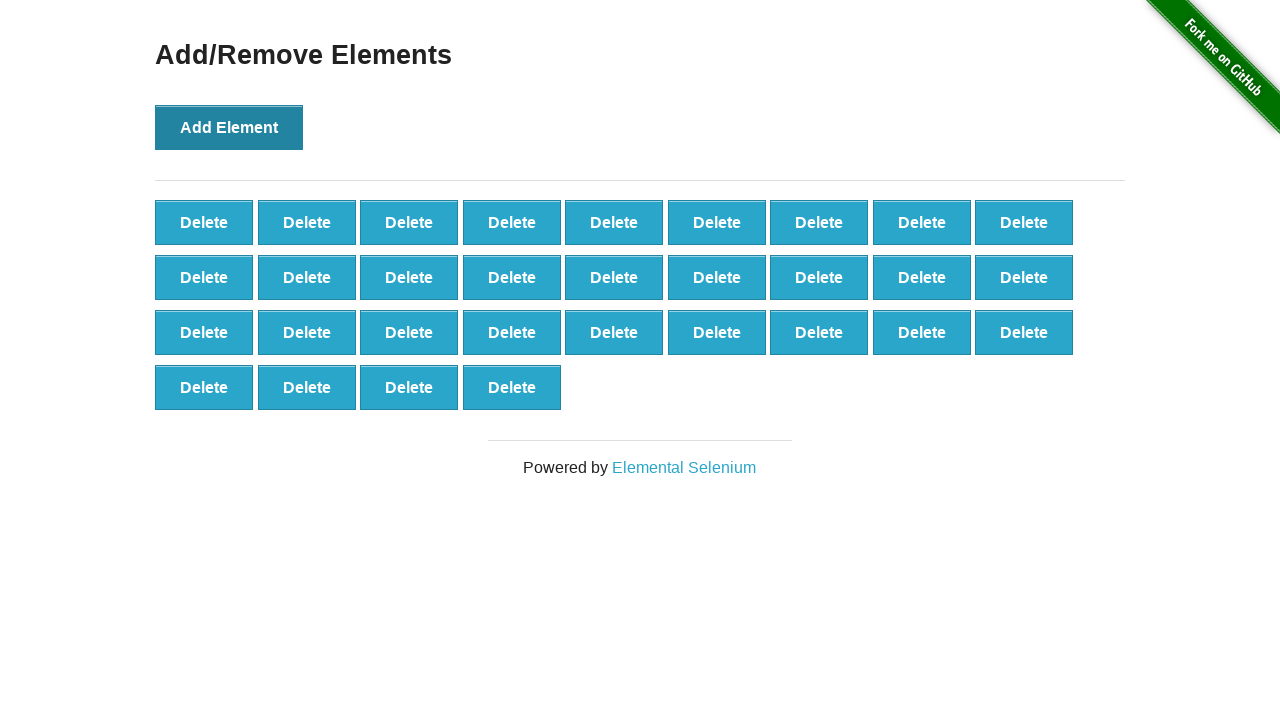

Clicked Add Element button (iteration 32/100) at (229, 127) on button[onclick='addElement()']
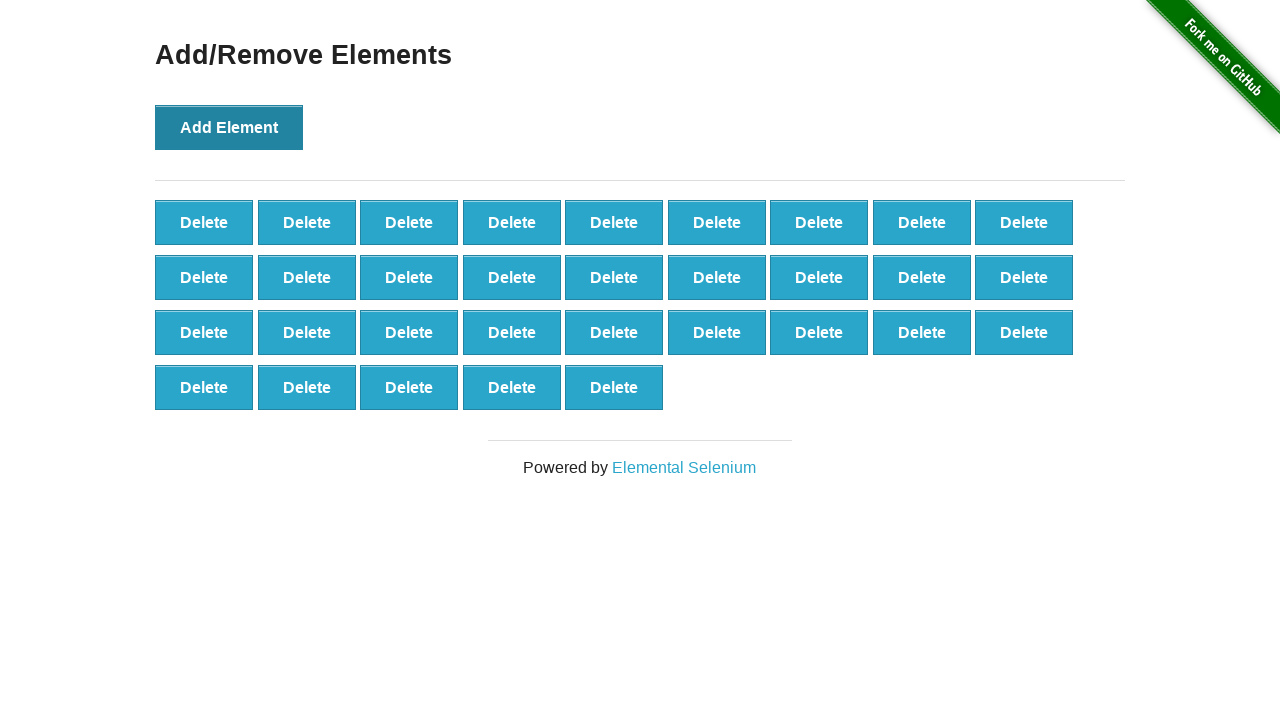

Clicked Add Element button (iteration 33/100) at (229, 127) on button[onclick='addElement()']
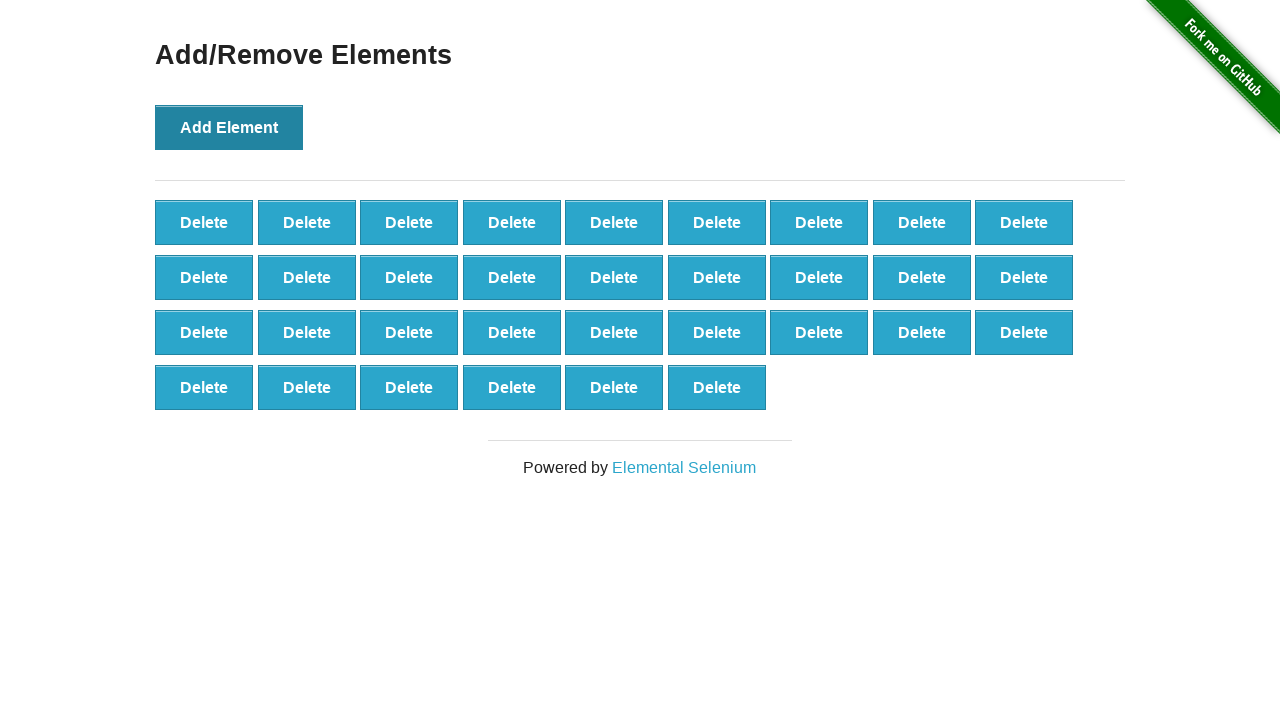

Clicked Add Element button (iteration 34/100) at (229, 127) on button[onclick='addElement()']
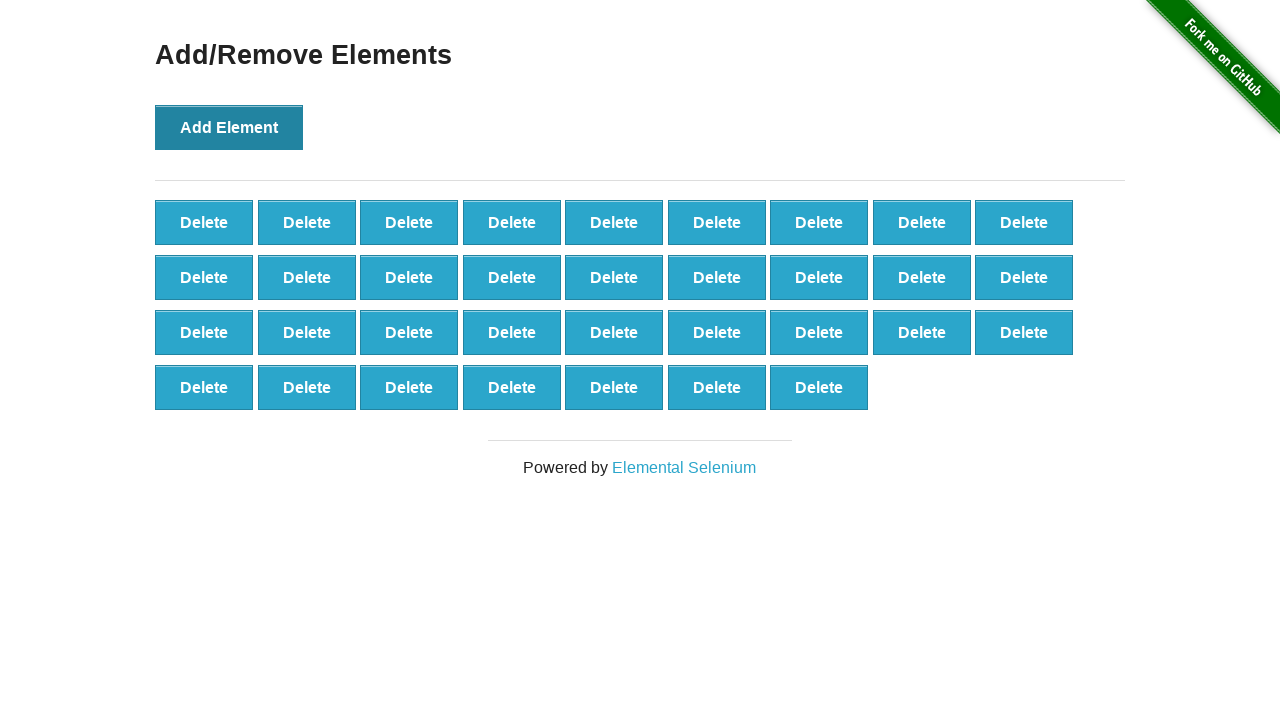

Clicked Add Element button (iteration 35/100) at (229, 127) on button[onclick='addElement()']
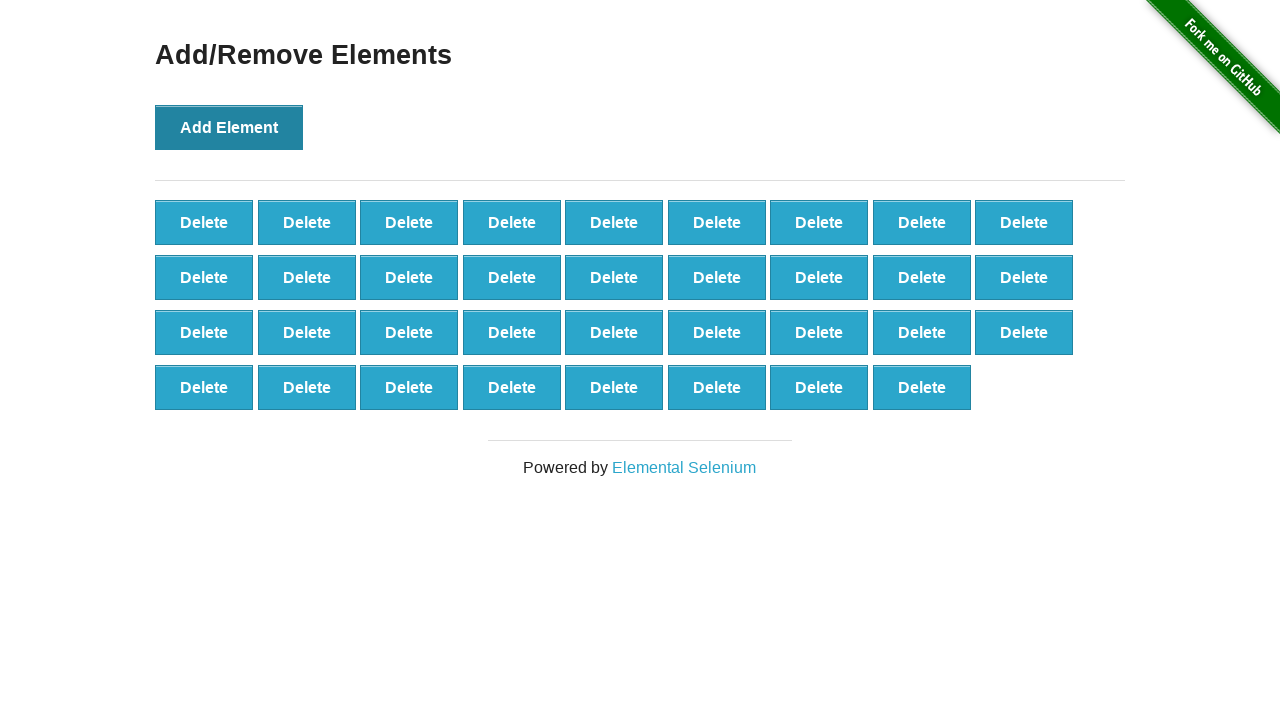

Clicked Add Element button (iteration 36/100) at (229, 127) on button[onclick='addElement()']
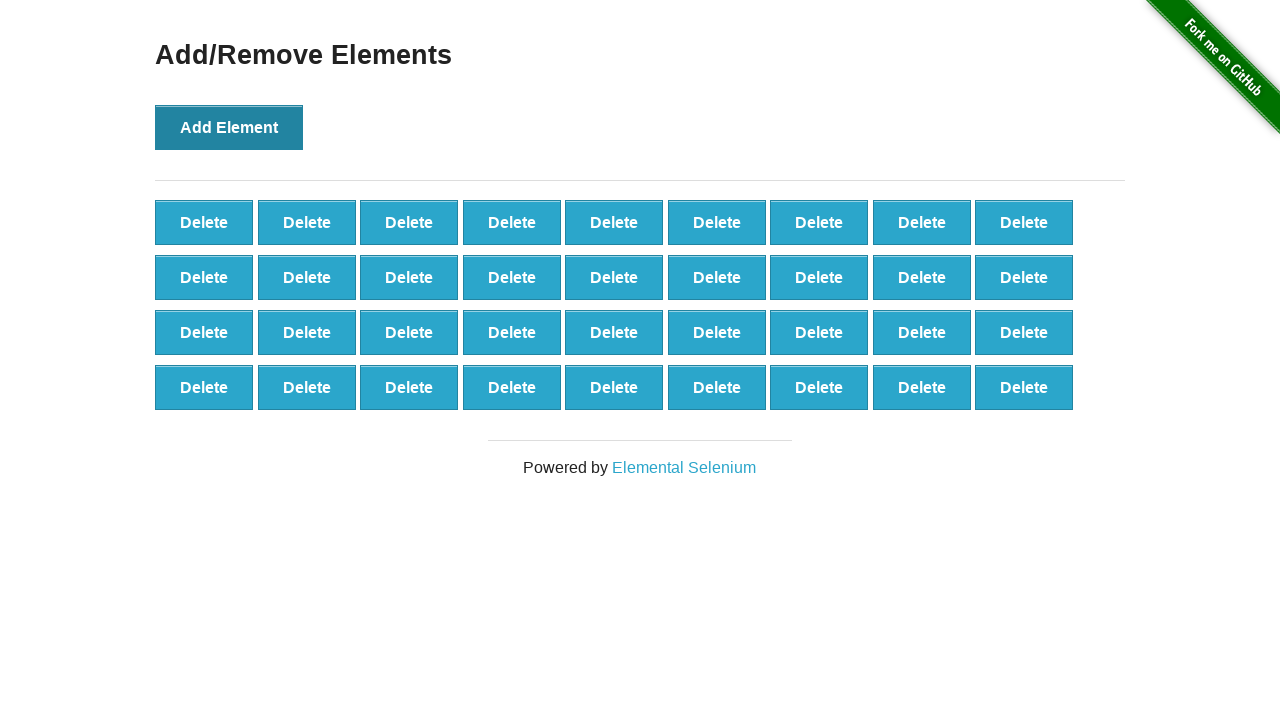

Clicked Add Element button (iteration 37/100) at (229, 127) on button[onclick='addElement()']
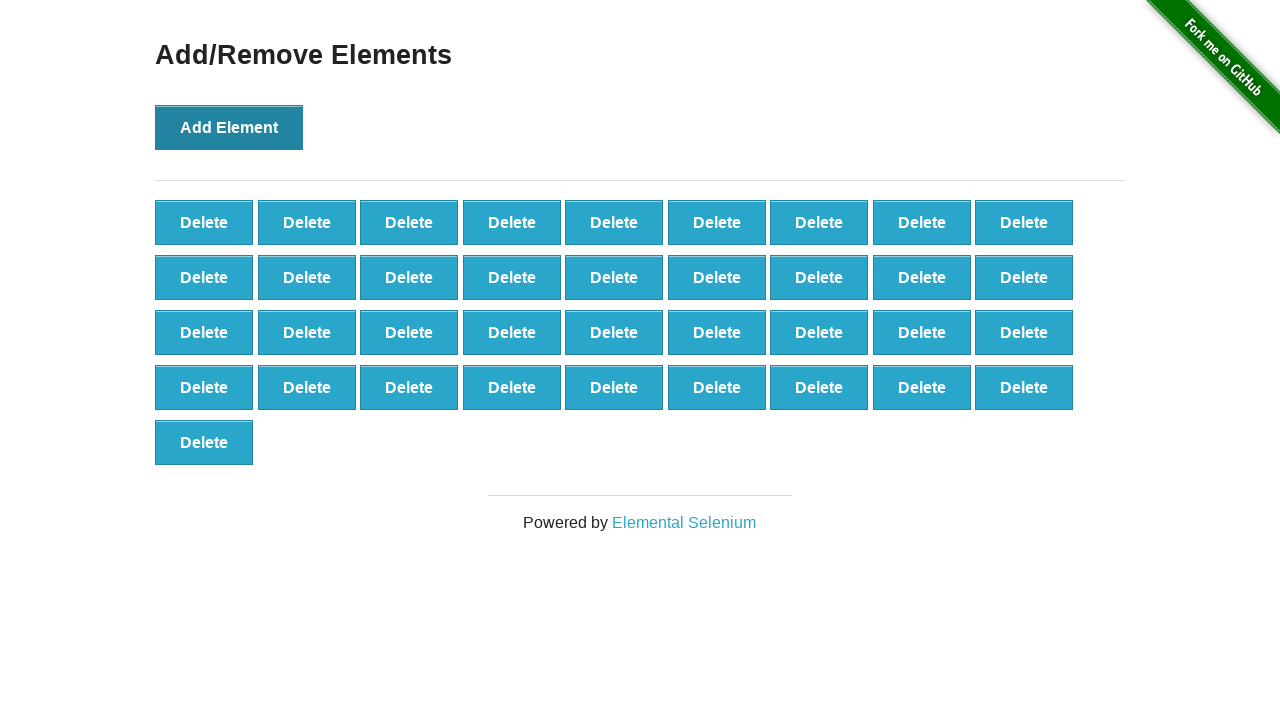

Clicked Add Element button (iteration 38/100) at (229, 127) on button[onclick='addElement()']
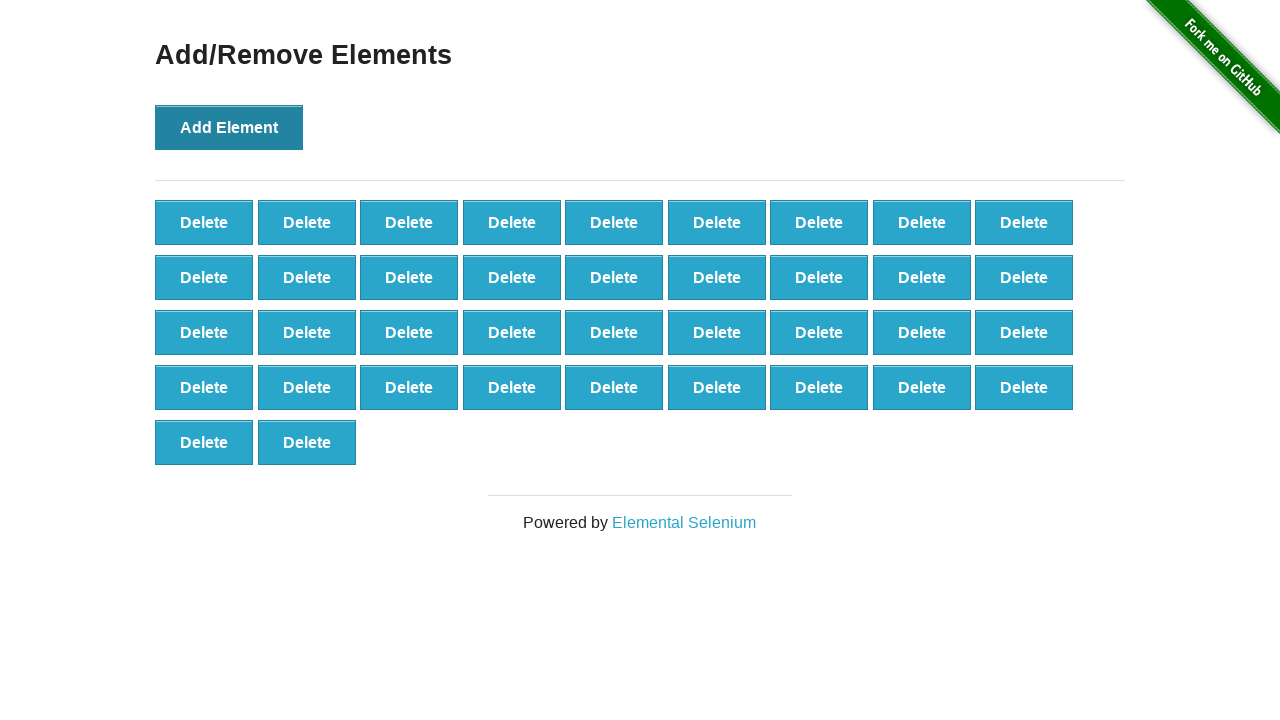

Clicked Add Element button (iteration 39/100) at (229, 127) on button[onclick='addElement()']
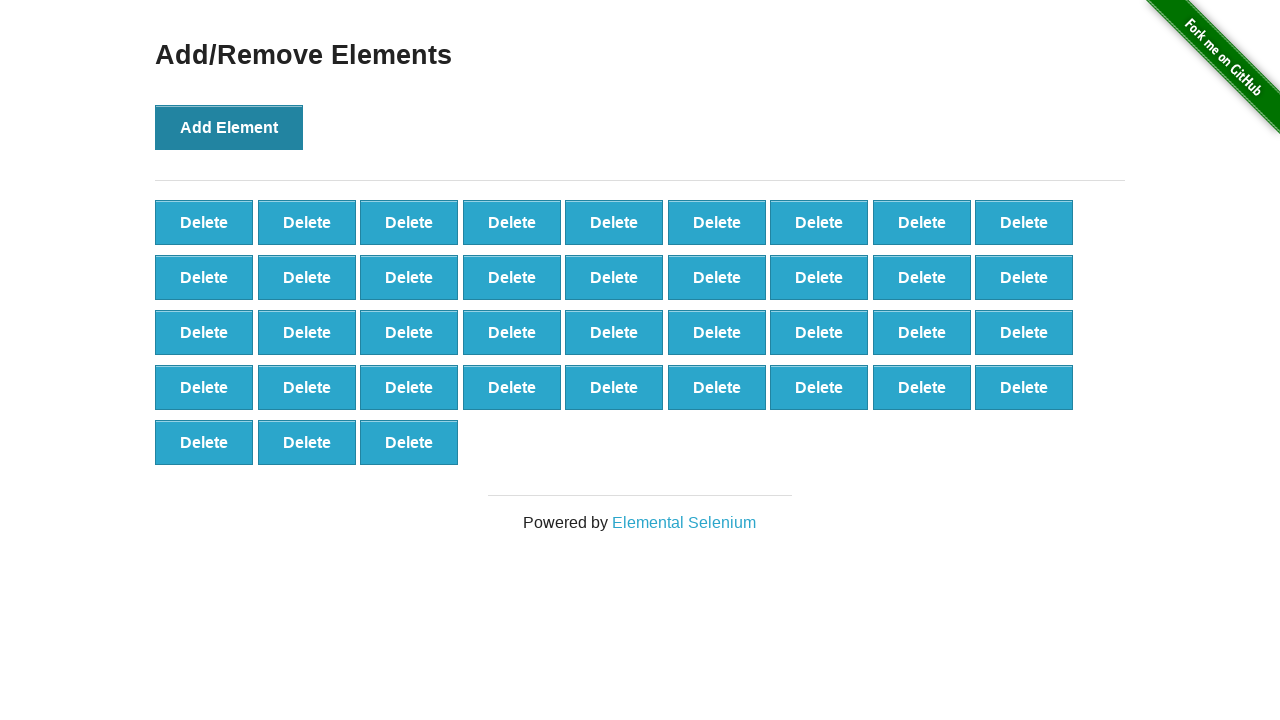

Clicked Add Element button (iteration 40/100) at (229, 127) on button[onclick='addElement()']
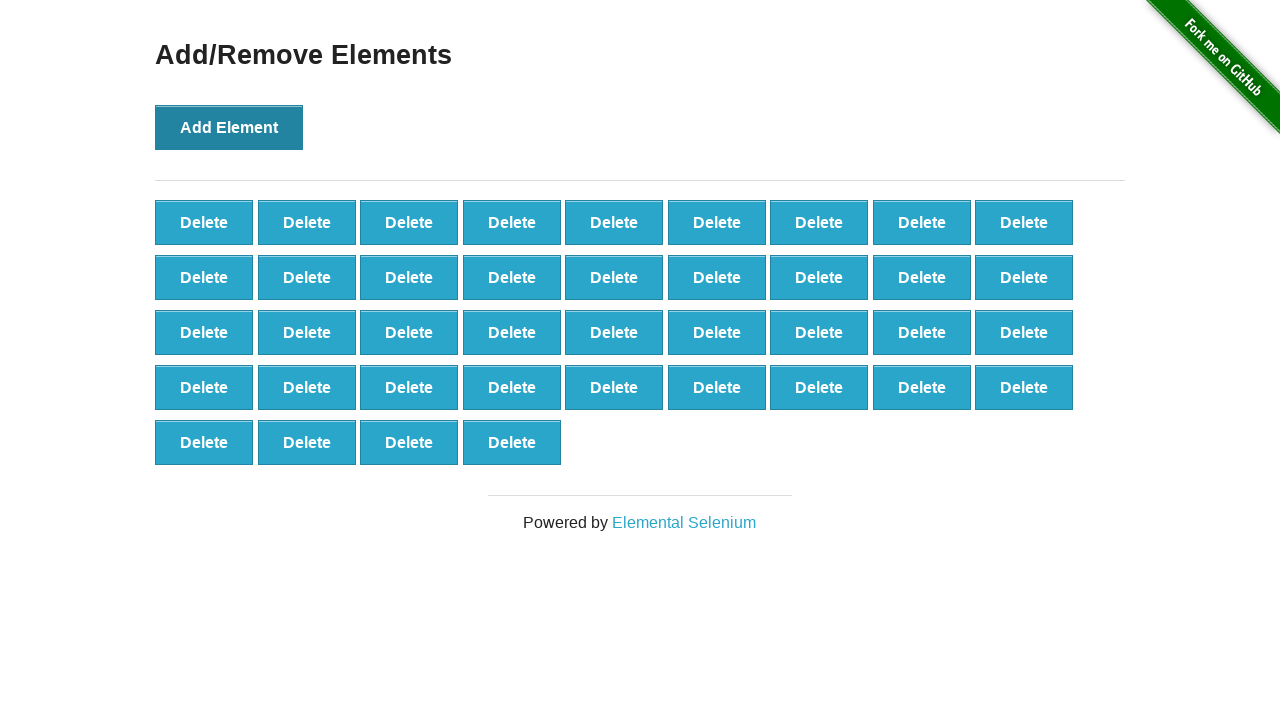

Clicked Add Element button (iteration 41/100) at (229, 127) on button[onclick='addElement()']
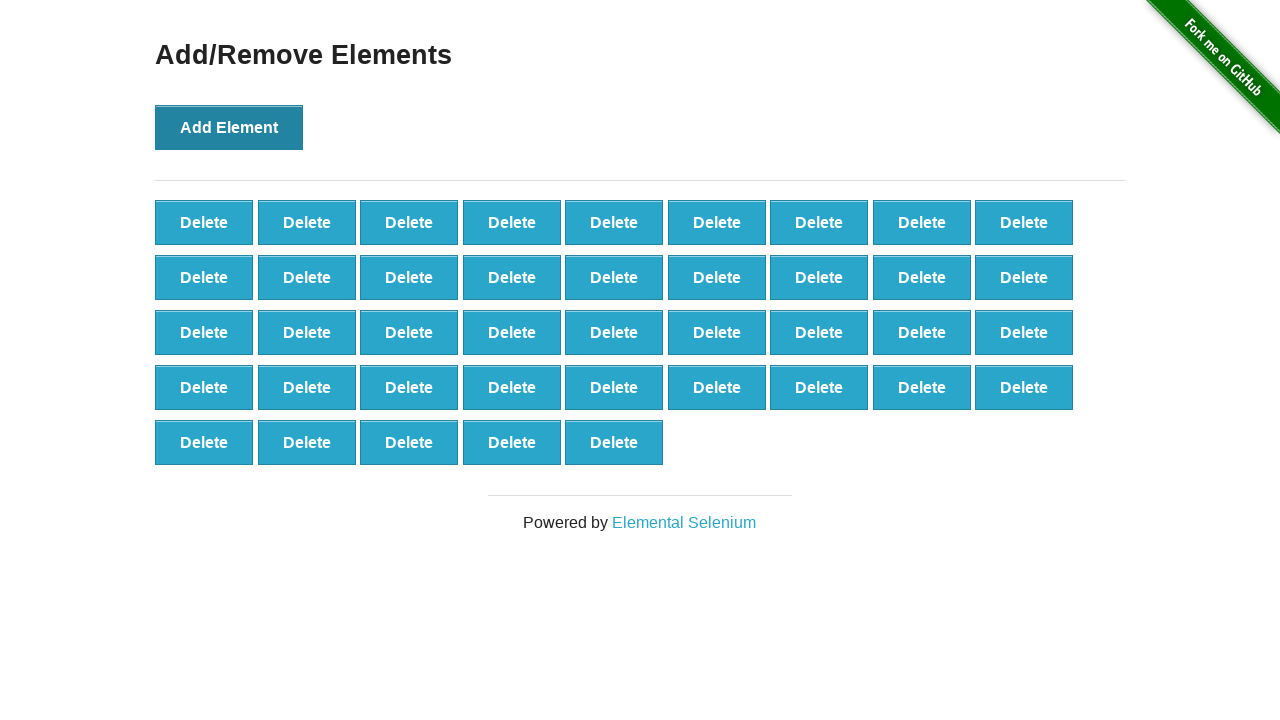

Clicked Add Element button (iteration 42/100) at (229, 127) on button[onclick='addElement()']
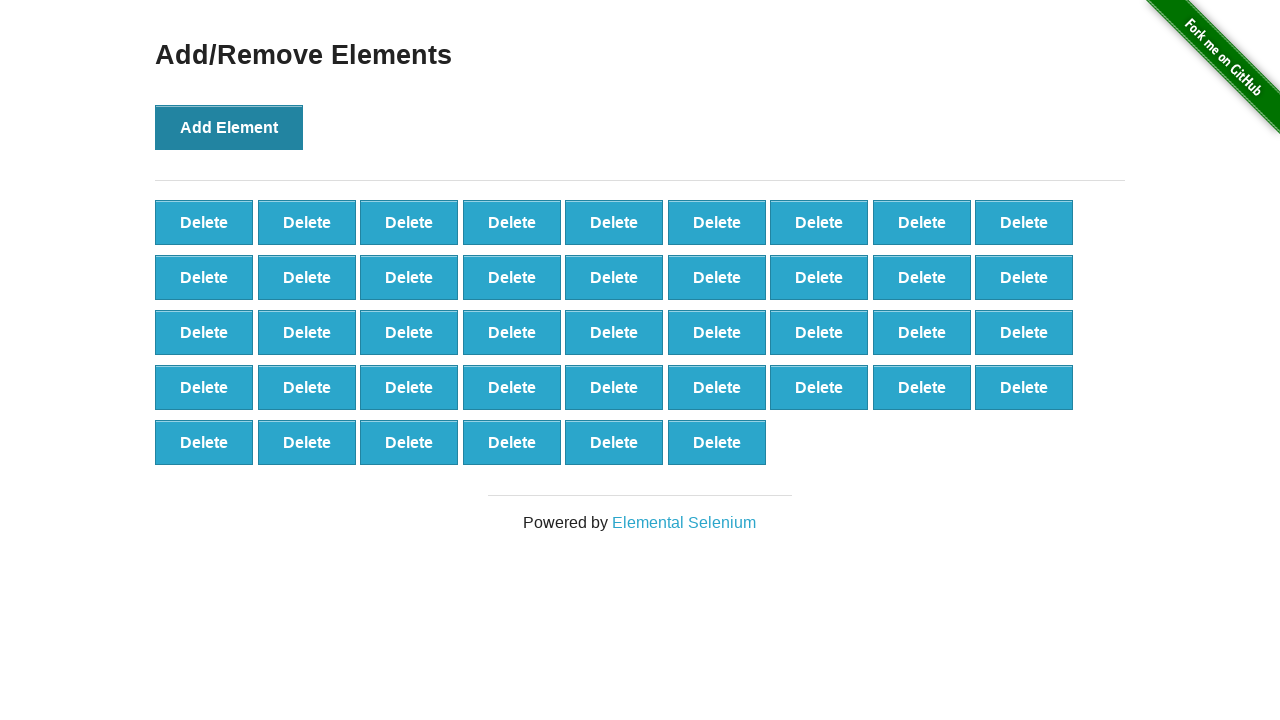

Clicked Add Element button (iteration 43/100) at (229, 127) on button[onclick='addElement()']
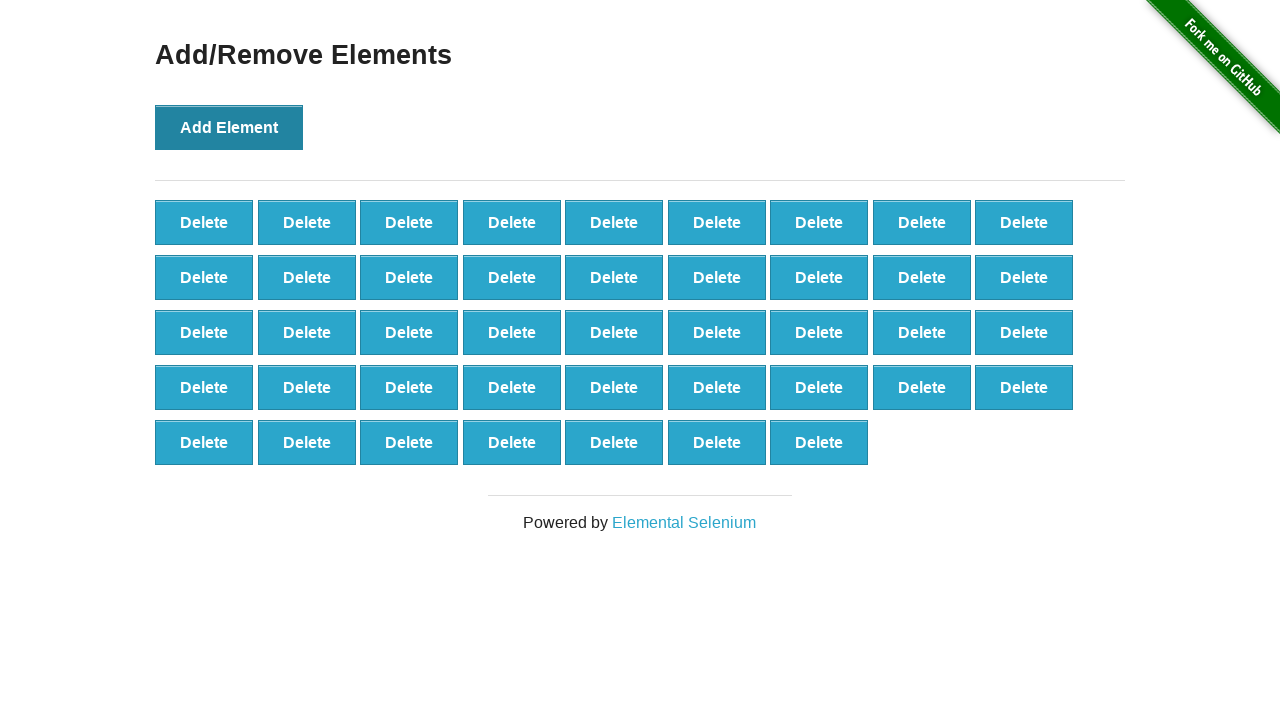

Clicked Add Element button (iteration 44/100) at (229, 127) on button[onclick='addElement()']
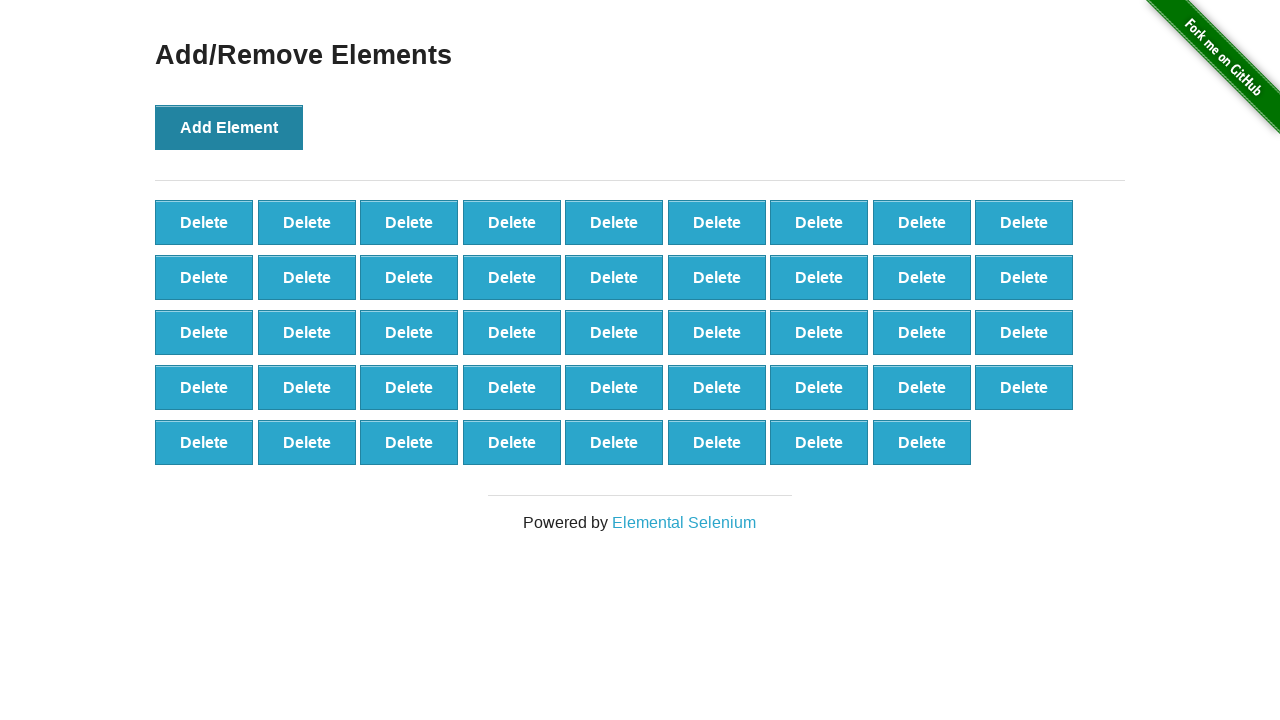

Clicked Add Element button (iteration 45/100) at (229, 127) on button[onclick='addElement()']
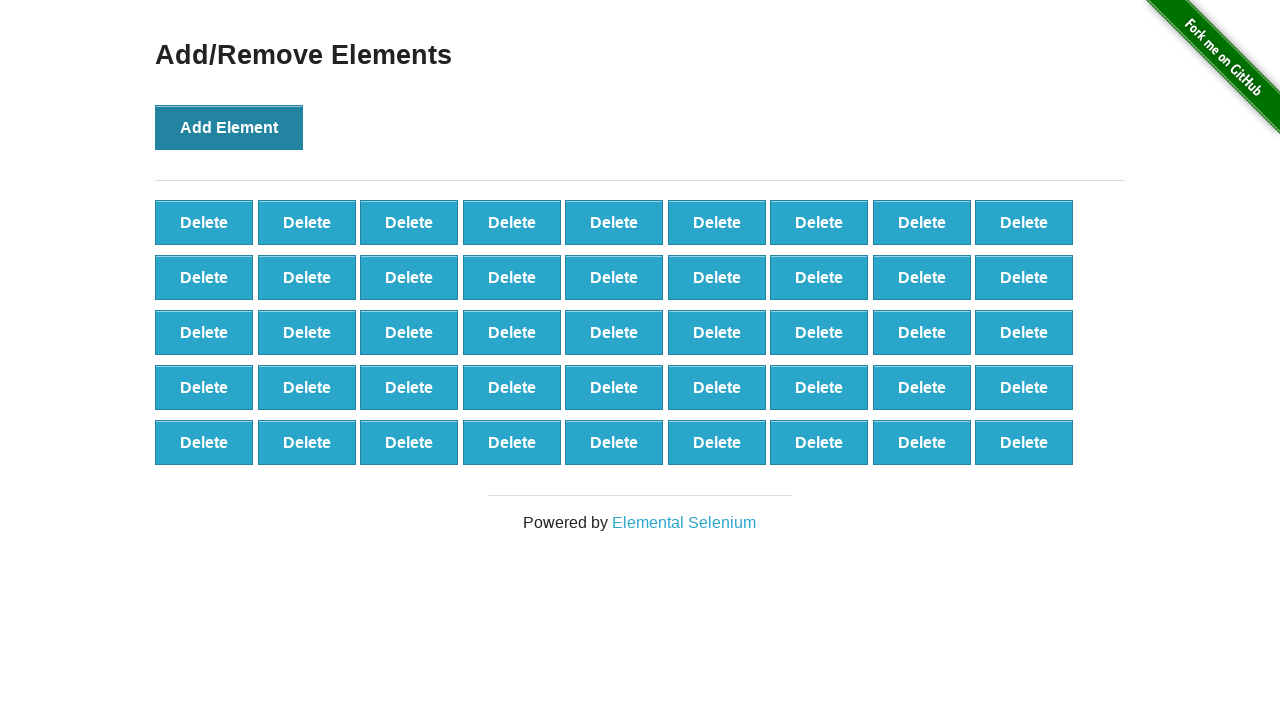

Clicked Add Element button (iteration 46/100) at (229, 127) on button[onclick='addElement()']
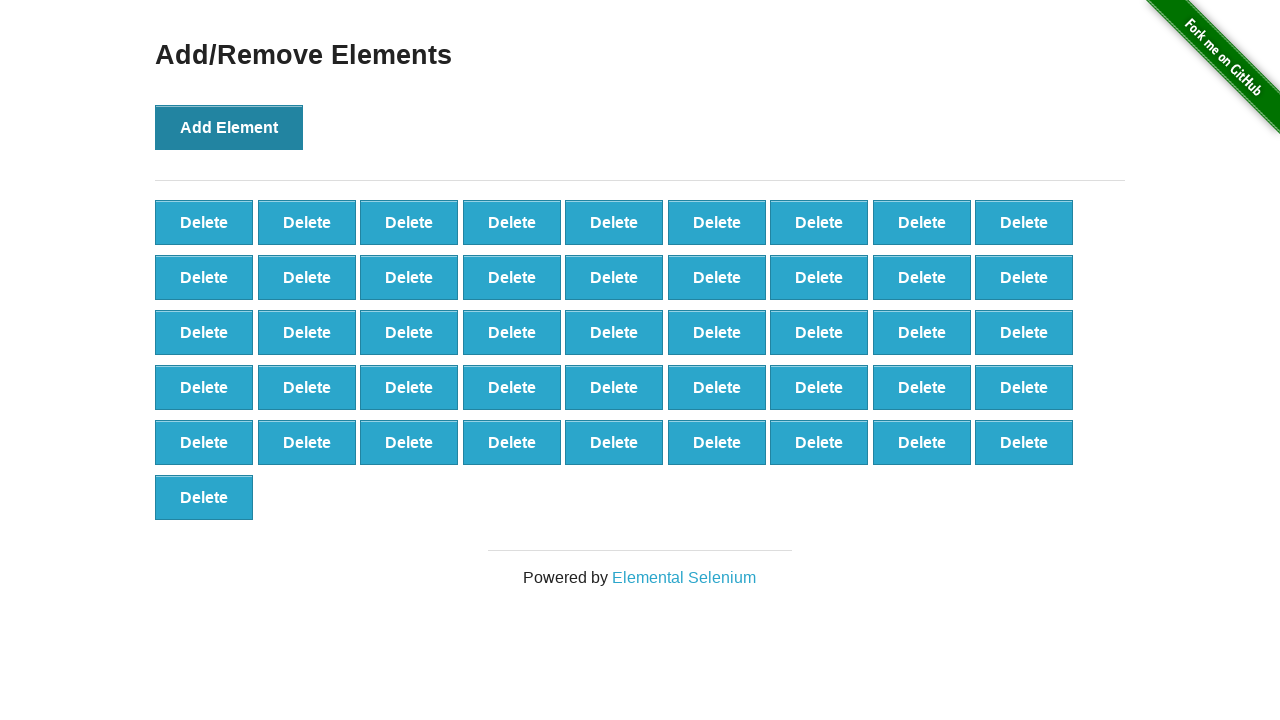

Clicked Add Element button (iteration 47/100) at (229, 127) on button[onclick='addElement()']
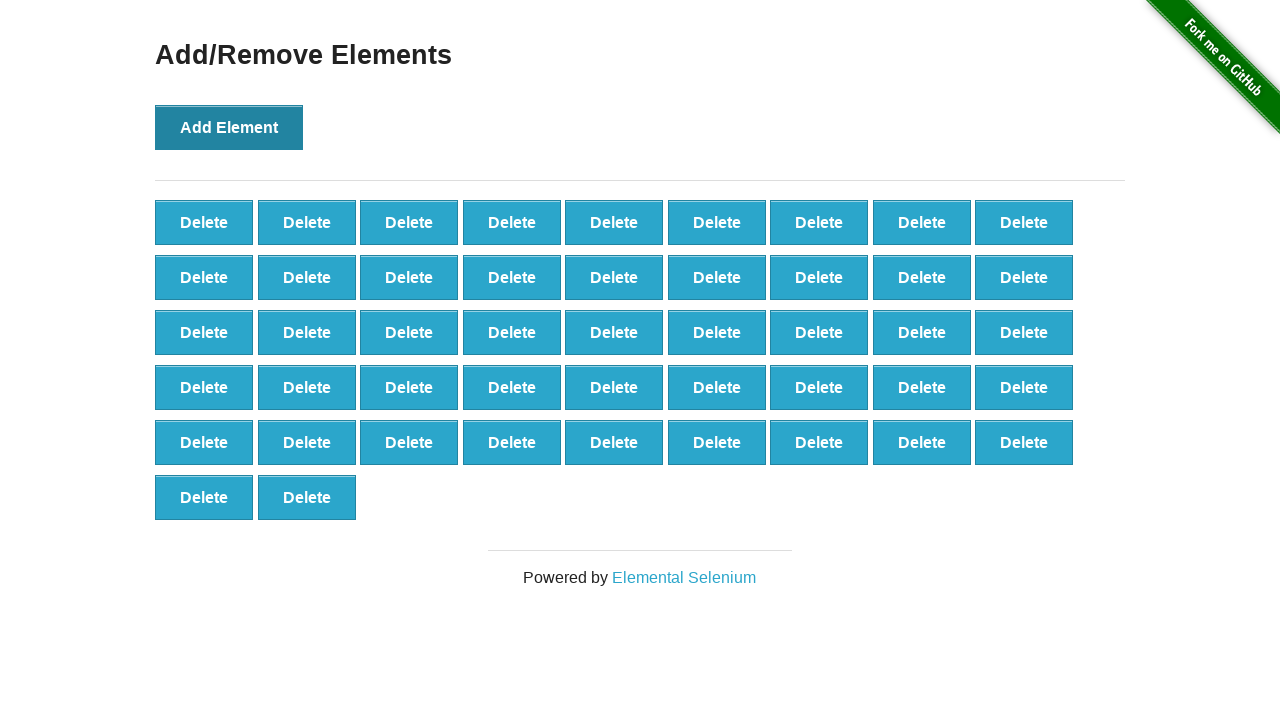

Clicked Add Element button (iteration 48/100) at (229, 127) on button[onclick='addElement()']
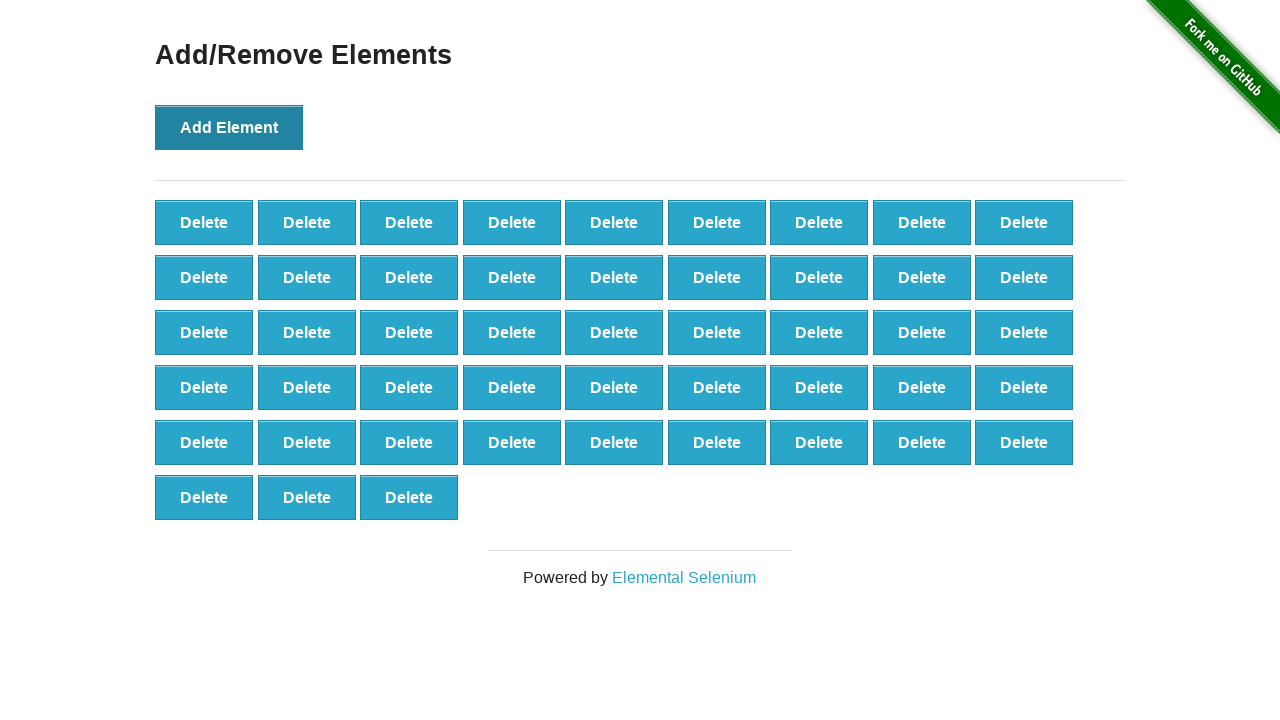

Clicked Add Element button (iteration 49/100) at (229, 127) on button[onclick='addElement()']
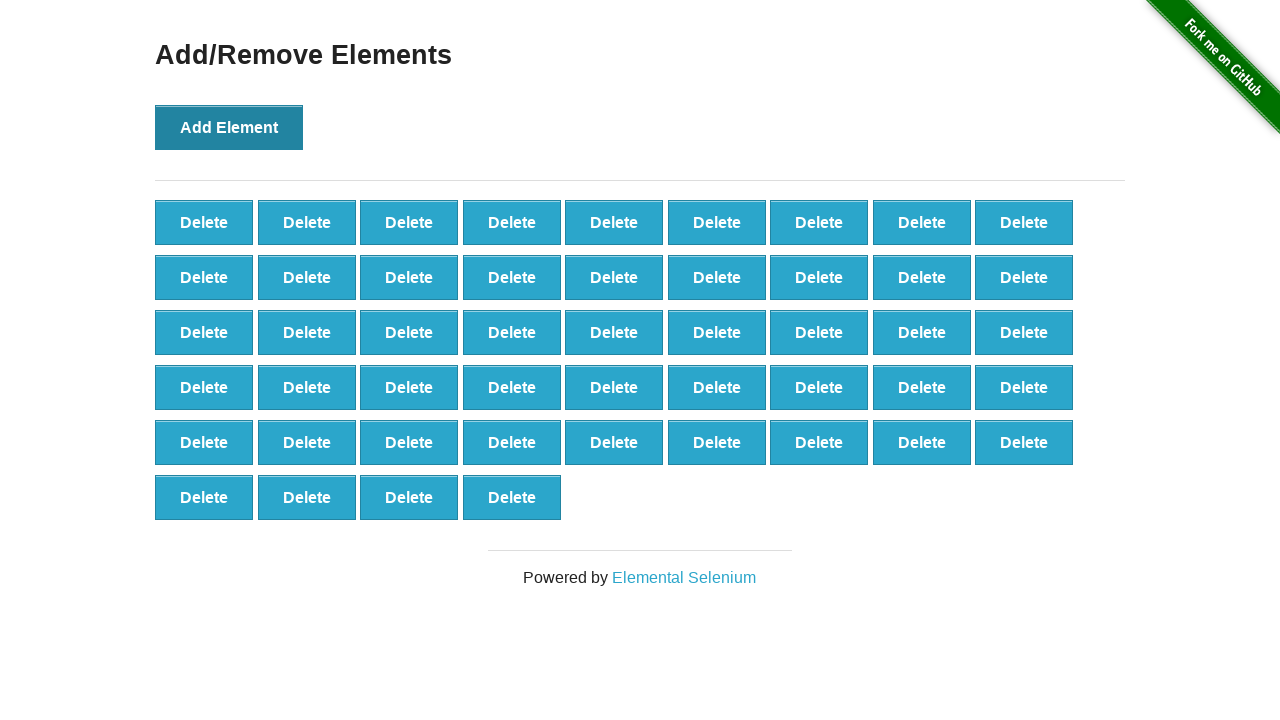

Clicked Add Element button (iteration 50/100) at (229, 127) on button[onclick='addElement()']
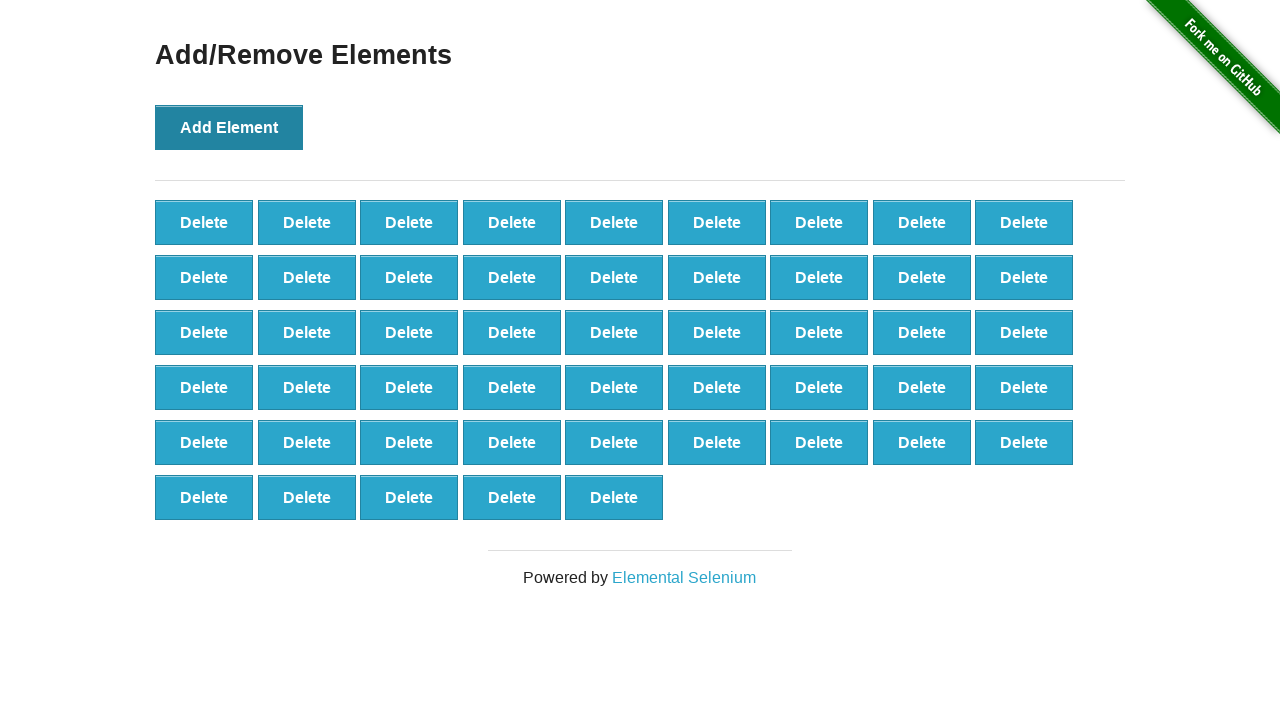

Clicked Add Element button (iteration 51/100) at (229, 127) on button[onclick='addElement()']
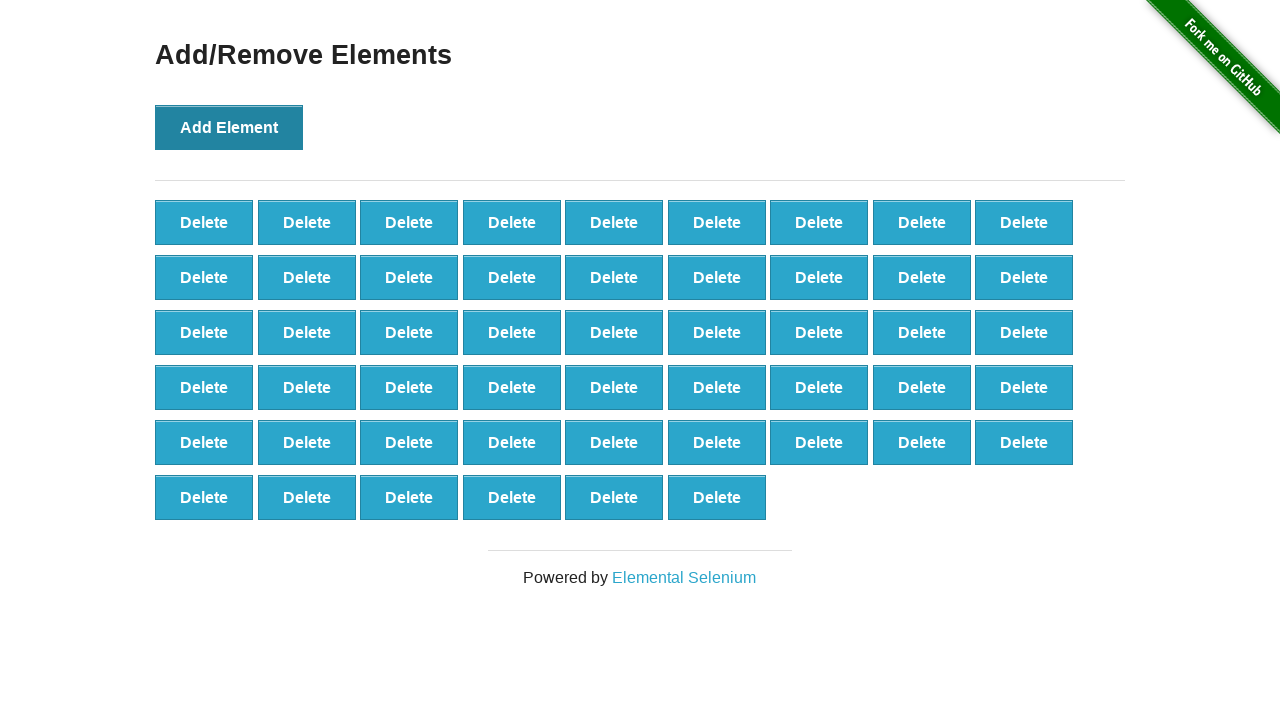

Clicked Add Element button (iteration 52/100) at (229, 127) on button[onclick='addElement()']
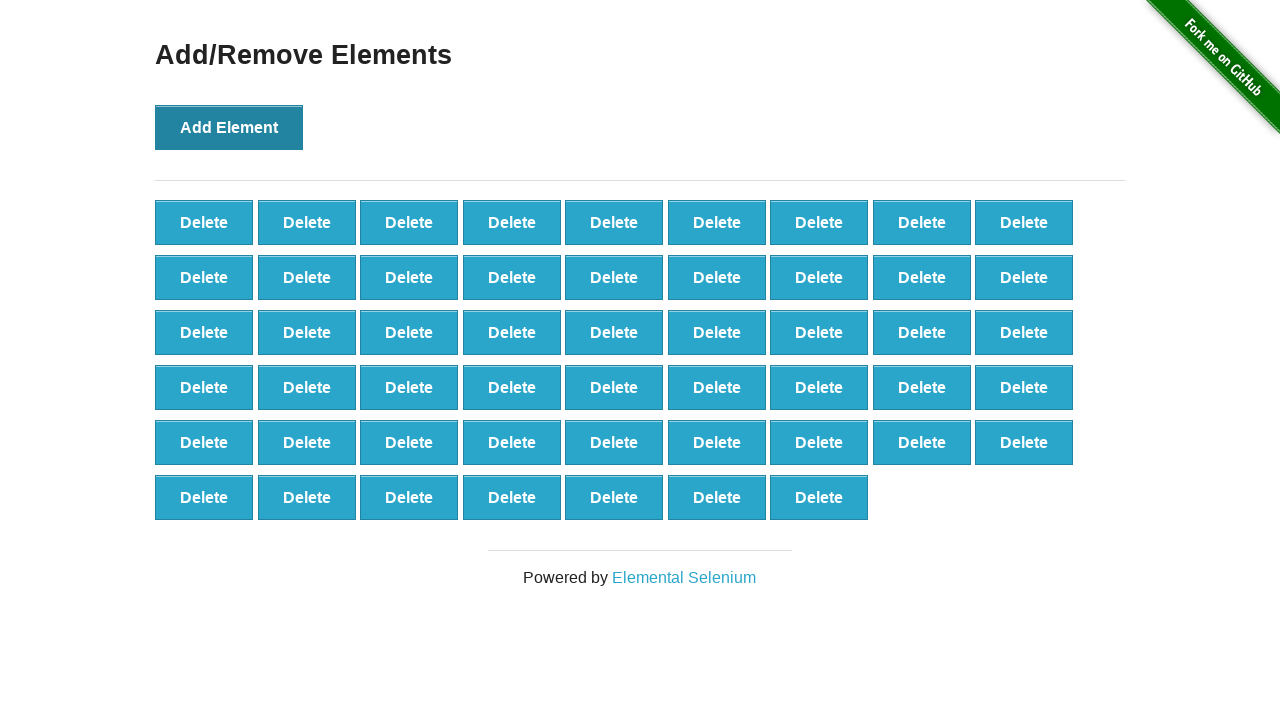

Clicked Add Element button (iteration 53/100) at (229, 127) on button[onclick='addElement()']
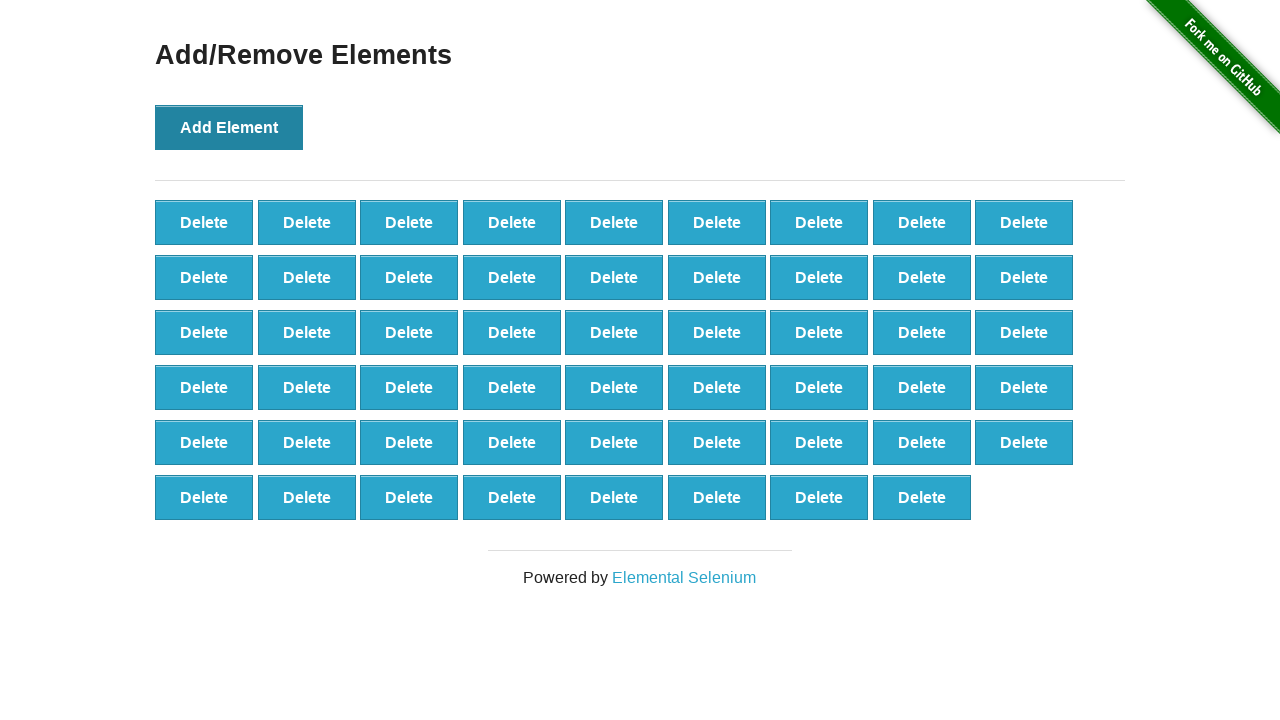

Clicked Add Element button (iteration 54/100) at (229, 127) on button[onclick='addElement()']
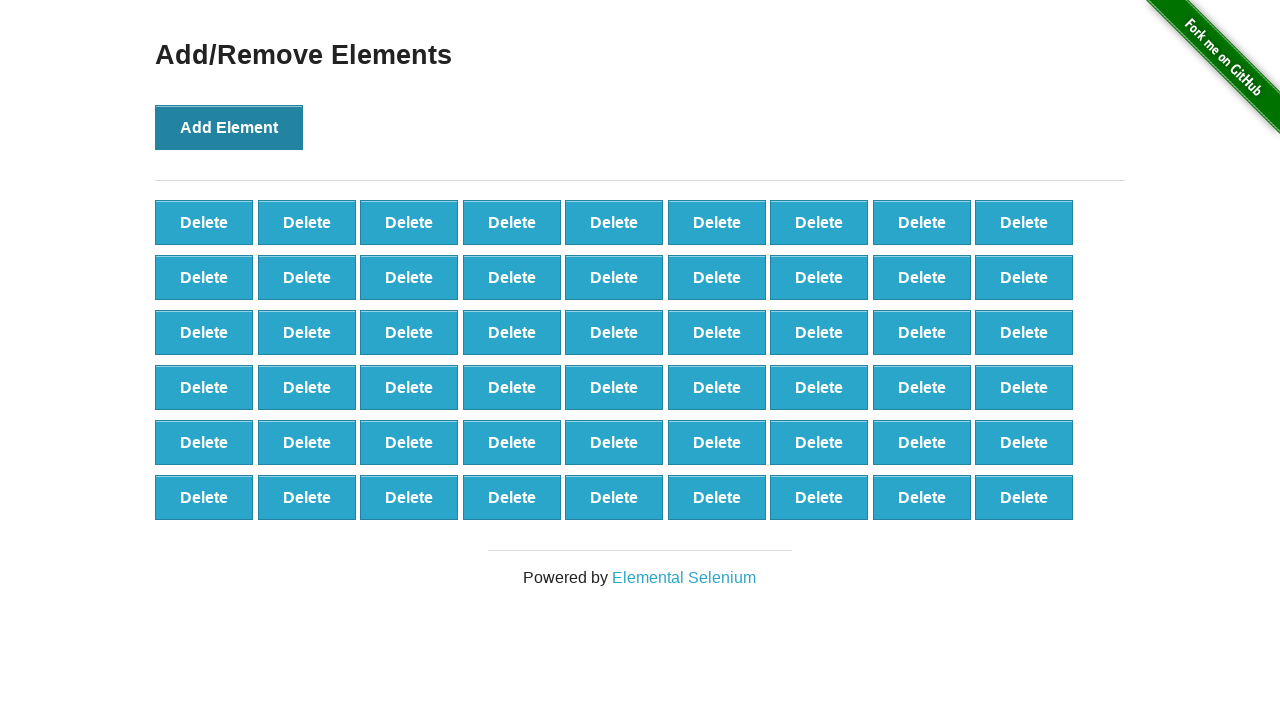

Clicked Add Element button (iteration 55/100) at (229, 127) on button[onclick='addElement()']
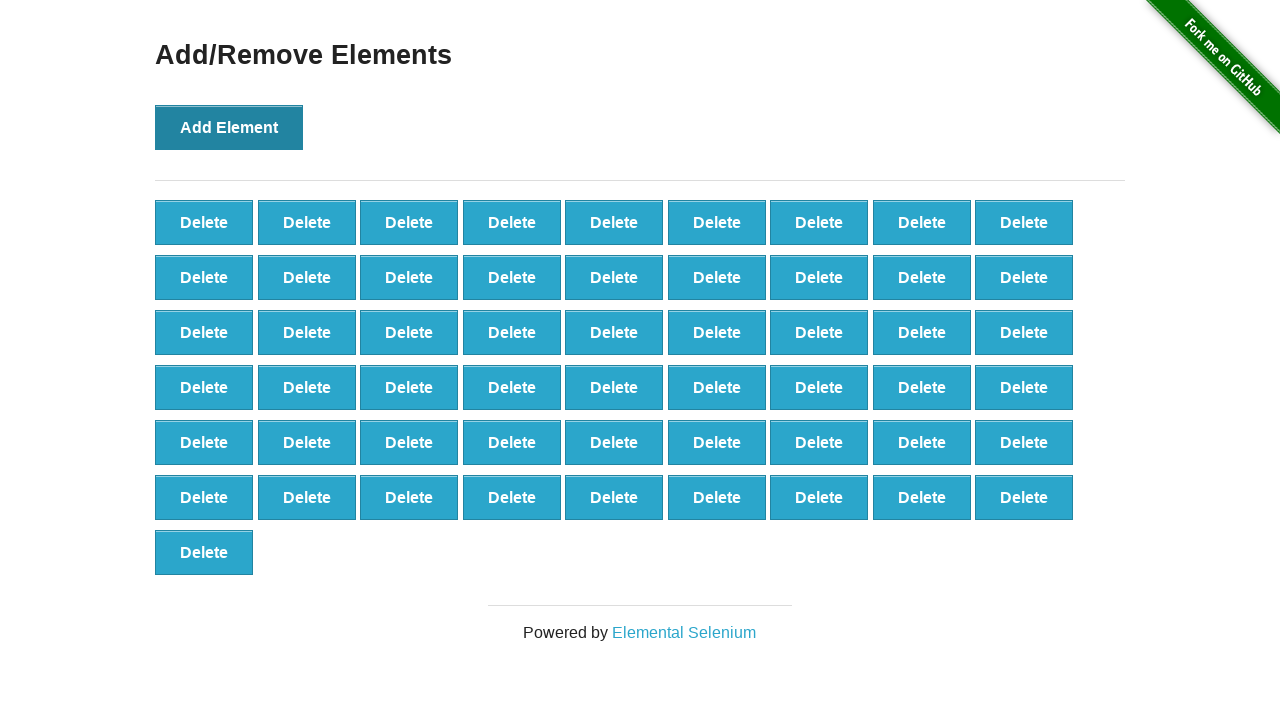

Clicked Add Element button (iteration 56/100) at (229, 127) on button[onclick='addElement()']
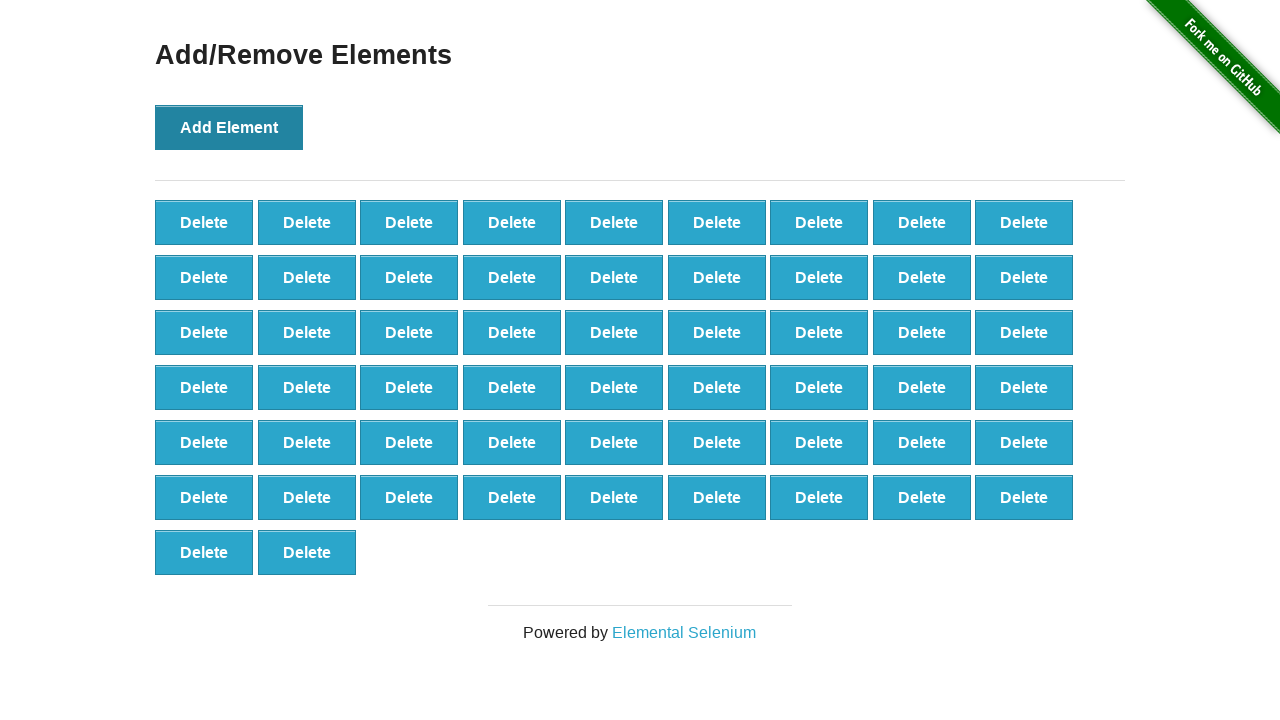

Clicked Add Element button (iteration 57/100) at (229, 127) on button[onclick='addElement()']
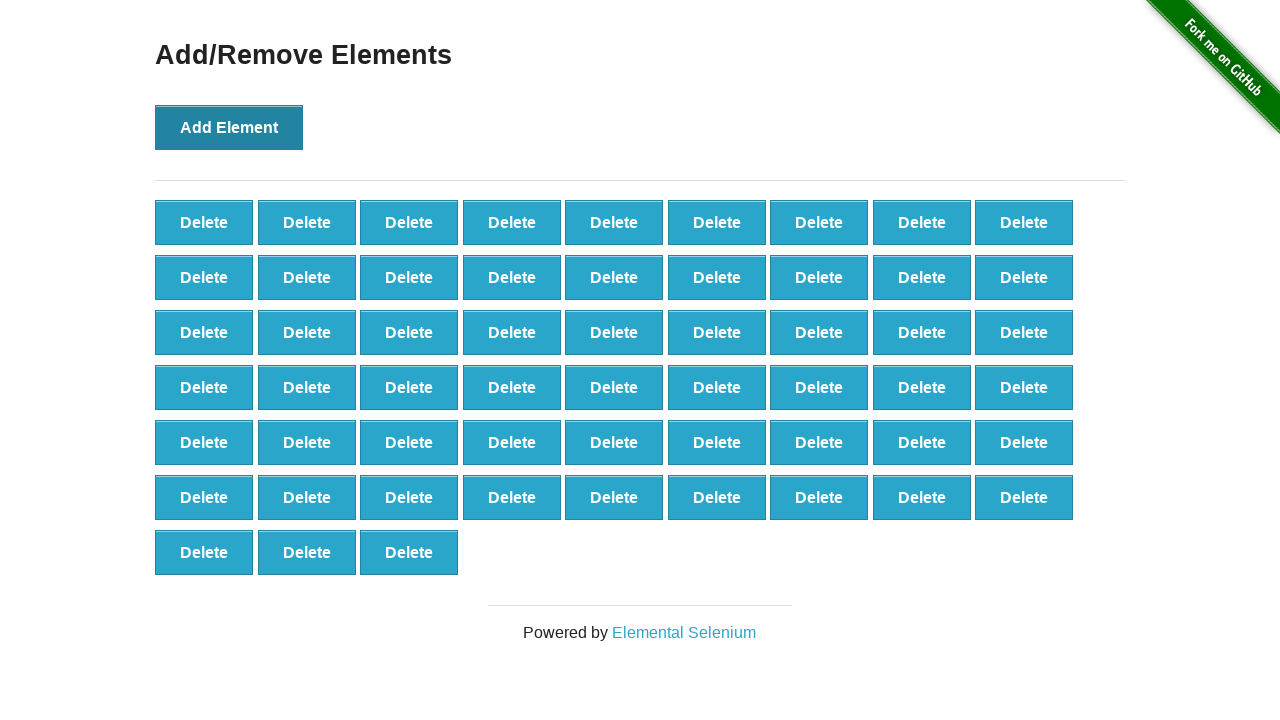

Clicked Add Element button (iteration 58/100) at (229, 127) on button[onclick='addElement()']
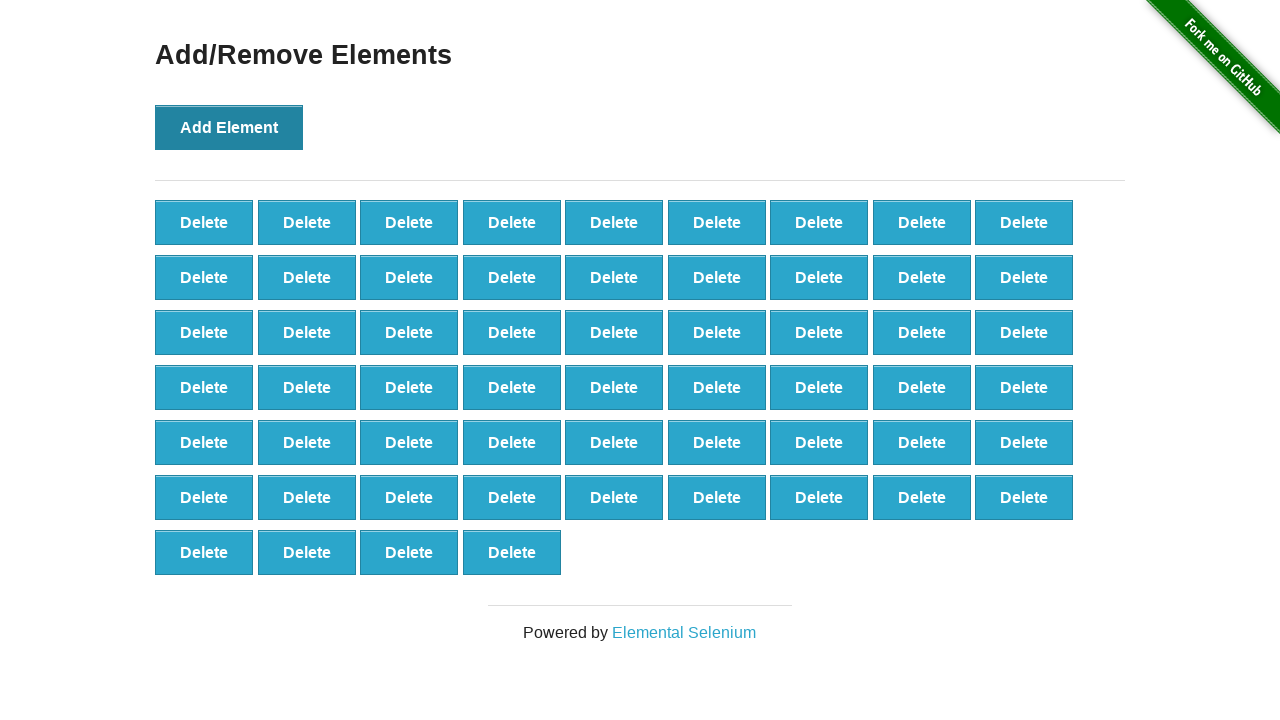

Clicked Add Element button (iteration 59/100) at (229, 127) on button[onclick='addElement()']
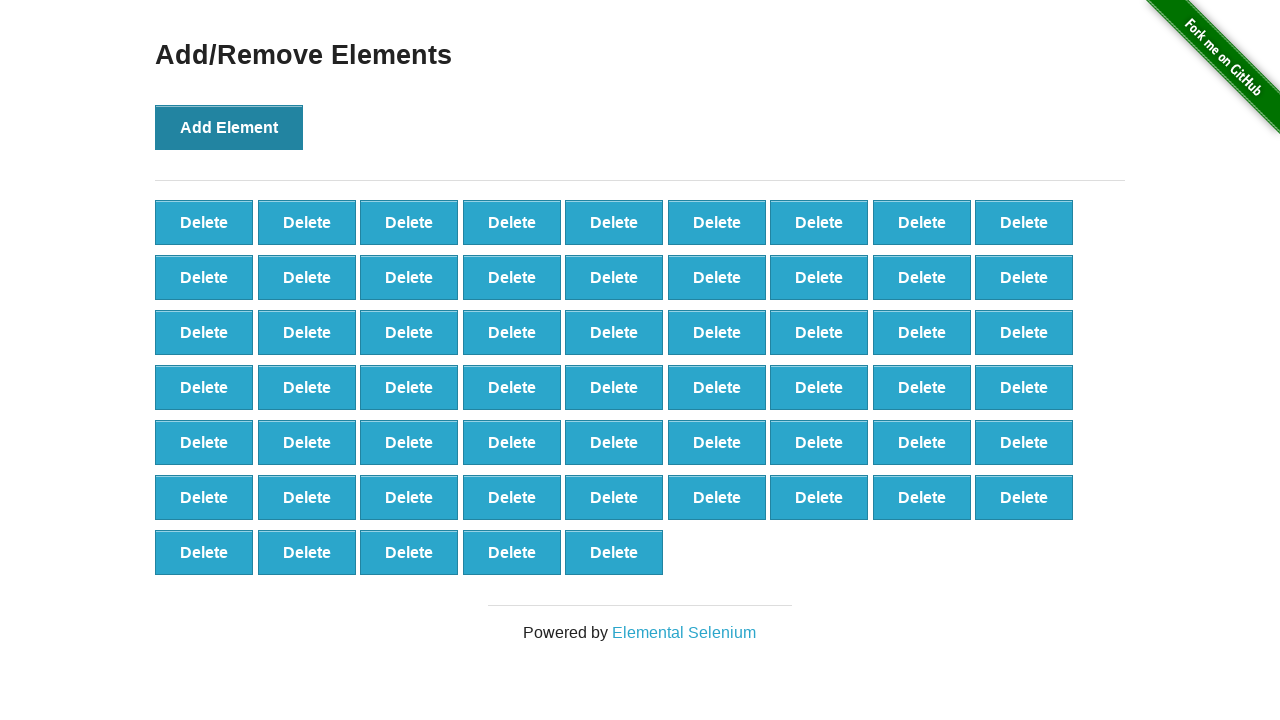

Clicked Add Element button (iteration 60/100) at (229, 127) on button[onclick='addElement()']
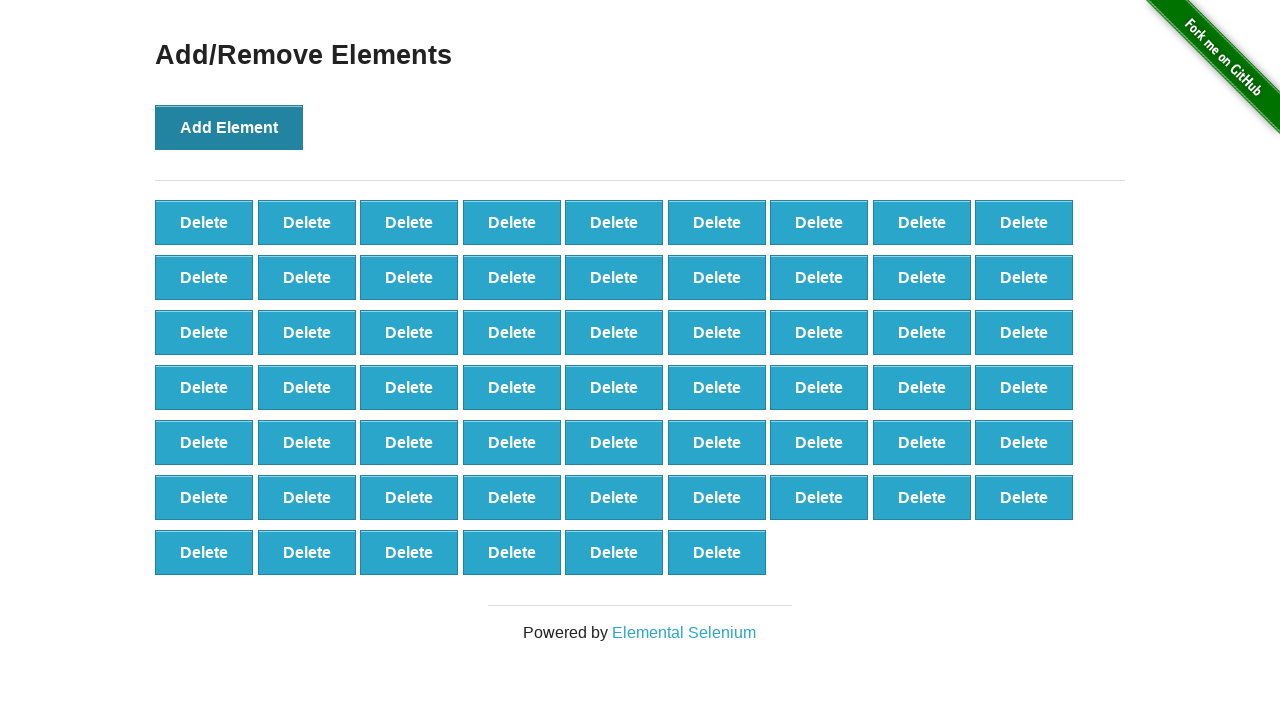

Clicked Add Element button (iteration 61/100) at (229, 127) on button[onclick='addElement()']
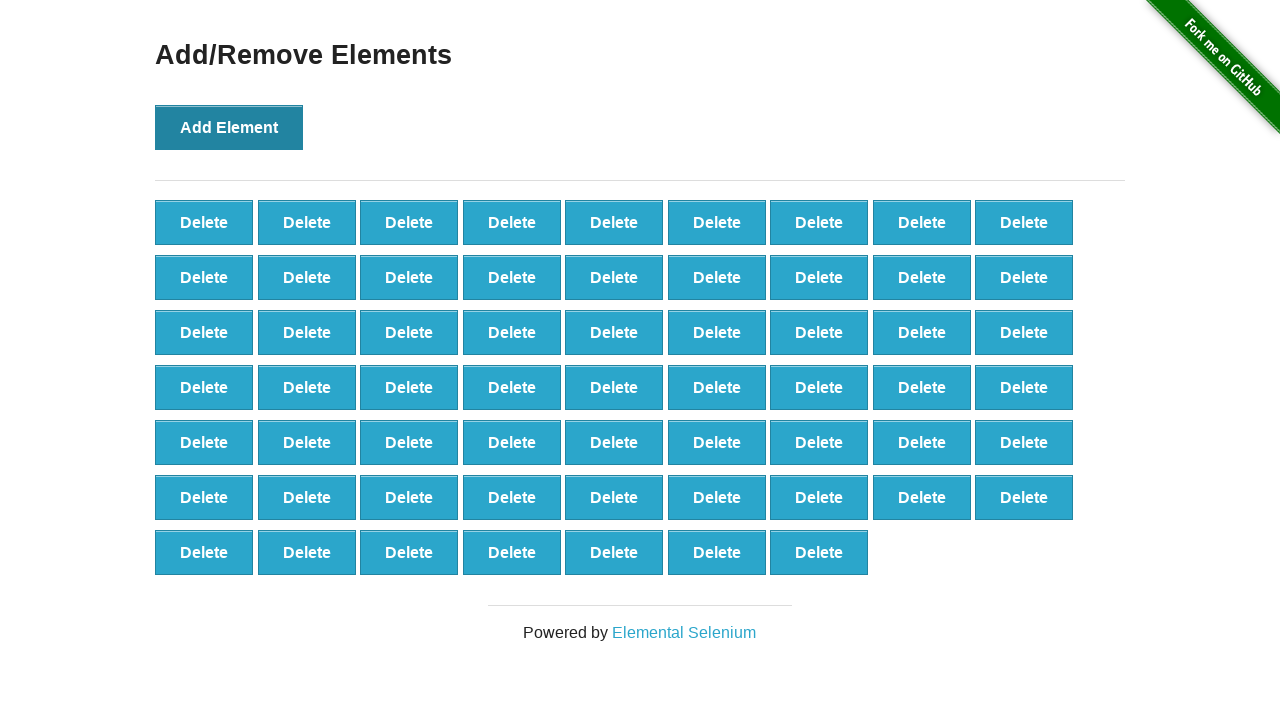

Clicked Add Element button (iteration 62/100) at (229, 127) on button[onclick='addElement()']
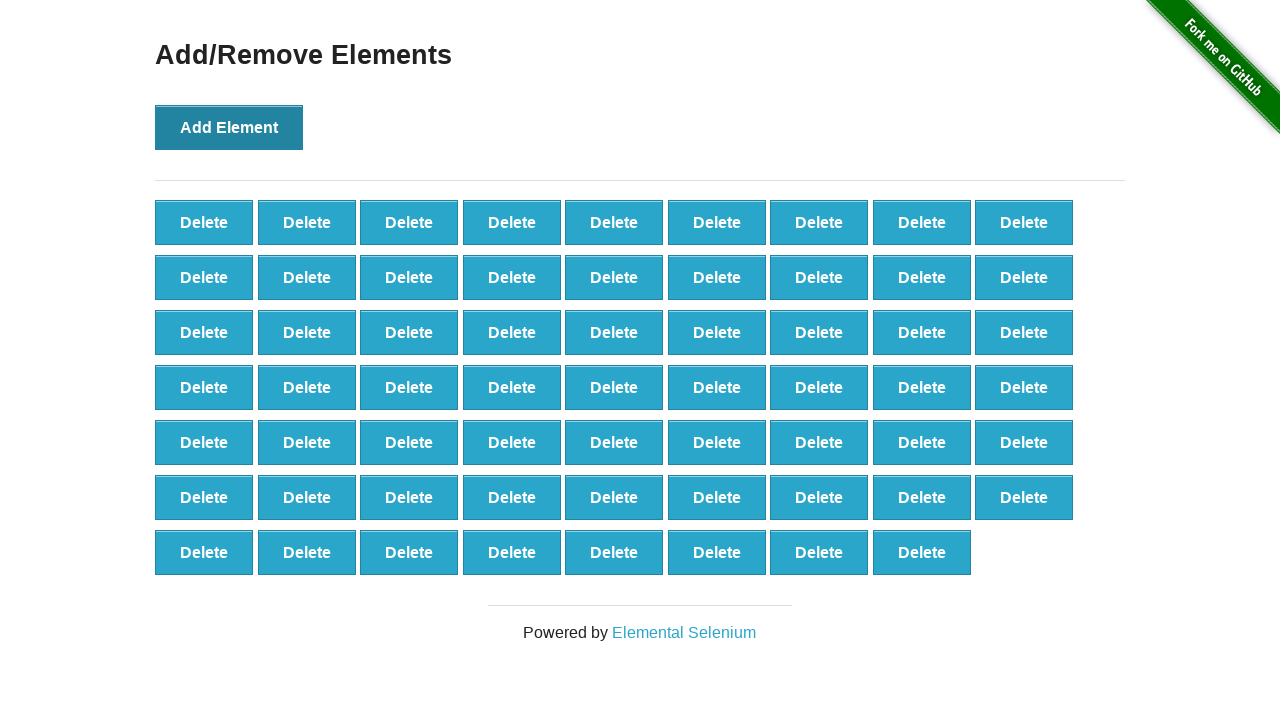

Clicked Add Element button (iteration 63/100) at (229, 127) on button[onclick='addElement()']
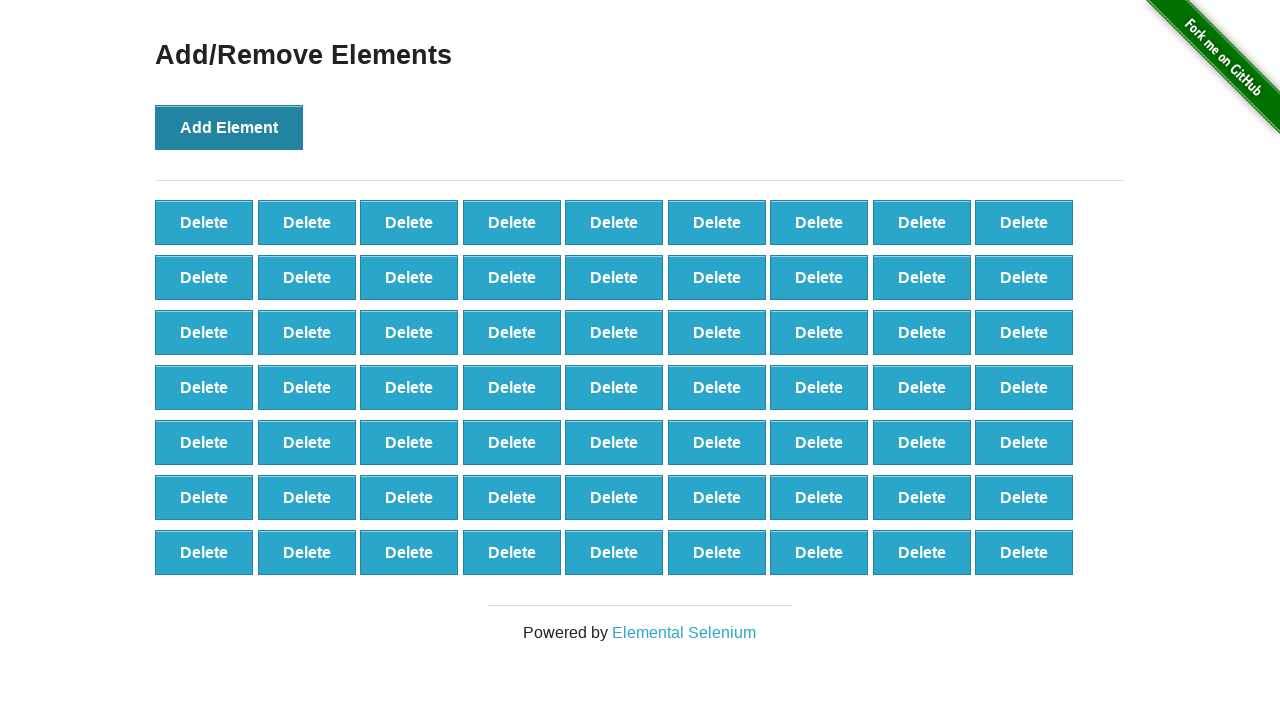

Clicked Add Element button (iteration 64/100) at (229, 127) on button[onclick='addElement()']
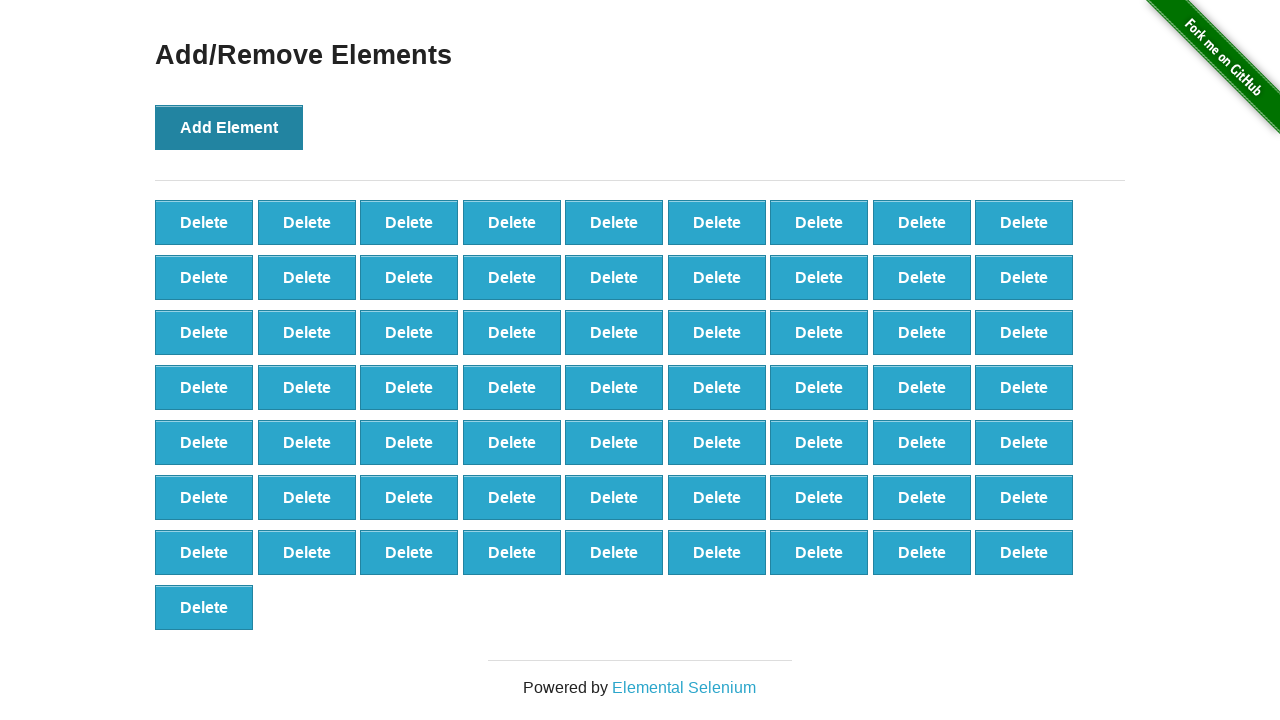

Clicked Add Element button (iteration 65/100) at (229, 127) on button[onclick='addElement()']
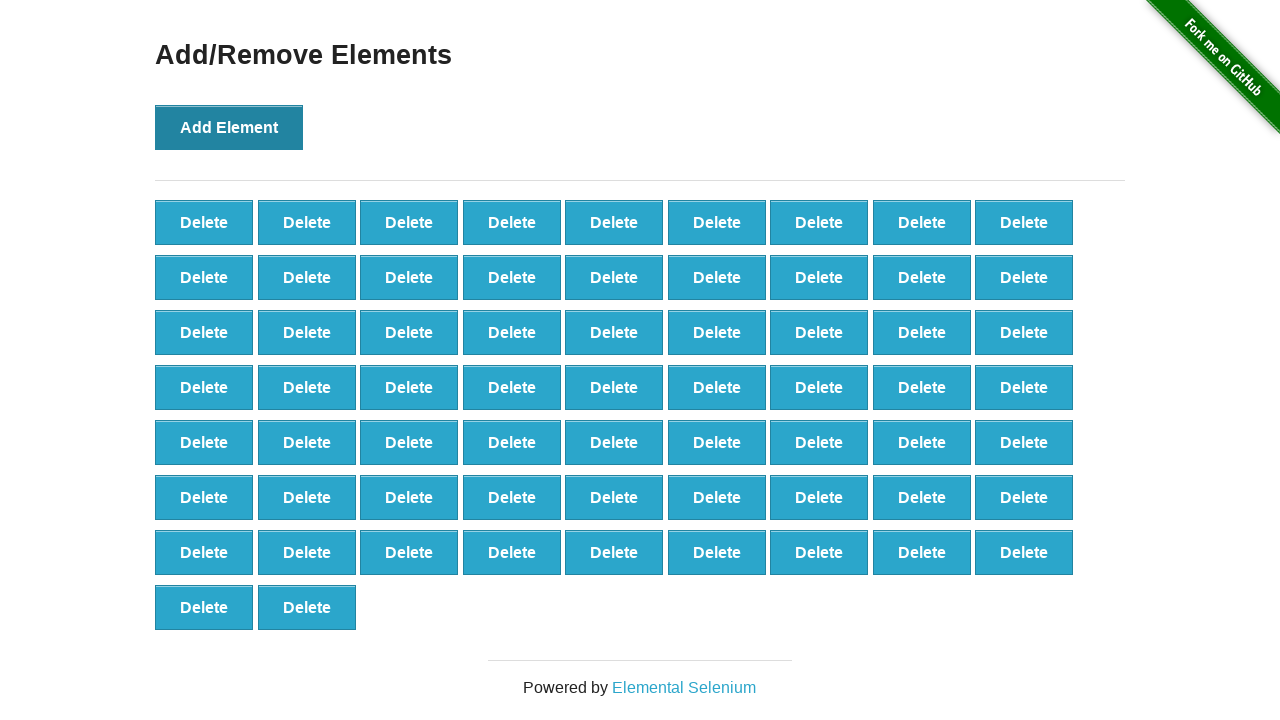

Clicked Add Element button (iteration 66/100) at (229, 127) on button[onclick='addElement()']
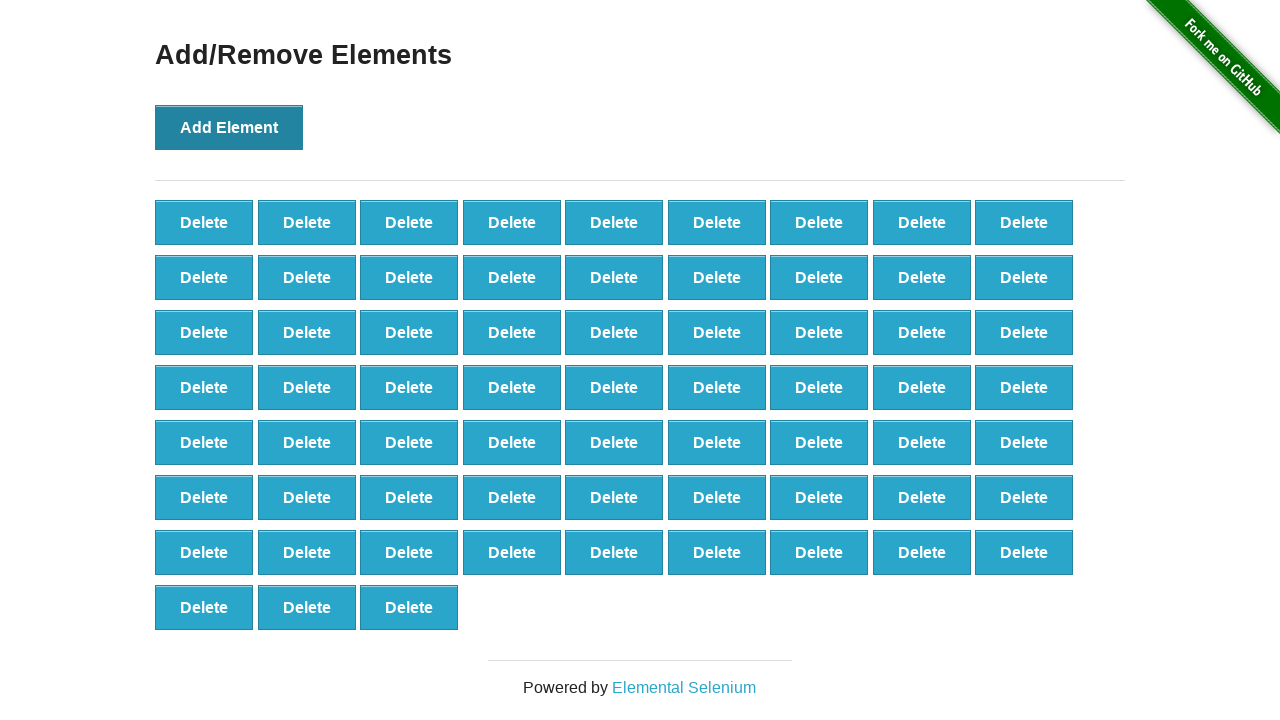

Clicked Add Element button (iteration 67/100) at (229, 127) on button[onclick='addElement()']
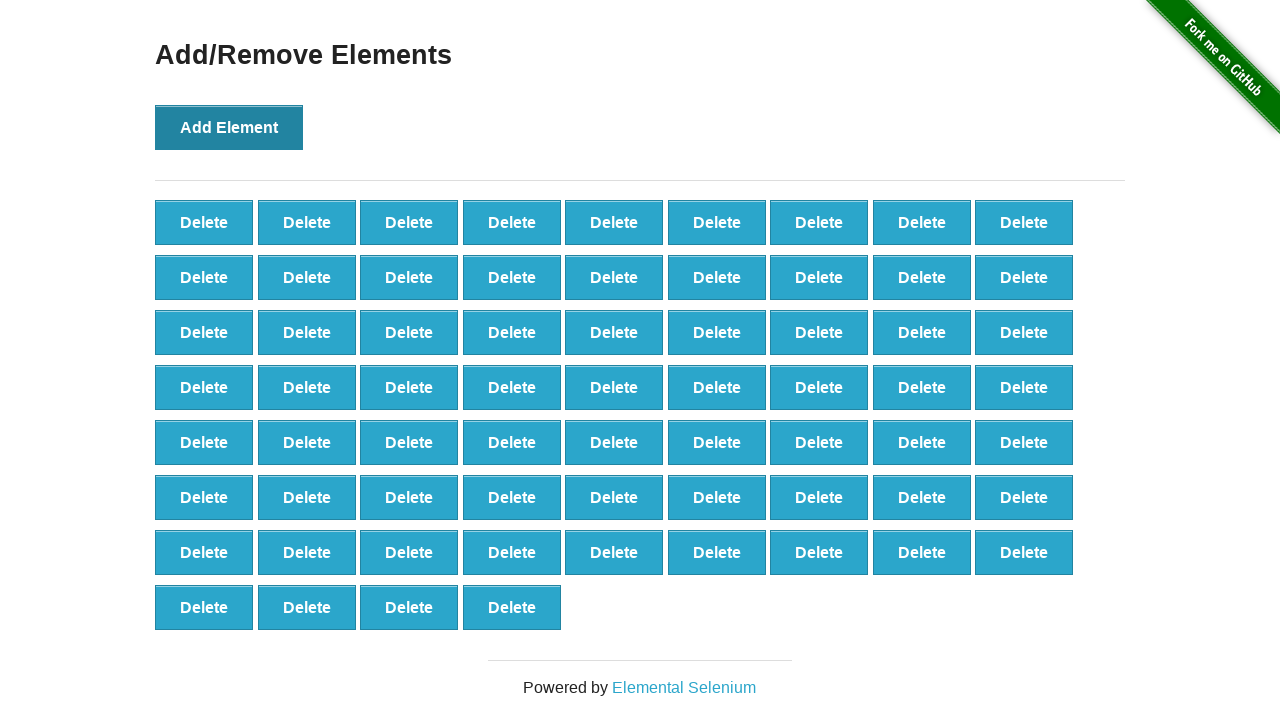

Clicked Add Element button (iteration 68/100) at (229, 127) on button[onclick='addElement()']
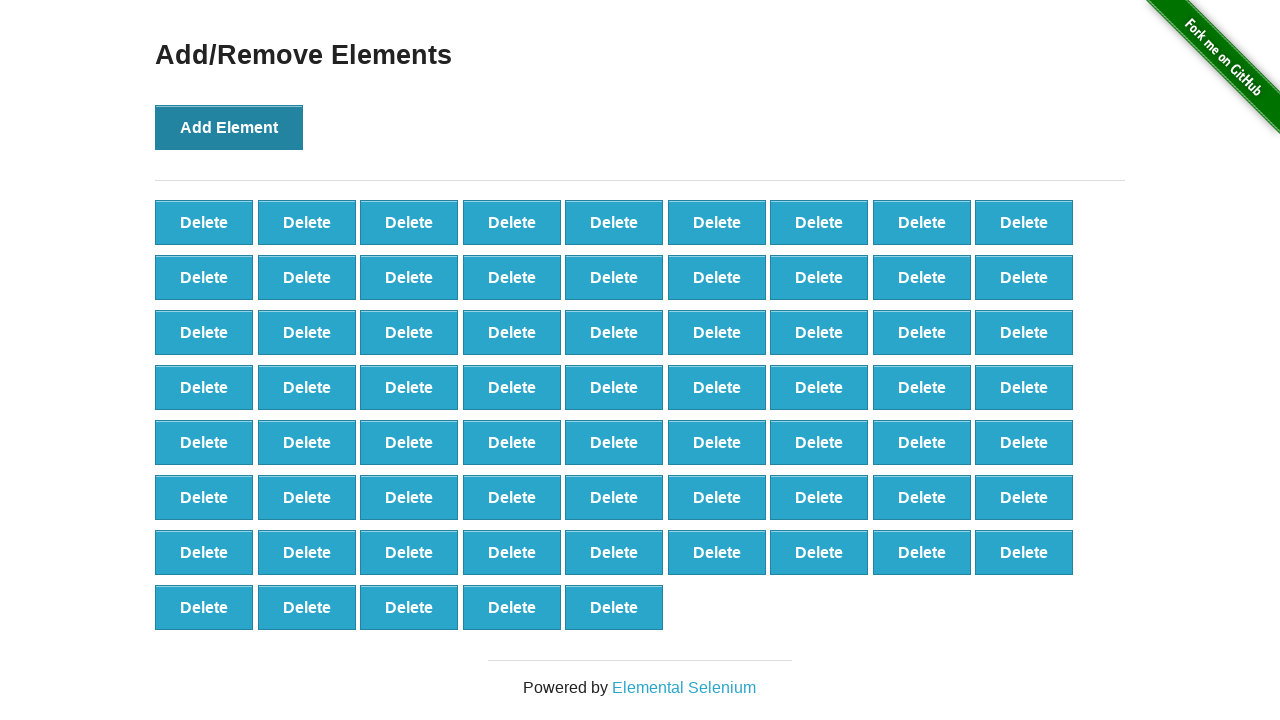

Clicked Add Element button (iteration 69/100) at (229, 127) on button[onclick='addElement()']
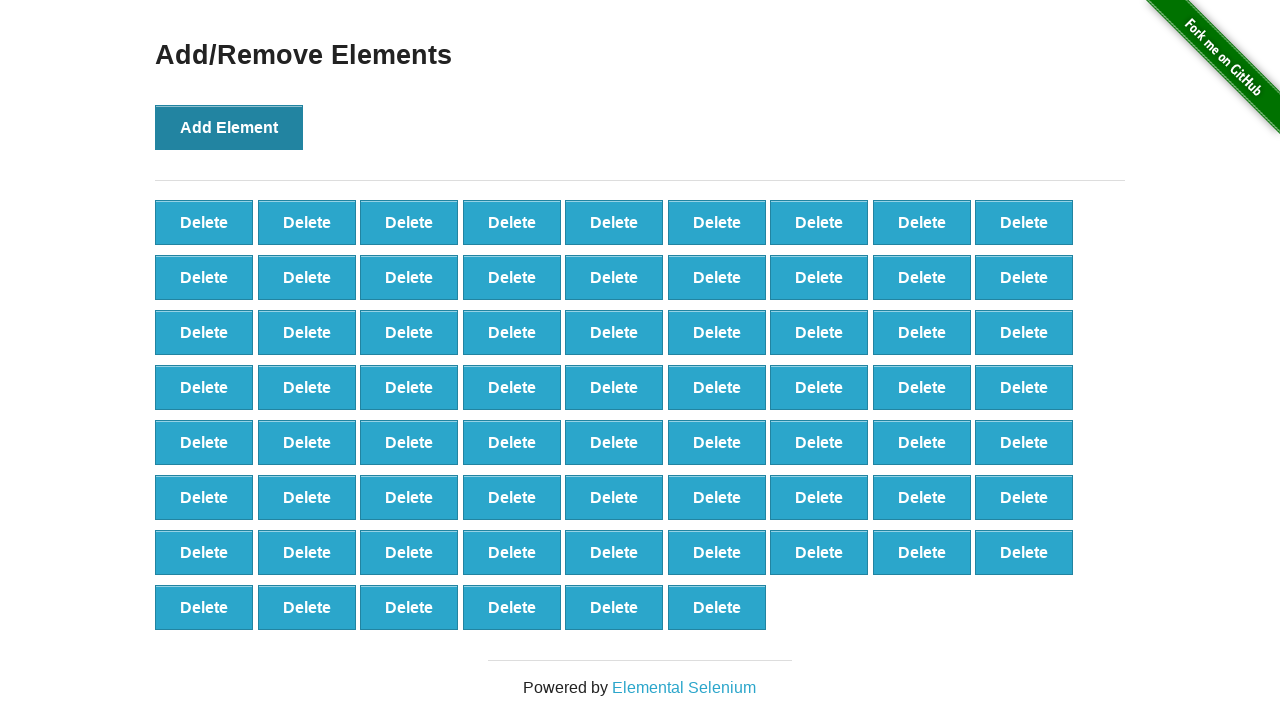

Clicked Add Element button (iteration 70/100) at (229, 127) on button[onclick='addElement()']
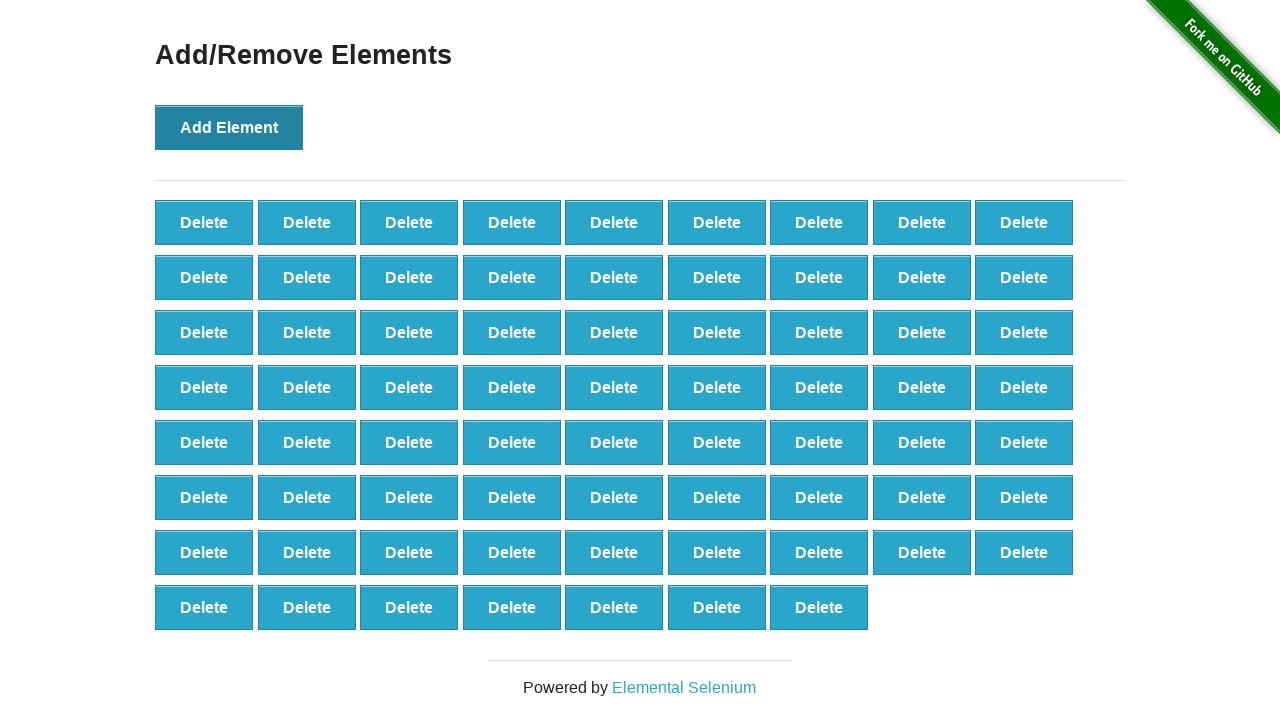

Clicked Add Element button (iteration 71/100) at (229, 127) on button[onclick='addElement()']
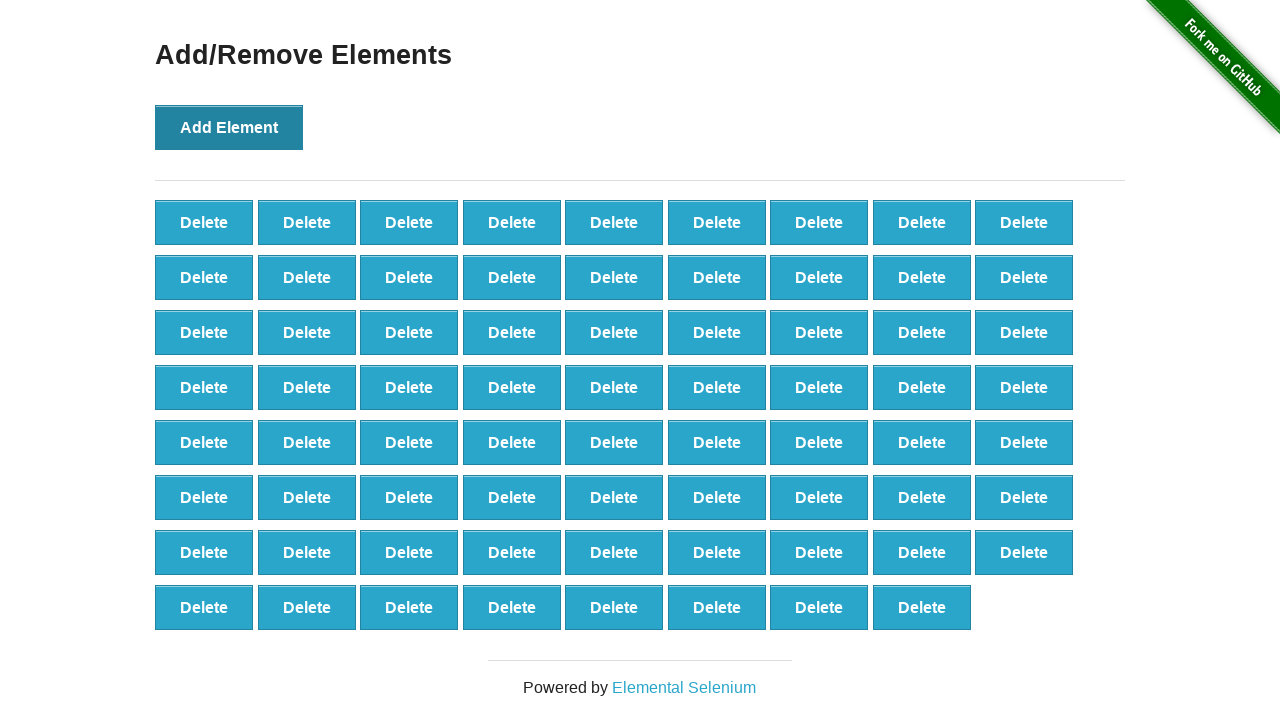

Clicked Add Element button (iteration 72/100) at (229, 127) on button[onclick='addElement()']
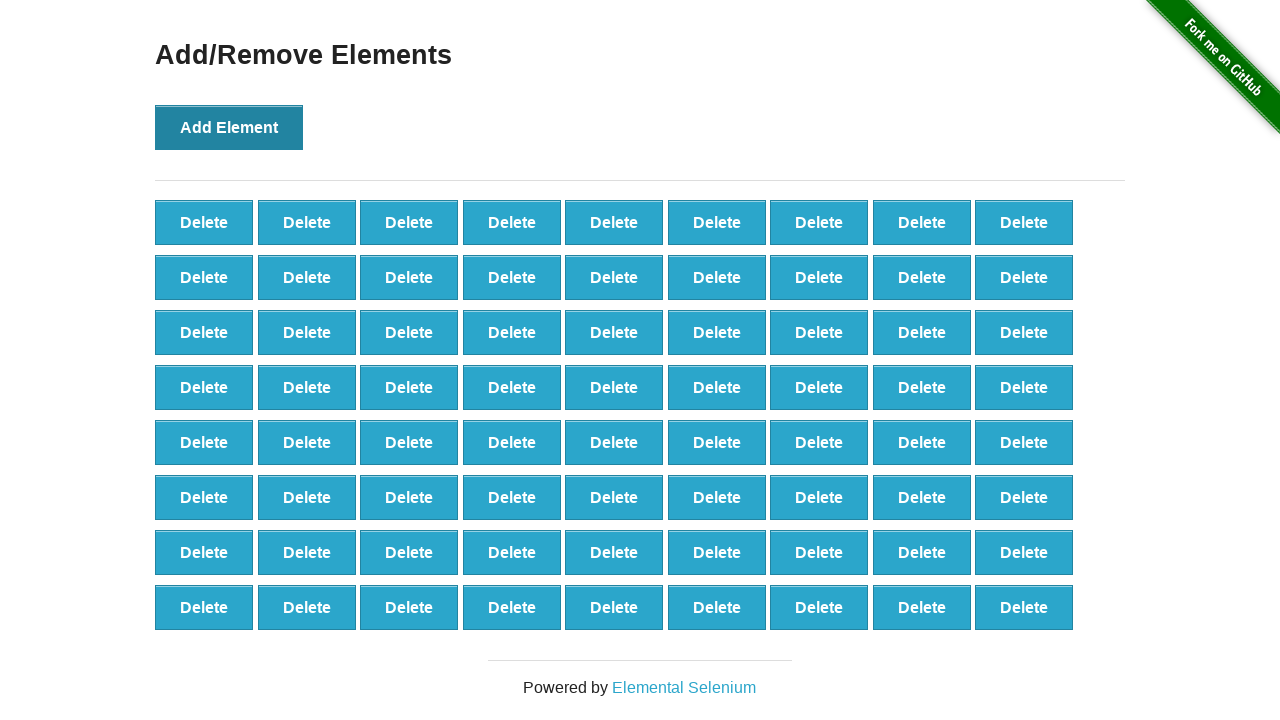

Clicked Add Element button (iteration 73/100) at (229, 127) on button[onclick='addElement()']
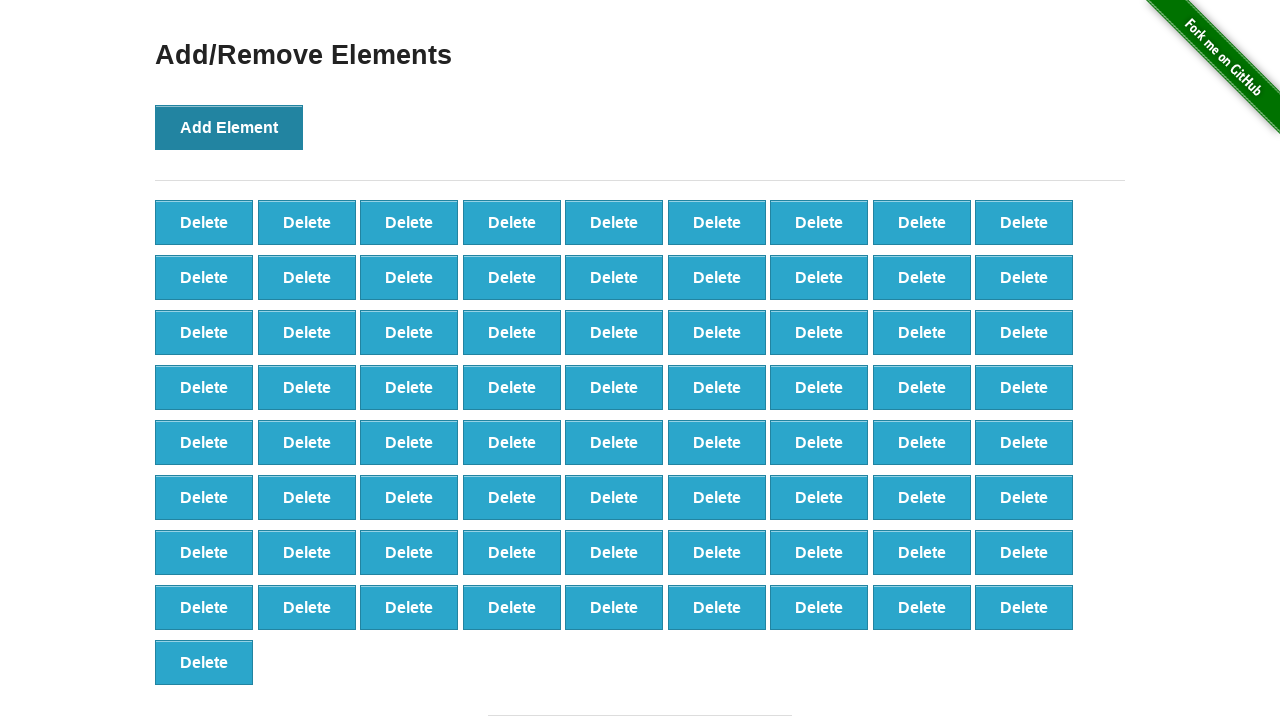

Clicked Add Element button (iteration 74/100) at (229, 127) on button[onclick='addElement()']
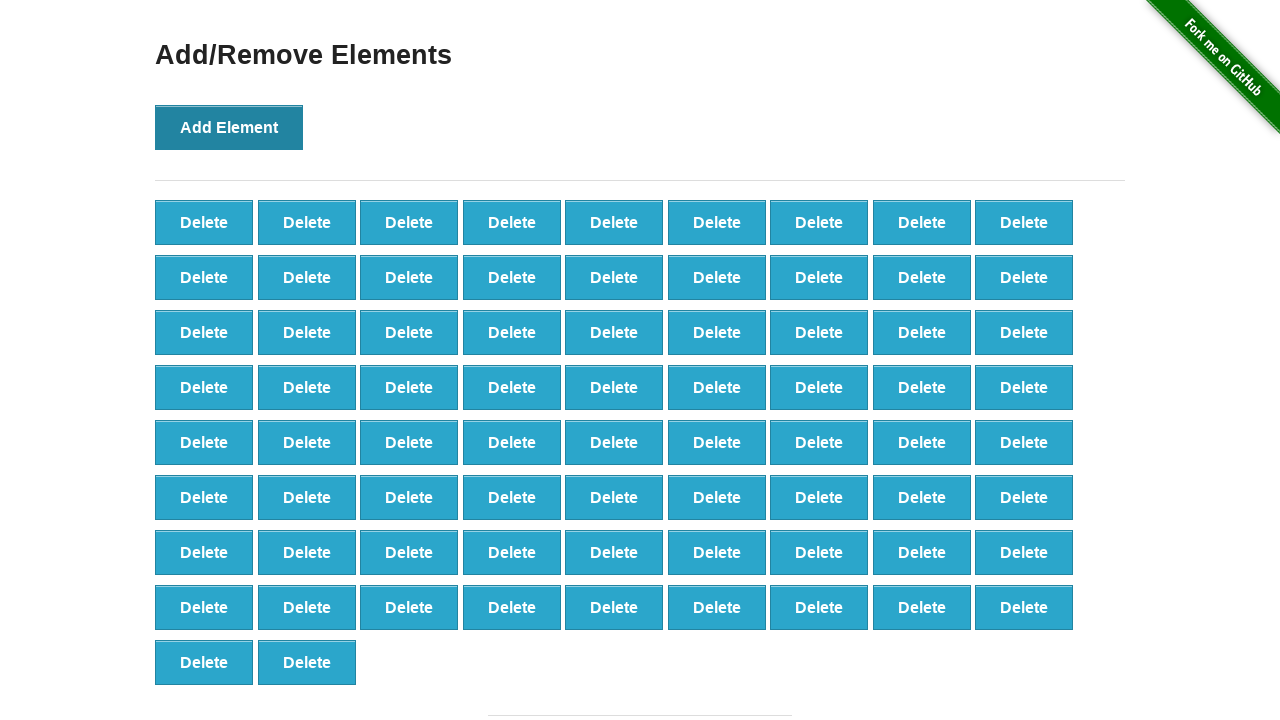

Clicked Add Element button (iteration 75/100) at (229, 127) on button[onclick='addElement()']
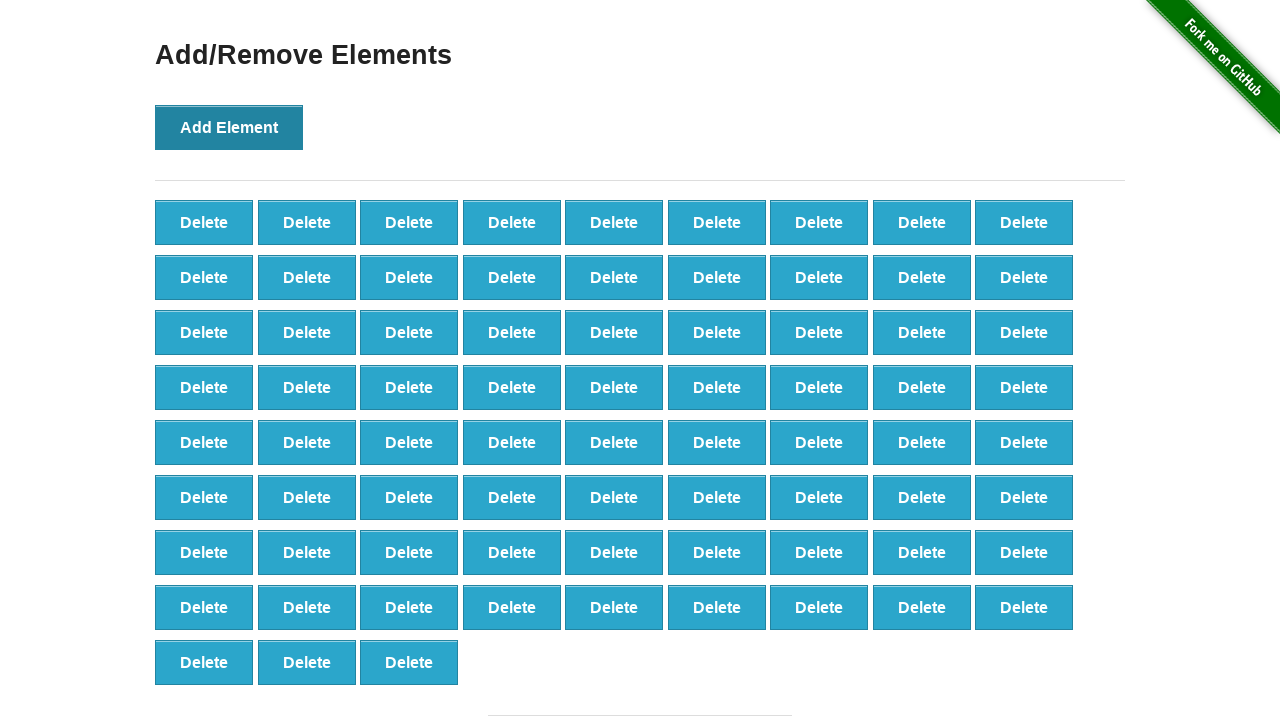

Clicked Add Element button (iteration 76/100) at (229, 127) on button[onclick='addElement()']
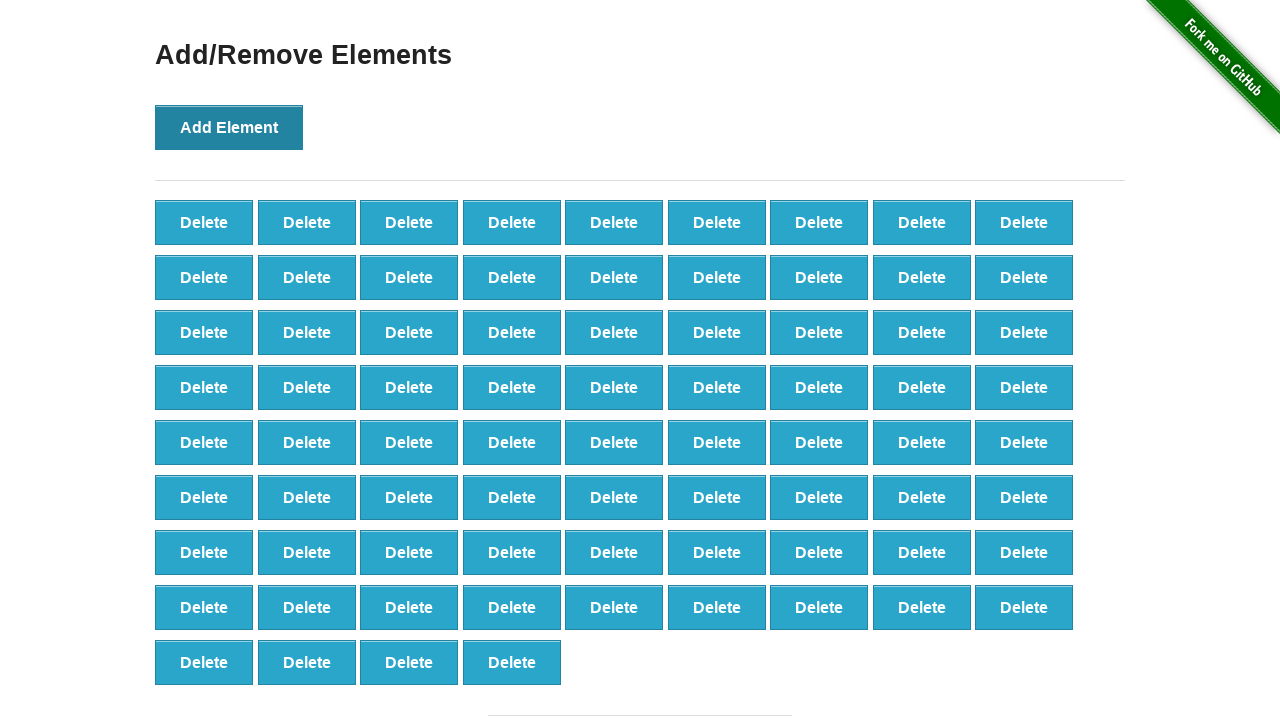

Clicked Add Element button (iteration 77/100) at (229, 127) on button[onclick='addElement()']
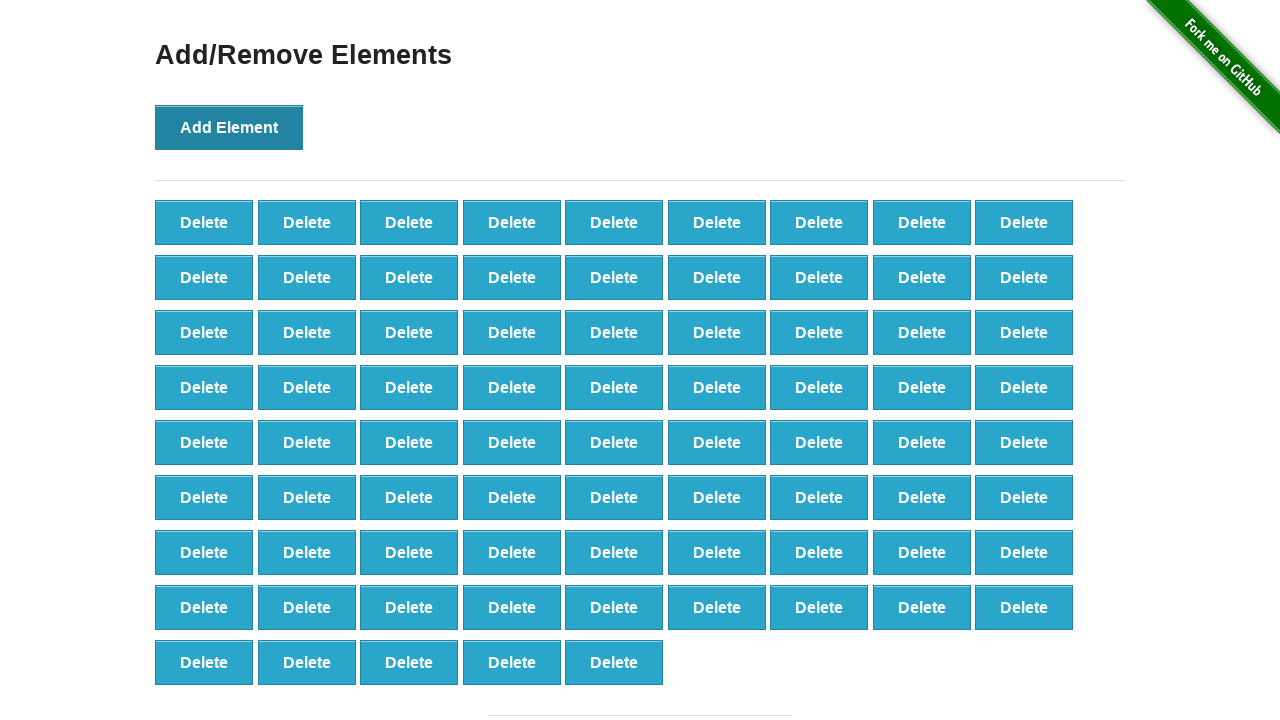

Clicked Add Element button (iteration 78/100) at (229, 127) on button[onclick='addElement()']
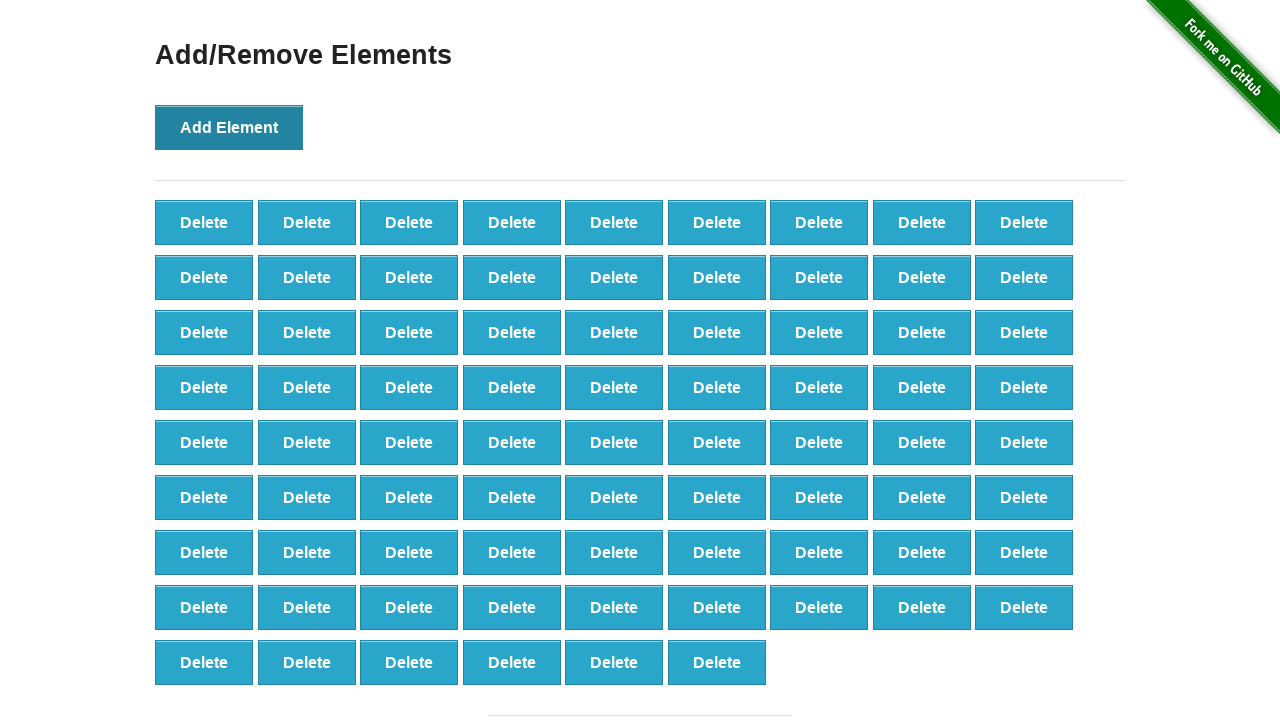

Clicked Add Element button (iteration 79/100) at (229, 127) on button[onclick='addElement()']
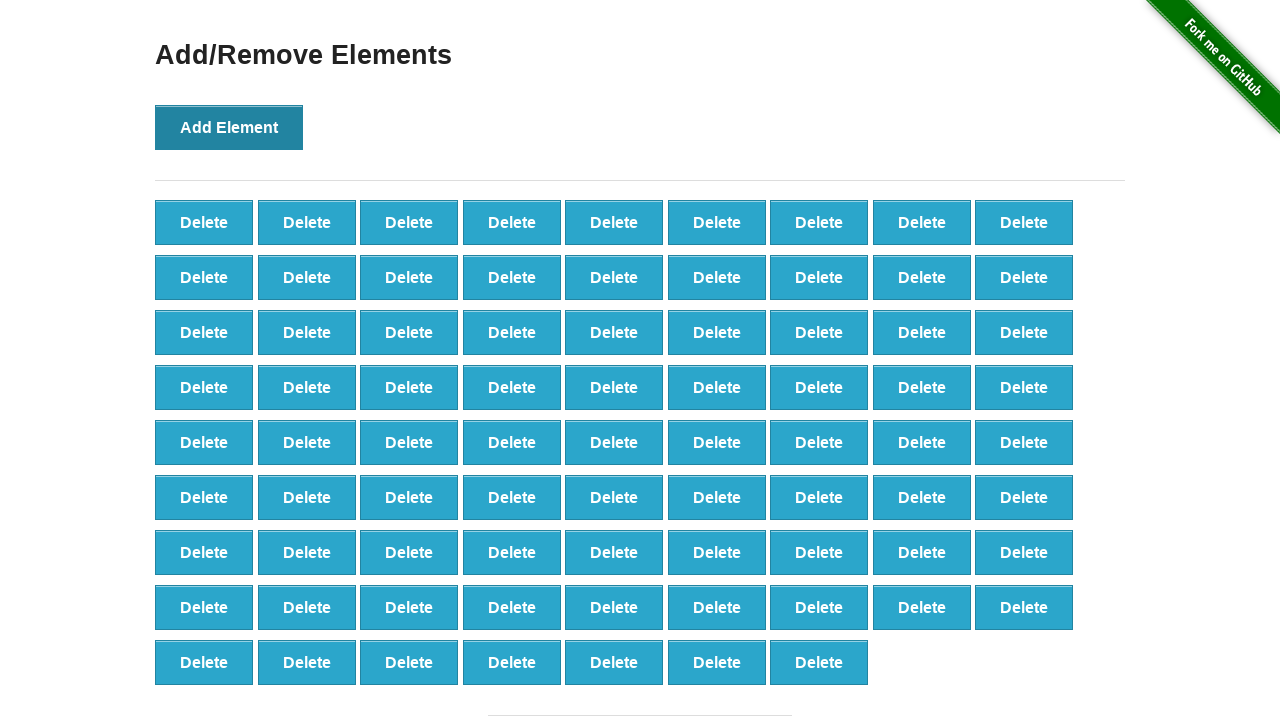

Clicked Add Element button (iteration 80/100) at (229, 127) on button[onclick='addElement()']
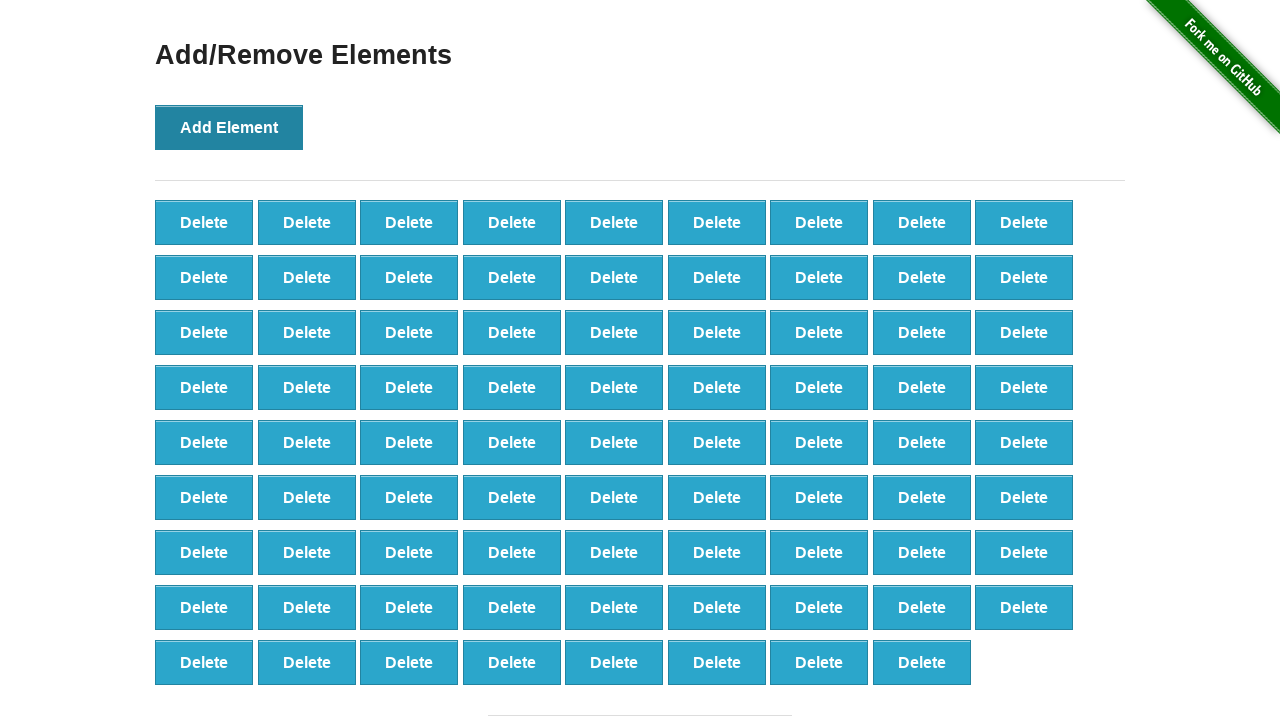

Clicked Add Element button (iteration 81/100) at (229, 127) on button[onclick='addElement()']
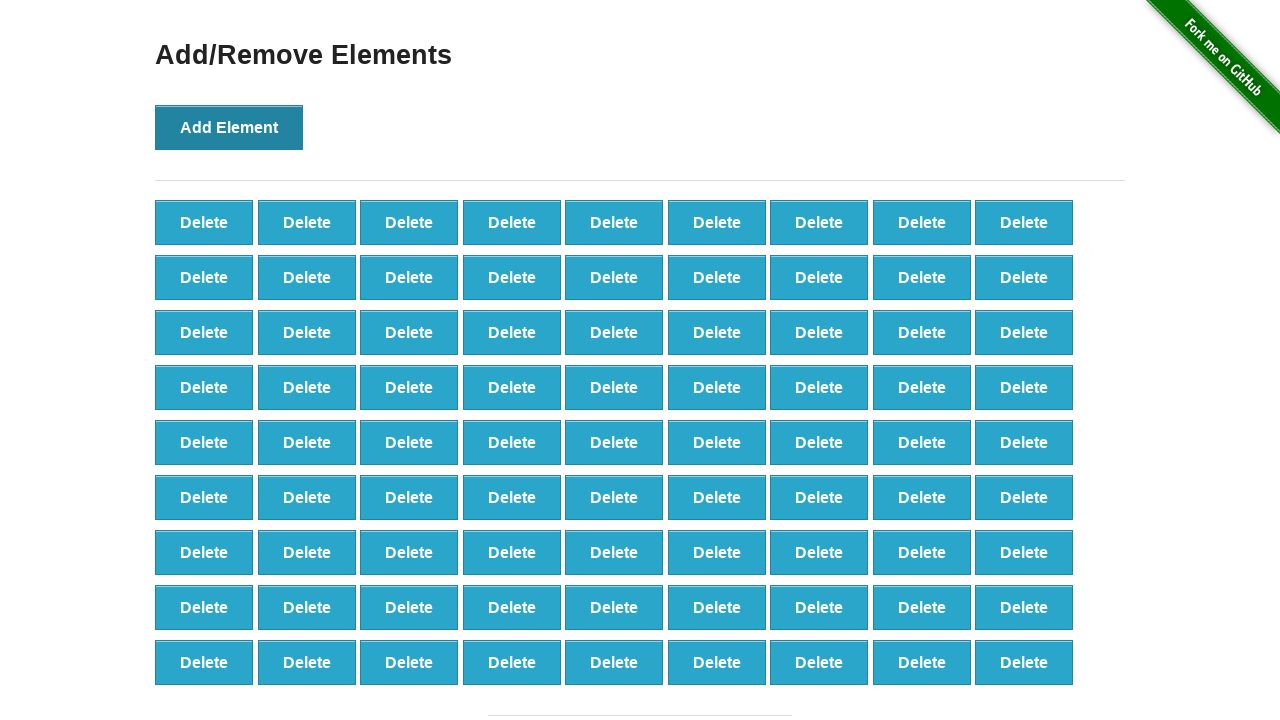

Clicked Add Element button (iteration 82/100) at (229, 127) on button[onclick='addElement()']
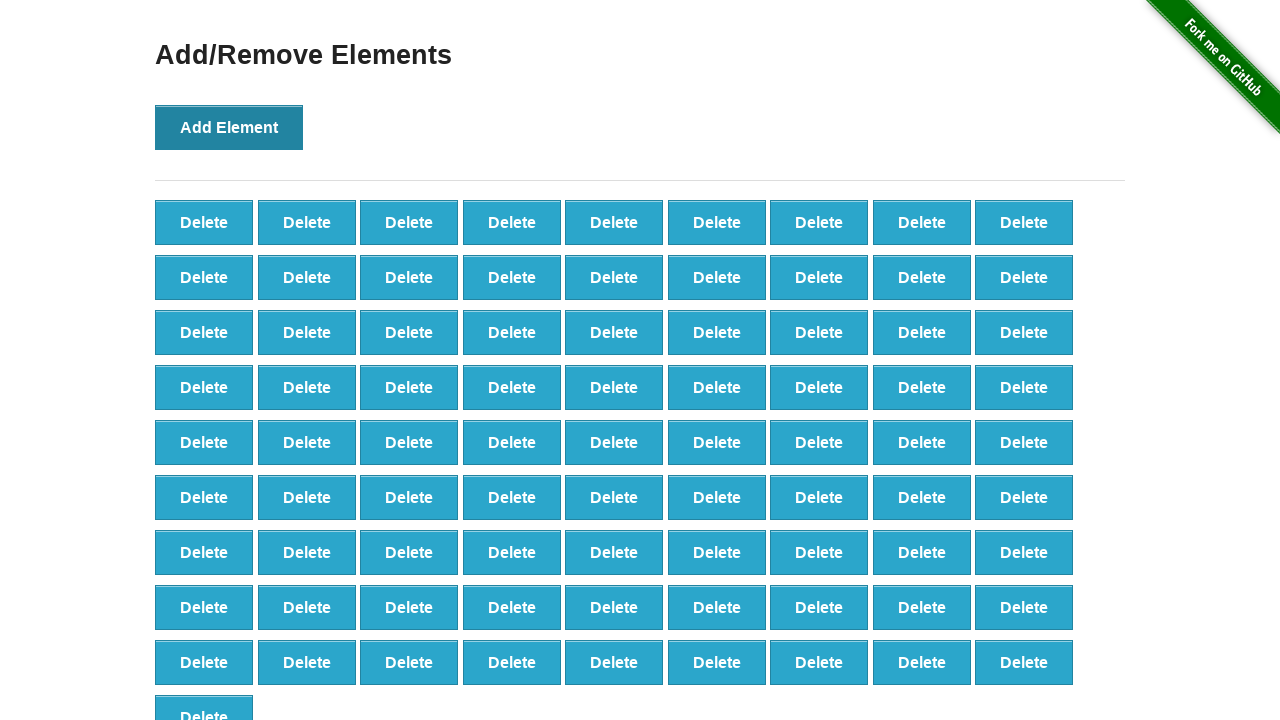

Clicked Add Element button (iteration 83/100) at (229, 127) on button[onclick='addElement()']
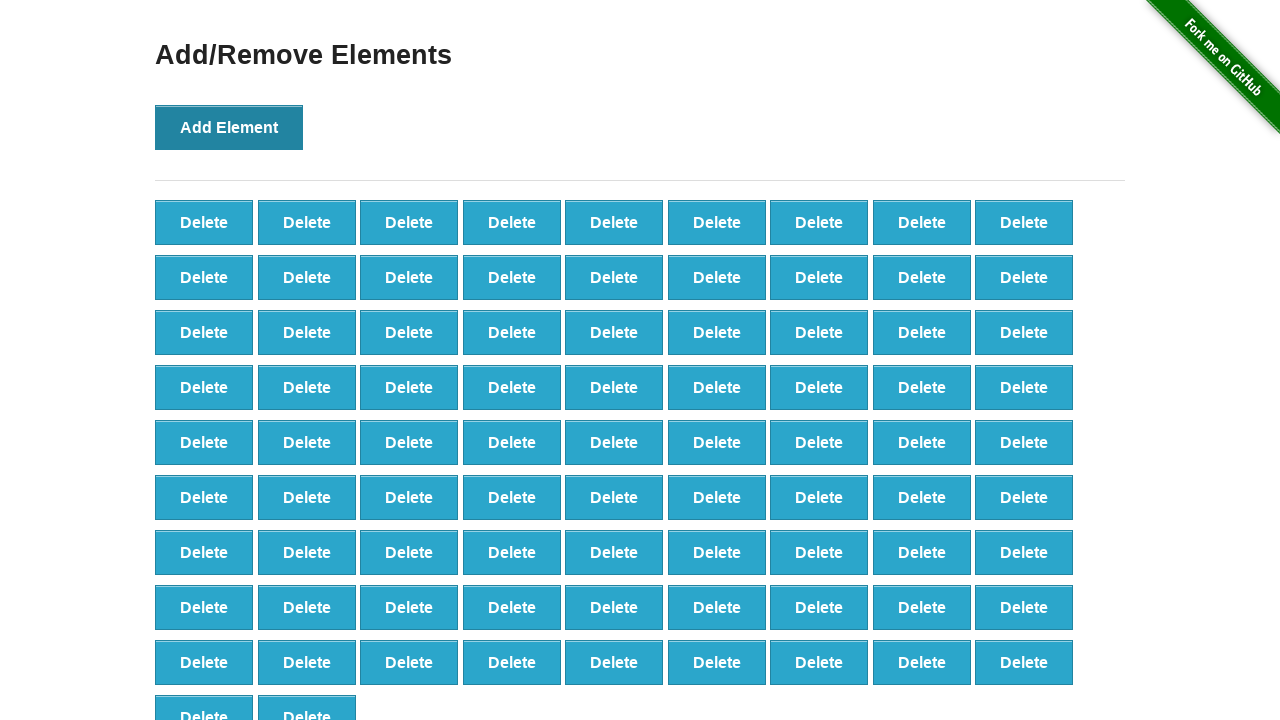

Clicked Add Element button (iteration 84/100) at (229, 127) on button[onclick='addElement()']
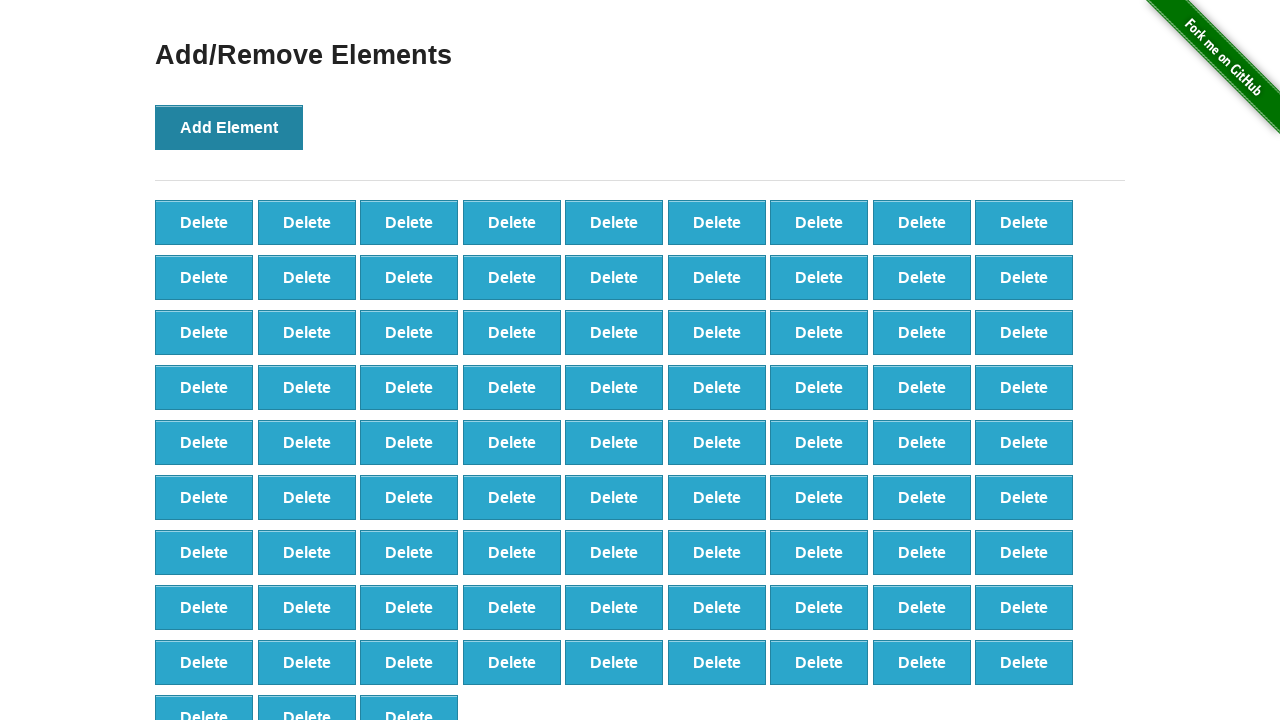

Clicked Add Element button (iteration 85/100) at (229, 127) on button[onclick='addElement()']
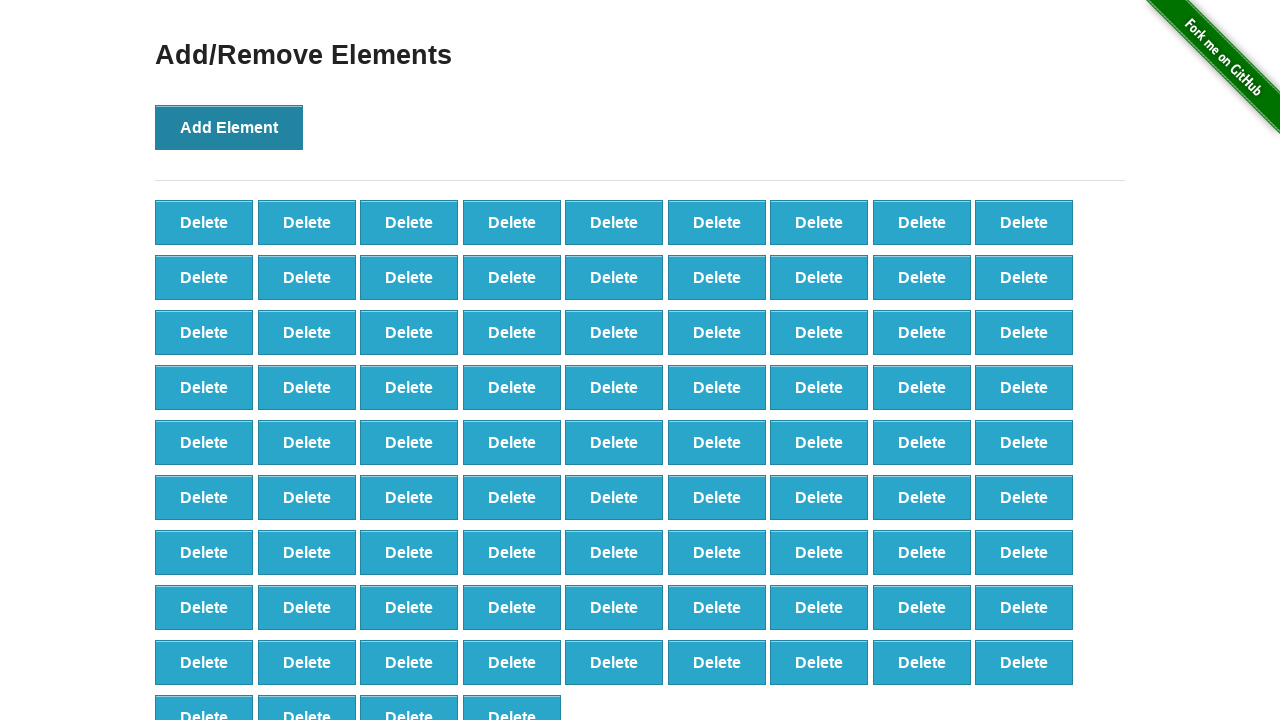

Clicked Add Element button (iteration 86/100) at (229, 127) on button[onclick='addElement()']
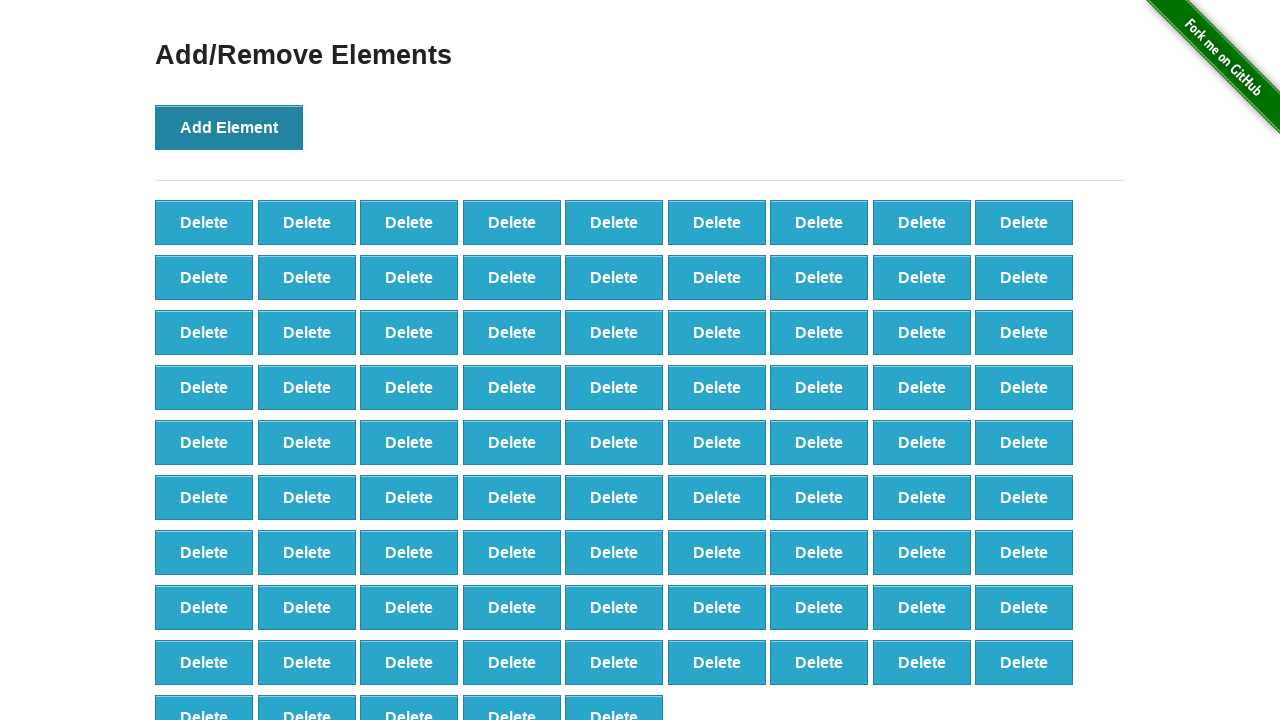

Clicked Add Element button (iteration 87/100) at (229, 127) on button[onclick='addElement()']
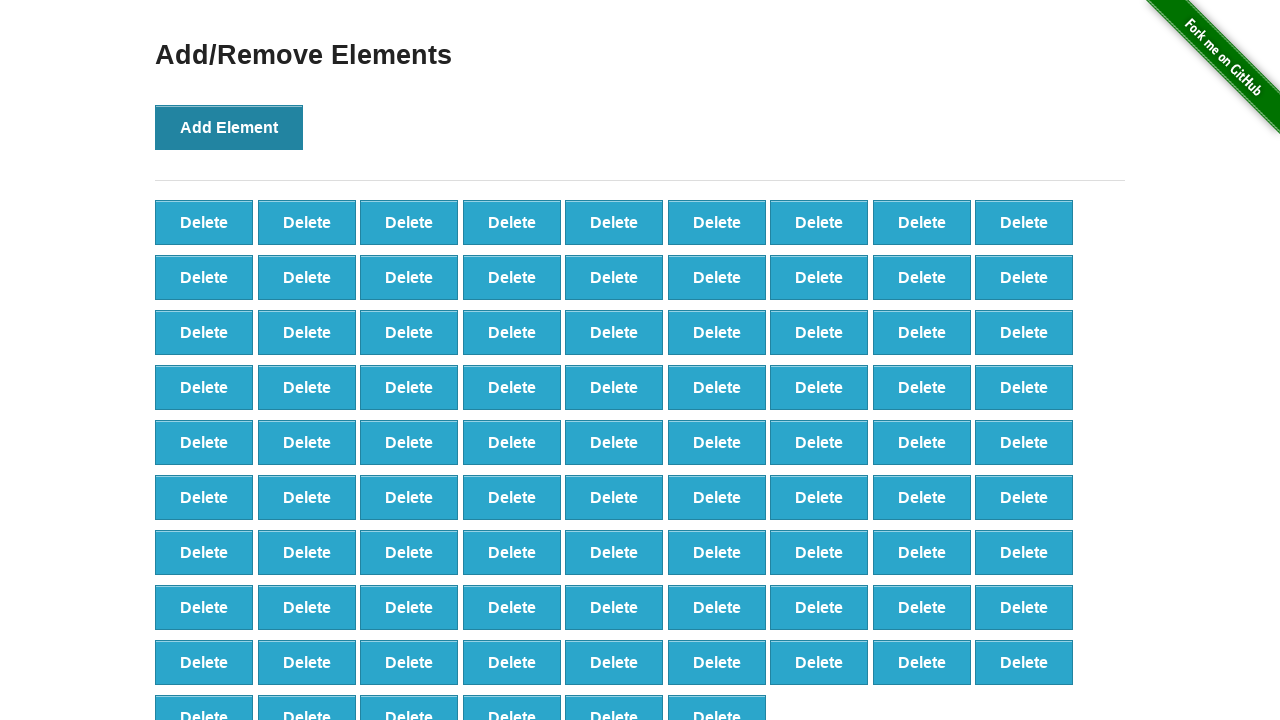

Clicked Add Element button (iteration 88/100) at (229, 127) on button[onclick='addElement()']
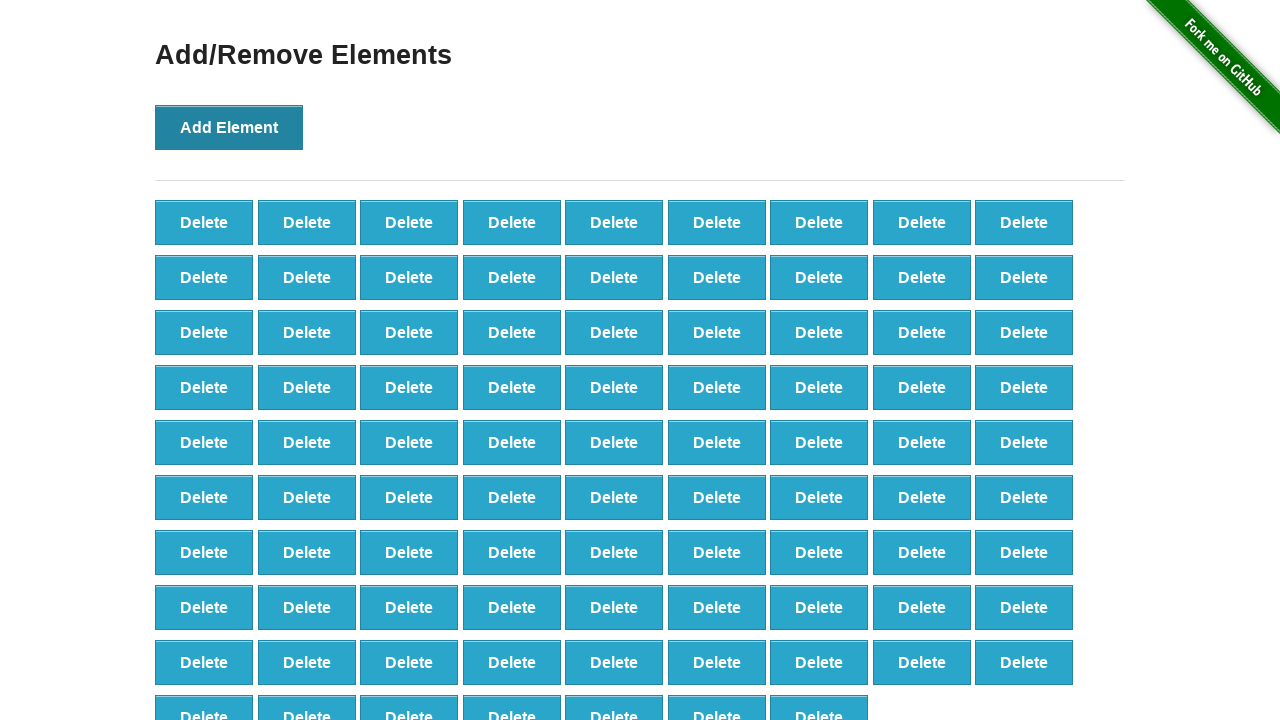

Clicked Add Element button (iteration 89/100) at (229, 127) on button[onclick='addElement()']
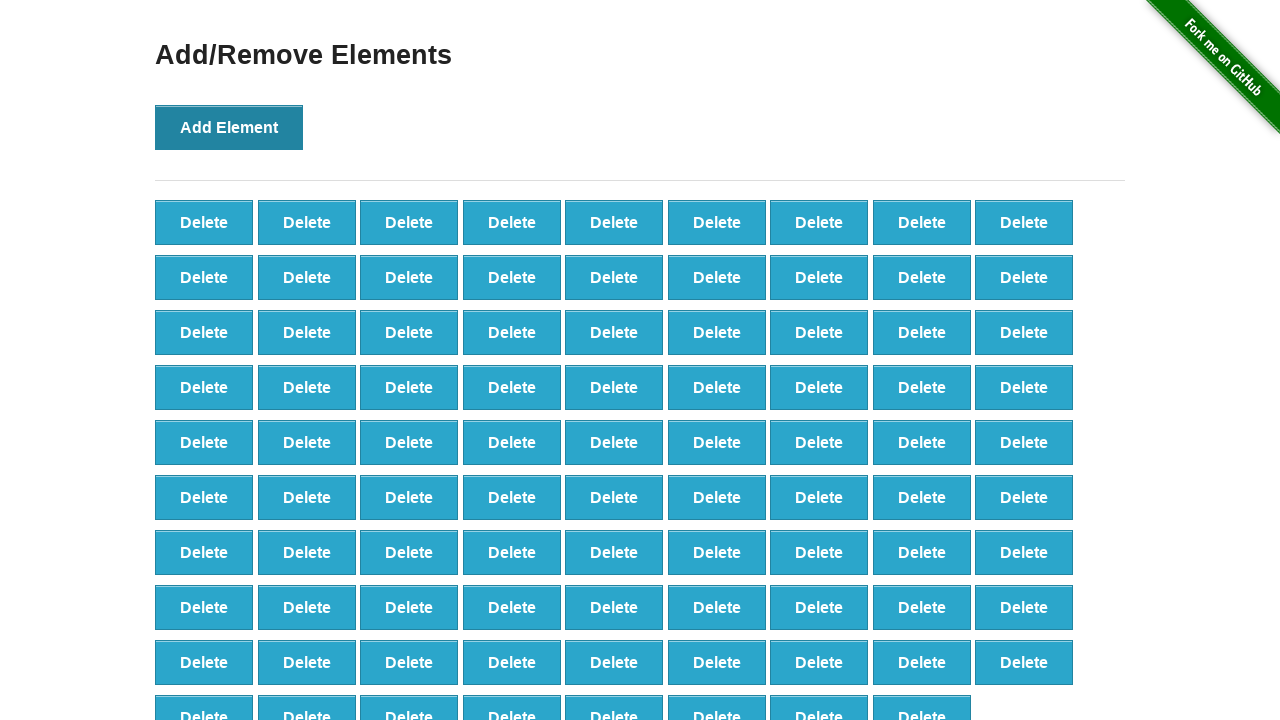

Clicked Add Element button (iteration 90/100) at (229, 127) on button[onclick='addElement()']
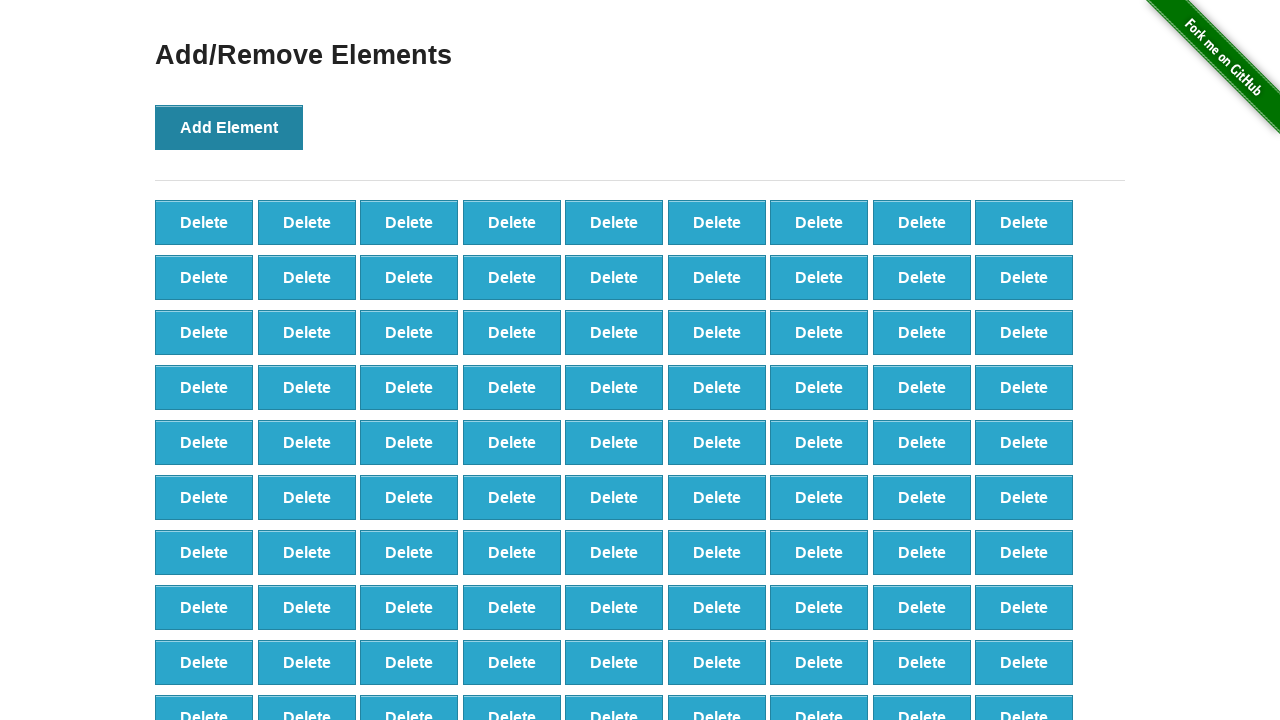

Clicked Add Element button (iteration 91/100) at (229, 127) on button[onclick='addElement()']
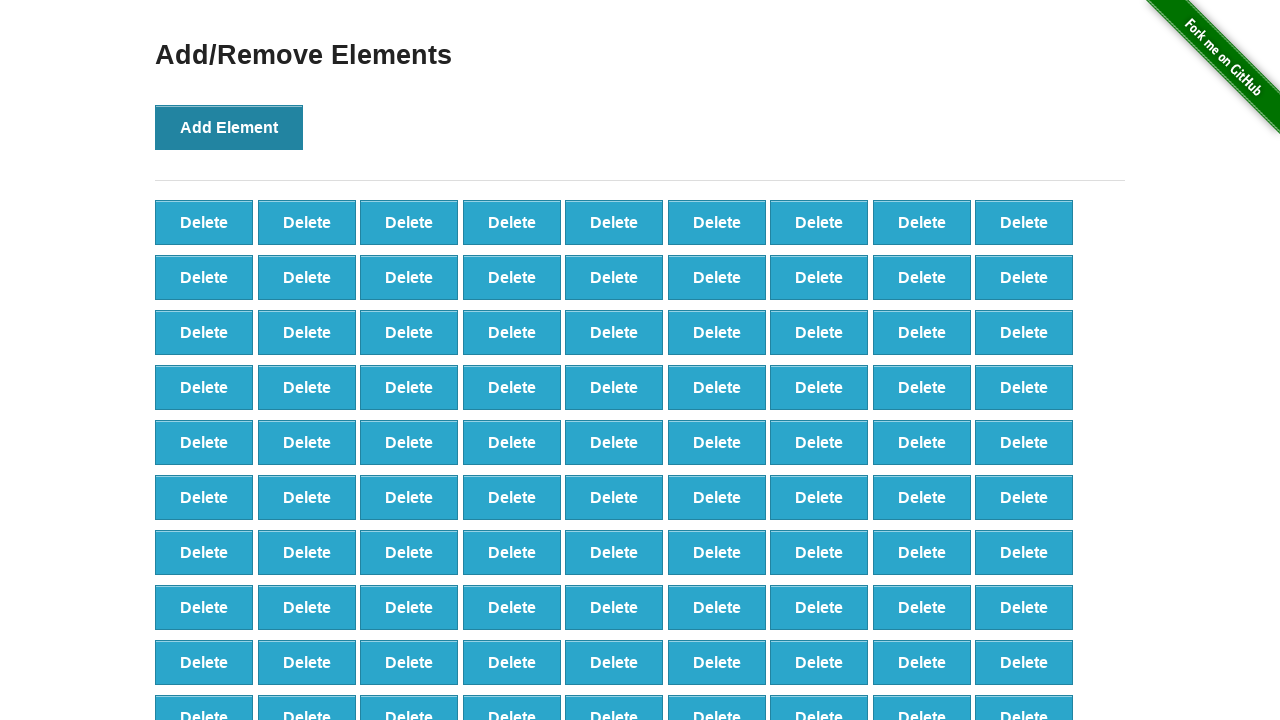

Clicked Add Element button (iteration 92/100) at (229, 127) on button[onclick='addElement()']
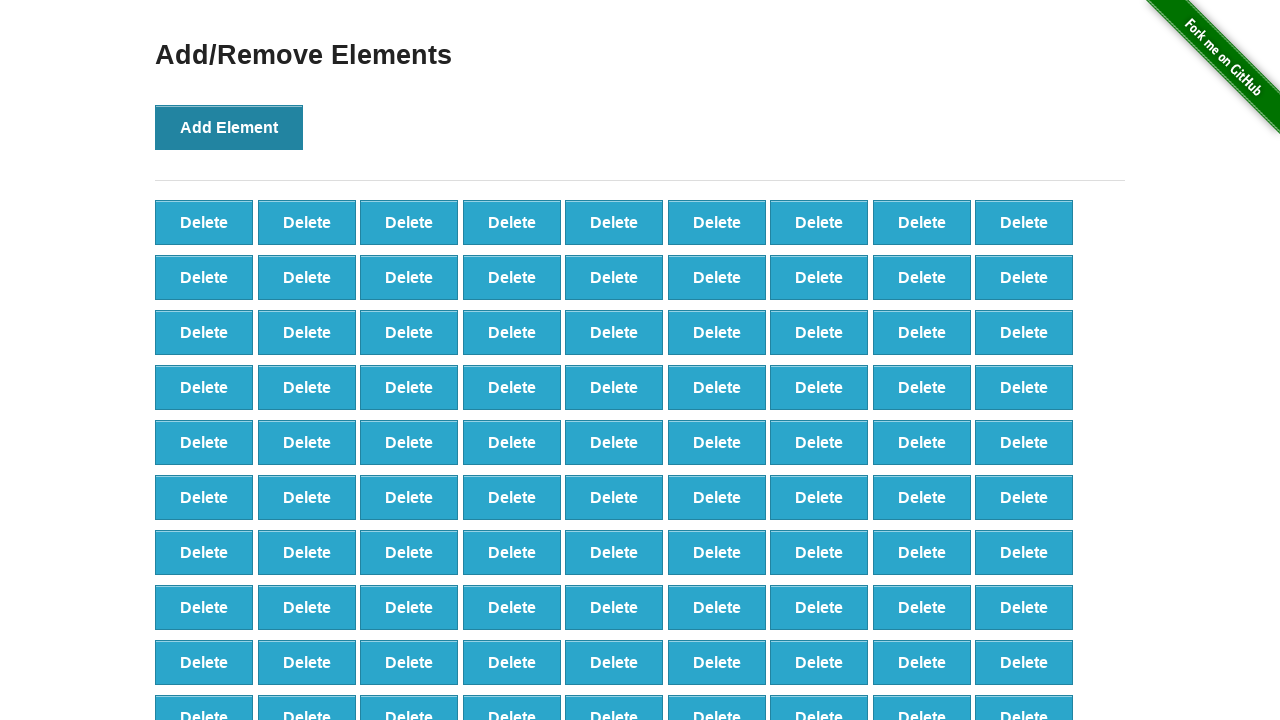

Clicked Add Element button (iteration 93/100) at (229, 127) on button[onclick='addElement()']
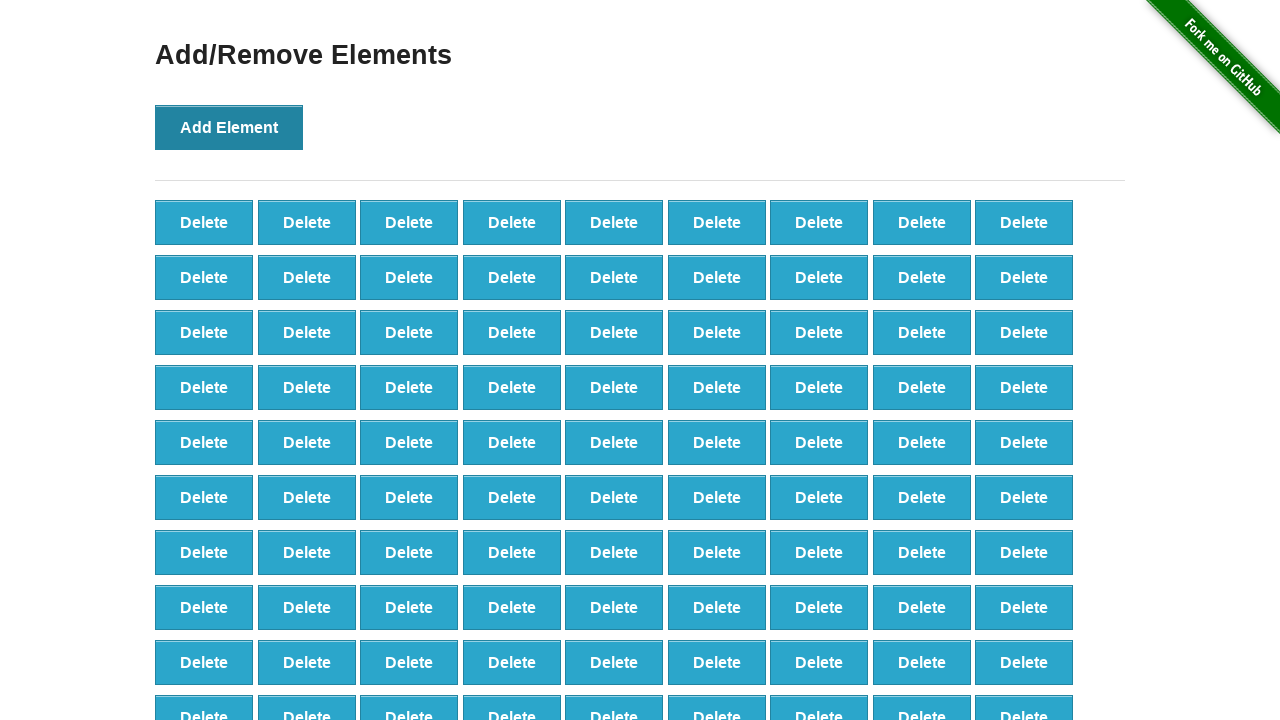

Clicked Add Element button (iteration 94/100) at (229, 127) on button[onclick='addElement()']
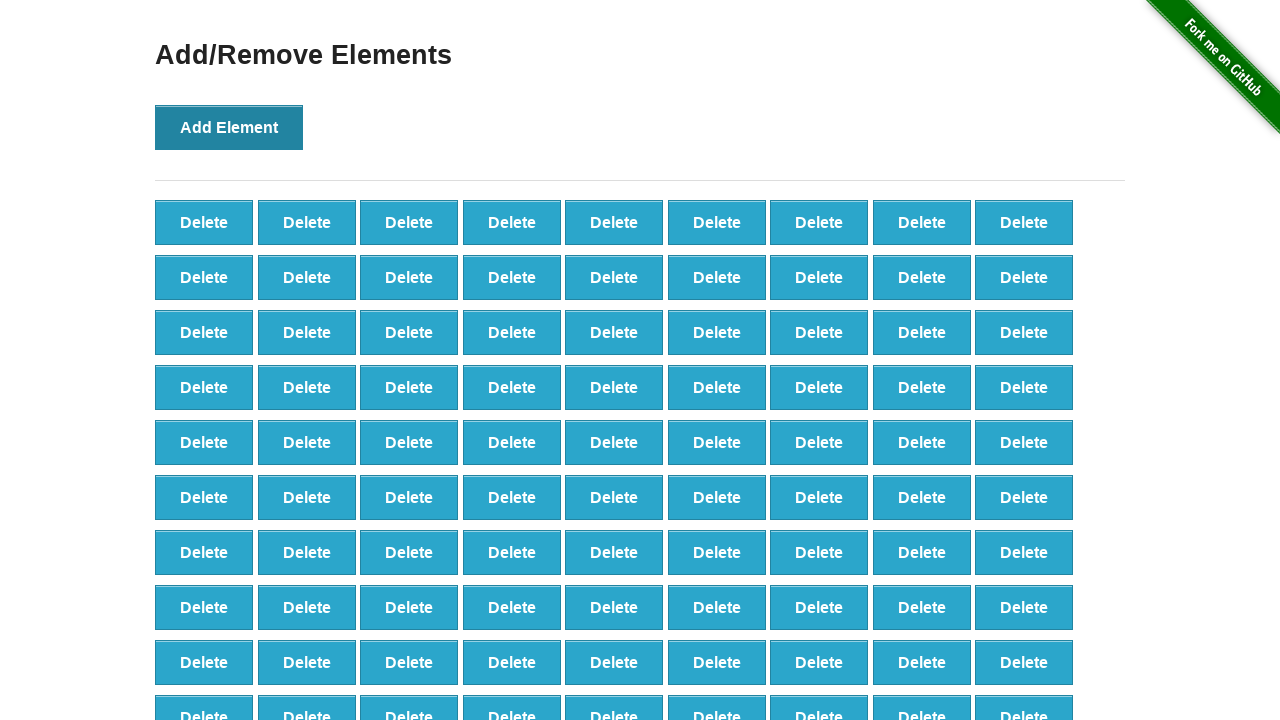

Clicked Add Element button (iteration 95/100) at (229, 127) on button[onclick='addElement()']
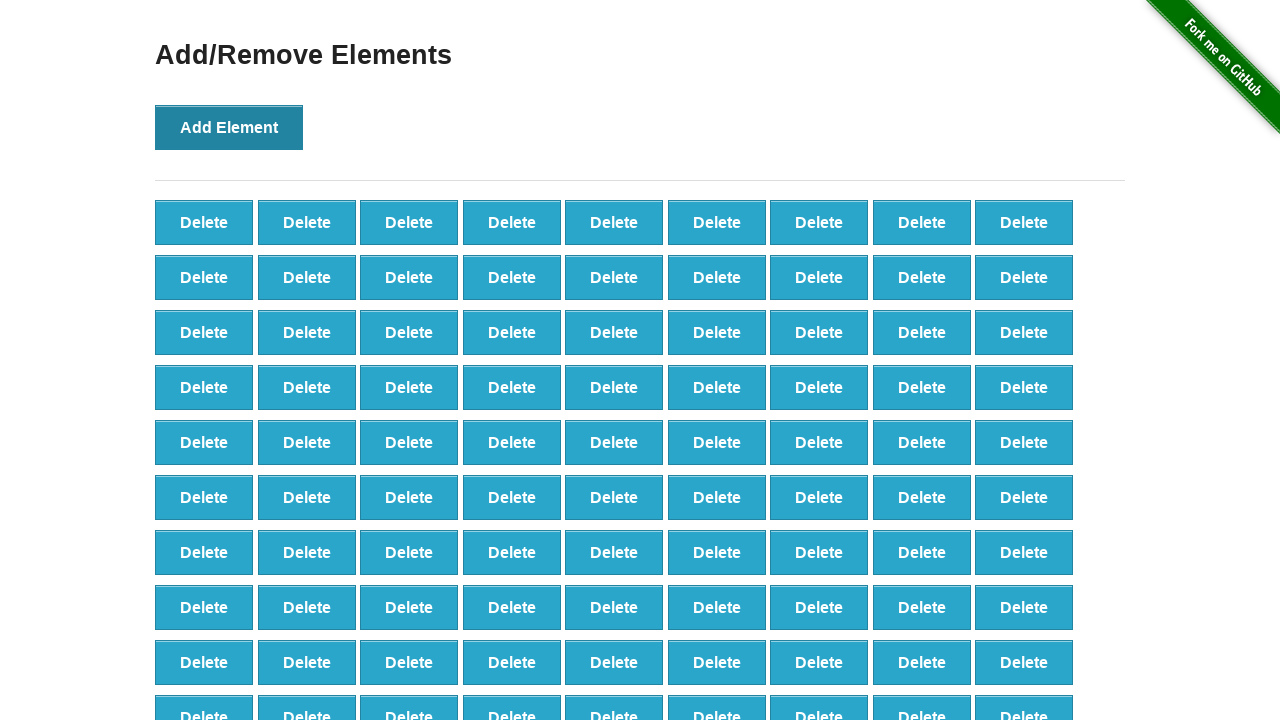

Clicked Add Element button (iteration 96/100) at (229, 127) on button[onclick='addElement()']
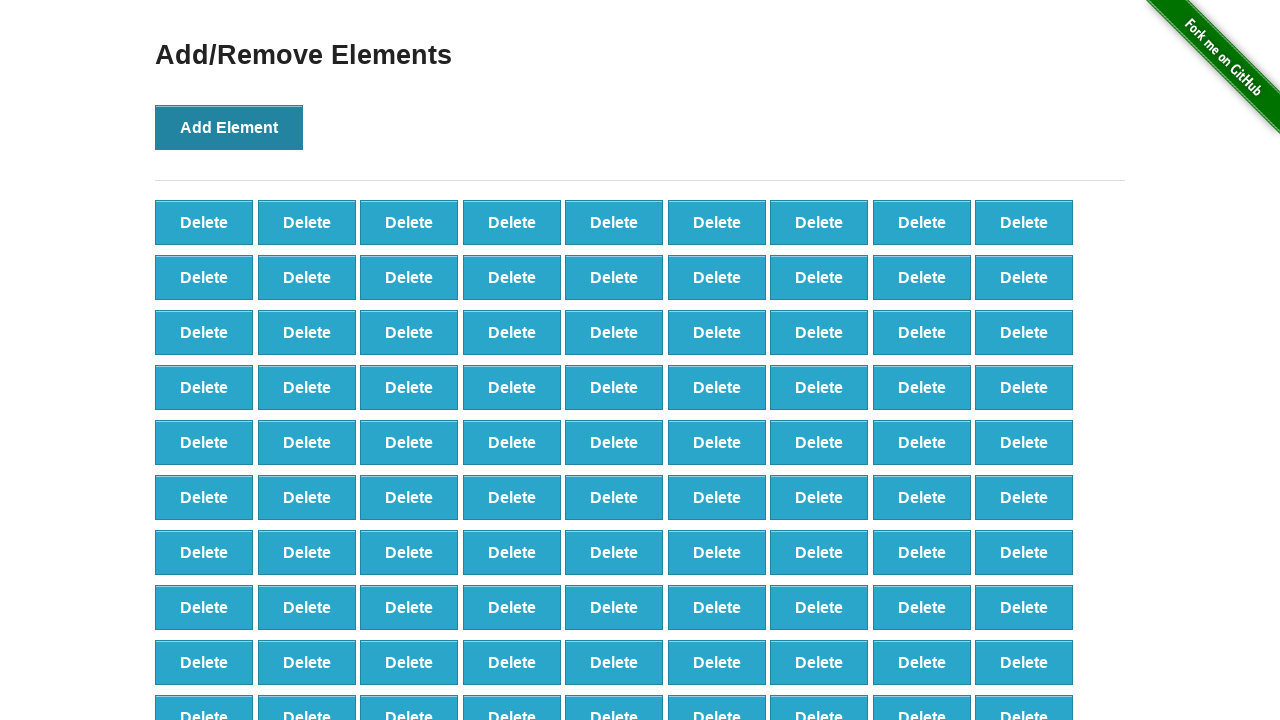

Clicked Add Element button (iteration 97/100) at (229, 127) on button[onclick='addElement()']
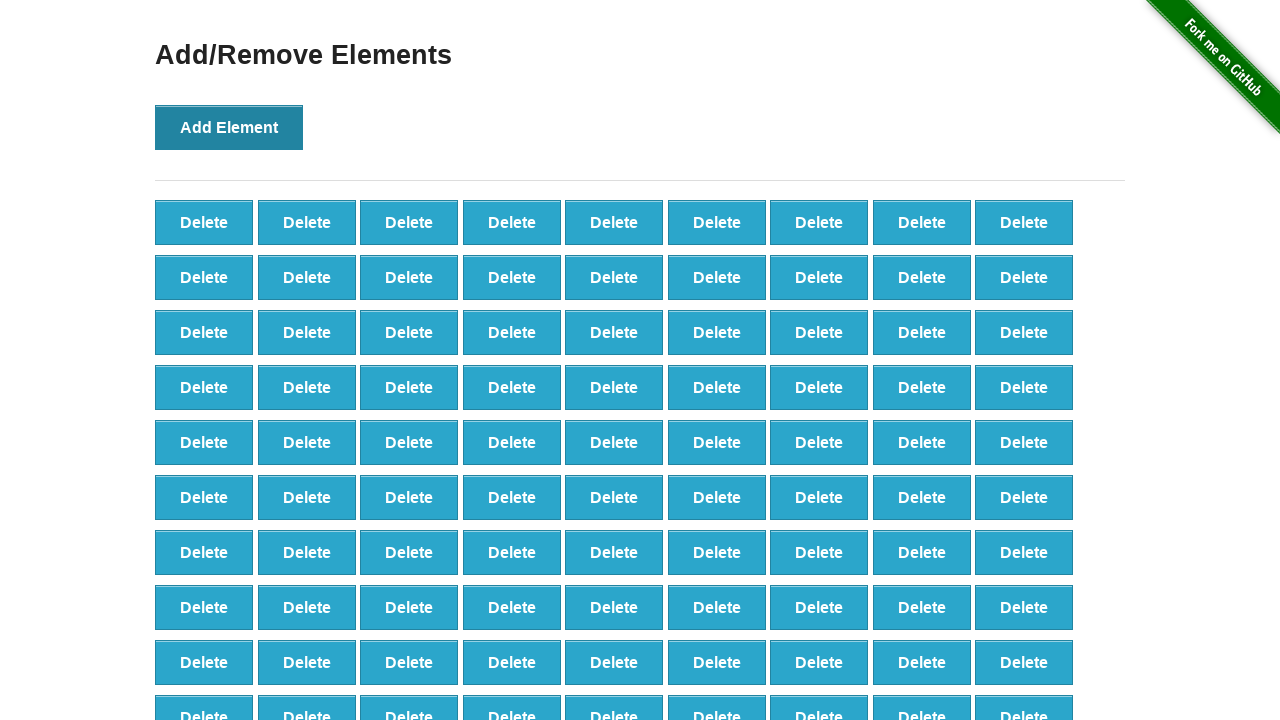

Clicked Add Element button (iteration 98/100) at (229, 127) on button[onclick='addElement()']
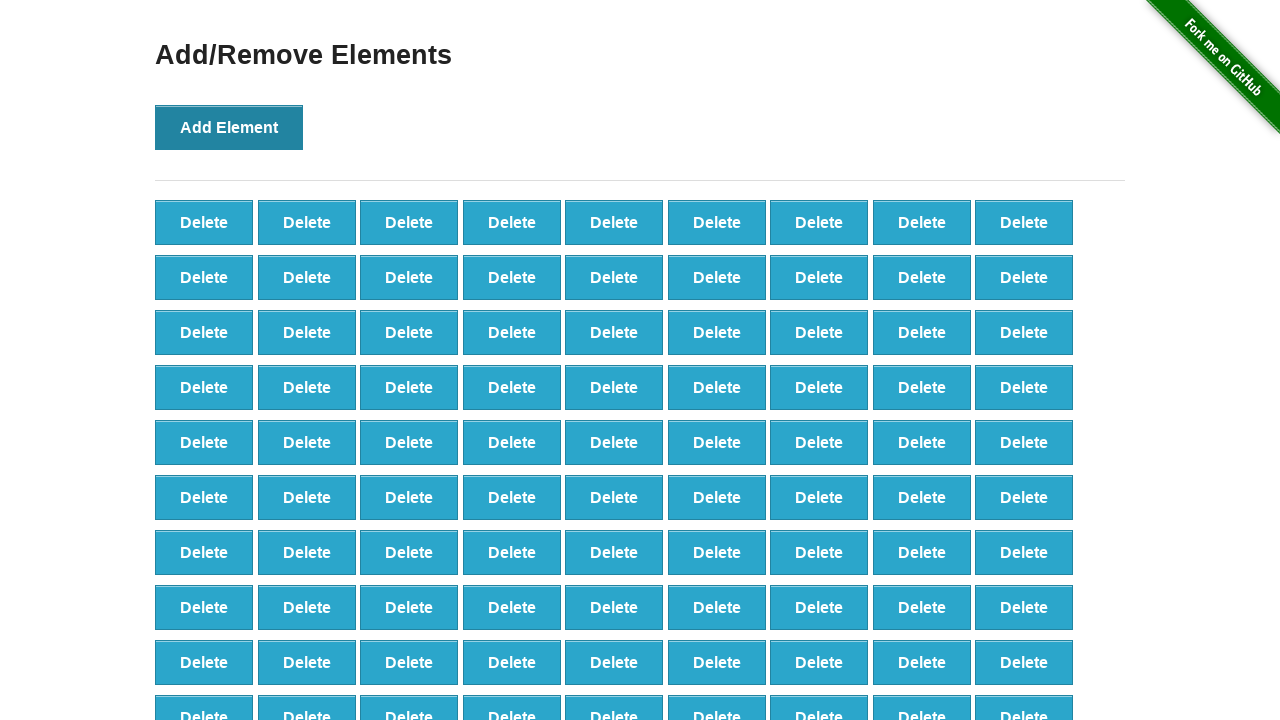

Clicked Add Element button (iteration 99/100) at (229, 127) on button[onclick='addElement()']
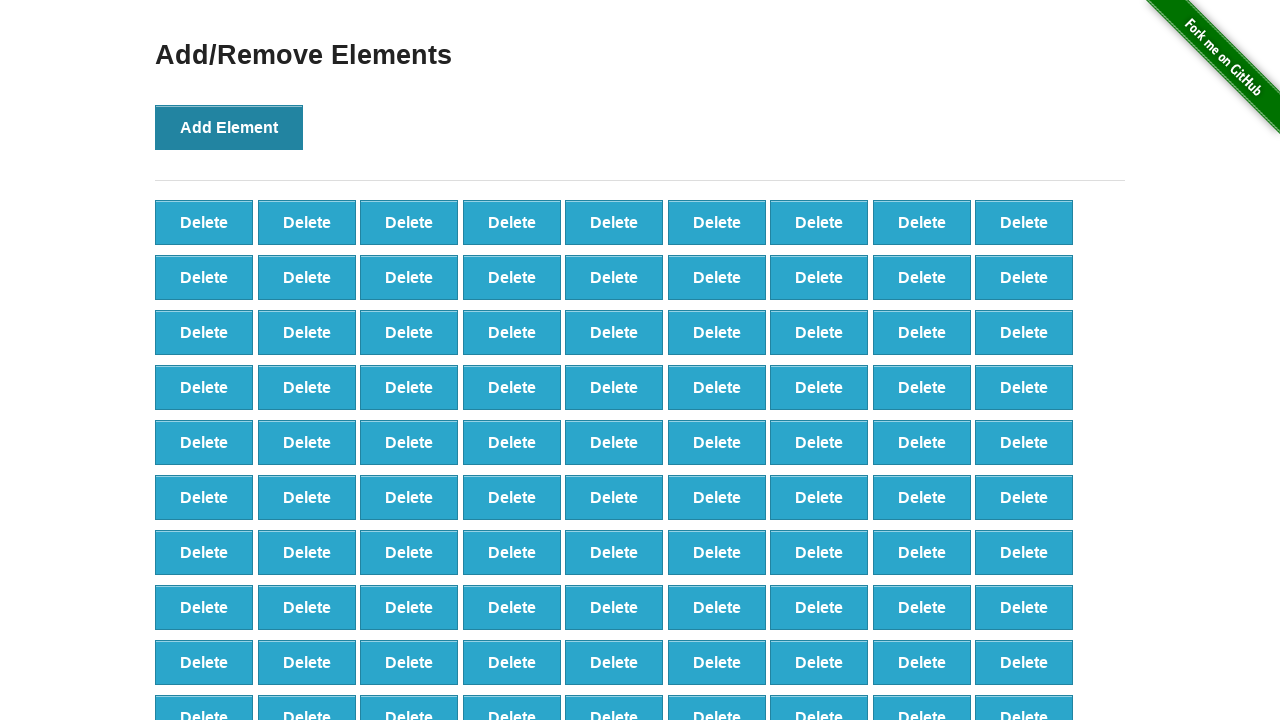

Clicked Add Element button (iteration 100/100) at (229, 127) on button[onclick='addElement()']
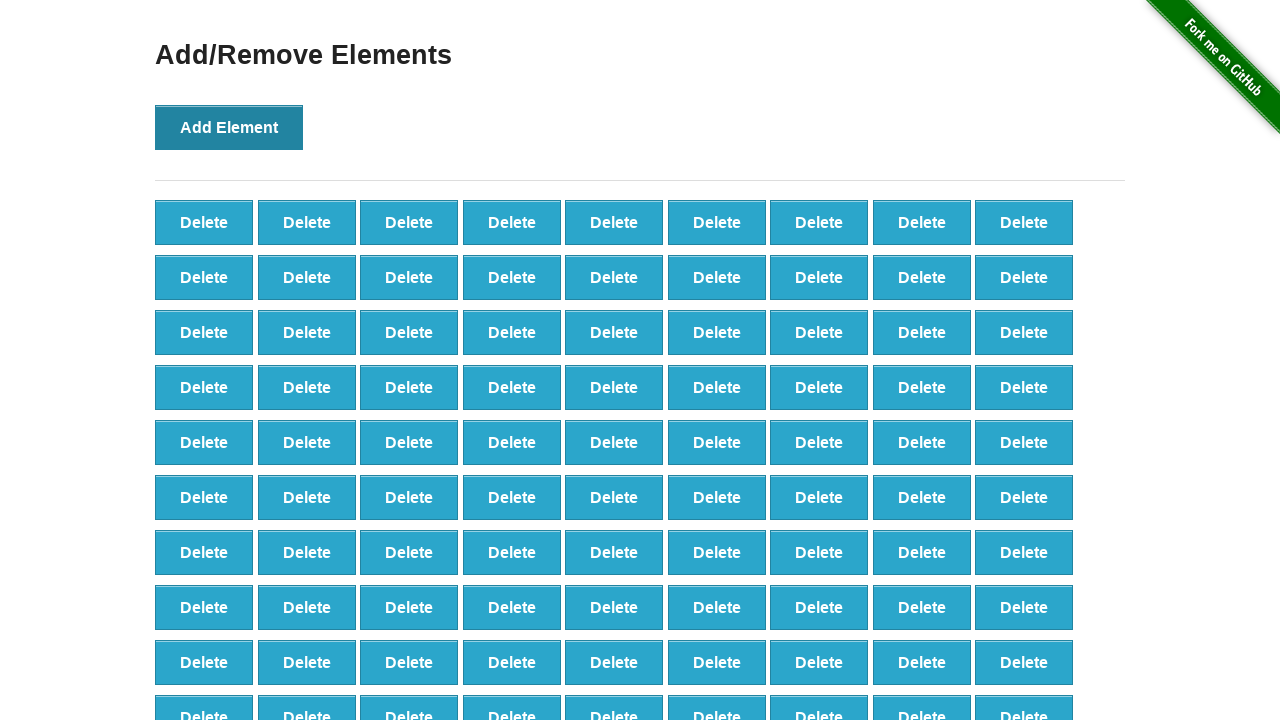

Verified 100 delete buttons were created
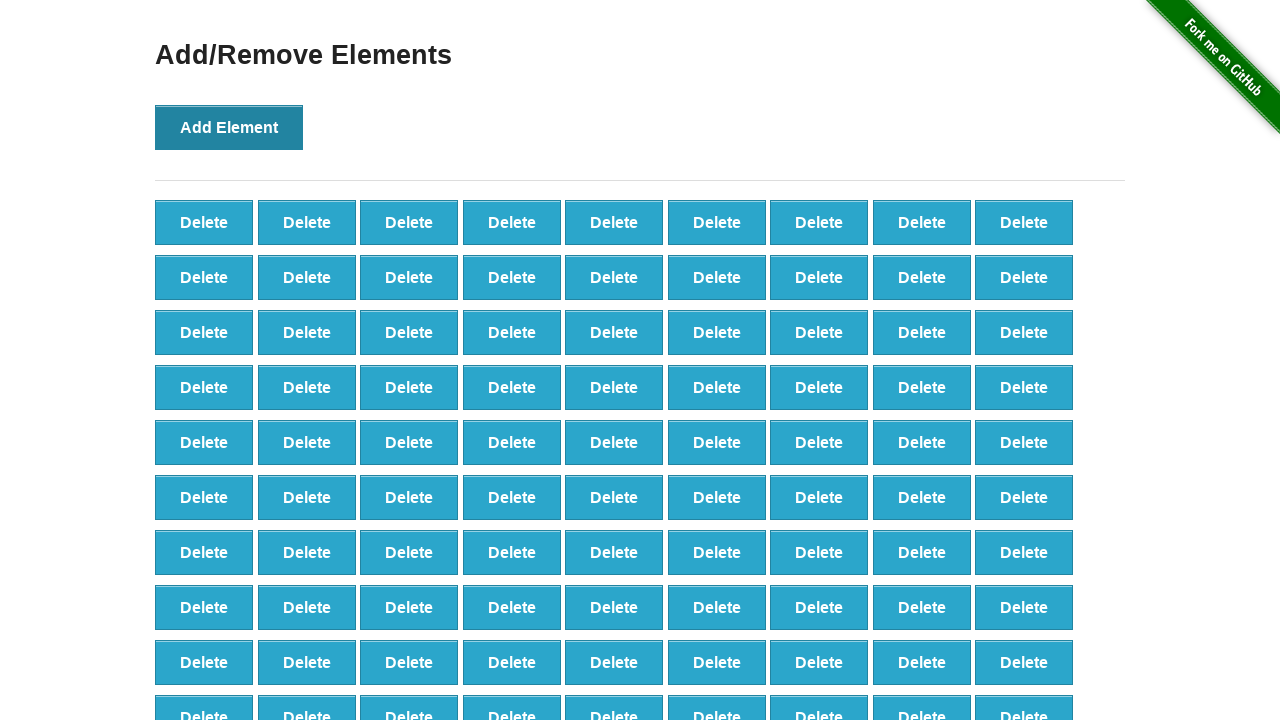

Clicked delete button (iteration 1/90) at (204, 222) on button.added-manually >> nth=0
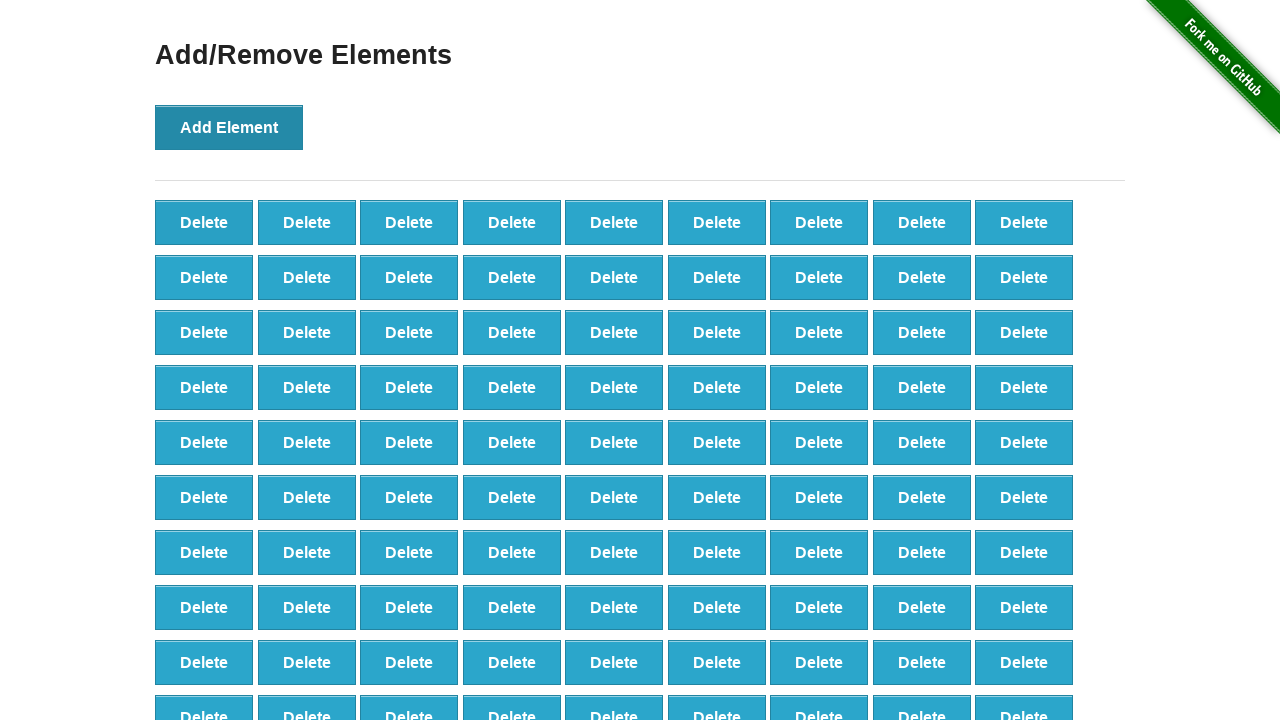

Clicked delete button (iteration 2/90) at (204, 222) on button.added-manually >> nth=0
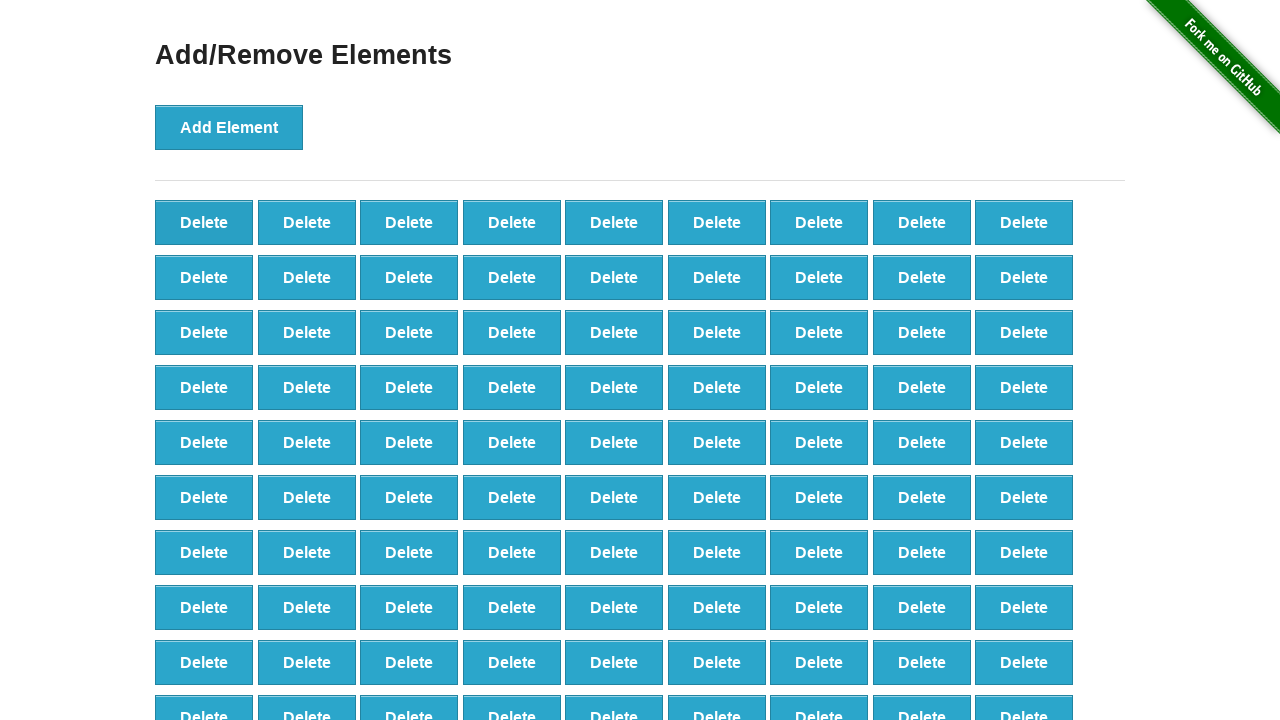

Clicked delete button (iteration 3/90) at (204, 222) on button.added-manually >> nth=0
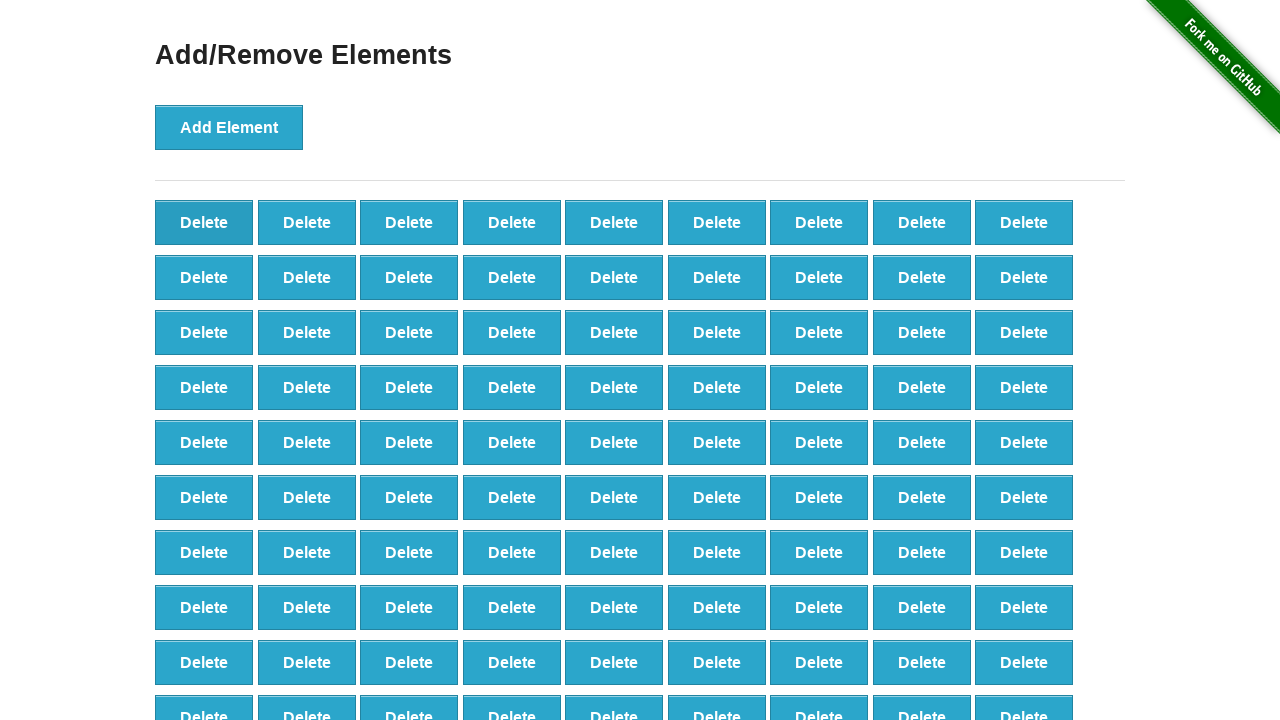

Clicked delete button (iteration 4/90) at (204, 222) on button.added-manually >> nth=0
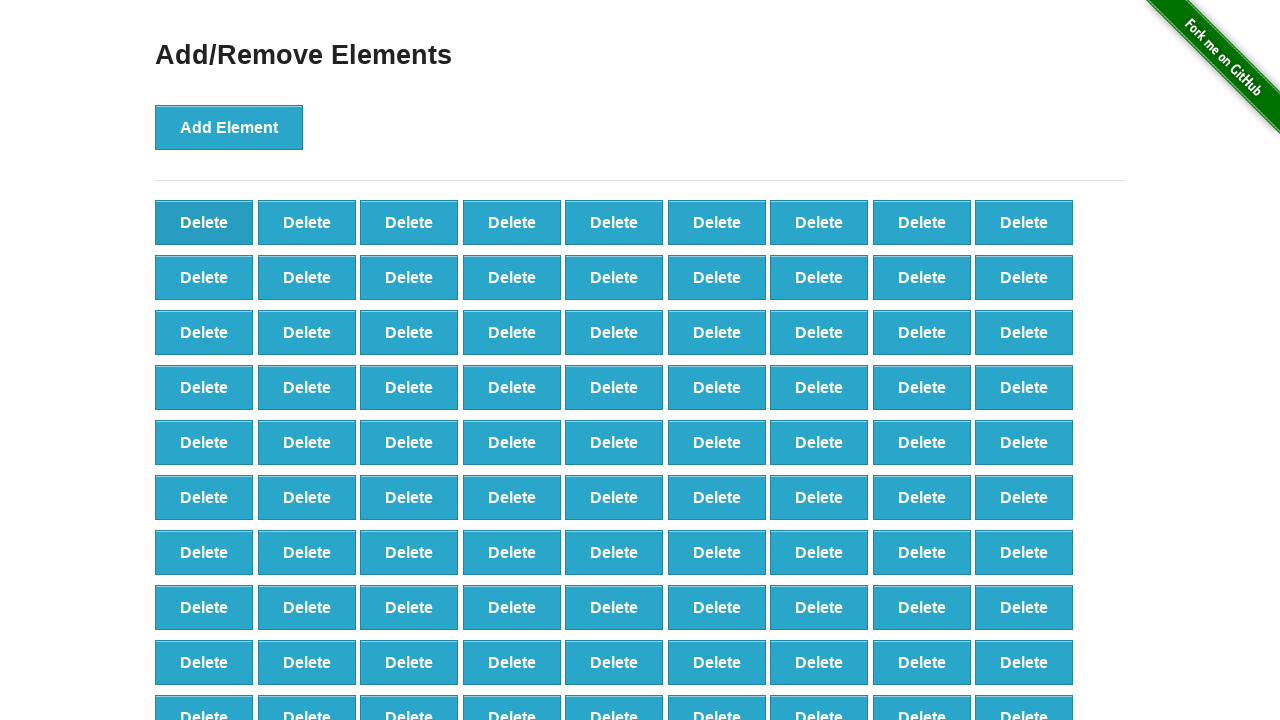

Clicked delete button (iteration 5/90) at (204, 222) on button.added-manually >> nth=0
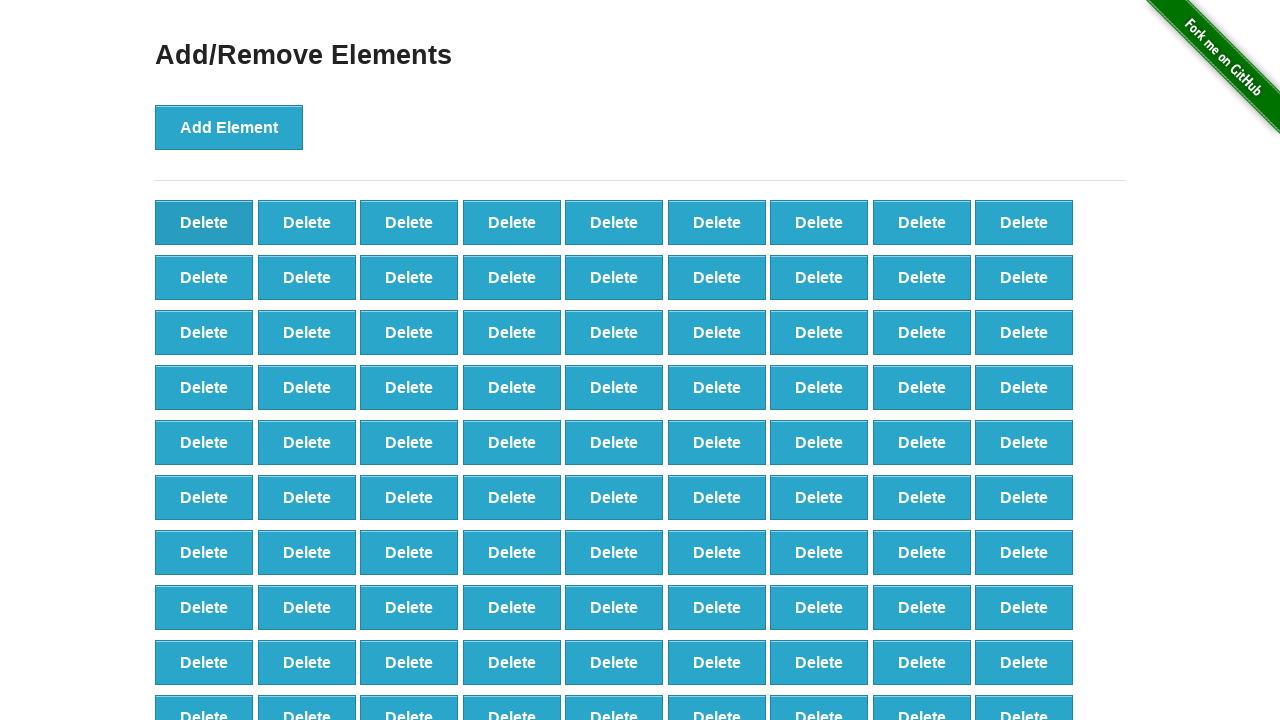

Clicked delete button (iteration 6/90) at (204, 222) on button.added-manually >> nth=0
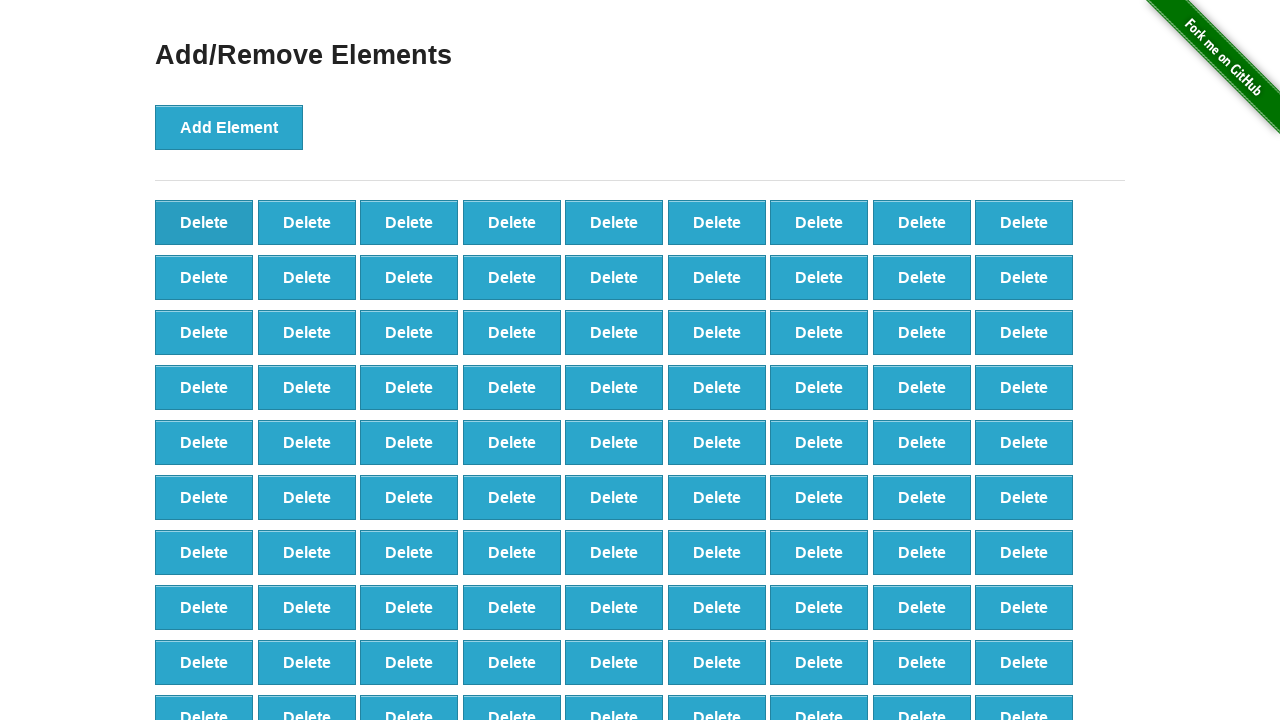

Clicked delete button (iteration 7/90) at (204, 222) on button.added-manually >> nth=0
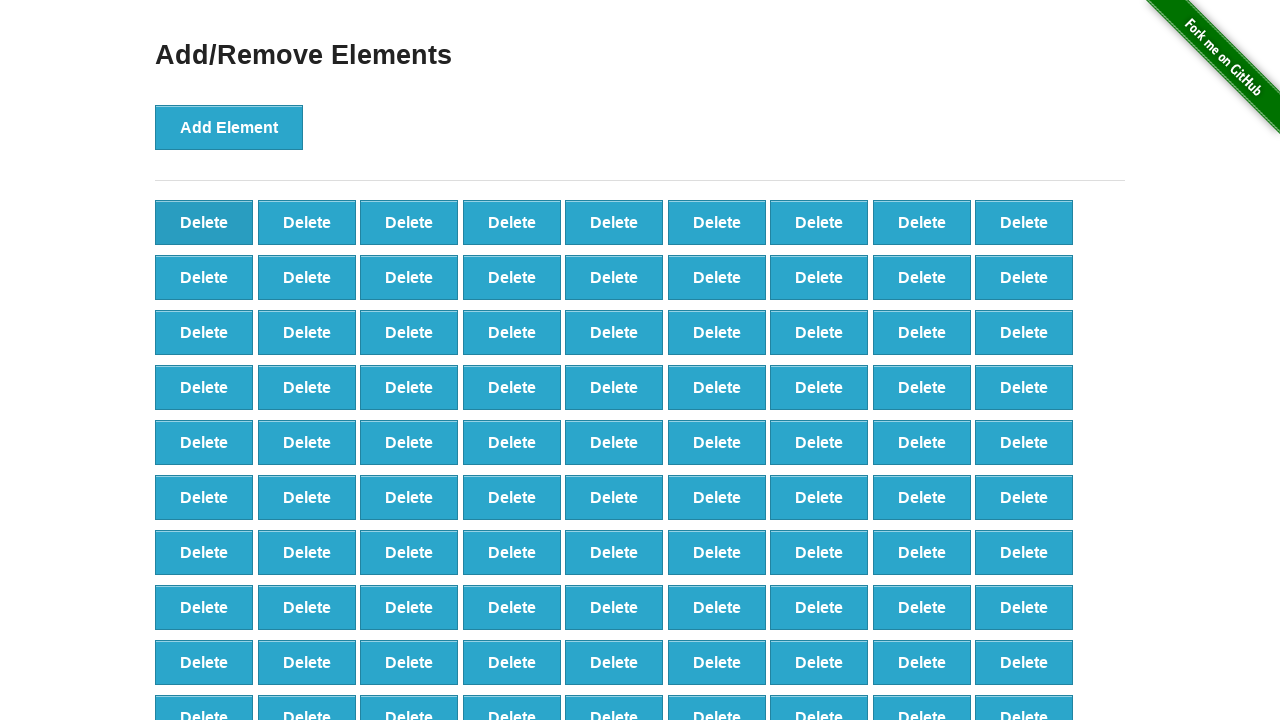

Clicked delete button (iteration 8/90) at (204, 222) on button.added-manually >> nth=0
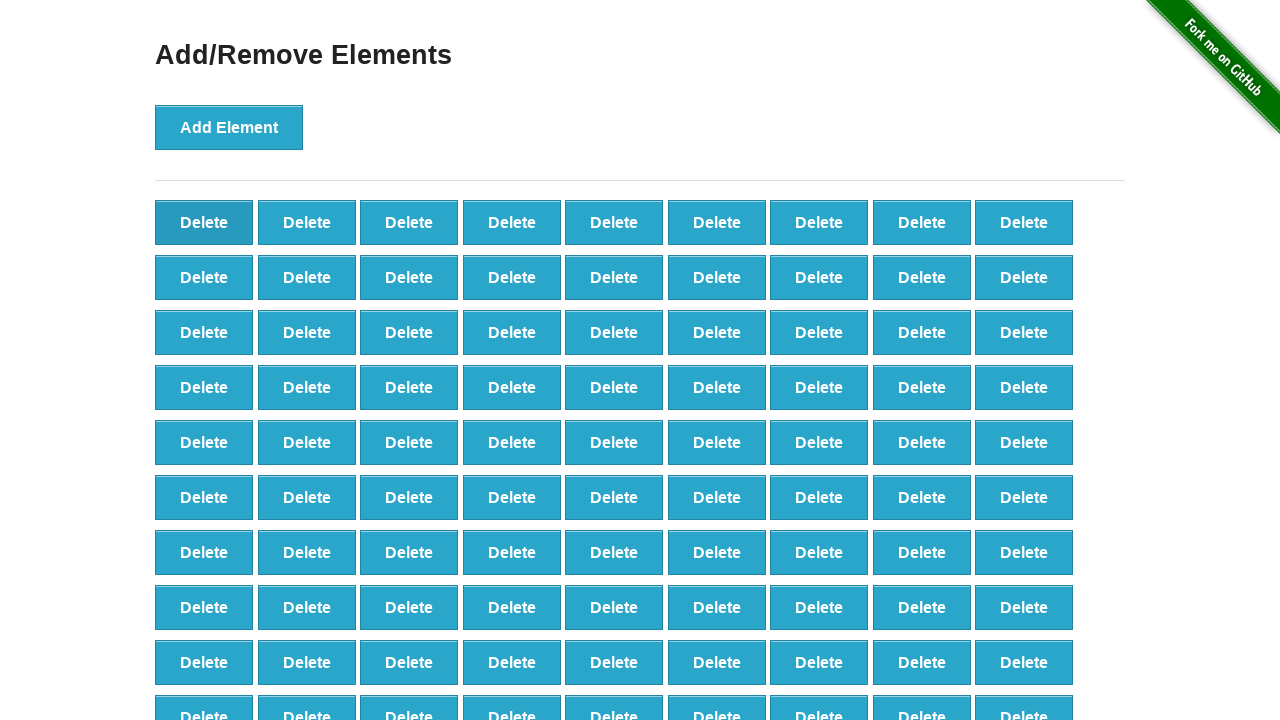

Clicked delete button (iteration 9/90) at (204, 222) on button.added-manually >> nth=0
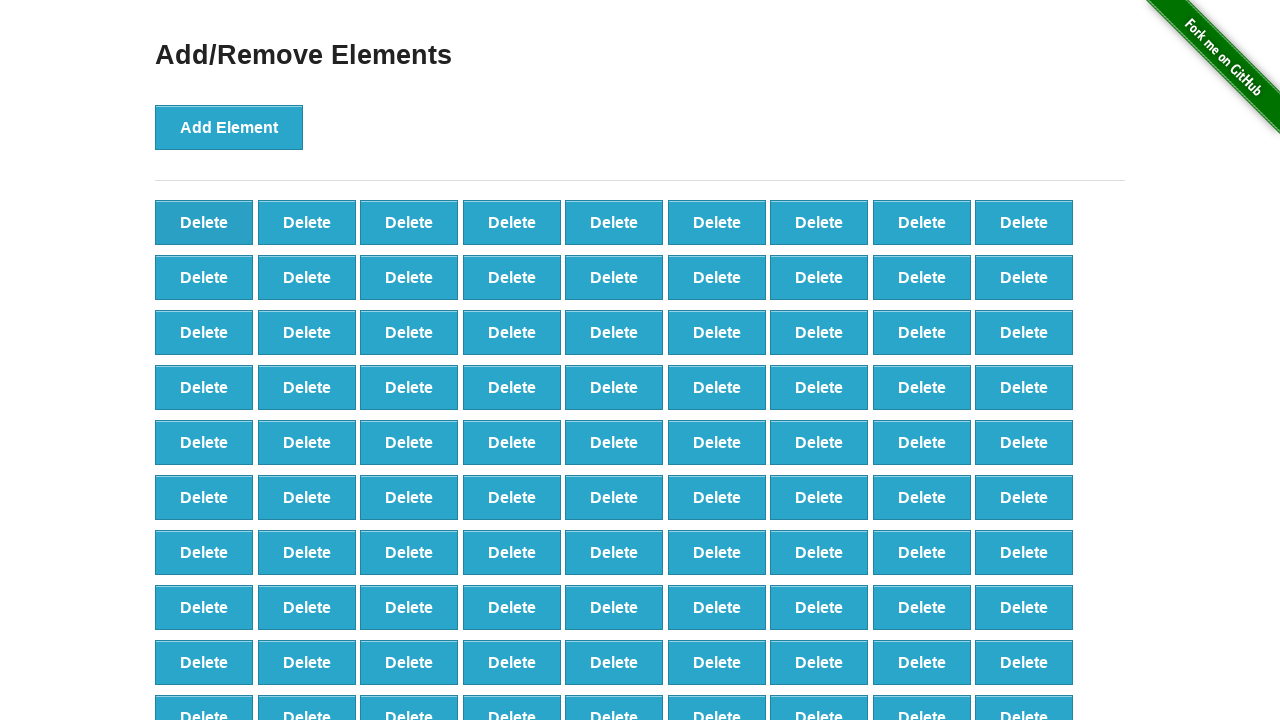

Clicked delete button (iteration 10/90) at (204, 222) on button.added-manually >> nth=0
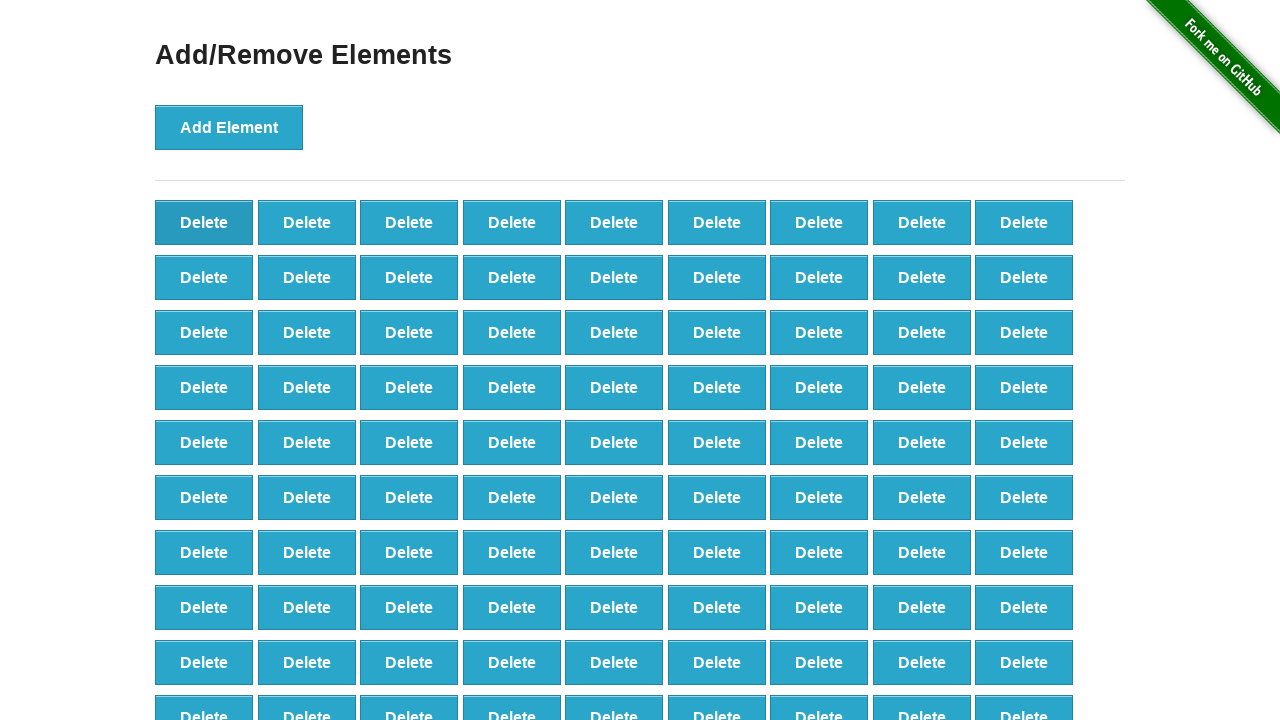

Clicked delete button (iteration 11/90) at (204, 222) on button.added-manually >> nth=0
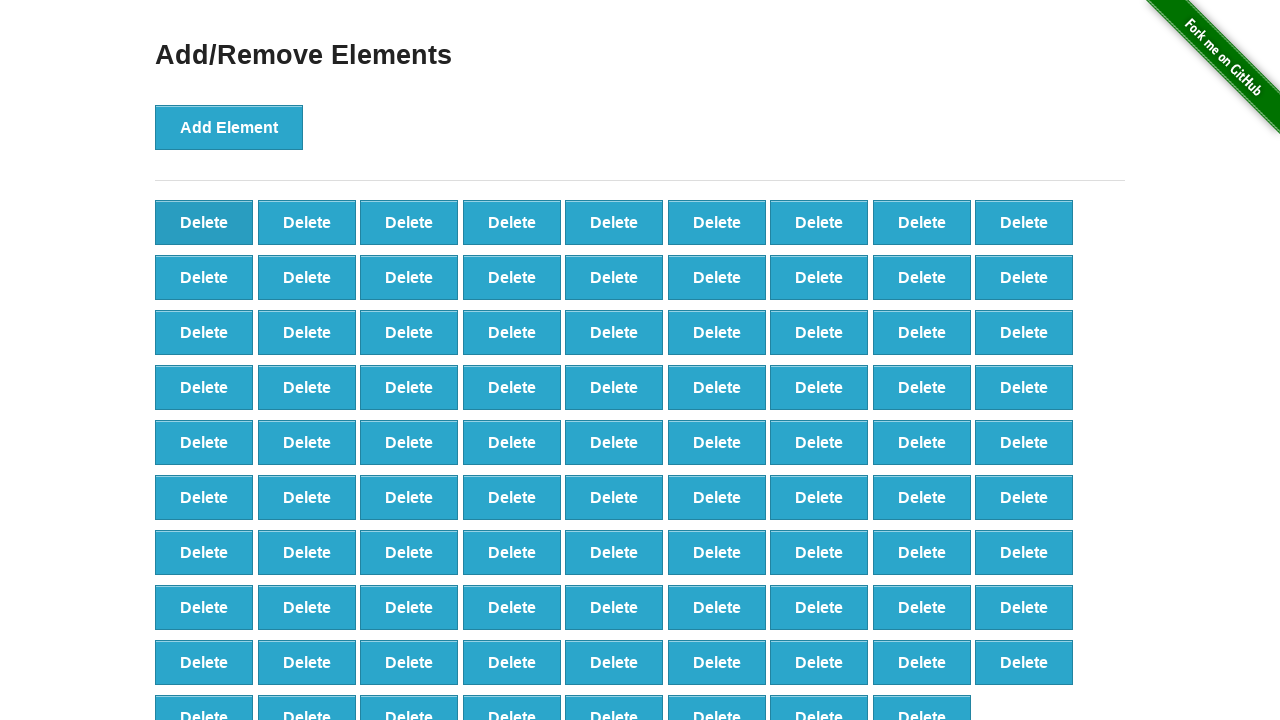

Clicked delete button (iteration 12/90) at (204, 222) on button.added-manually >> nth=0
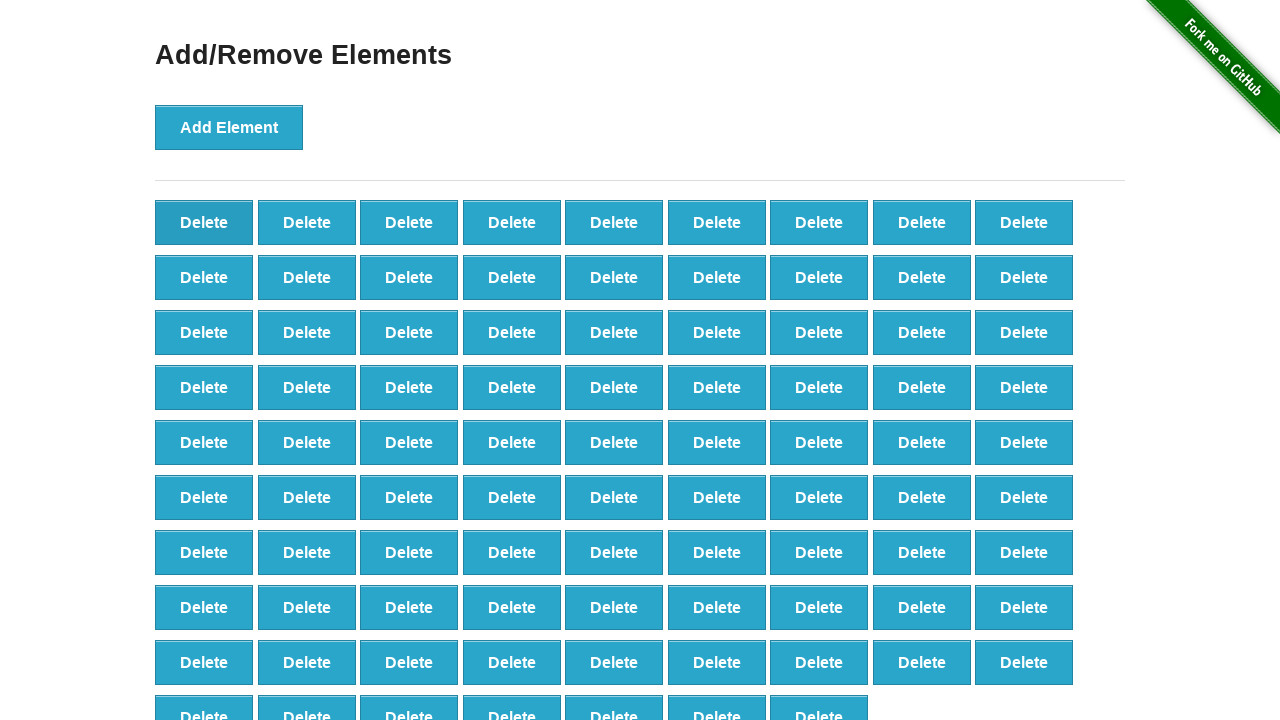

Clicked delete button (iteration 13/90) at (204, 222) on button.added-manually >> nth=0
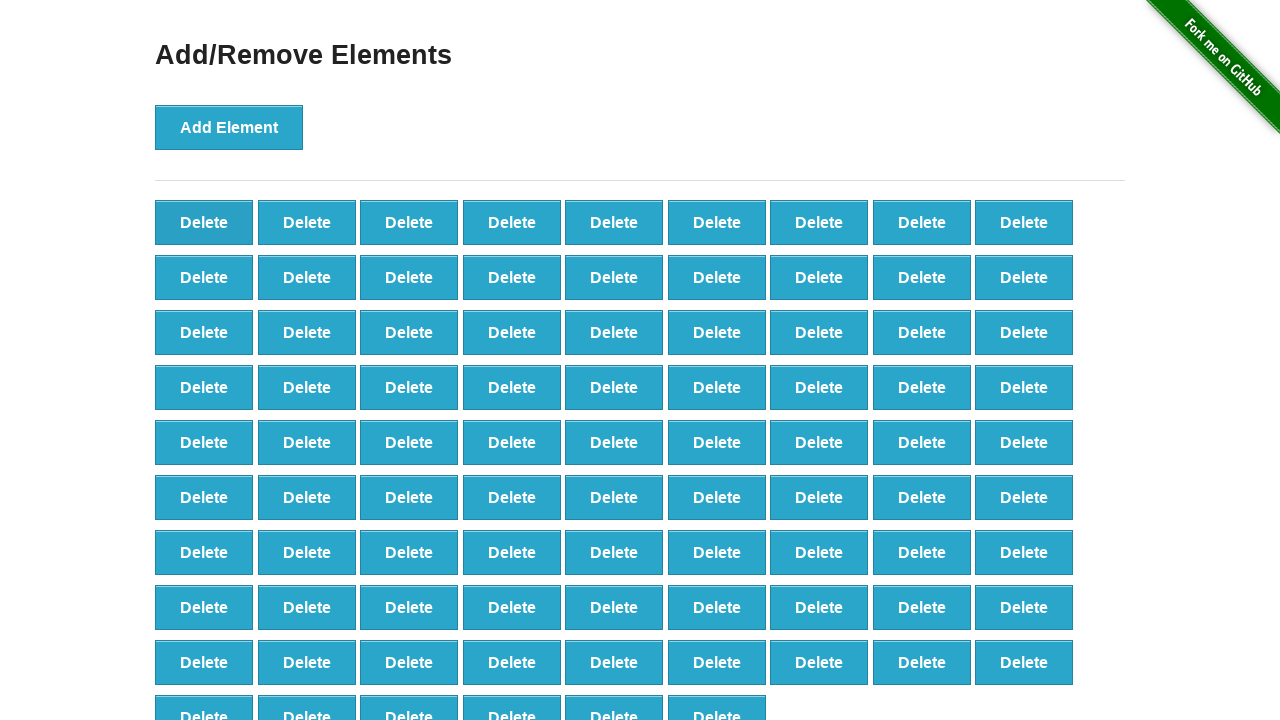

Clicked delete button (iteration 14/90) at (204, 222) on button.added-manually >> nth=0
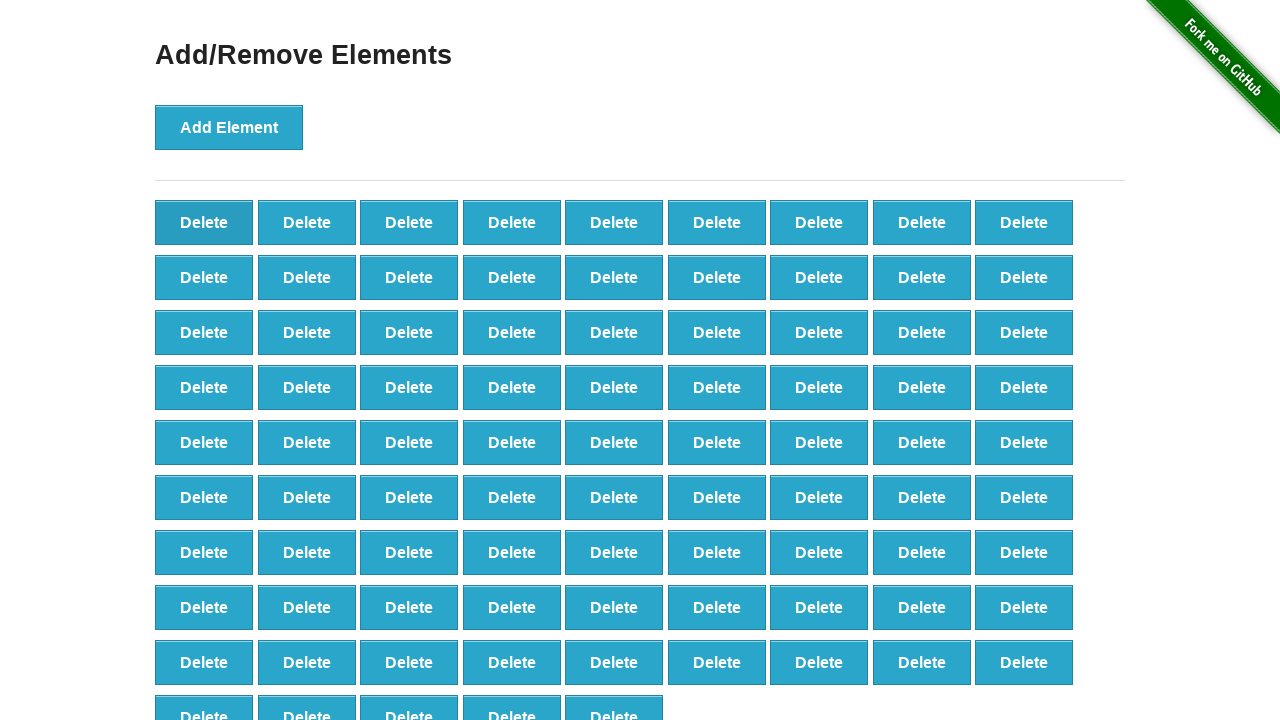

Clicked delete button (iteration 15/90) at (204, 222) on button.added-manually >> nth=0
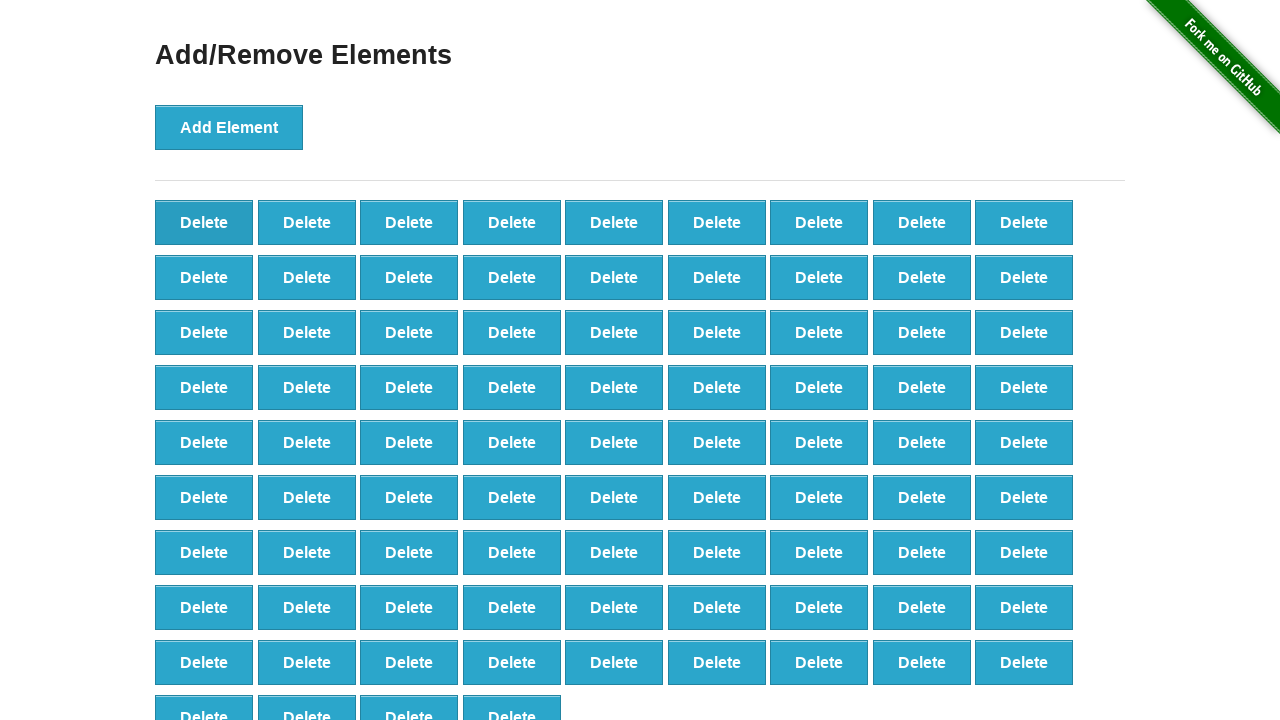

Clicked delete button (iteration 16/90) at (204, 222) on button.added-manually >> nth=0
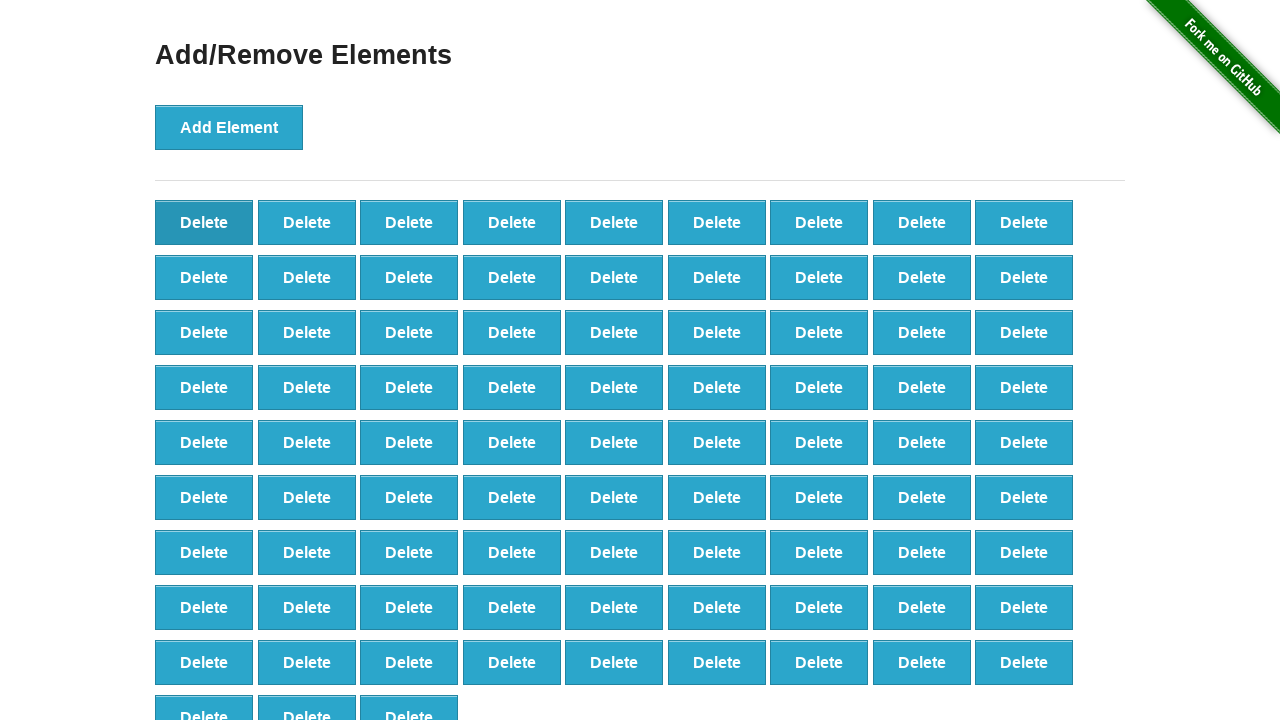

Clicked delete button (iteration 17/90) at (204, 222) on button.added-manually >> nth=0
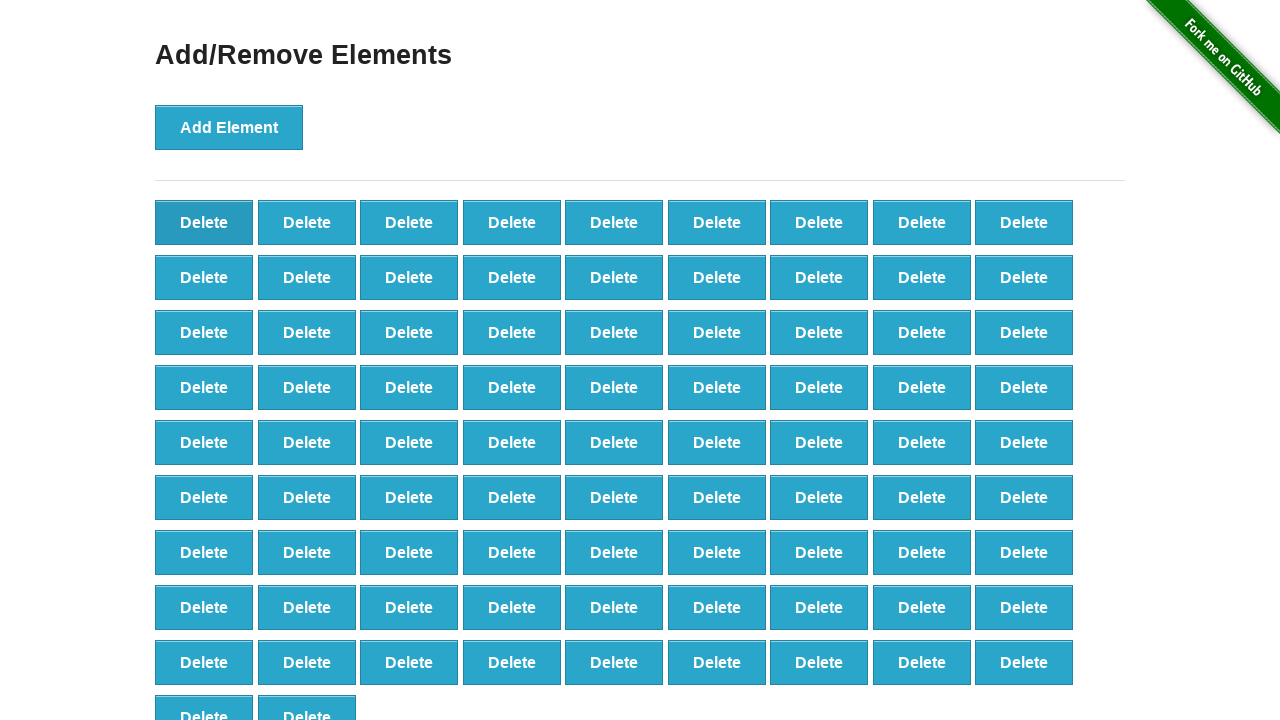

Clicked delete button (iteration 18/90) at (204, 222) on button.added-manually >> nth=0
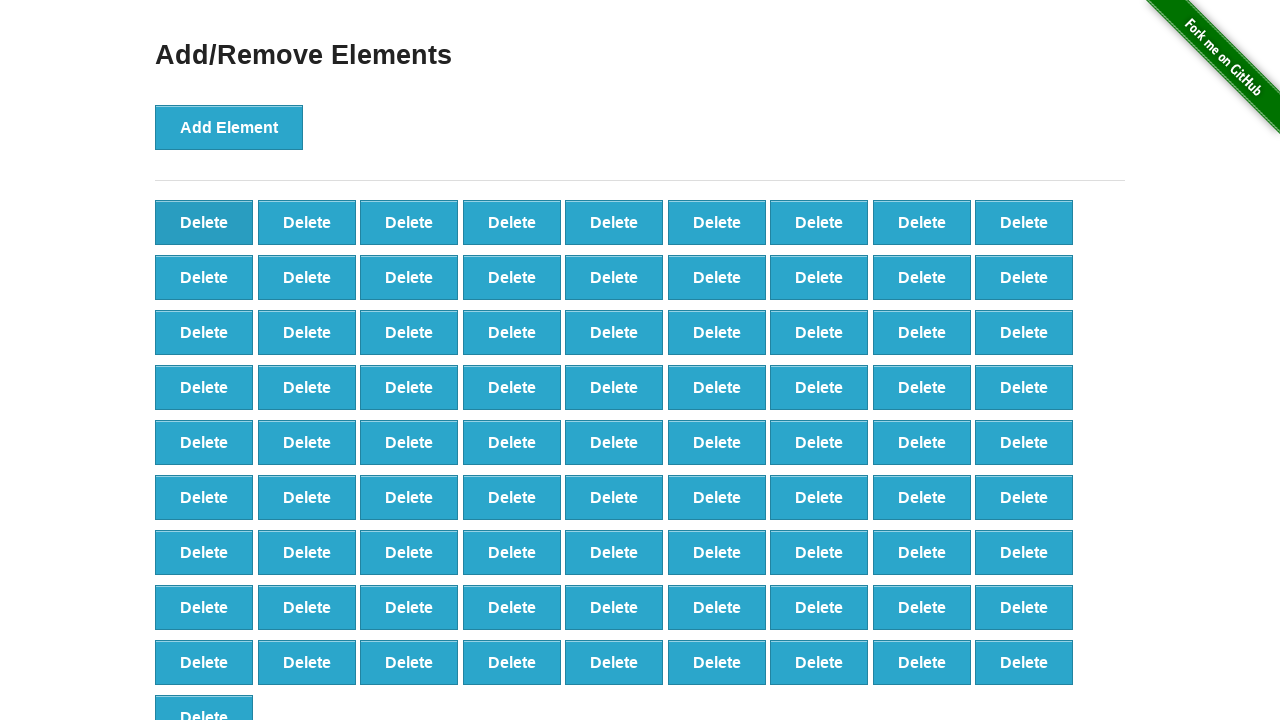

Clicked delete button (iteration 19/90) at (204, 222) on button.added-manually >> nth=0
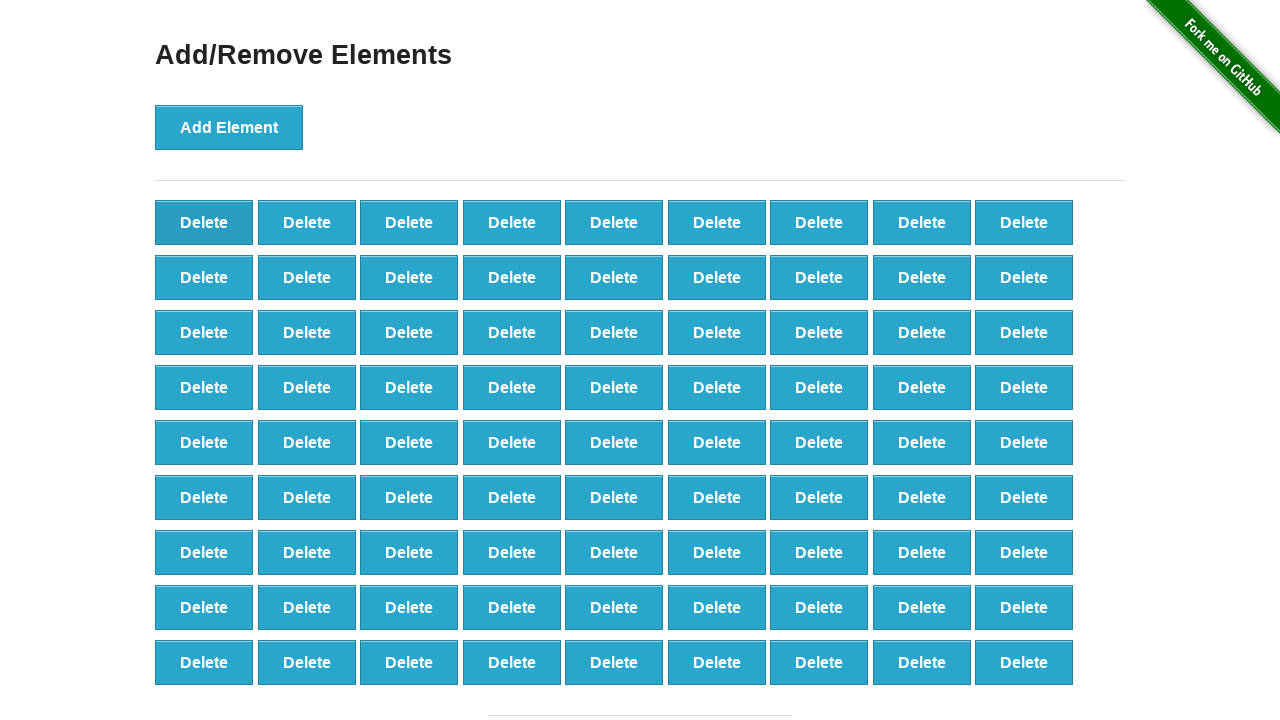

Clicked delete button (iteration 20/90) at (204, 222) on button.added-manually >> nth=0
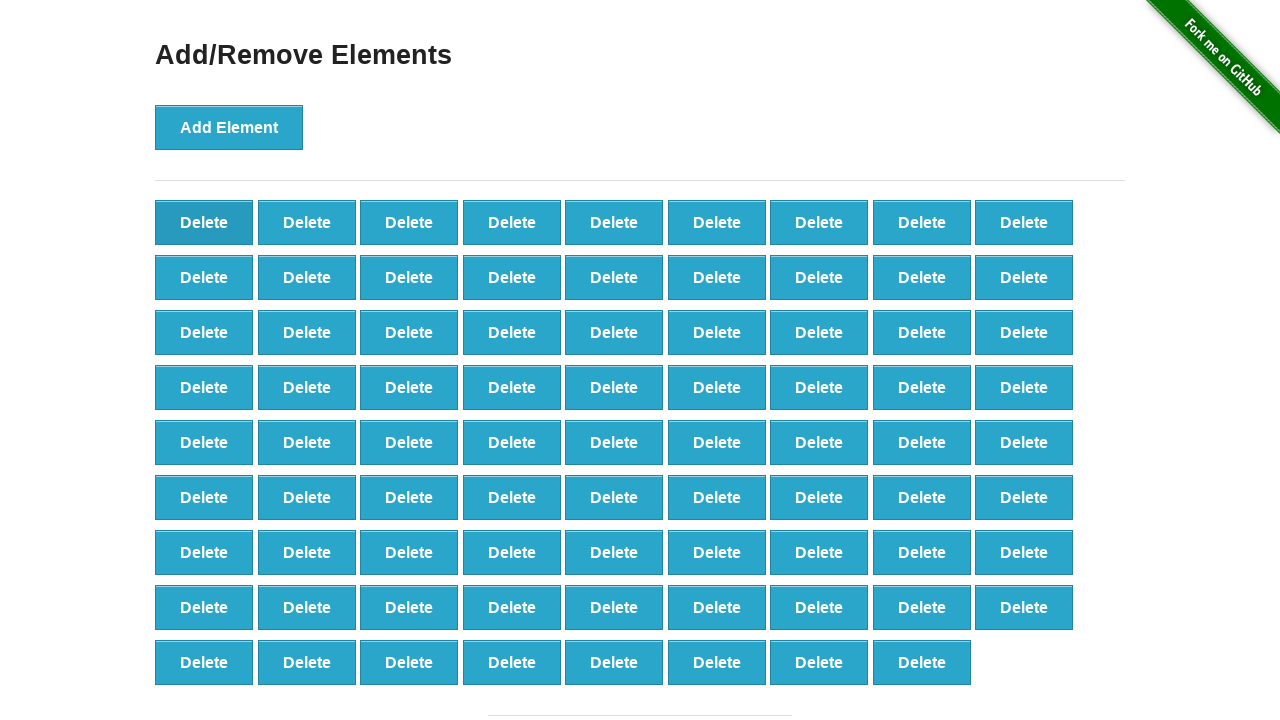

Clicked delete button (iteration 21/90) at (204, 222) on button.added-manually >> nth=0
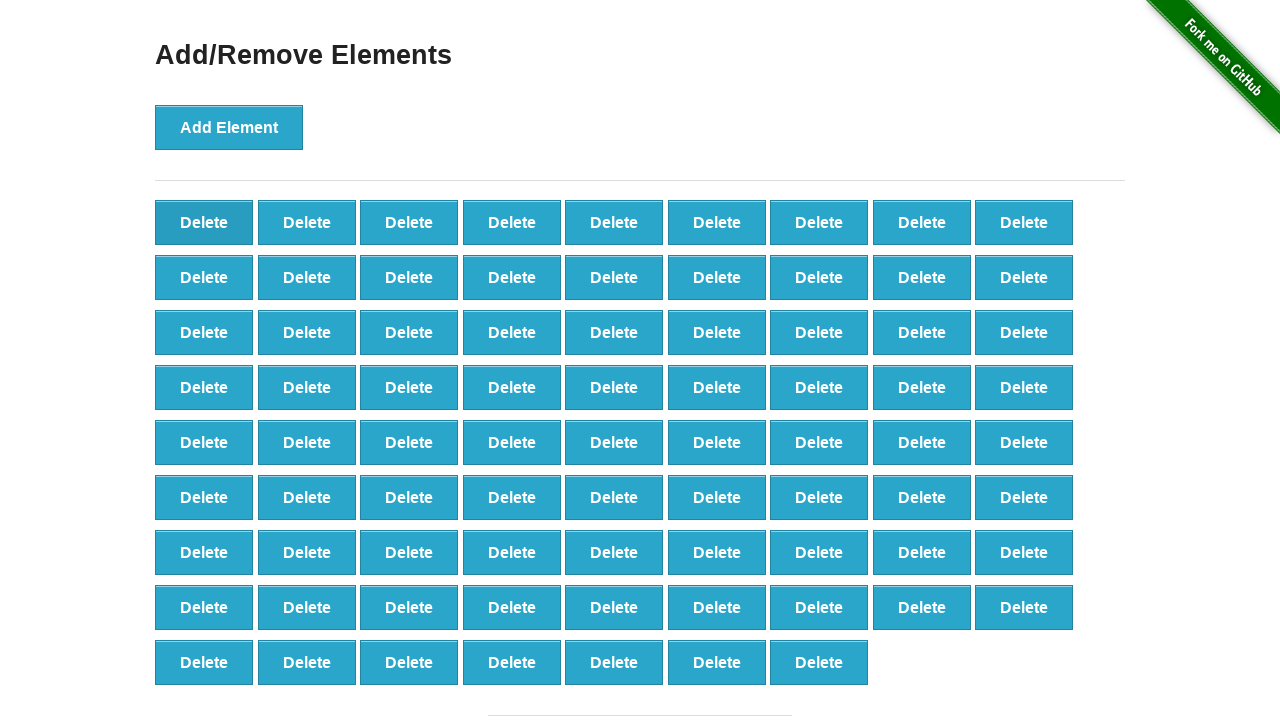

Clicked delete button (iteration 22/90) at (204, 222) on button.added-manually >> nth=0
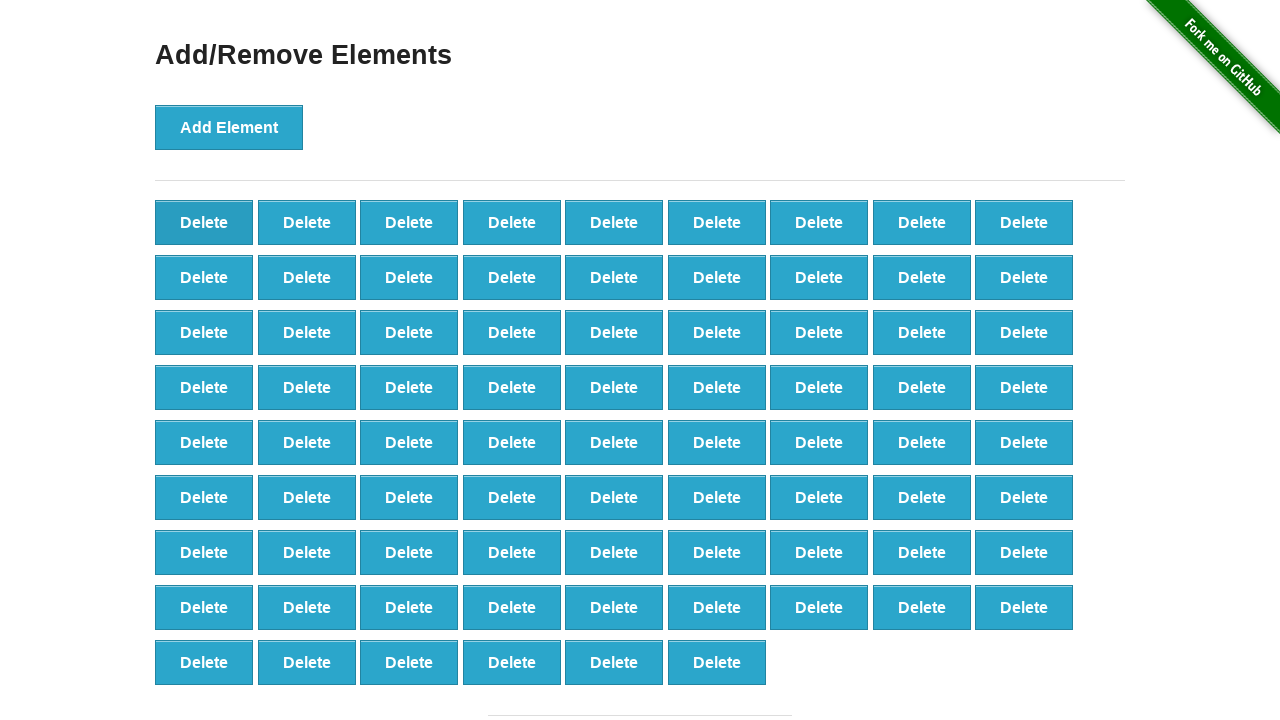

Clicked delete button (iteration 23/90) at (204, 222) on button.added-manually >> nth=0
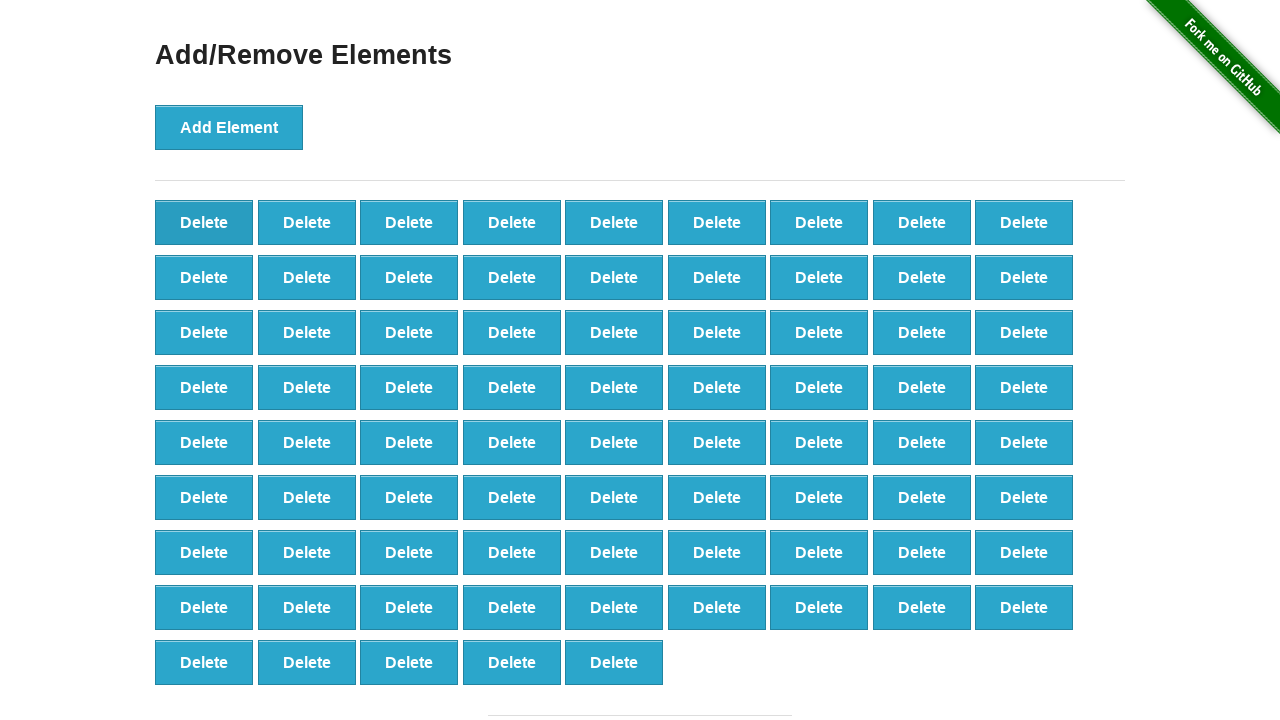

Clicked delete button (iteration 24/90) at (204, 222) on button.added-manually >> nth=0
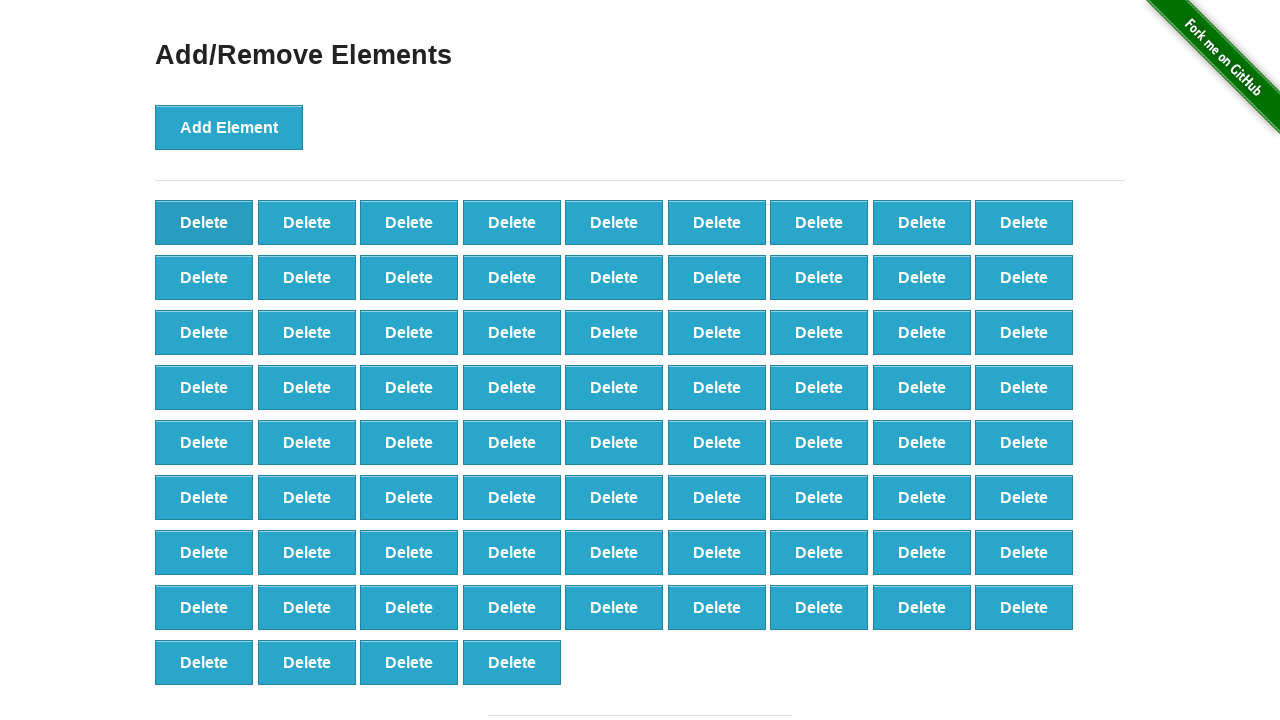

Clicked delete button (iteration 25/90) at (204, 222) on button.added-manually >> nth=0
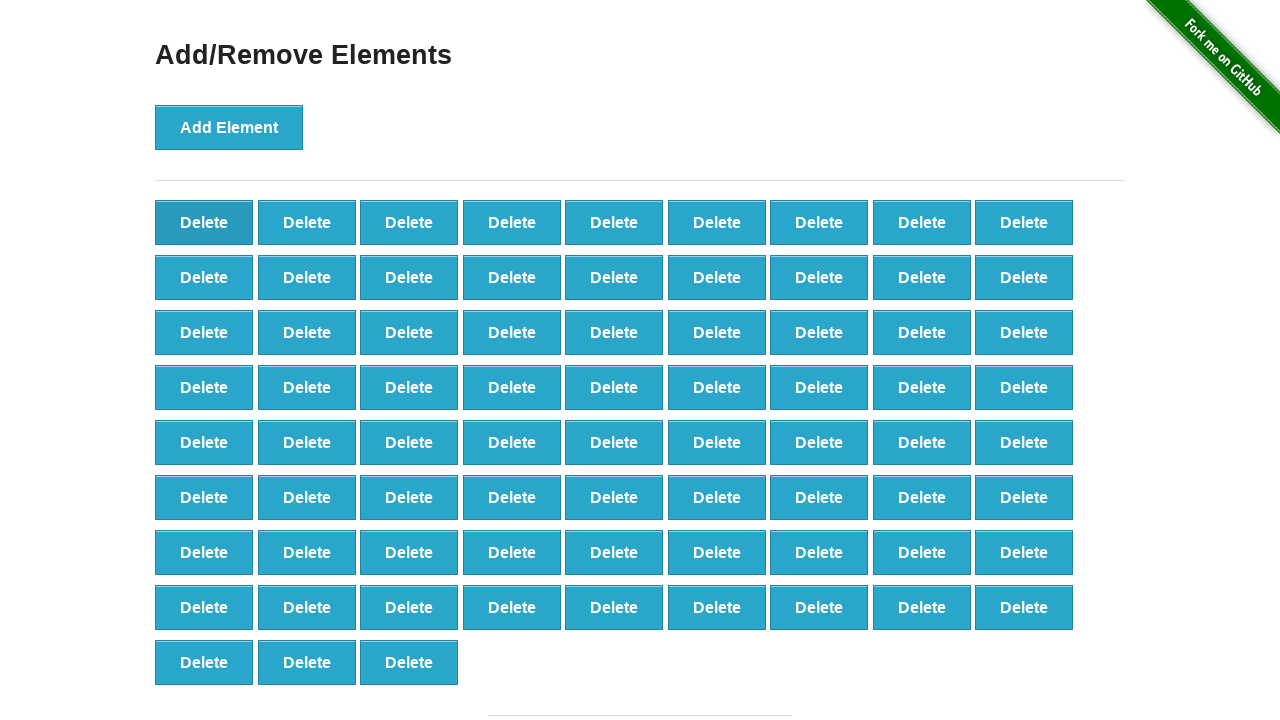

Clicked delete button (iteration 26/90) at (204, 222) on button.added-manually >> nth=0
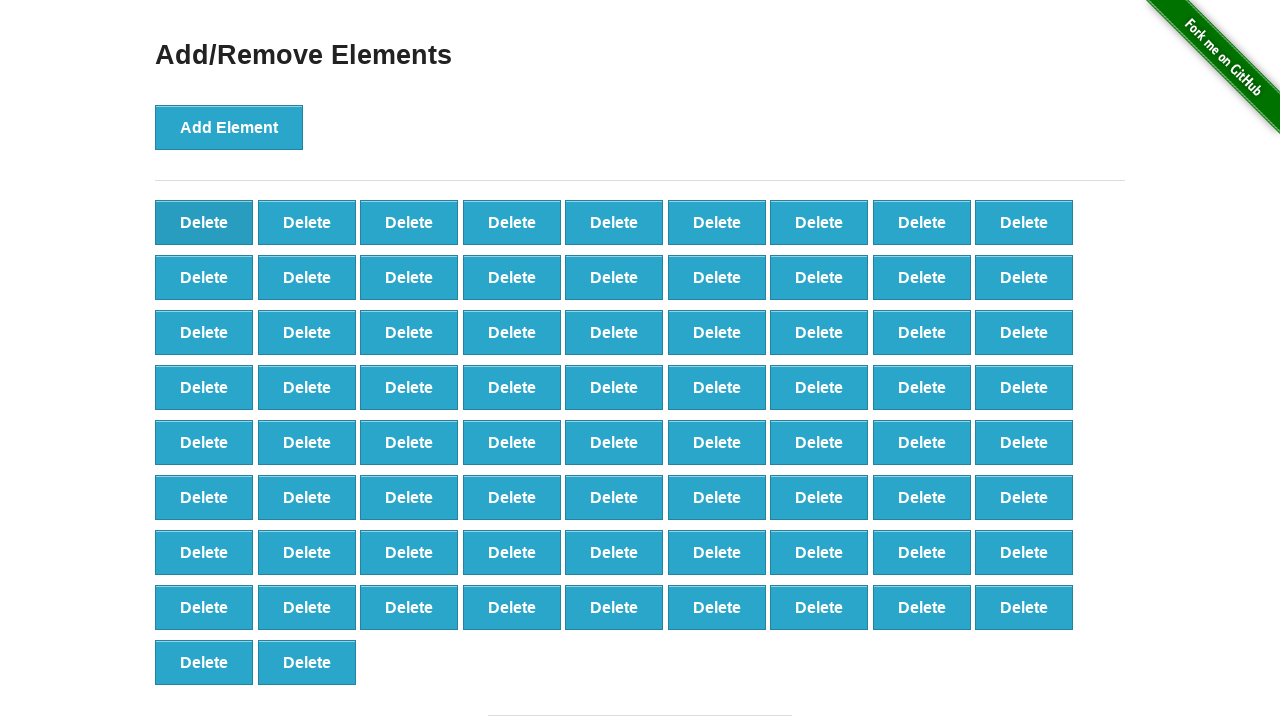

Clicked delete button (iteration 27/90) at (204, 222) on button.added-manually >> nth=0
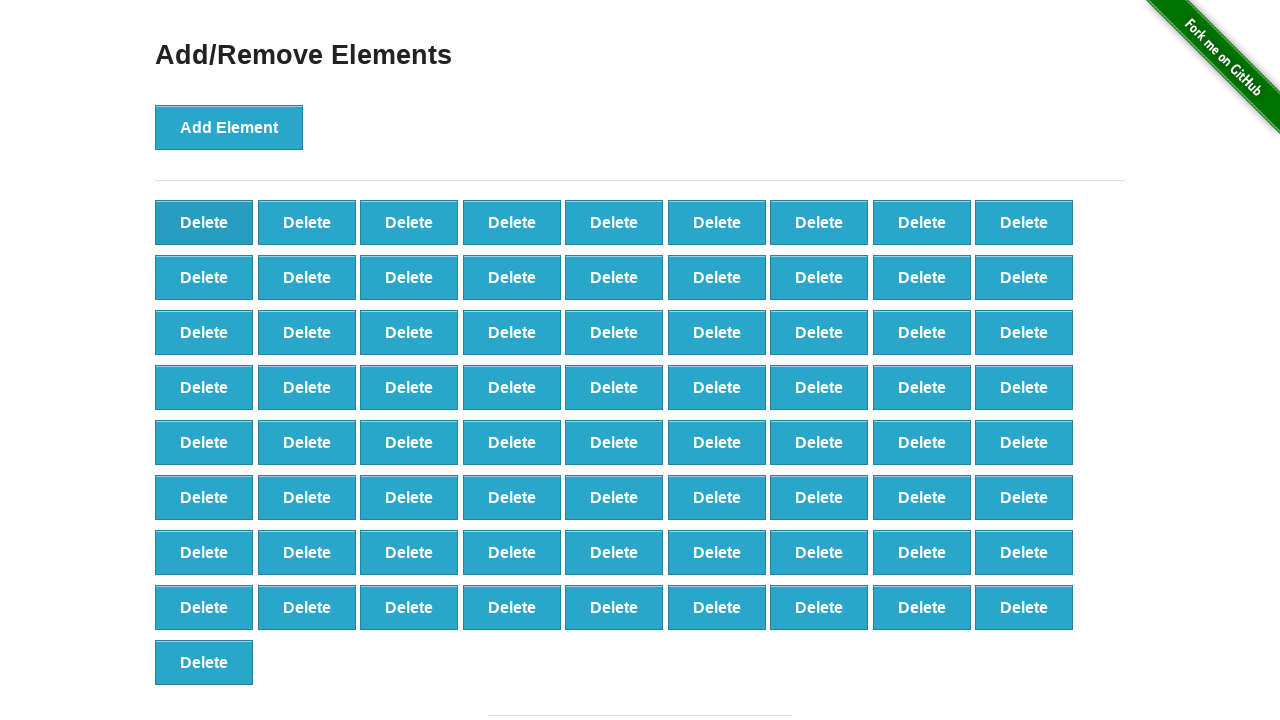

Clicked delete button (iteration 28/90) at (204, 222) on button.added-manually >> nth=0
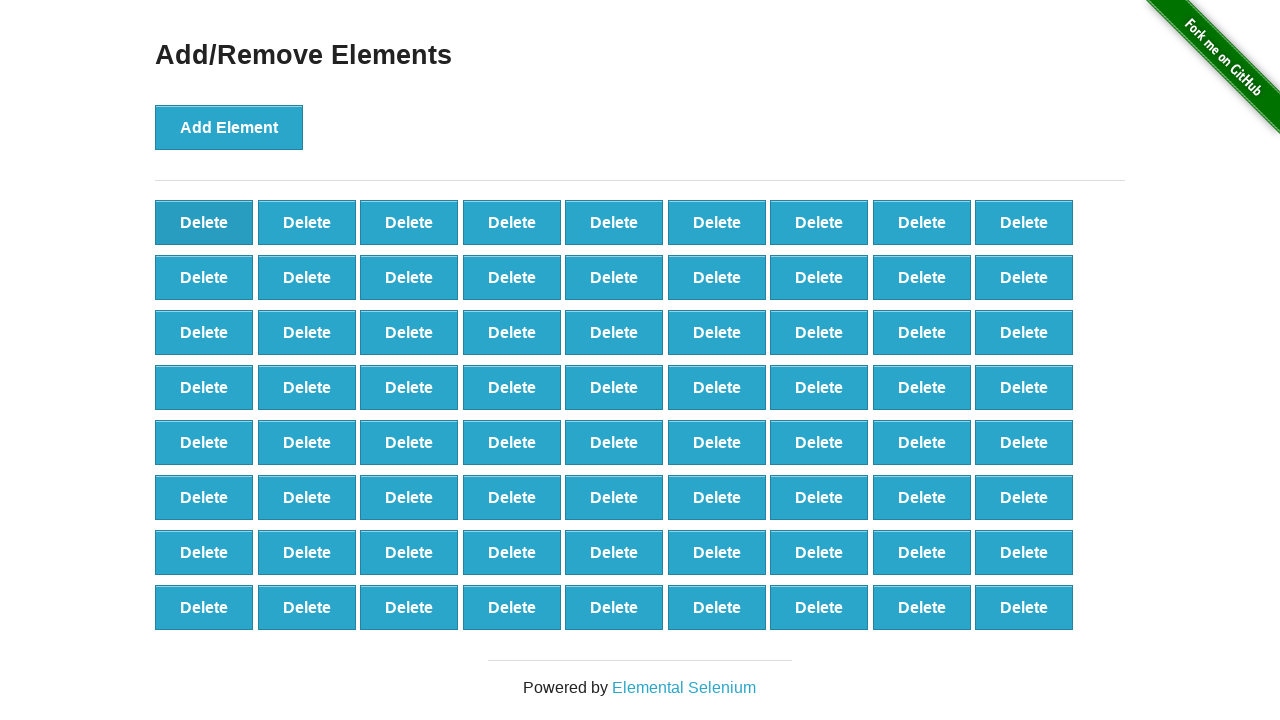

Clicked delete button (iteration 29/90) at (204, 222) on button.added-manually >> nth=0
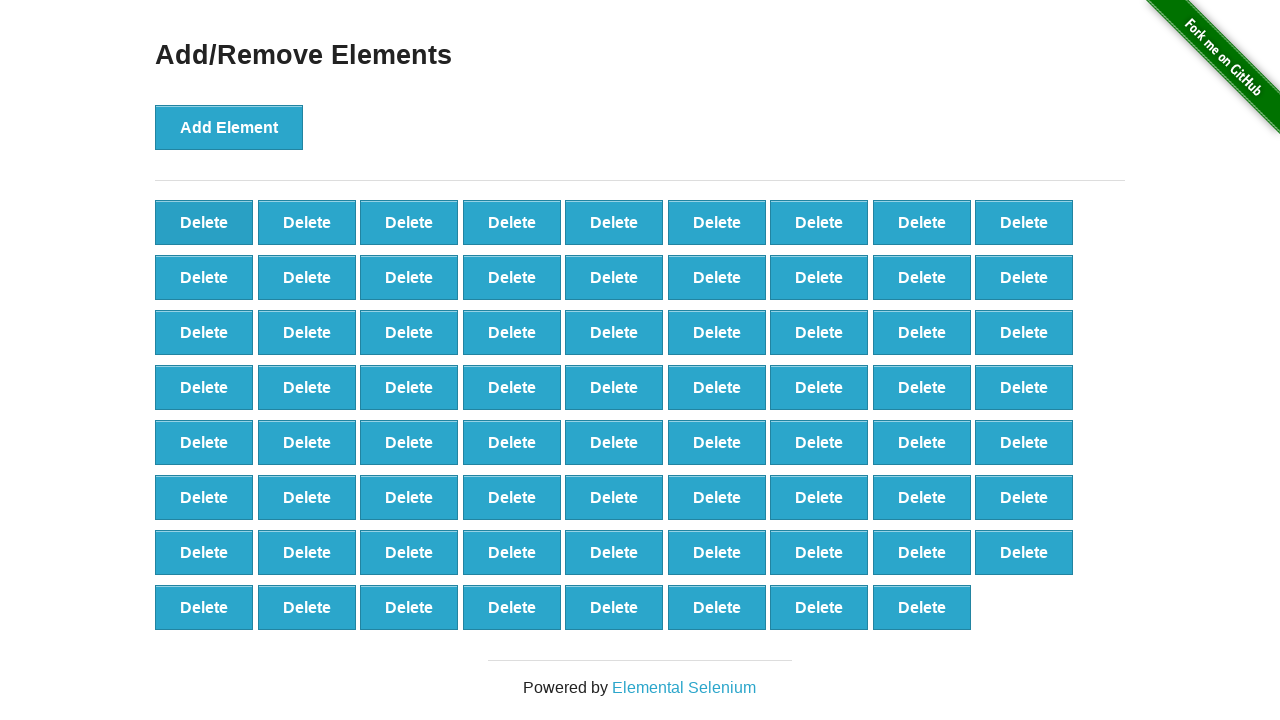

Clicked delete button (iteration 30/90) at (204, 222) on button.added-manually >> nth=0
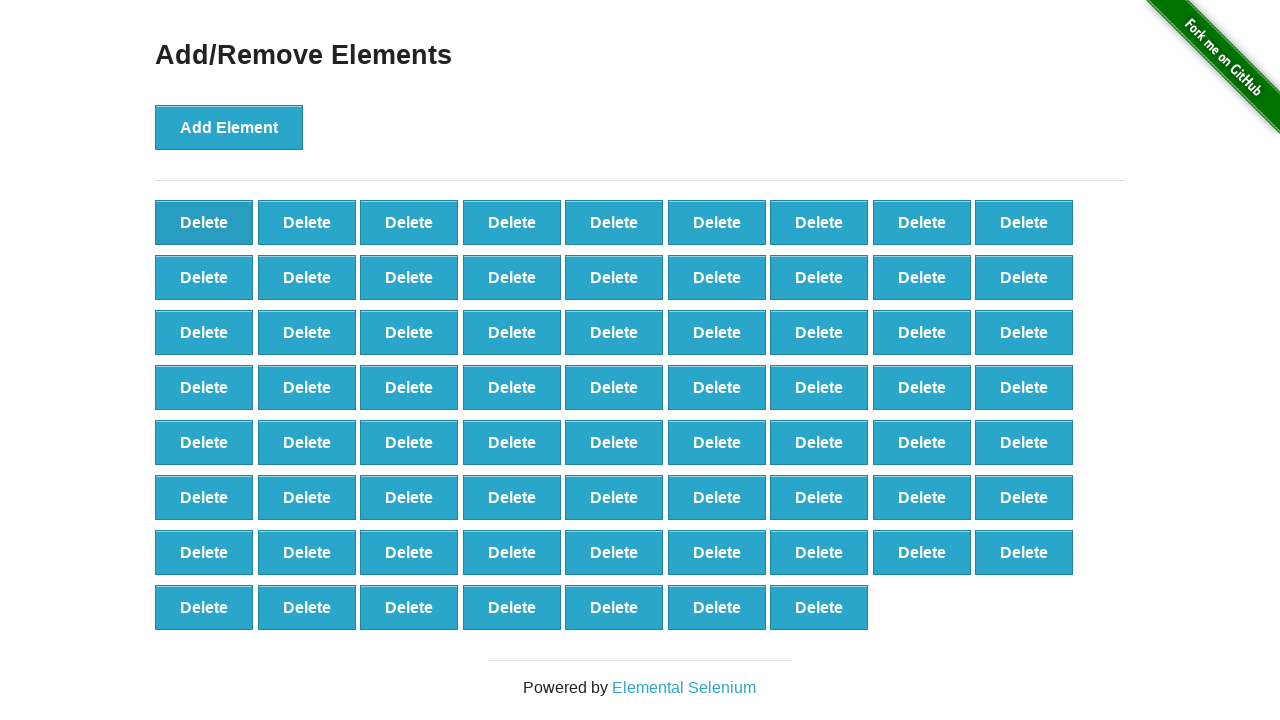

Clicked delete button (iteration 31/90) at (204, 222) on button.added-manually >> nth=0
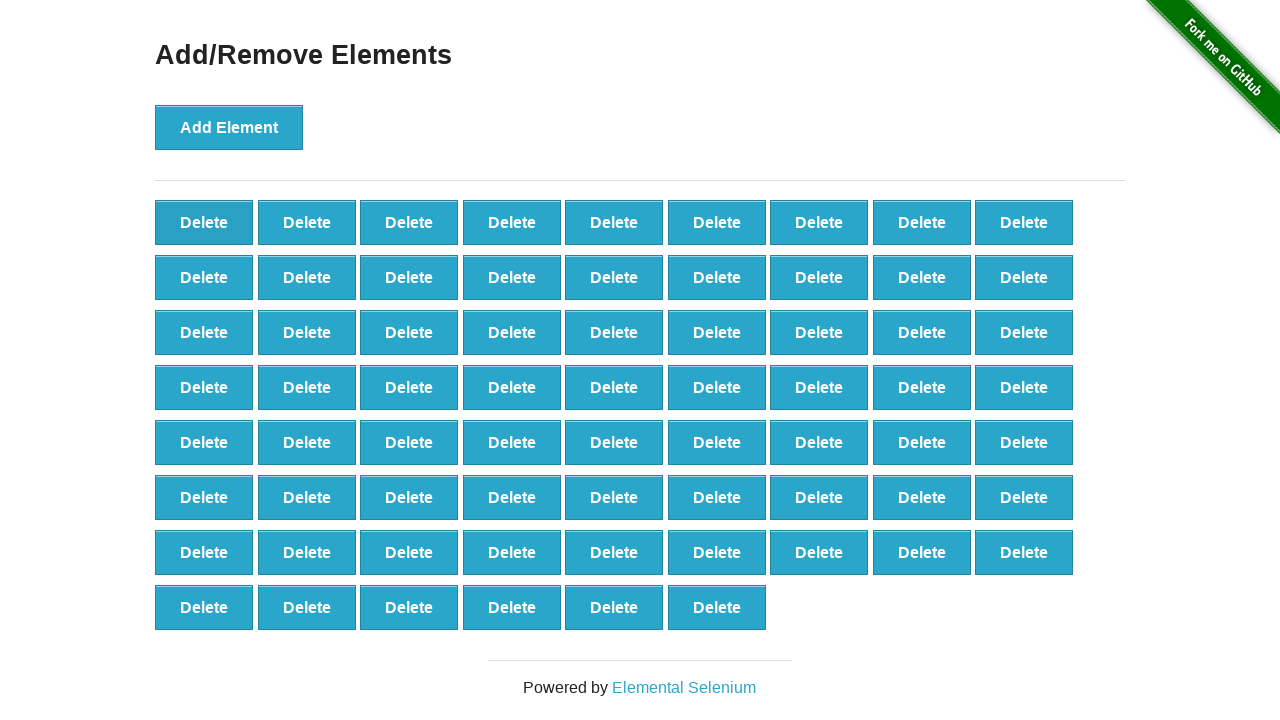

Clicked delete button (iteration 32/90) at (204, 222) on button.added-manually >> nth=0
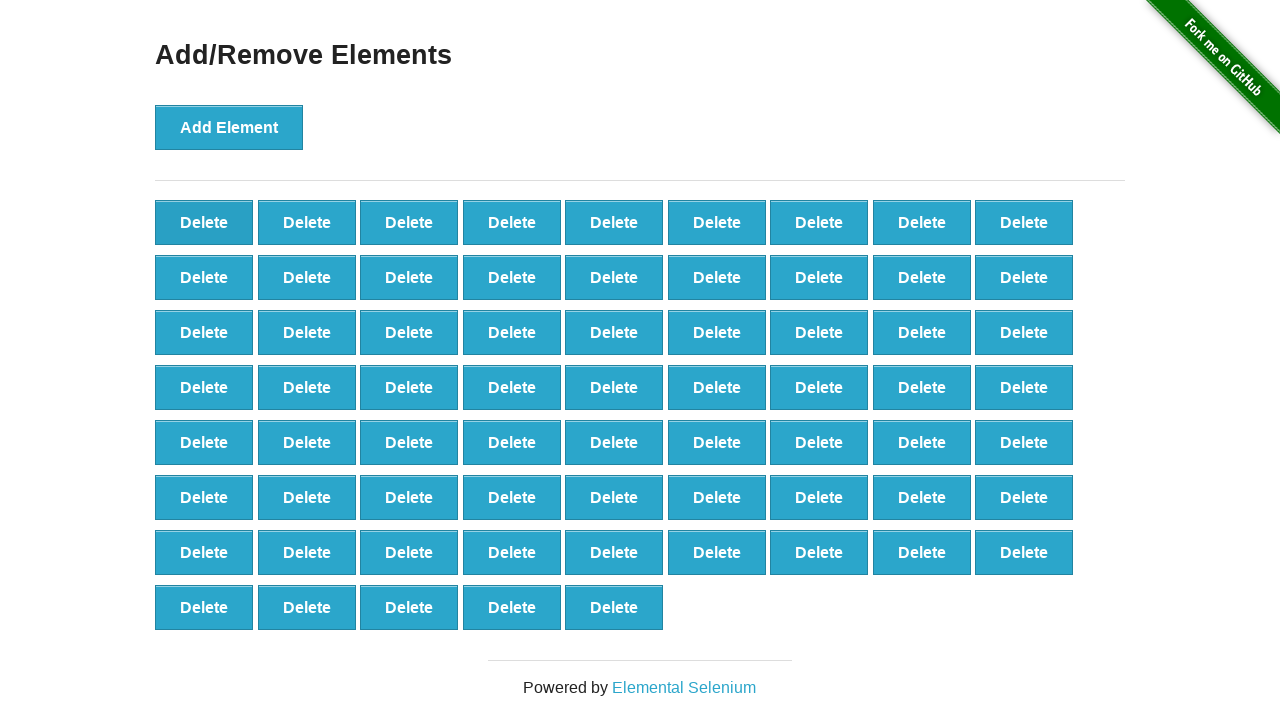

Clicked delete button (iteration 33/90) at (204, 222) on button.added-manually >> nth=0
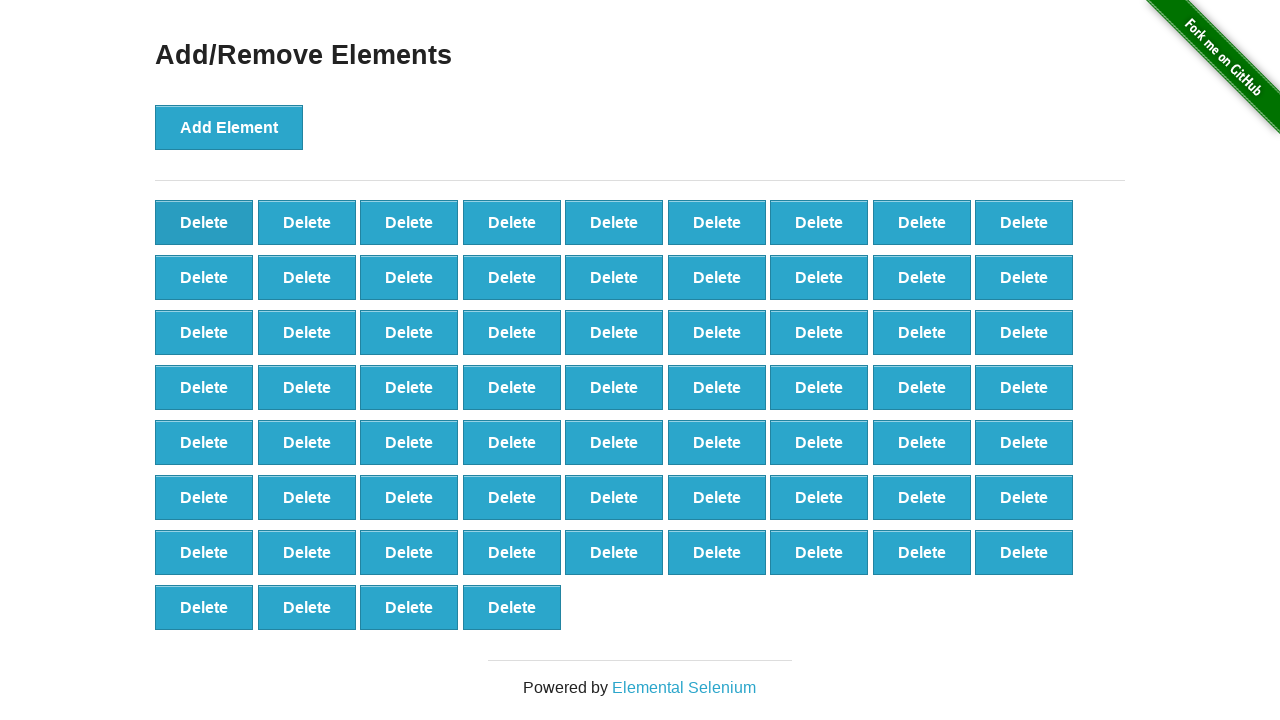

Clicked delete button (iteration 34/90) at (204, 222) on button.added-manually >> nth=0
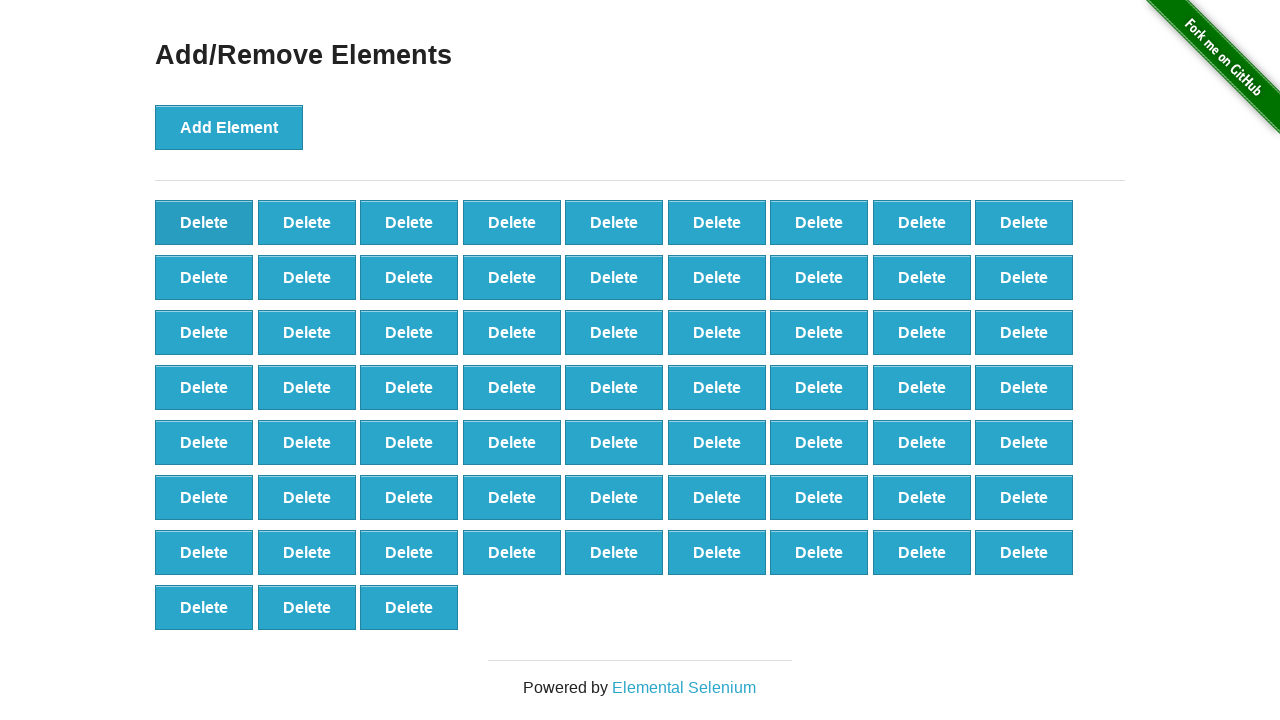

Clicked delete button (iteration 35/90) at (204, 222) on button.added-manually >> nth=0
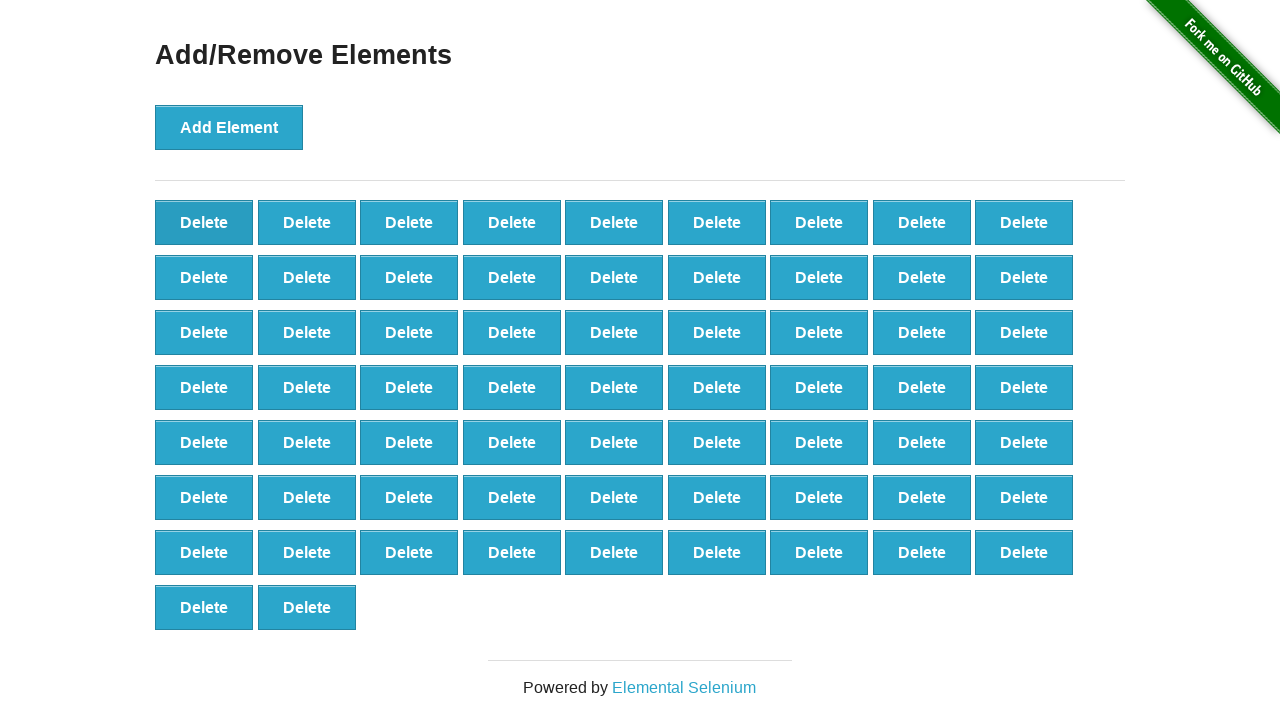

Clicked delete button (iteration 36/90) at (204, 222) on button.added-manually >> nth=0
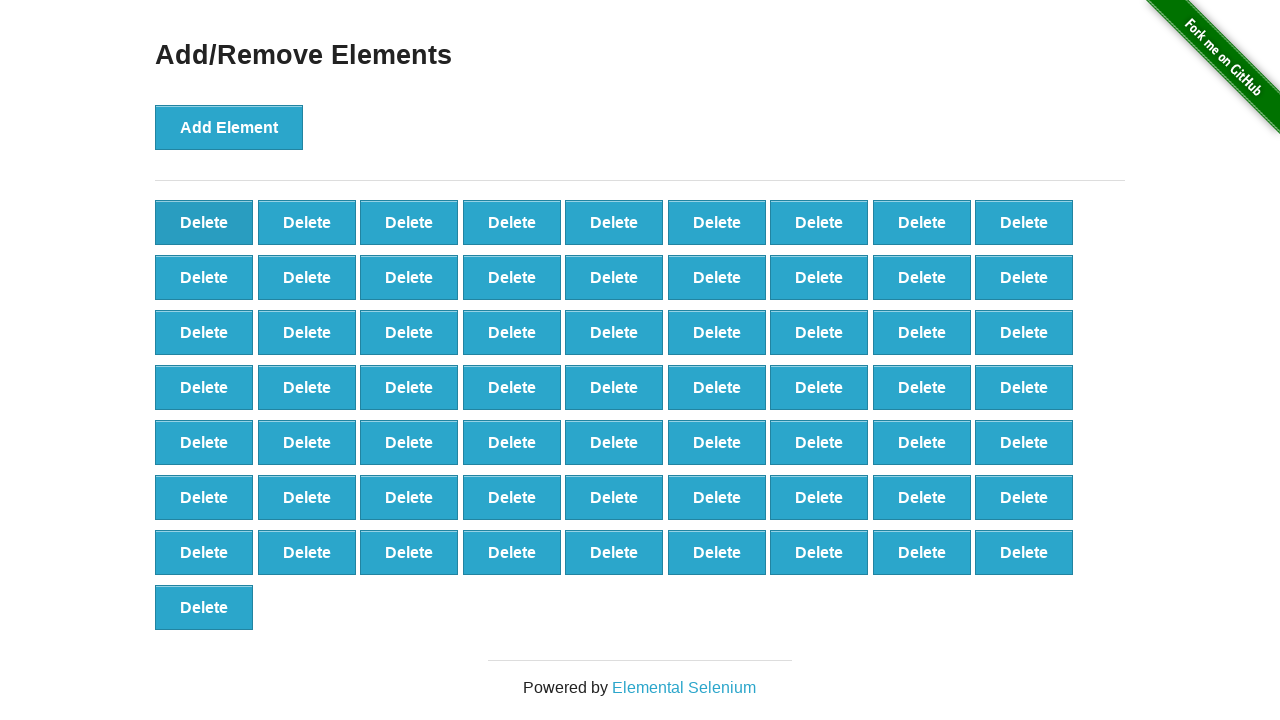

Clicked delete button (iteration 37/90) at (204, 222) on button.added-manually >> nth=0
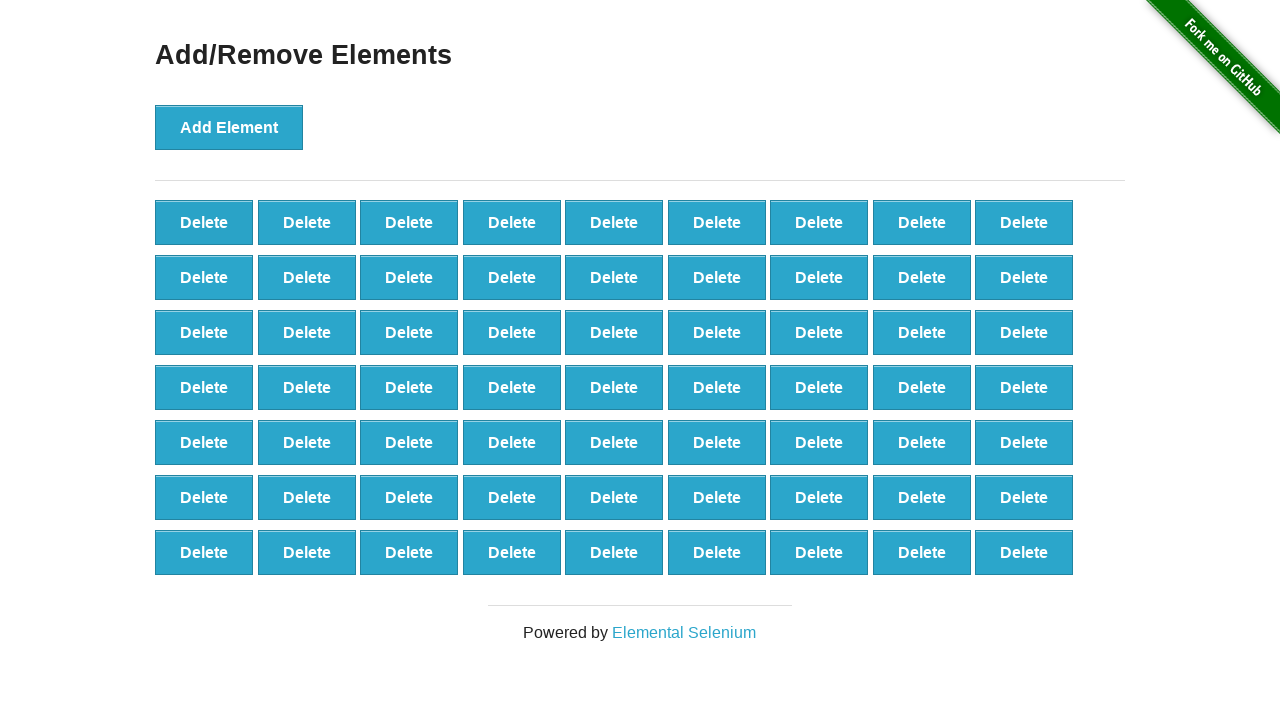

Clicked delete button (iteration 38/90) at (204, 222) on button.added-manually >> nth=0
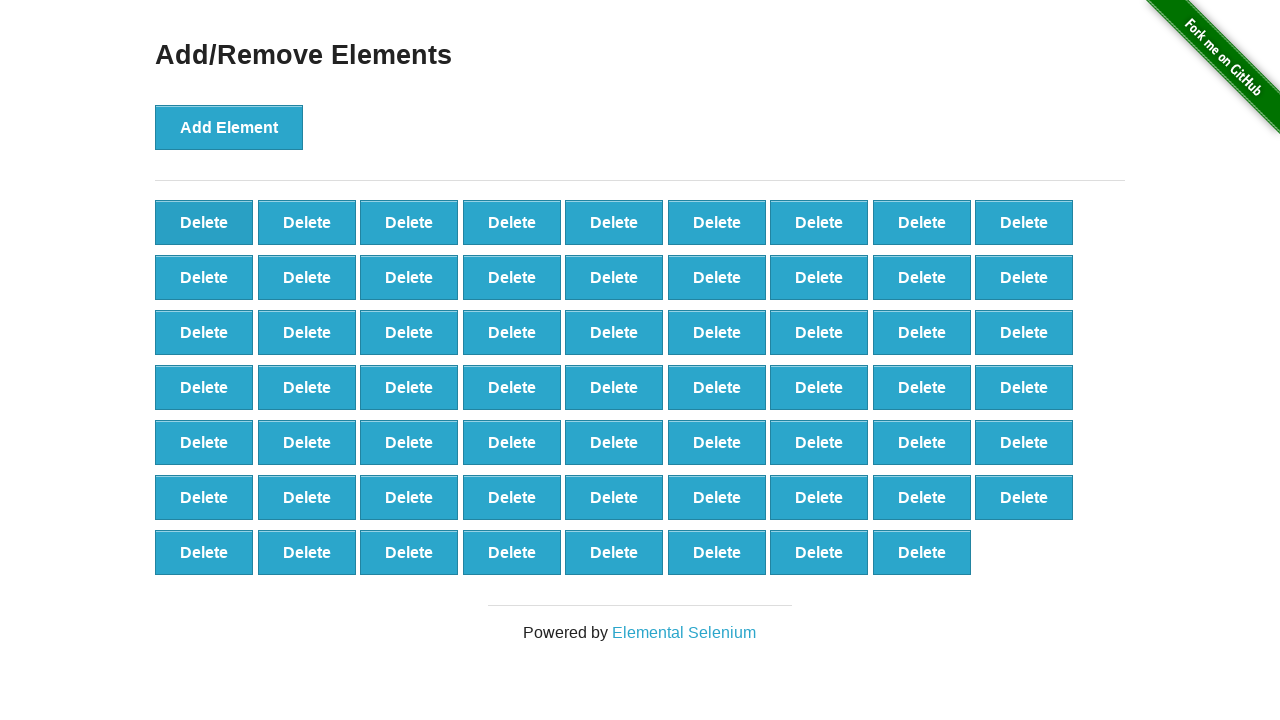

Clicked delete button (iteration 39/90) at (204, 222) on button.added-manually >> nth=0
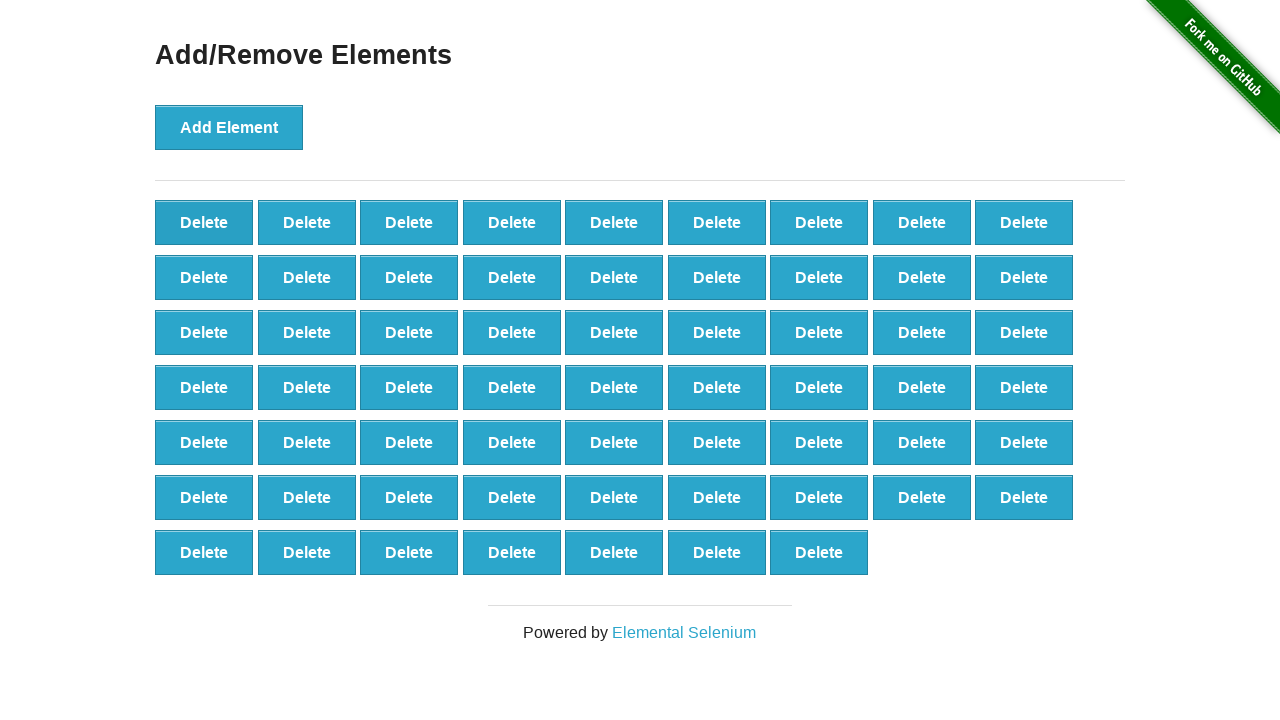

Clicked delete button (iteration 40/90) at (204, 222) on button.added-manually >> nth=0
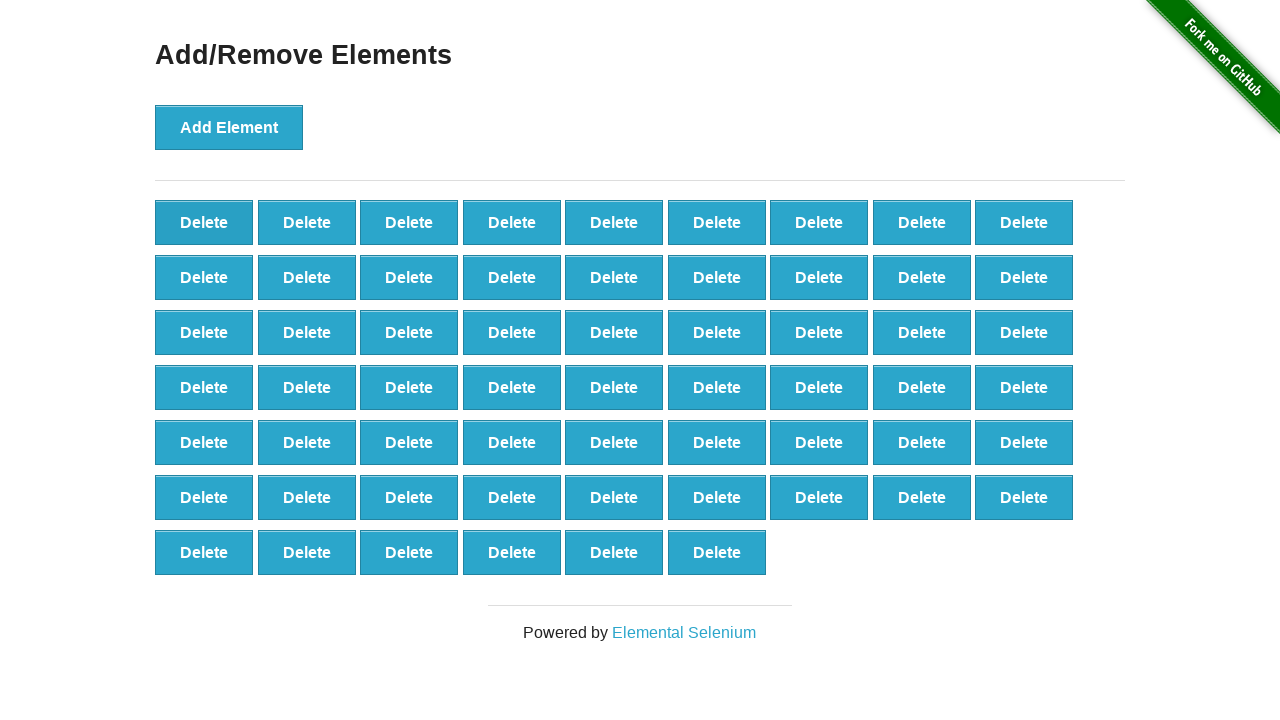

Clicked delete button (iteration 41/90) at (204, 222) on button.added-manually >> nth=0
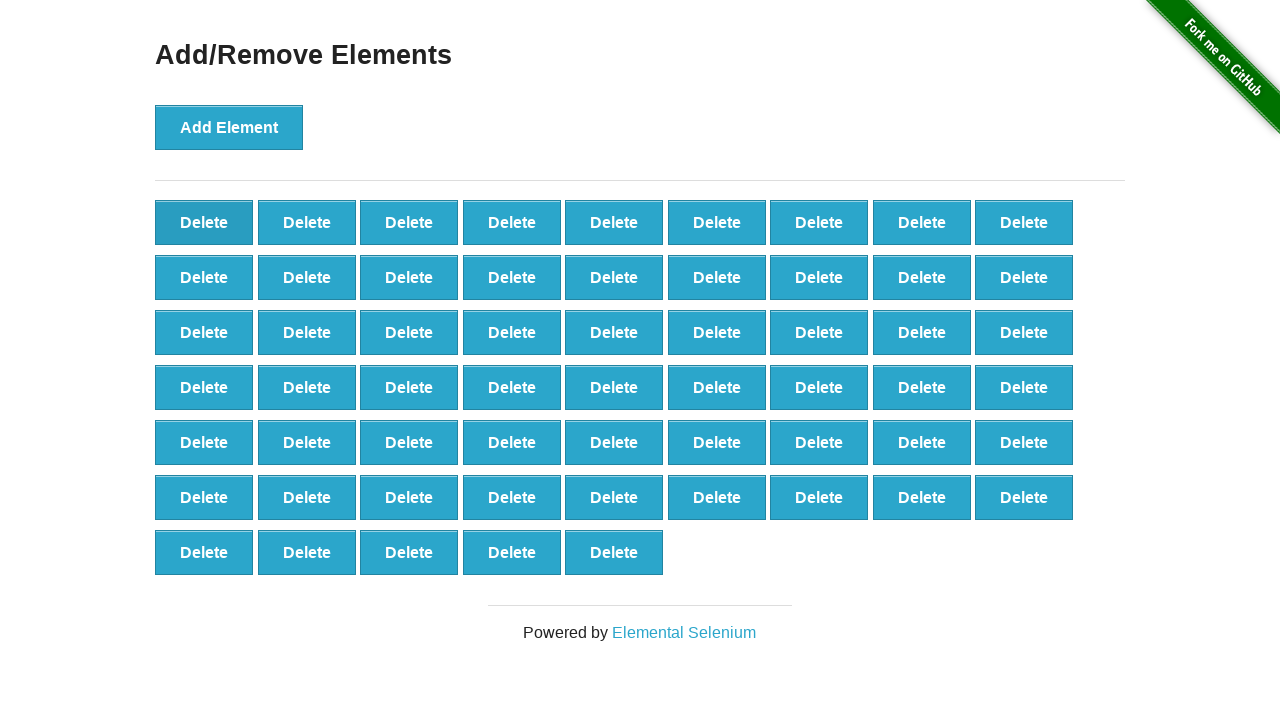

Clicked delete button (iteration 42/90) at (204, 222) on button.added-manually >> nth=0
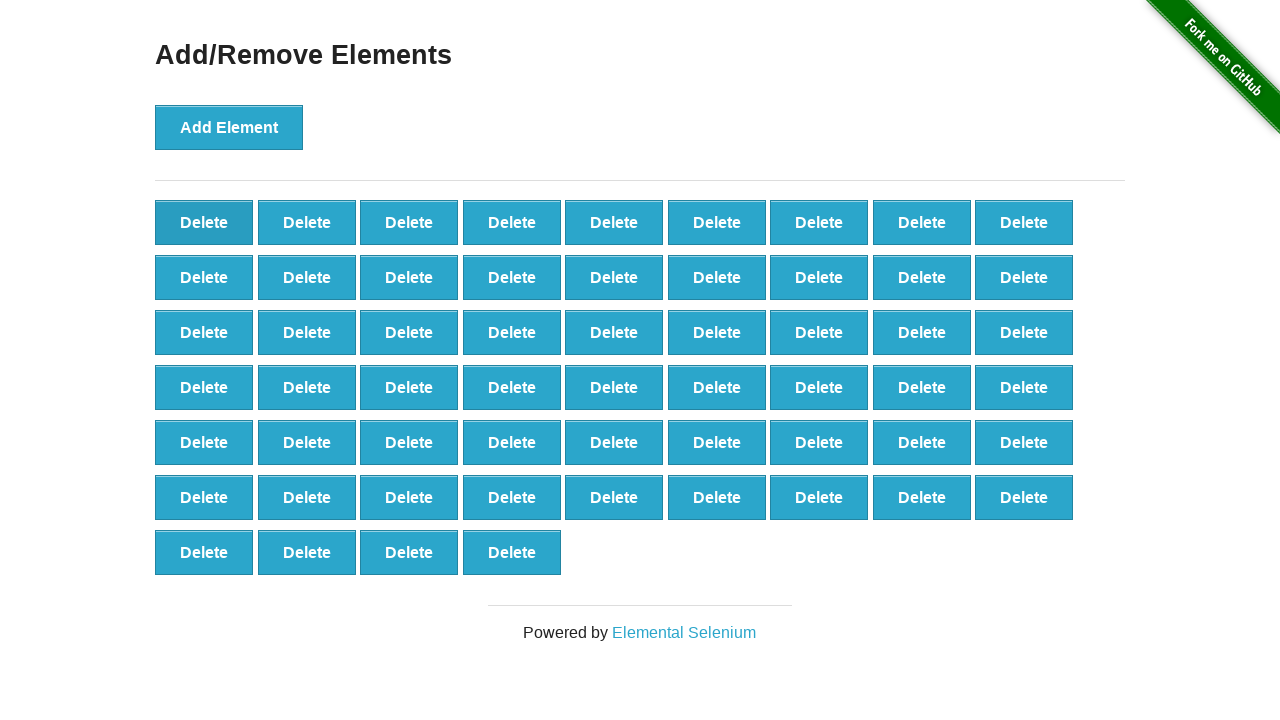

Clicked delete button (iteration 43/90) at (204, 222) on button.added-manually >> nth=0
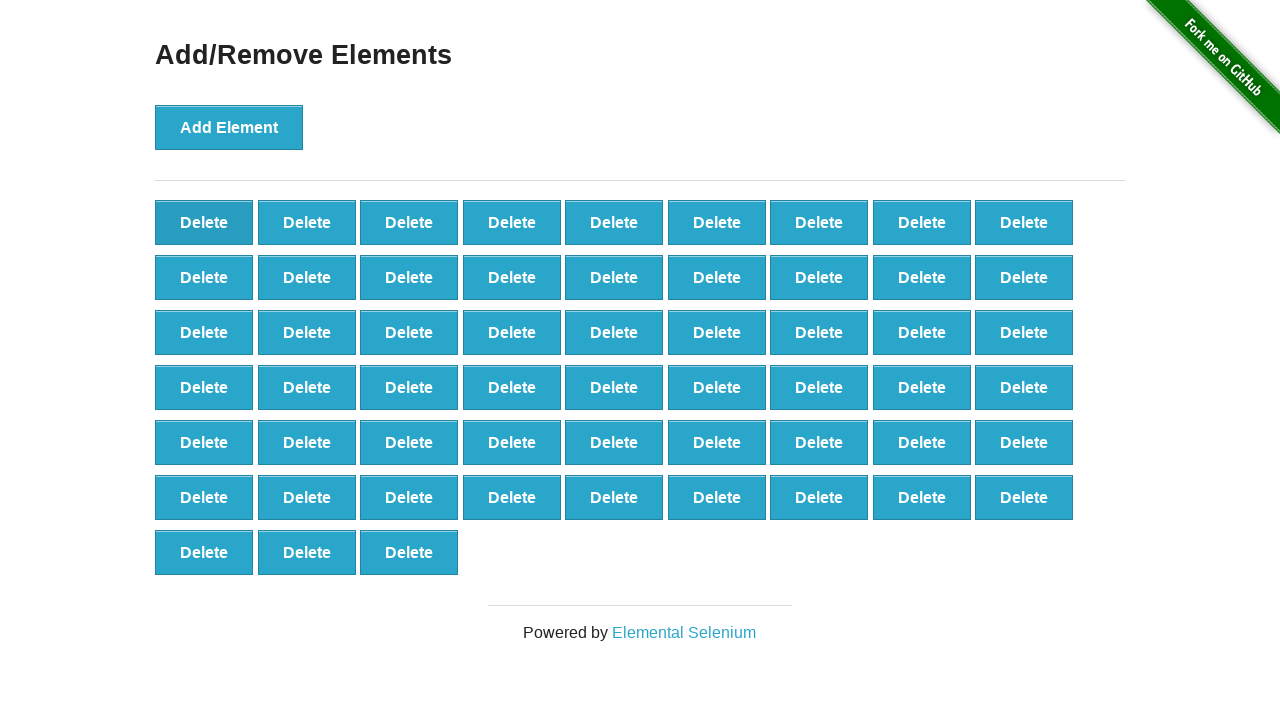

Clicked delete button (iteration 44/90) at (204, 222) on button.added-manually >> nth=0
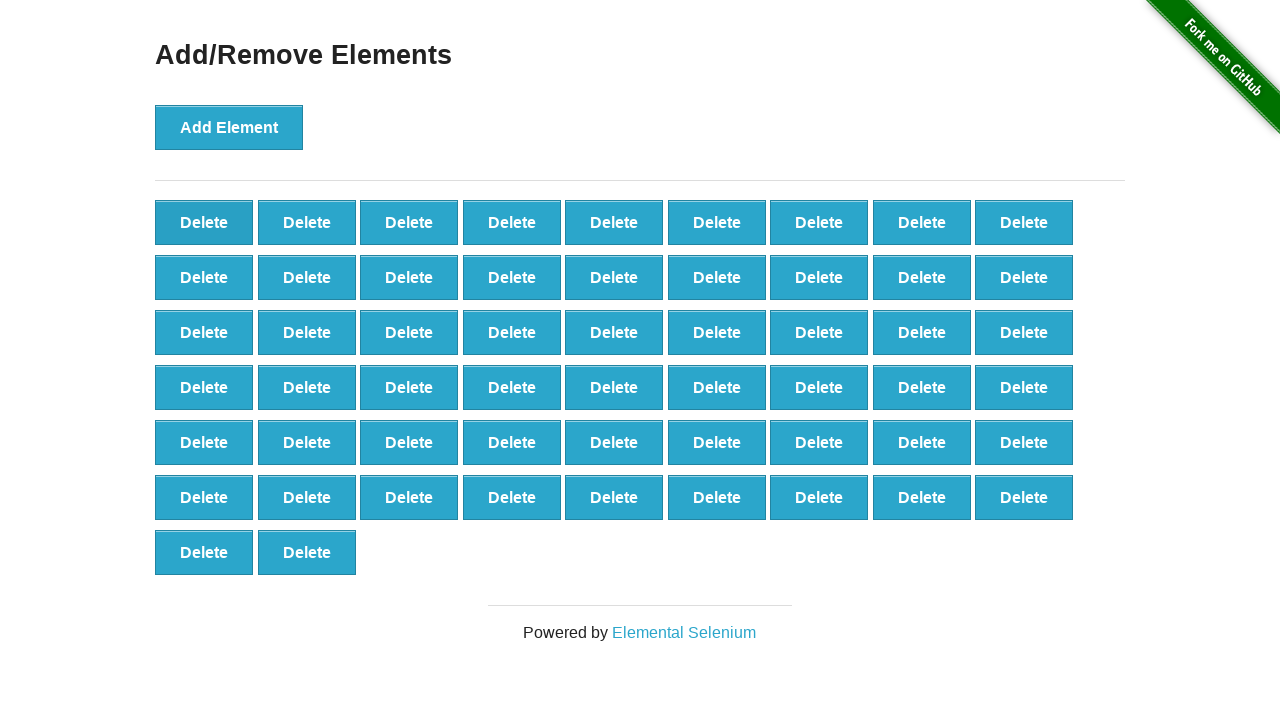

Clicked delete button (iteration 45/90) at (204, 222) on button.added-manually >> nth=0
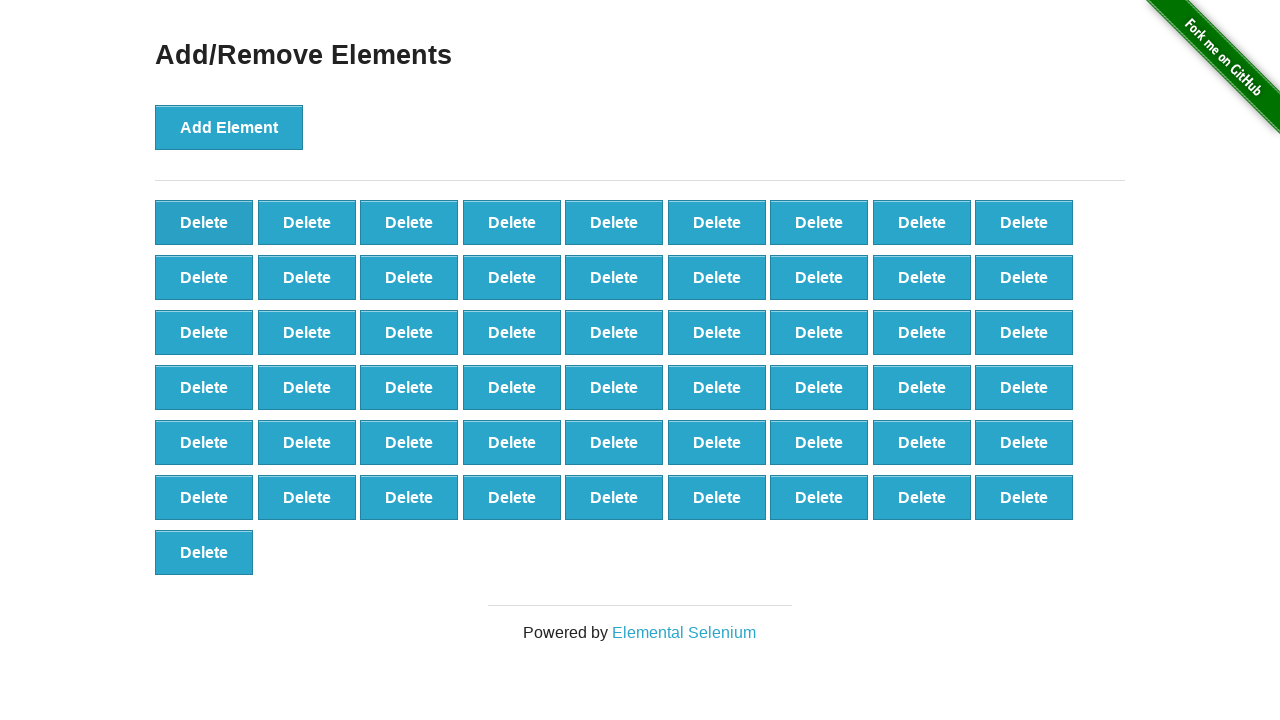

Clicked delete button (iteration 46/90) at (204, 222) on button.added-manually >> nth=0
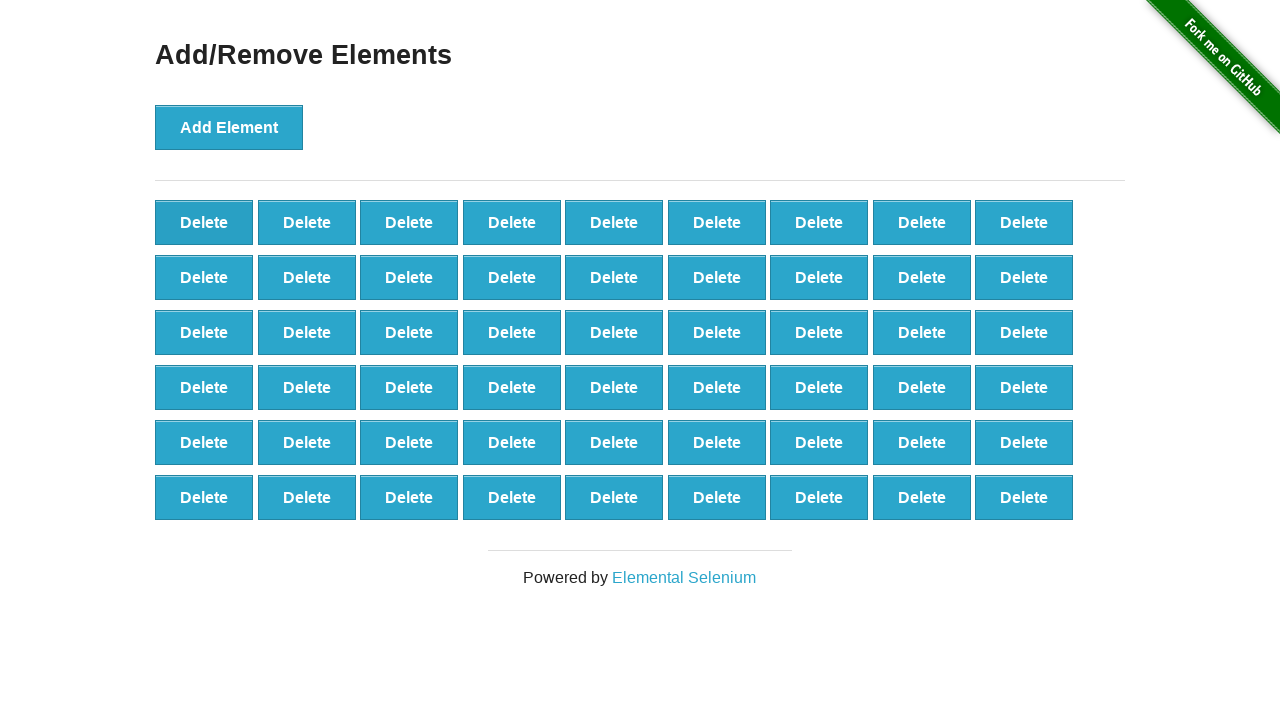

Clicked delete button (iteration 47/90) at (204, 222) on button.added-manually >> nth=0
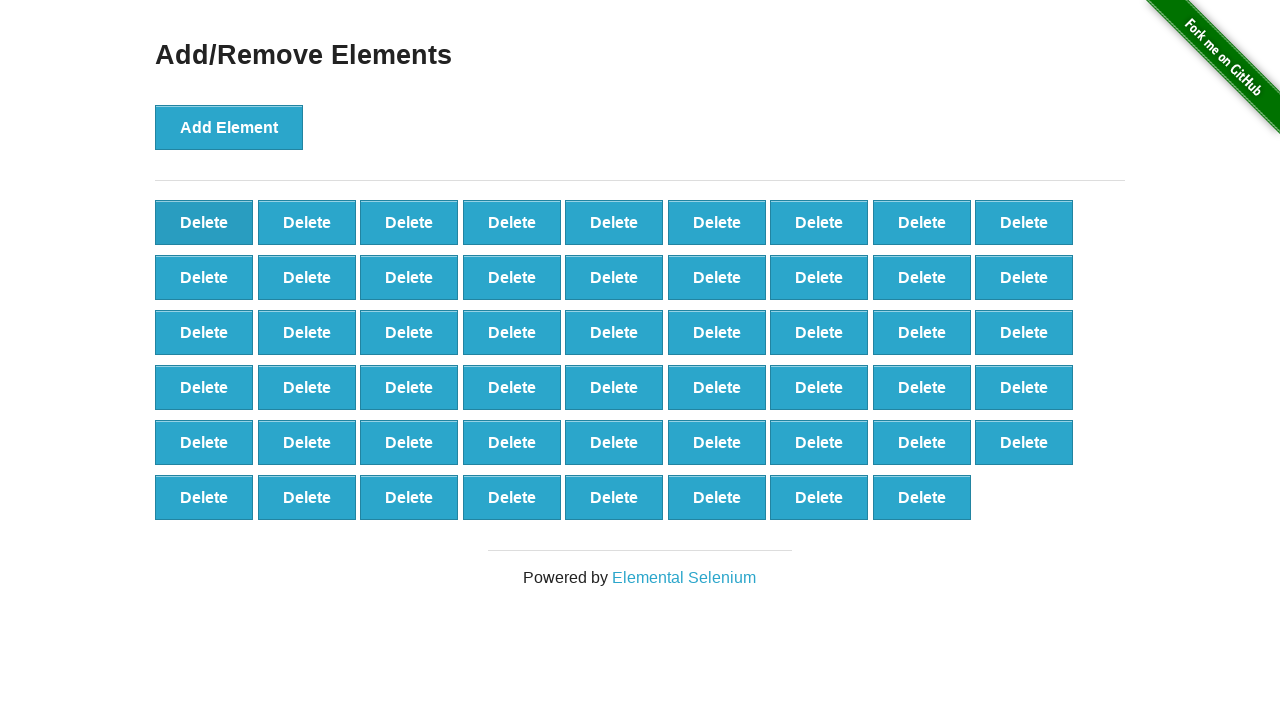

Clicked delete button (iteration 48/90) at (204, 222) on button.added-manually >> nth=0
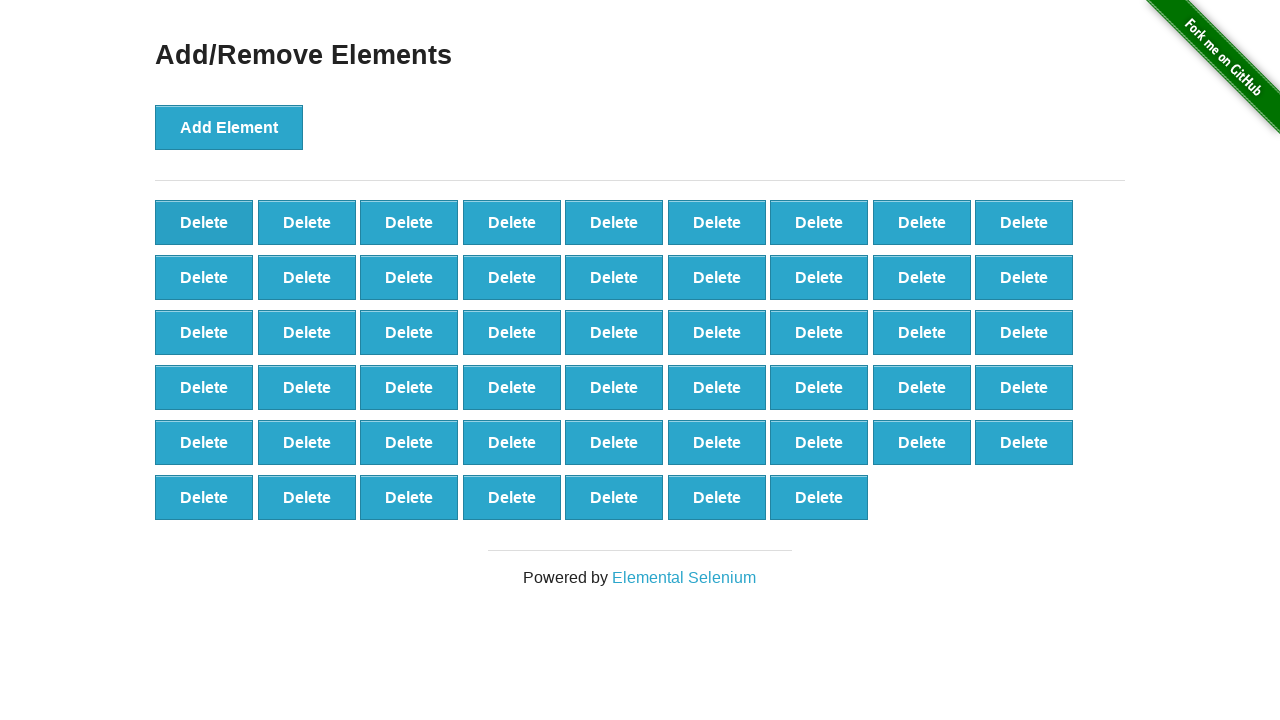

Clicked delete button (iteration 49/90) at (204, 222) on button.added-manually >> nth=0
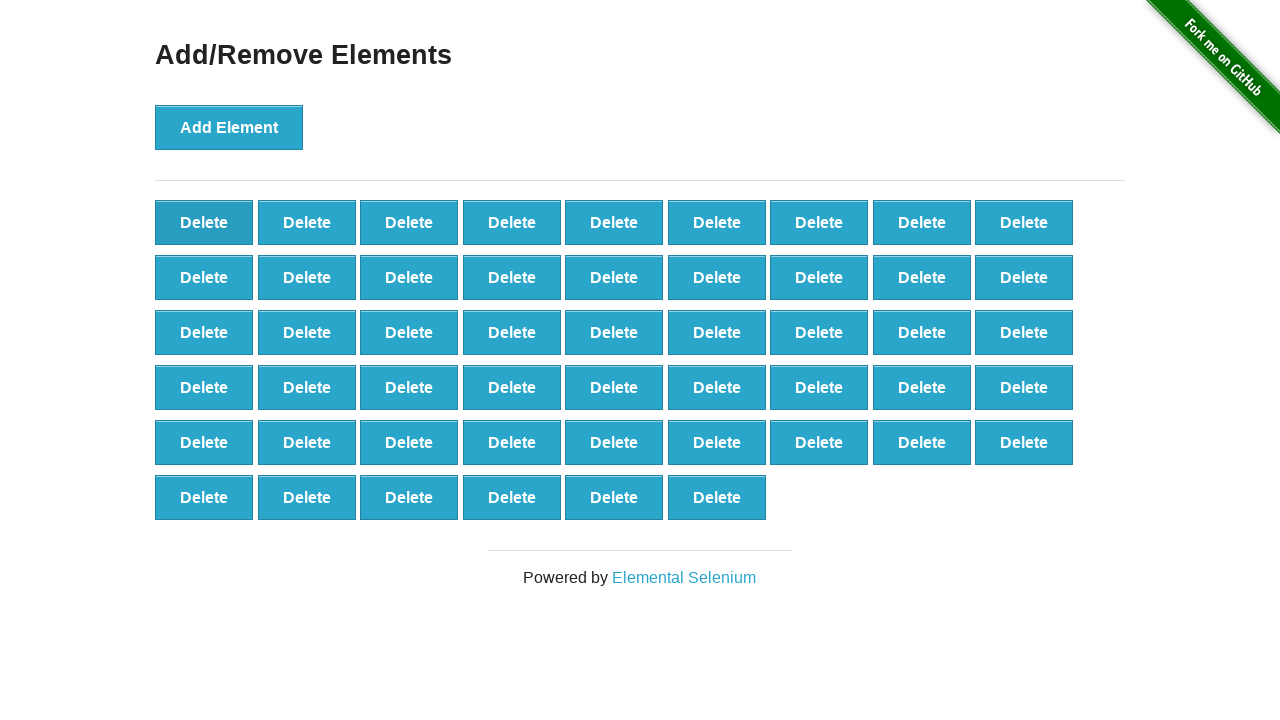

Clicked delete button (iteration 50/90) at (204, 222) on button.added-manually >> nth=0
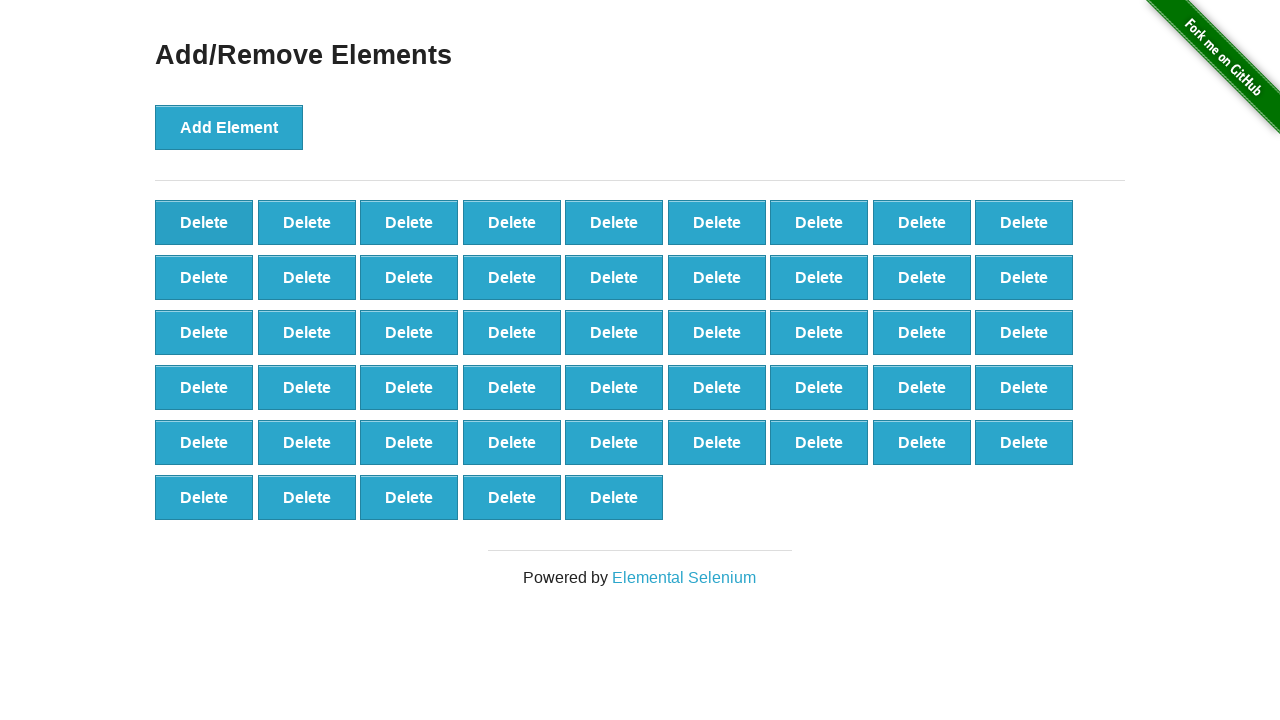

Clicked delete button (iteration 51/90) at (204, 222) on button.added-manually >> nth=0
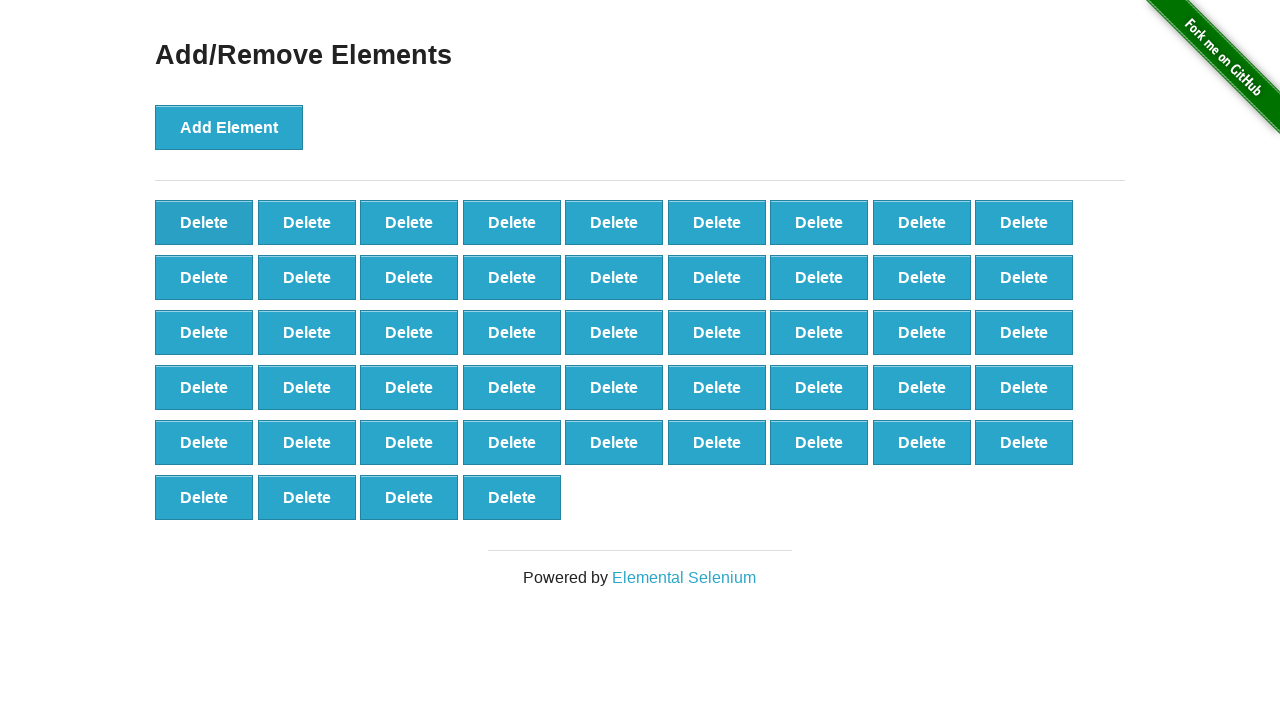

Clicked delete button (iteration 52/90) at (204, 222) on button.added-manually >> nth=0
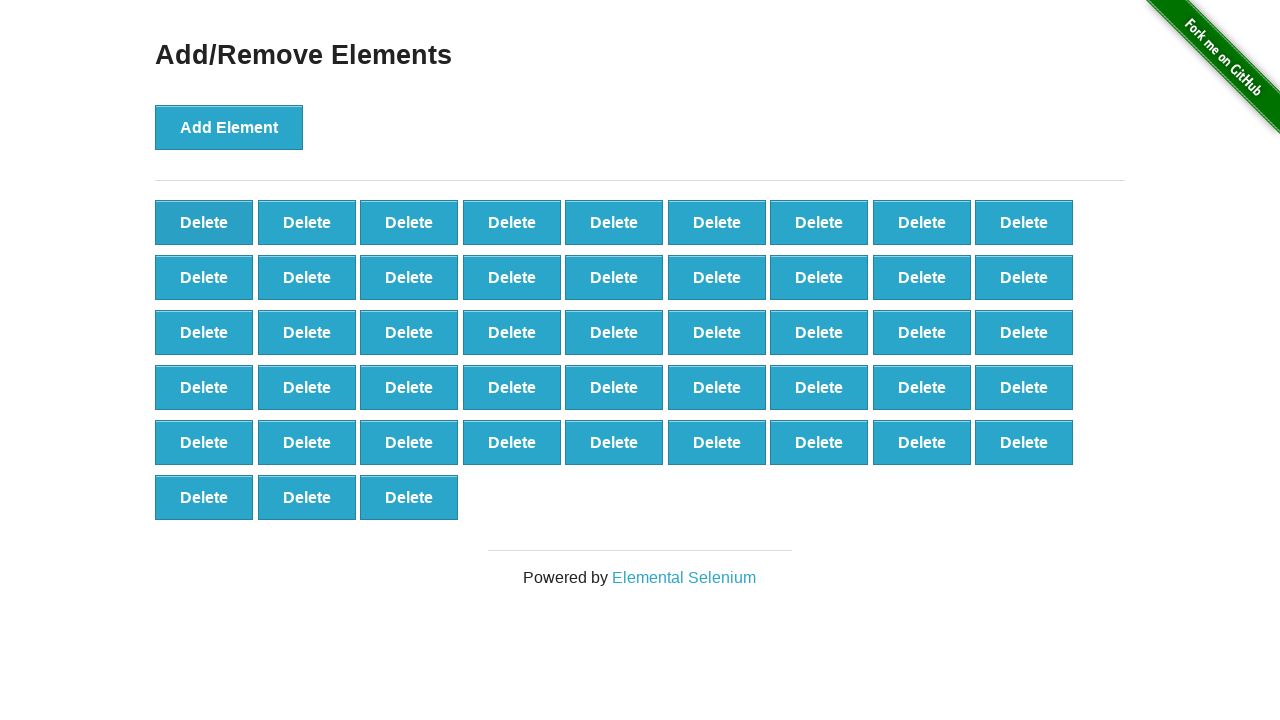

Clicked delete button (iteration 53/90) at (204, 222) on button.added-manually >> nth=0
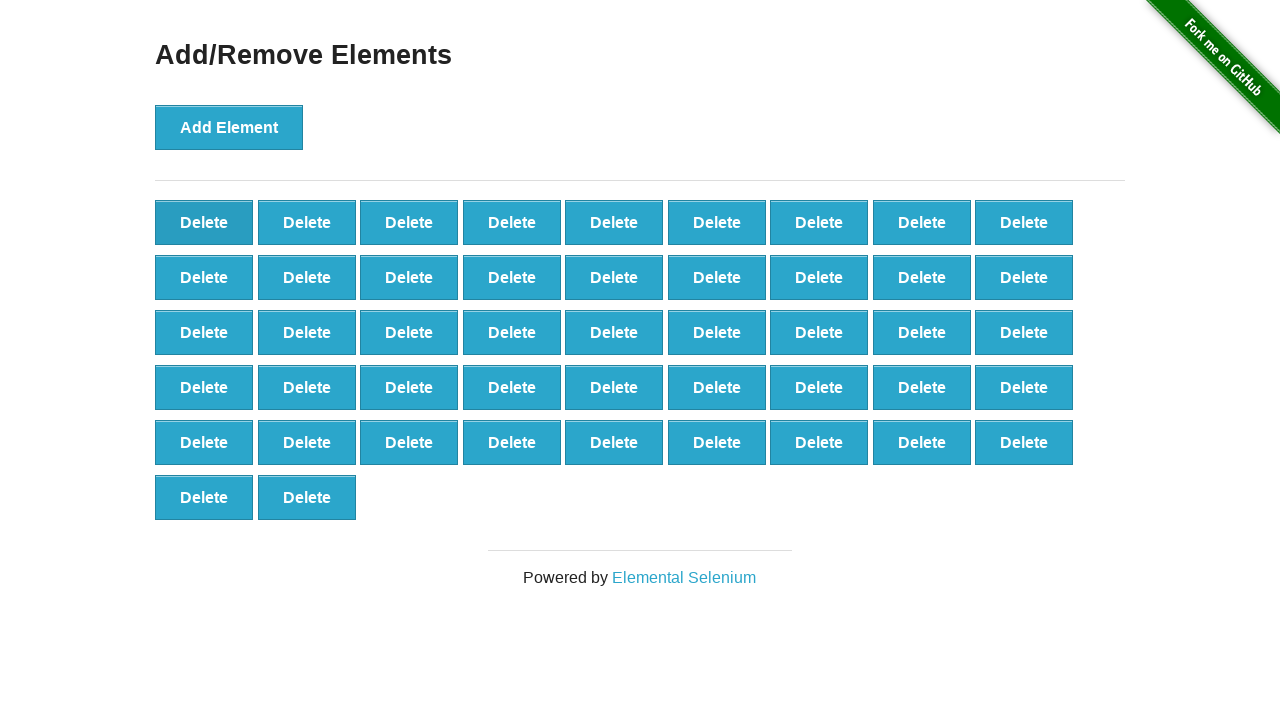

Clicked delete button (iteration 54/90) at (204, 222) on button.added-manually >> nth=0
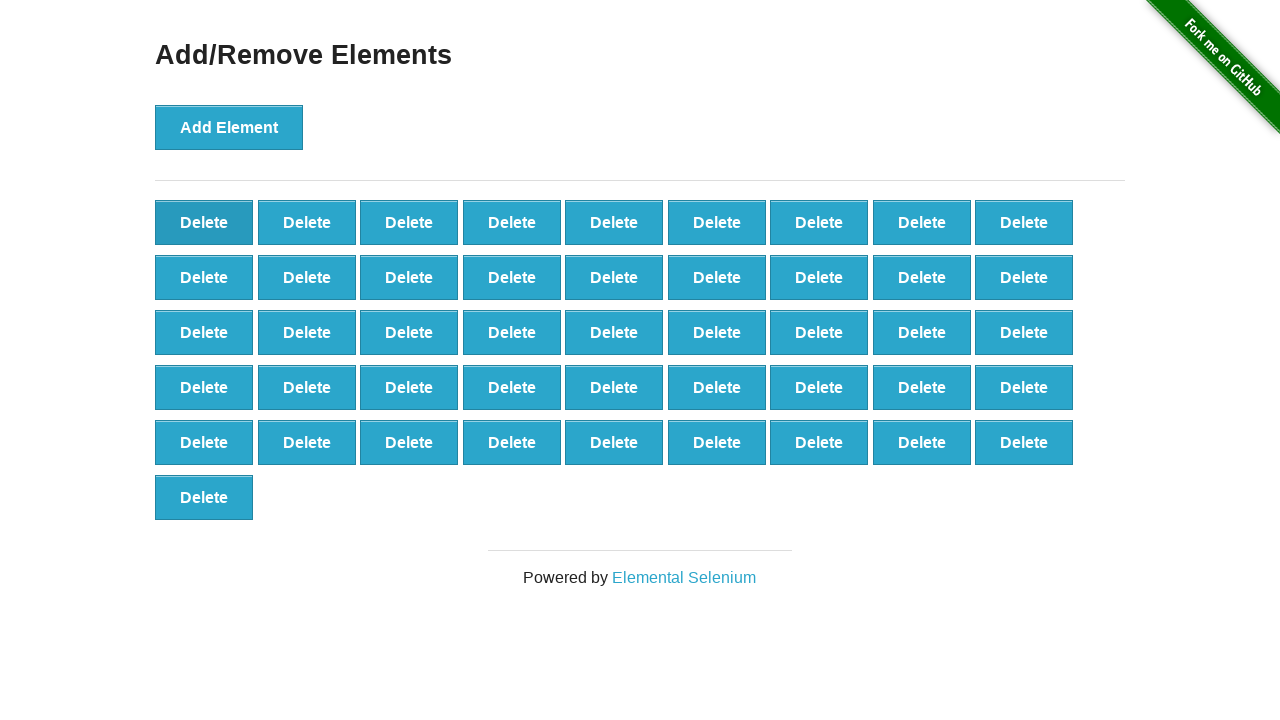

Clicked delete button (iteration 55/90) at (204, 222) on button.added-manually >> nth=0
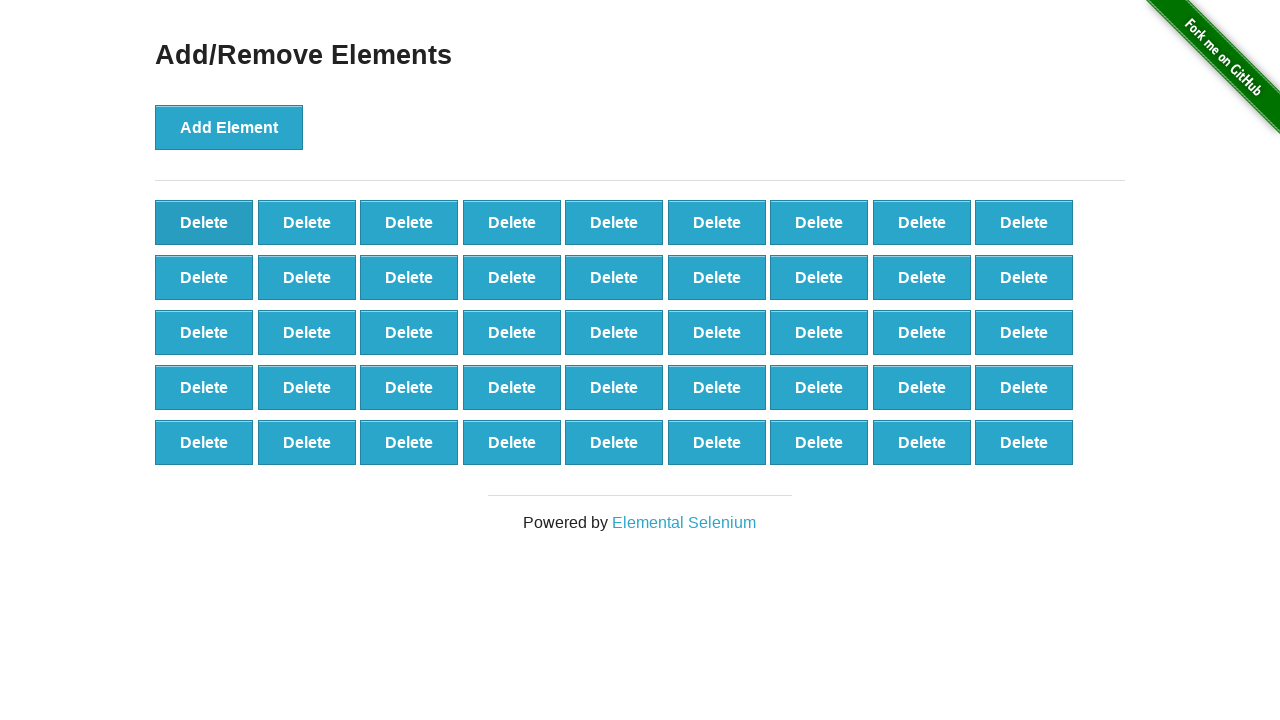

Clicked delete button (iteration 56/90) at (204, 222) on button.added-manually >> nth=0
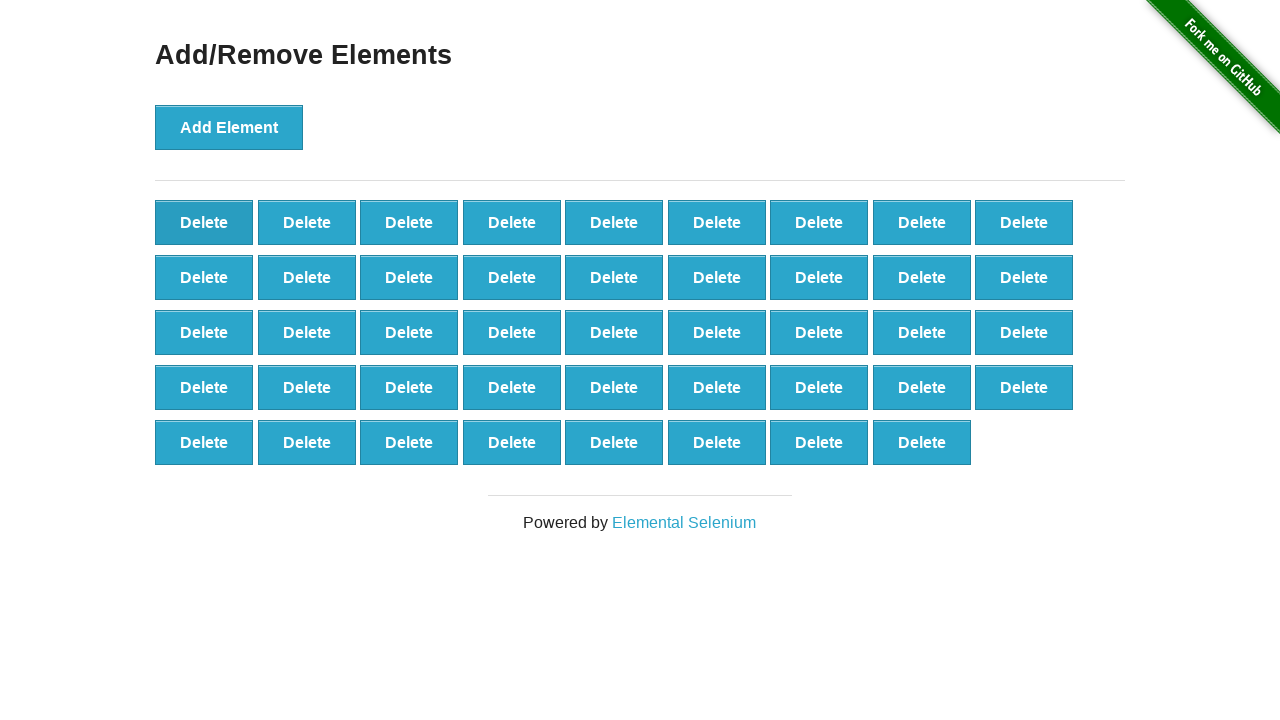

Clicked delete button (iteration 57/90) at (204, 222) on button.added-manually >> nth=0
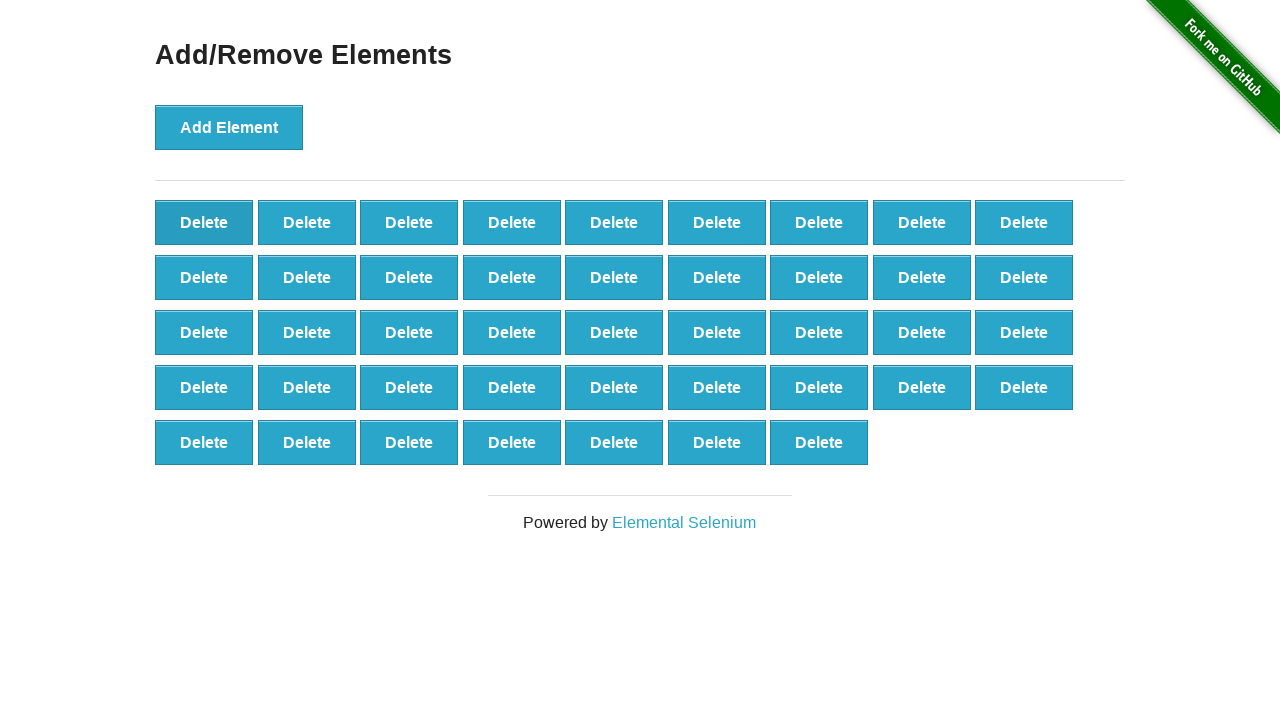

Clicked delete button (iteration 58/90) at (204, 222) on button.added-manually >> nth=0
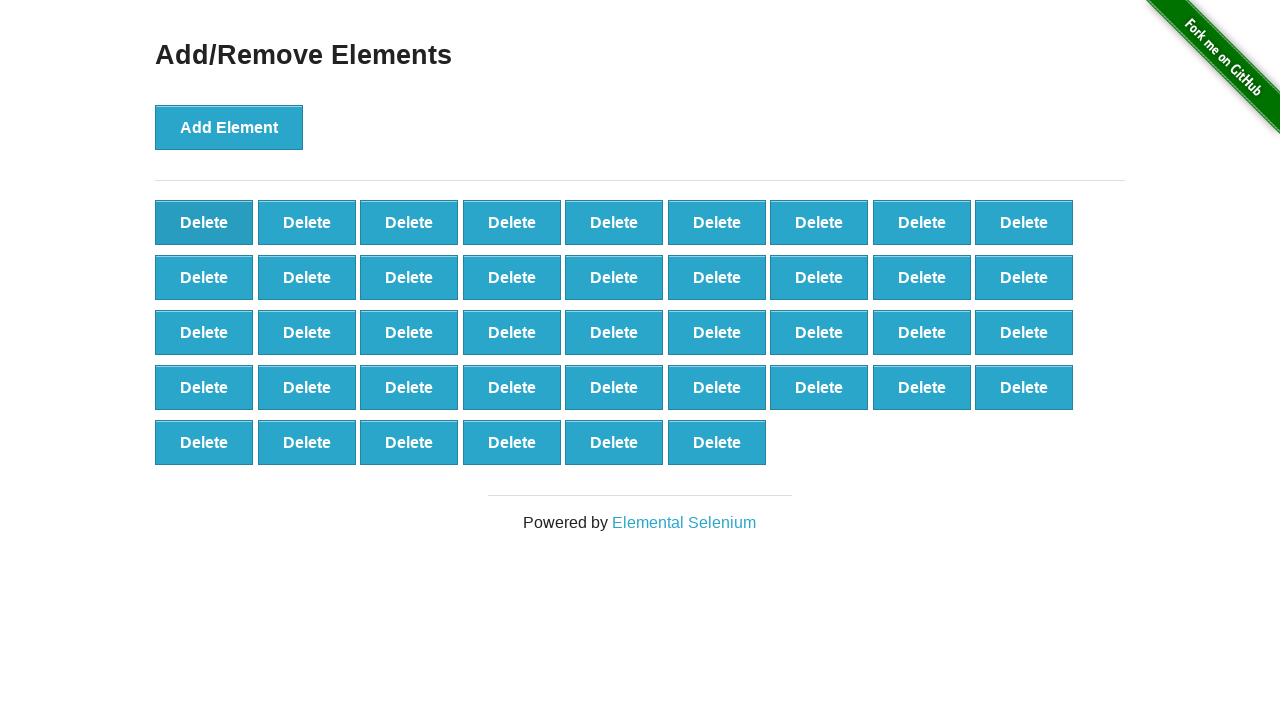

Clicked delete button (iteration 59/90) at (204, 222) on button.added-manually >> nth=0
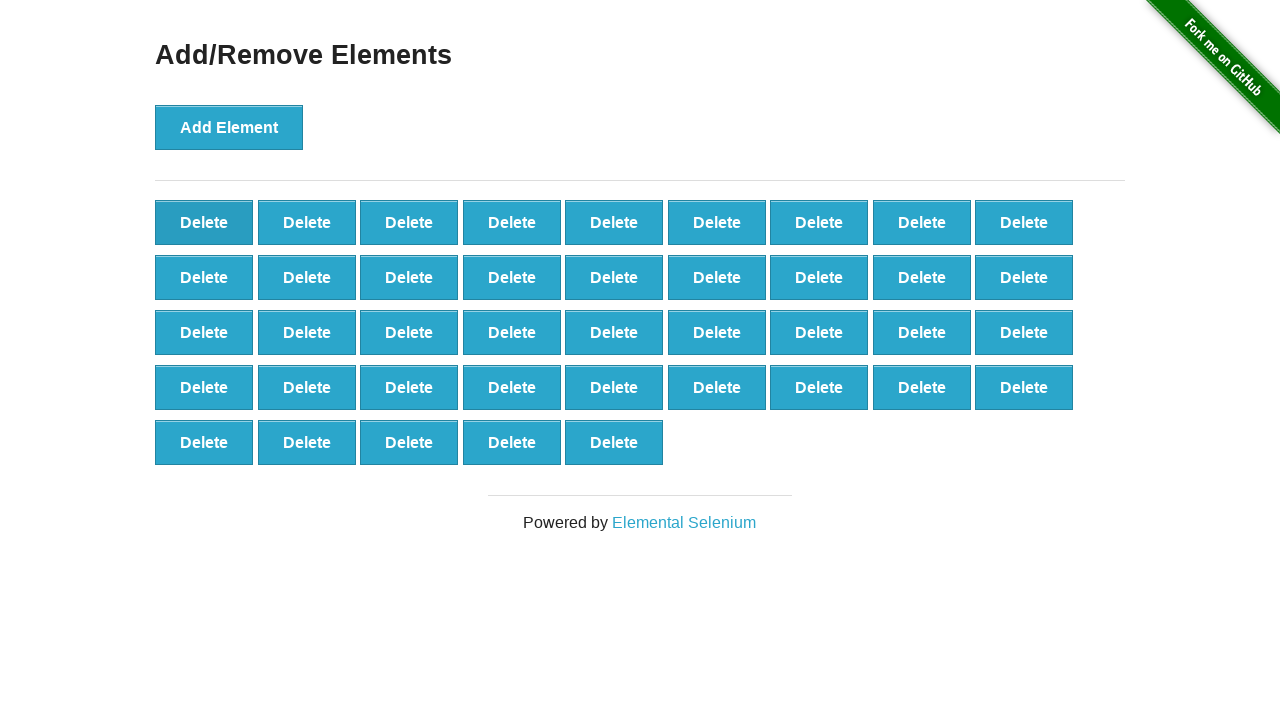

Clicked delete button (iteration 60/90) at (204, 222) on button.added-manually >> nth=0
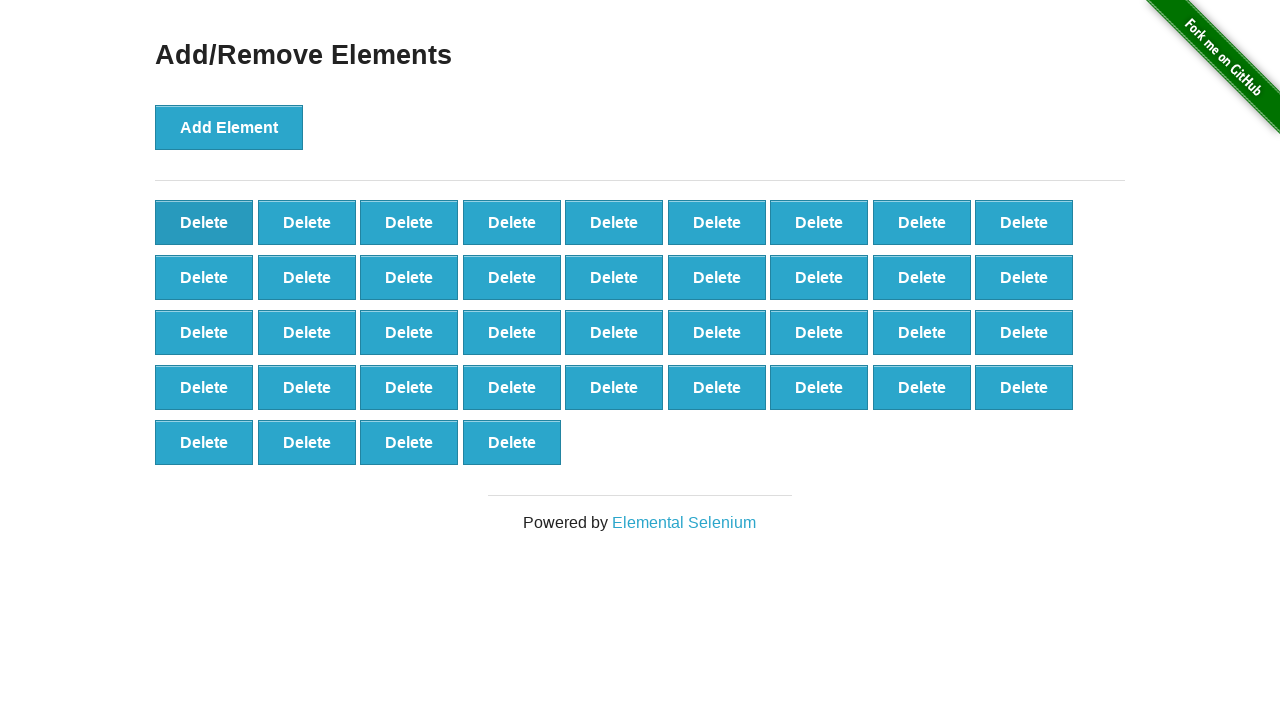

Clicked delete button (iteration 61/90) at (204, 222) on button.added-manually >> nth=0
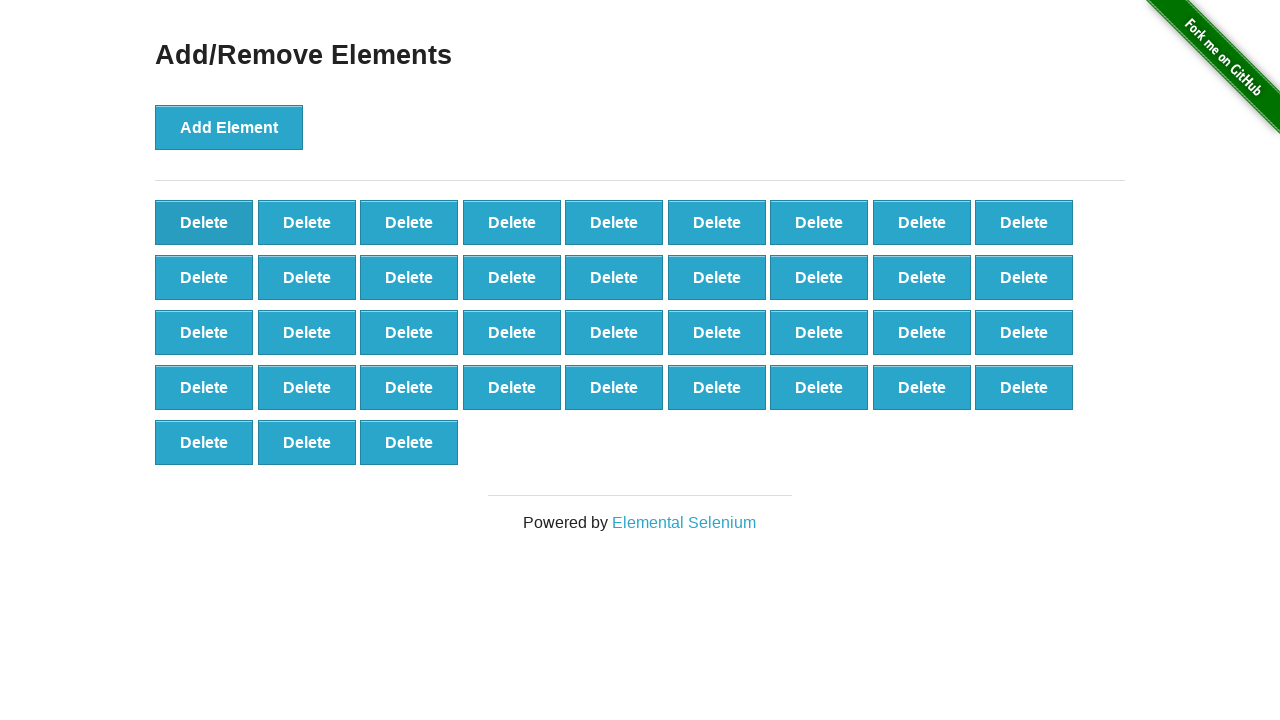

Clicked delete button (iteration 62/90) at (204, 222) on button.added-manually >> nth=0
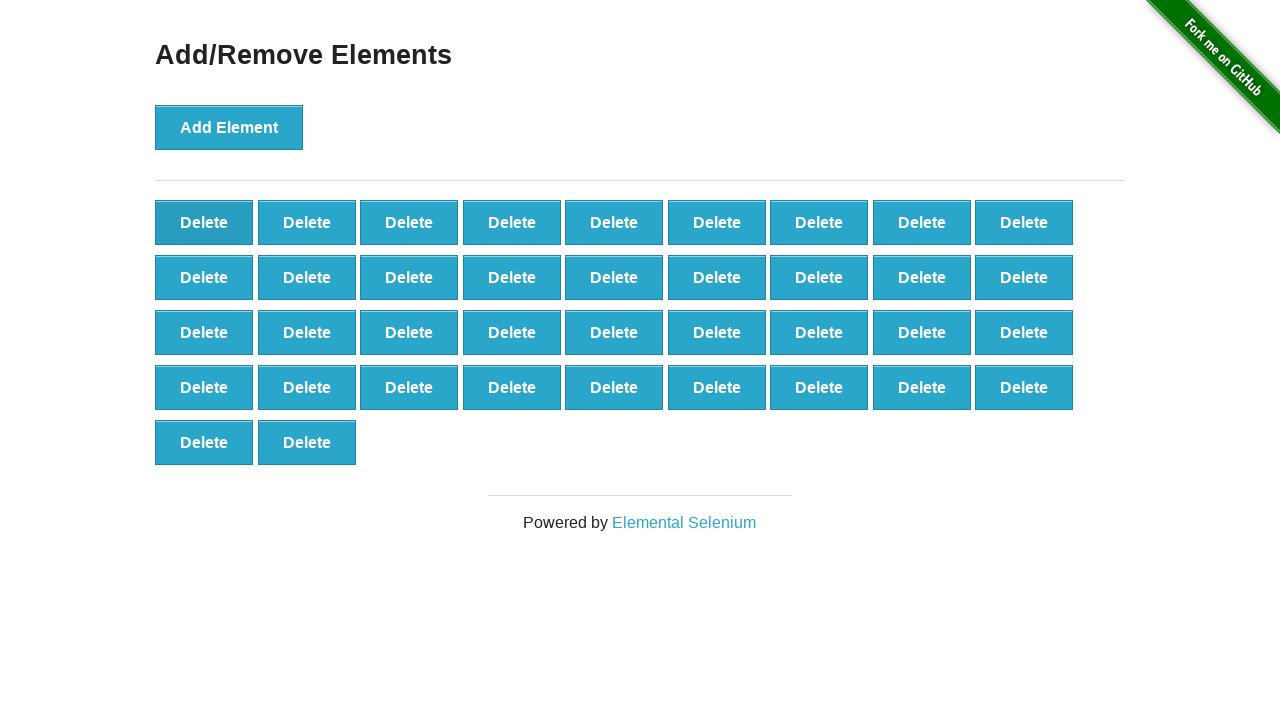

Clicked delete button (iteration 63/90) at (204, 222) on button.added-manually >> nth=0
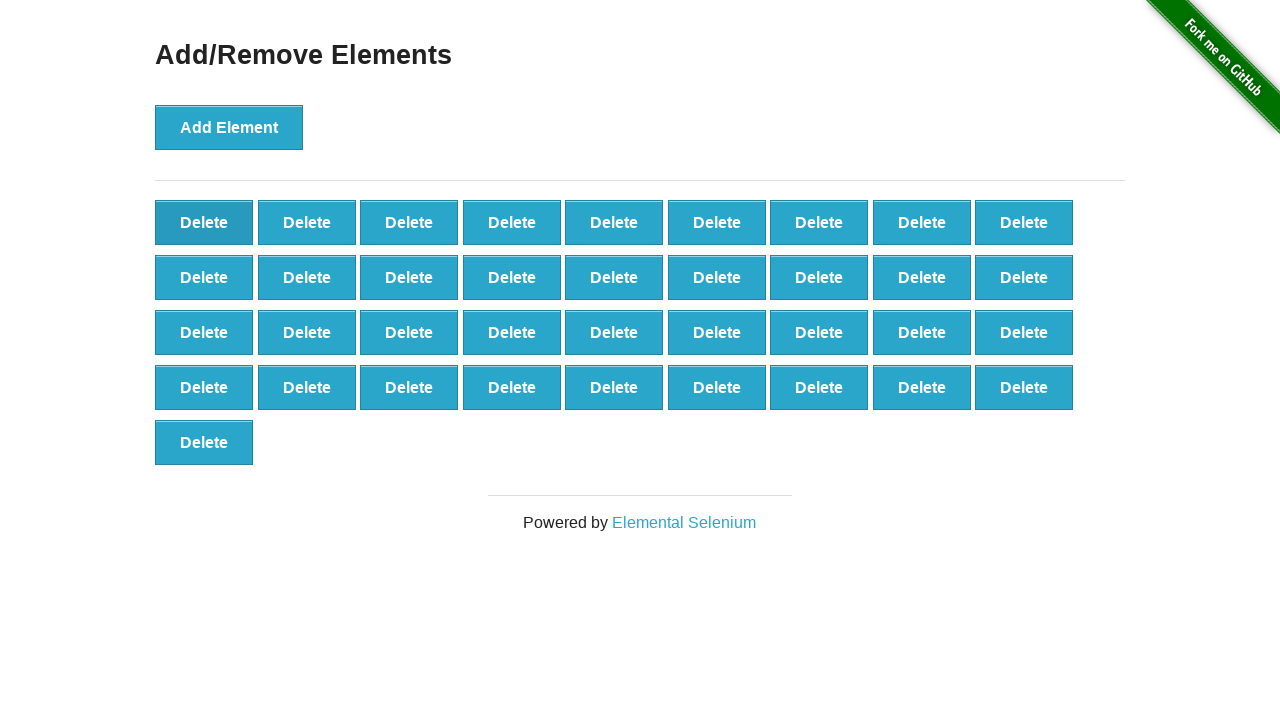

Clicked delete button (iteration 64/90) at (204, 222) on button.added-manually >> nth=0
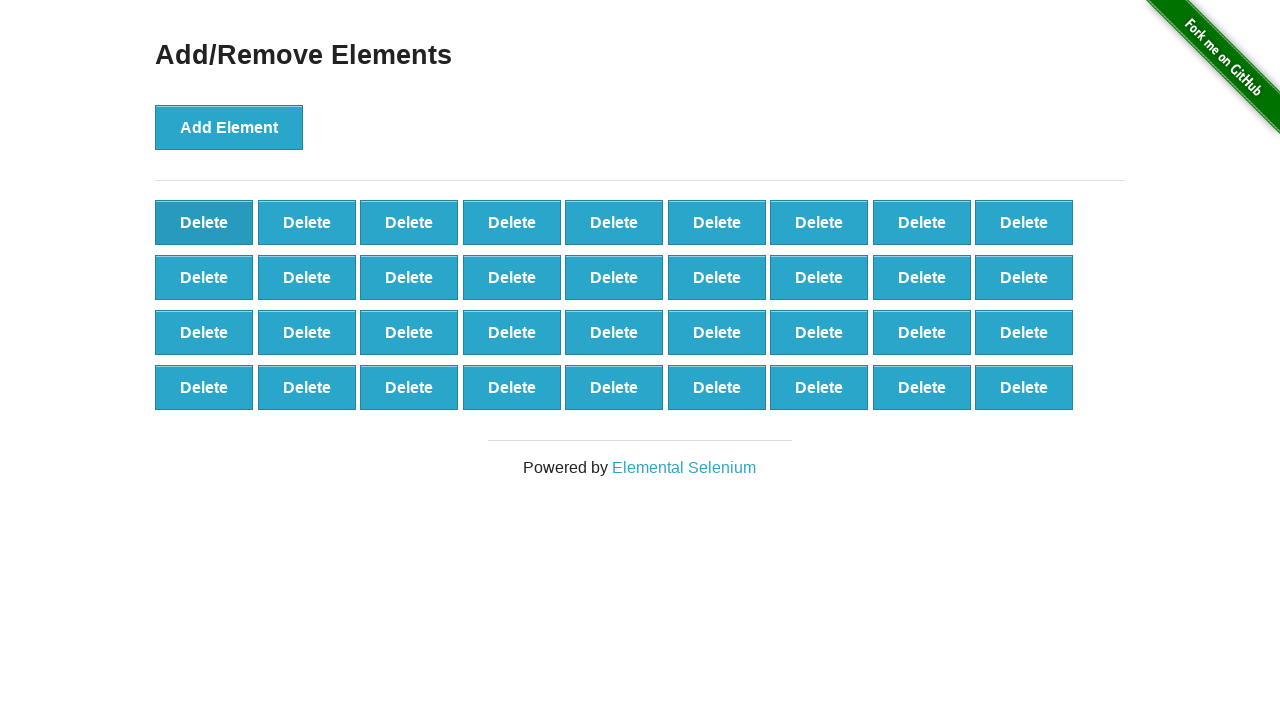

Clicked delete button (iteration 65/90) at (204, 222) on button.added-manually >> nth=0
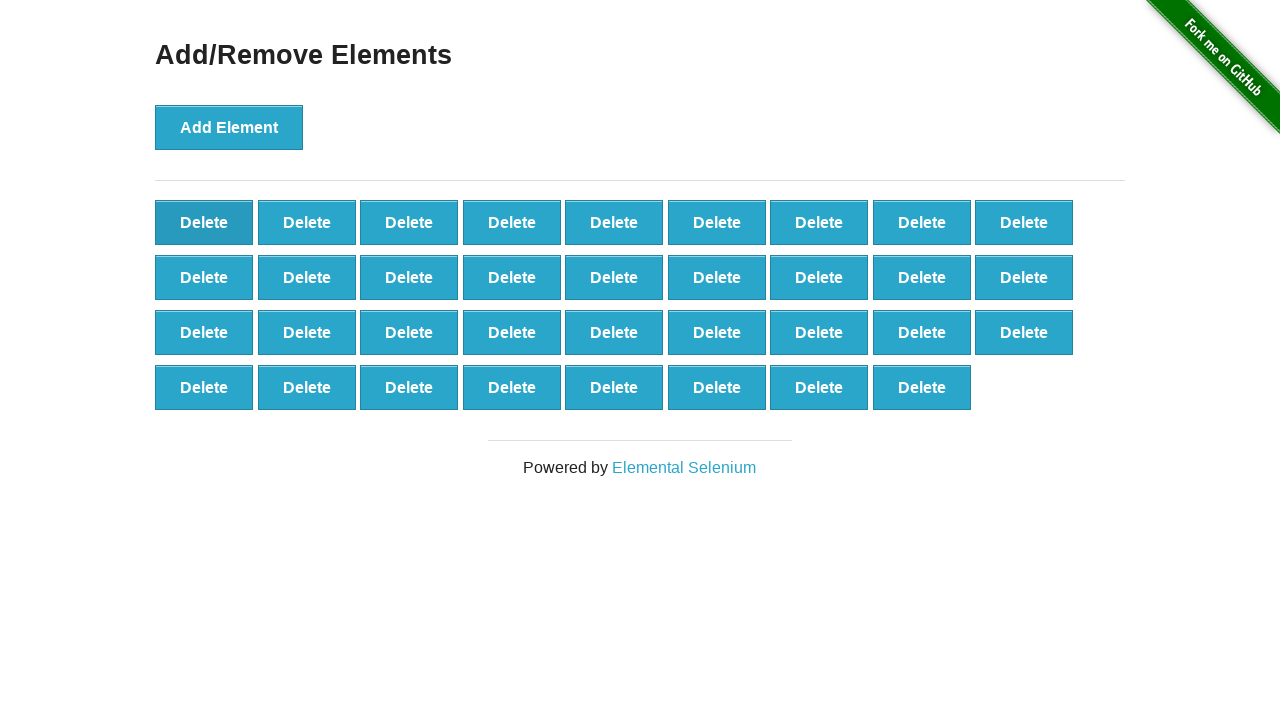

Clicked delete button (iteration 66/90) at (204, 222) on button.added-manually >> nth=0
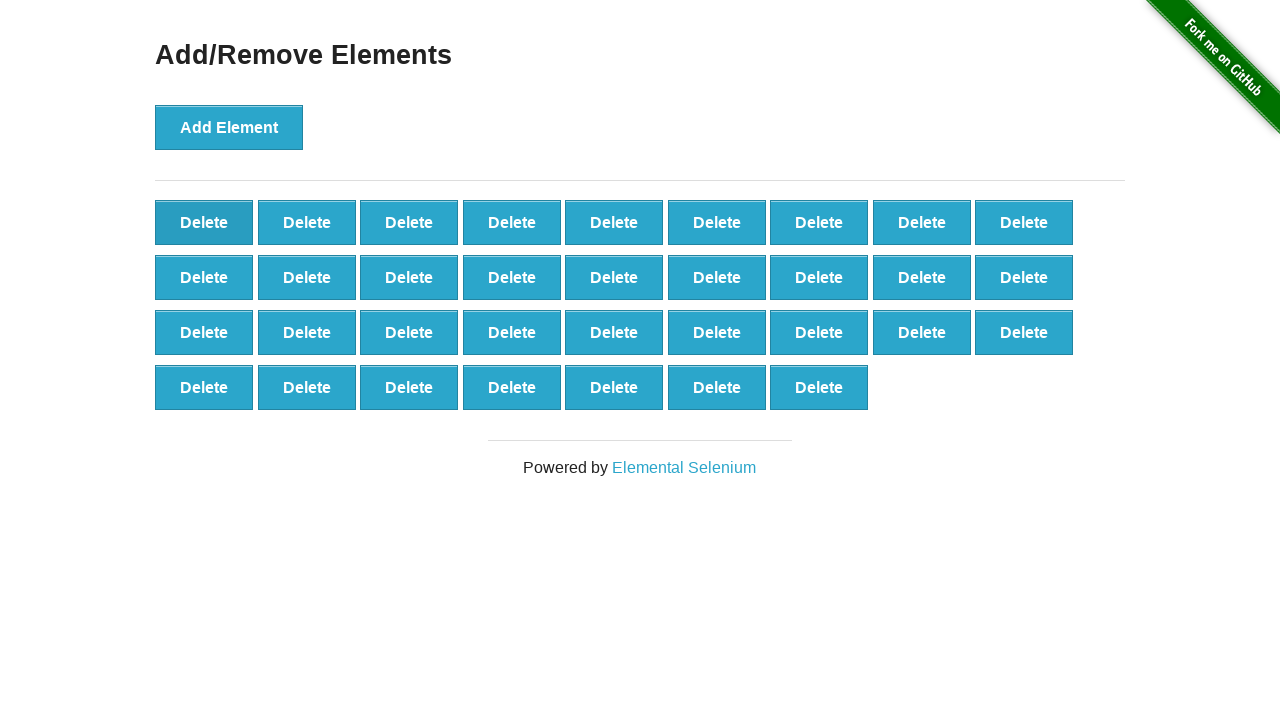

Clicked delete button (iteration 67/90) at (204, 222) on button.added-manually >> nth=0
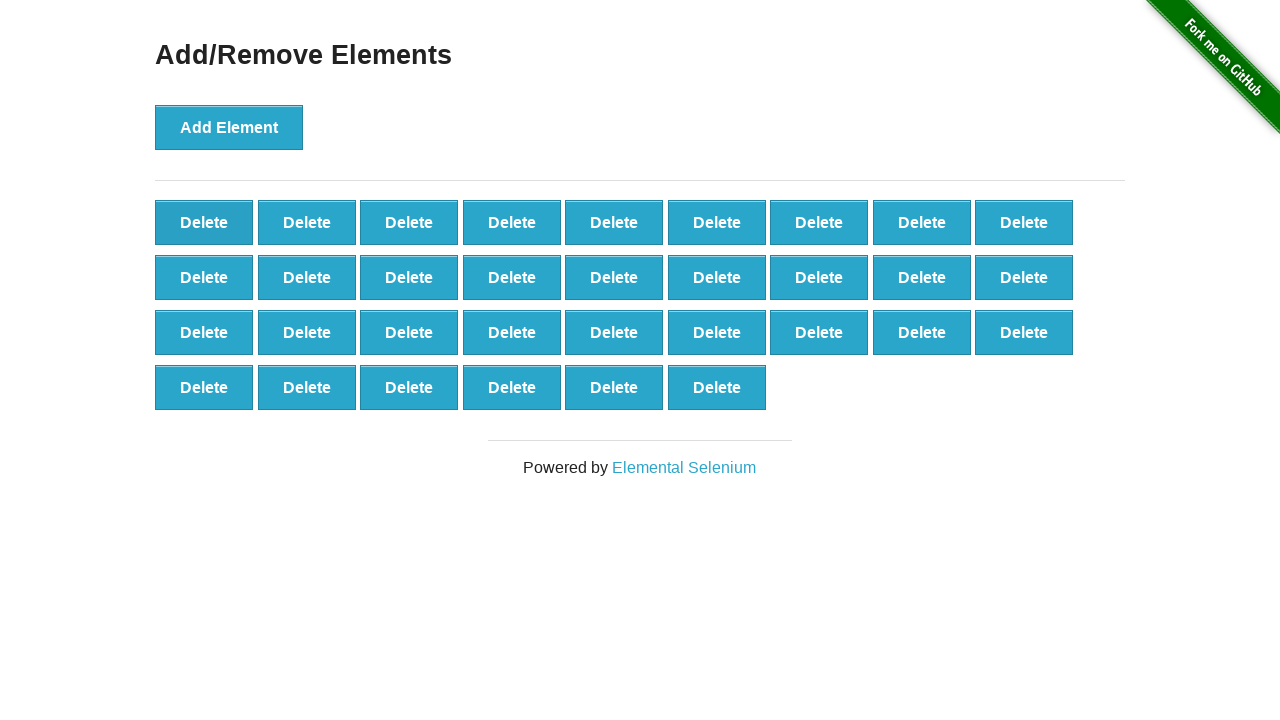

Clicked delete button (iteration 68/90) at (204, 222) on button.added-manually >> nth=0
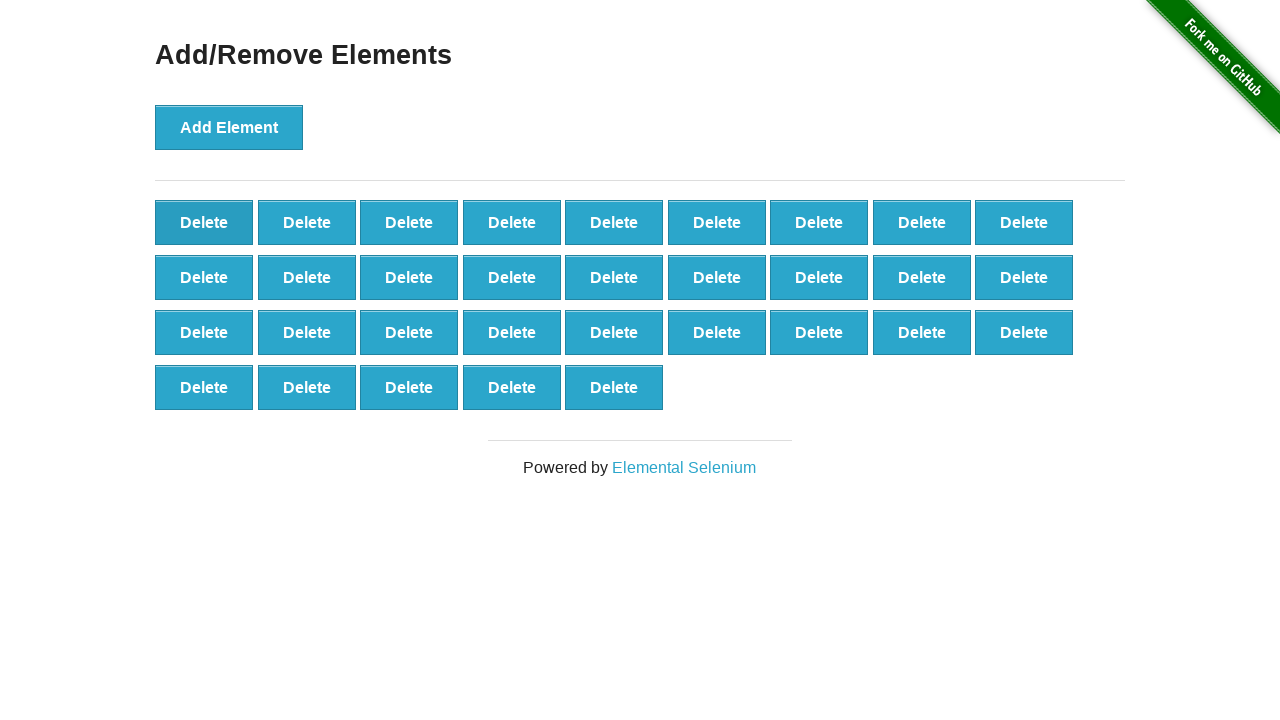

Clicked delete button (iteration 69/90) at (204, 222) on button.added-manually >> nth=0
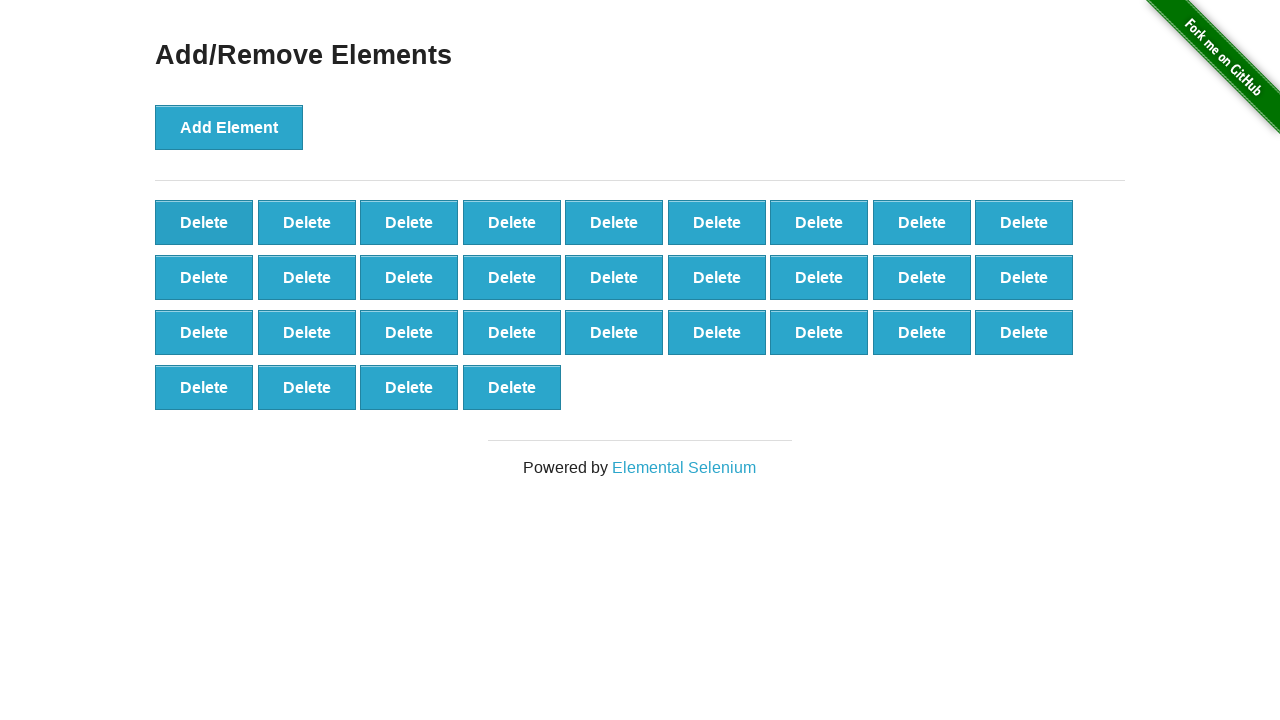

Clicked delete button (iteration 70/90) at (204, 222) on button.added-manually >> nth=0
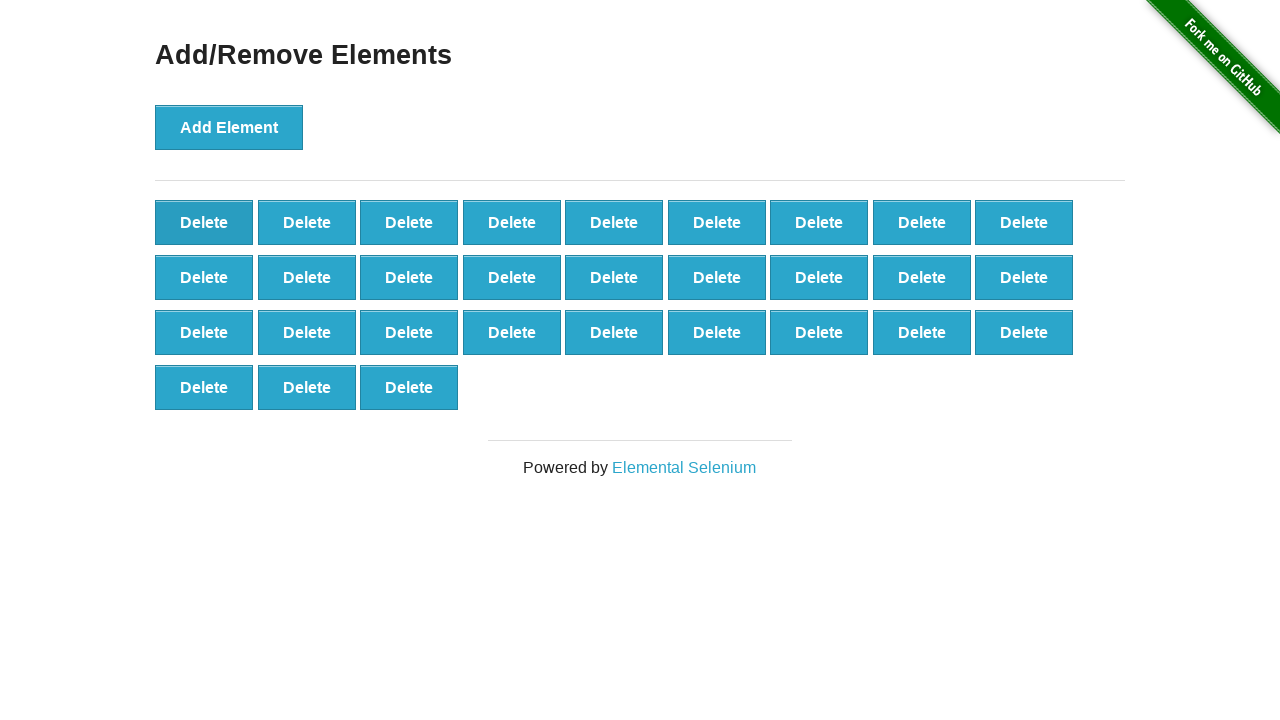

Clicked delete button (iteration 71/90) at (204, 222) on button.added-manually >> nth=0
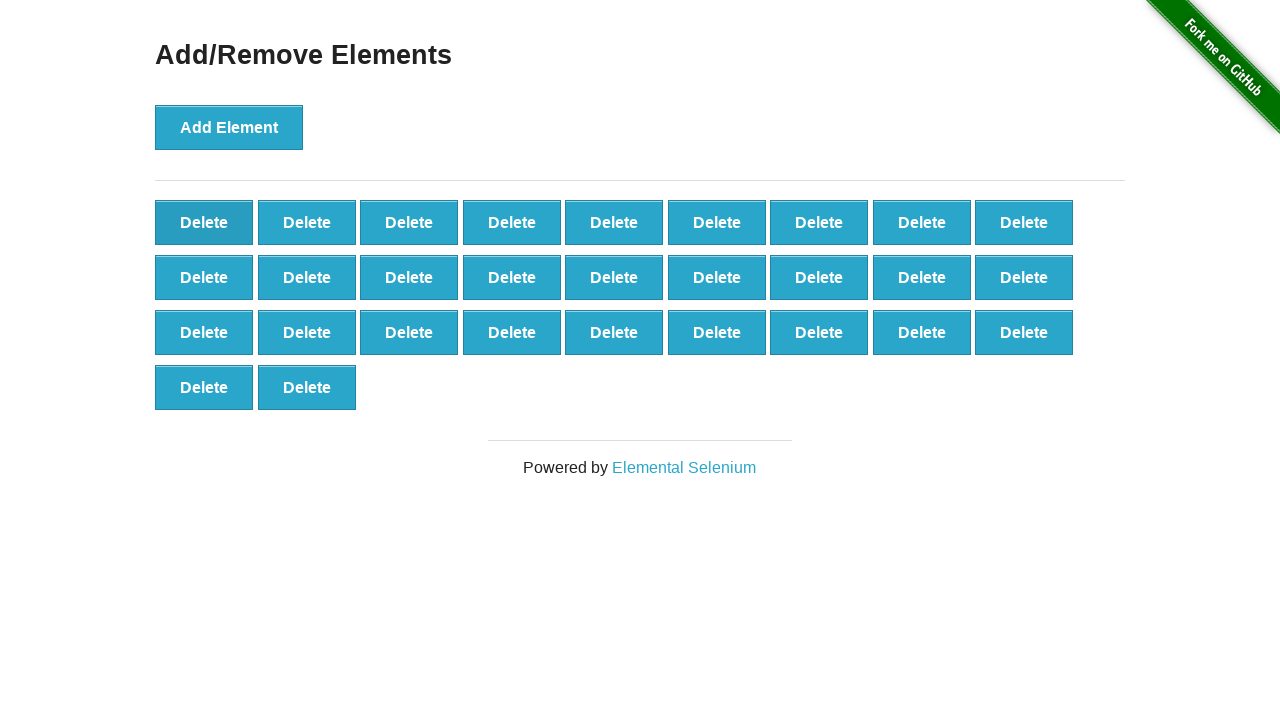

Clicked delete button (iteration 72/90) at (204, 222) on button.added-manually >> nth=0
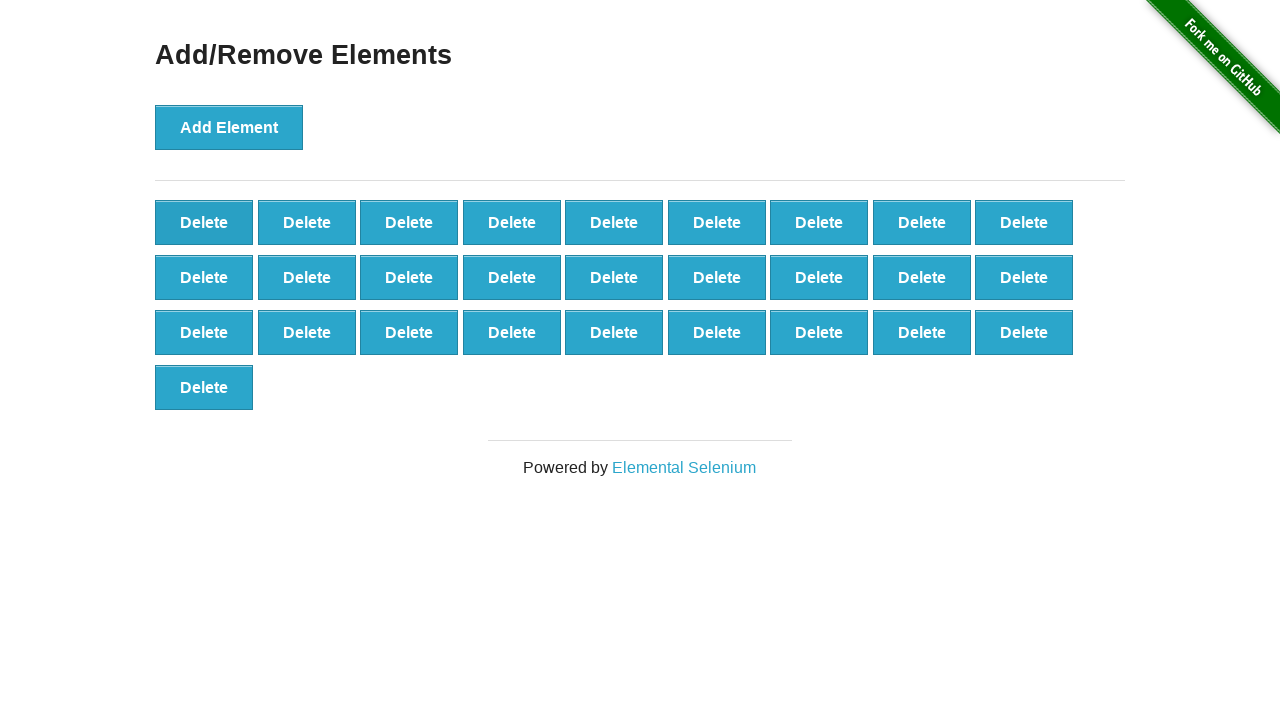

Clicked delete button (iteration 73/90) at (204, 222) on button.added-manually >> nth=0
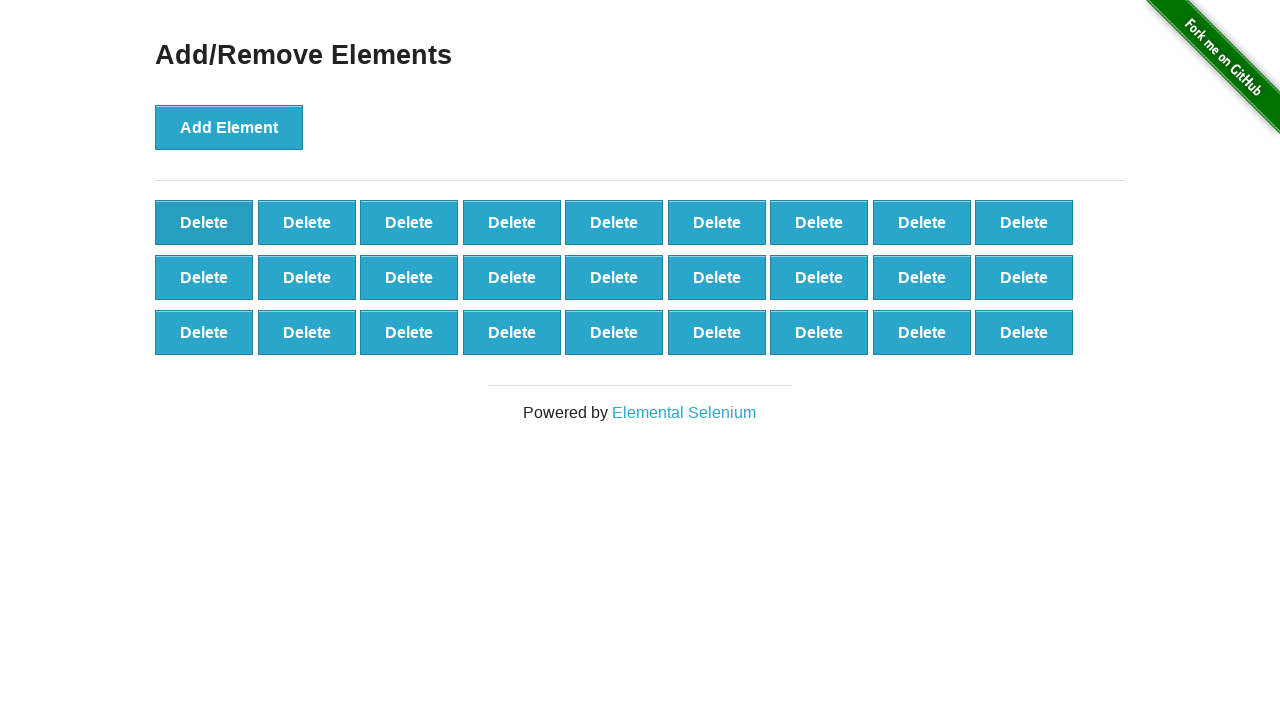

Clicked delete button (iteration 74/90) at (204, 222) on button.added-manually >> nth=0
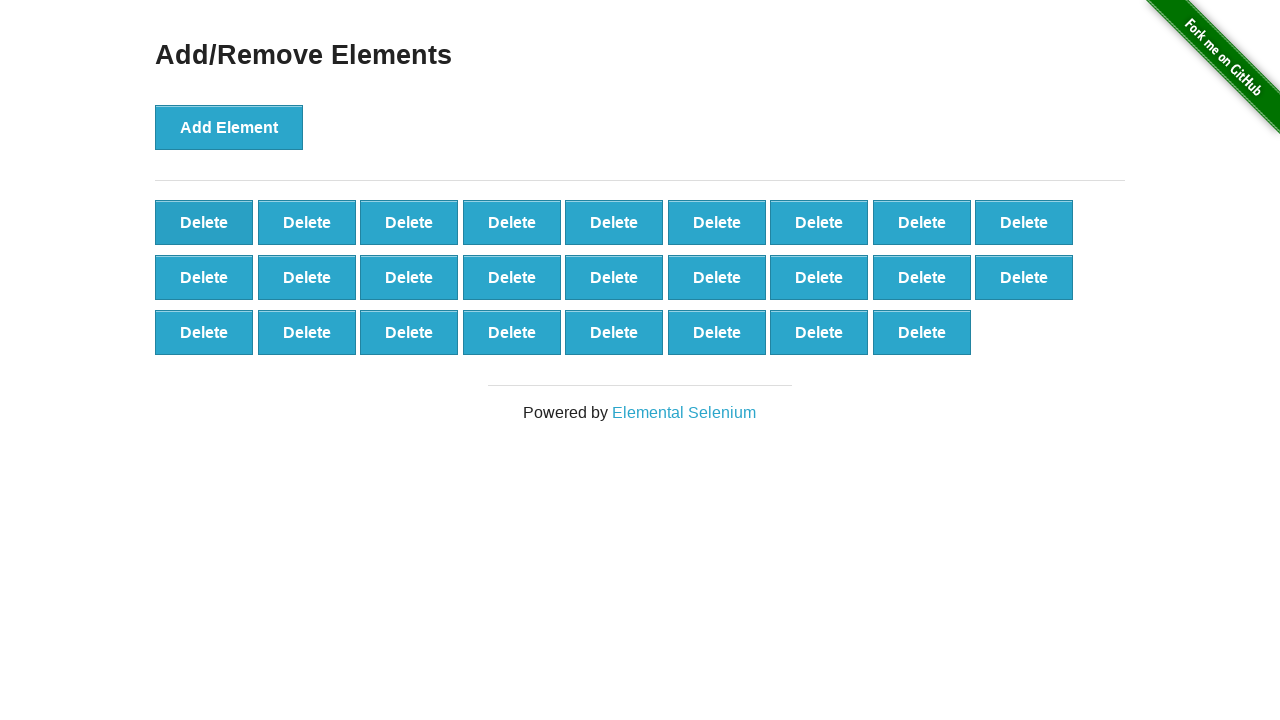

Clicked delete button (iteration 75/90) at (204, 222) on button.added-manually >> nth=0
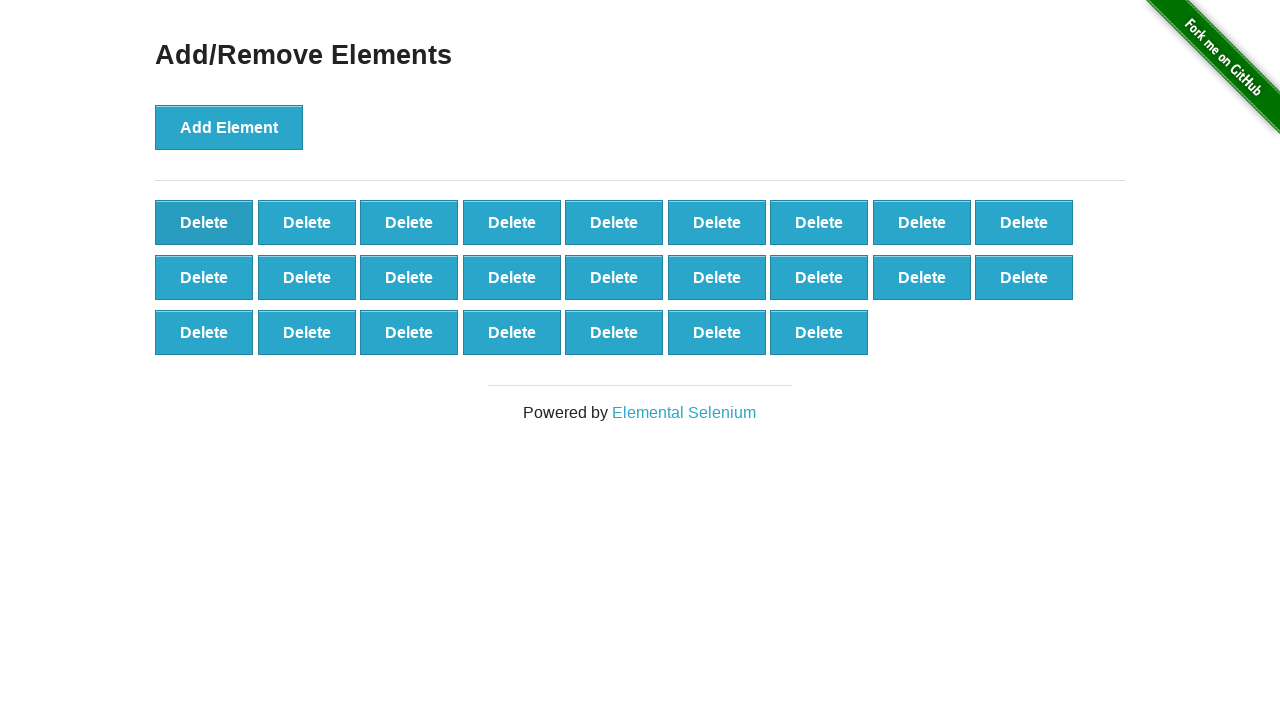

Clicked delete button (iteration 76/90) at (204, 222) on button.added-manually >> nth=0
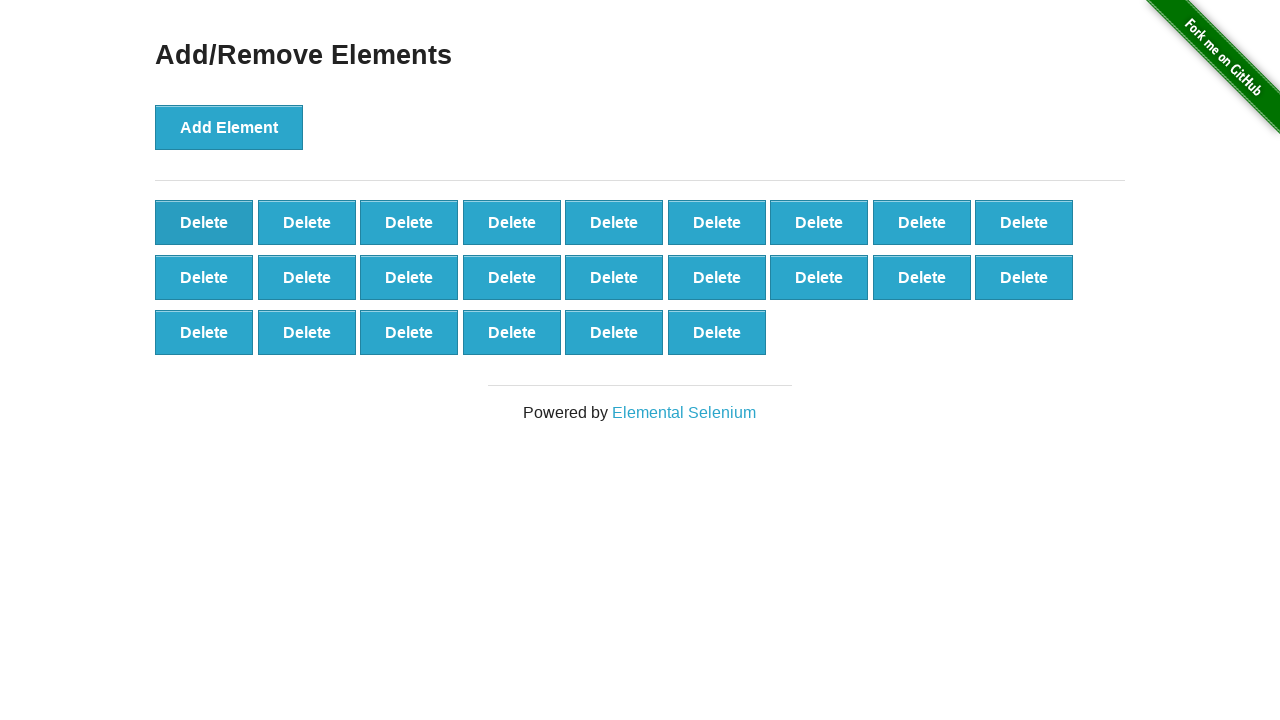

Clicked delete button (iteration 77/90) at (204, 222) on button.added-manually >> nth=0
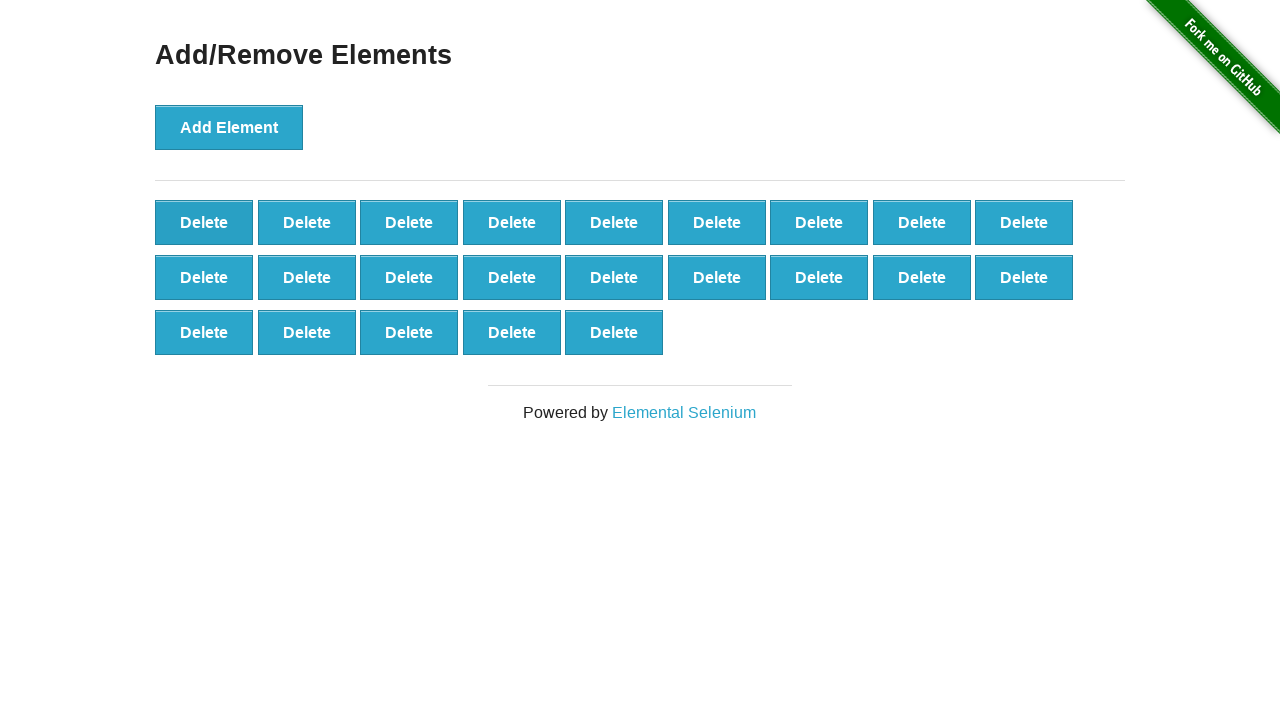

Clicked delete button (iteration 78/90) at (204, 222) on button.added-manually >> nth=0
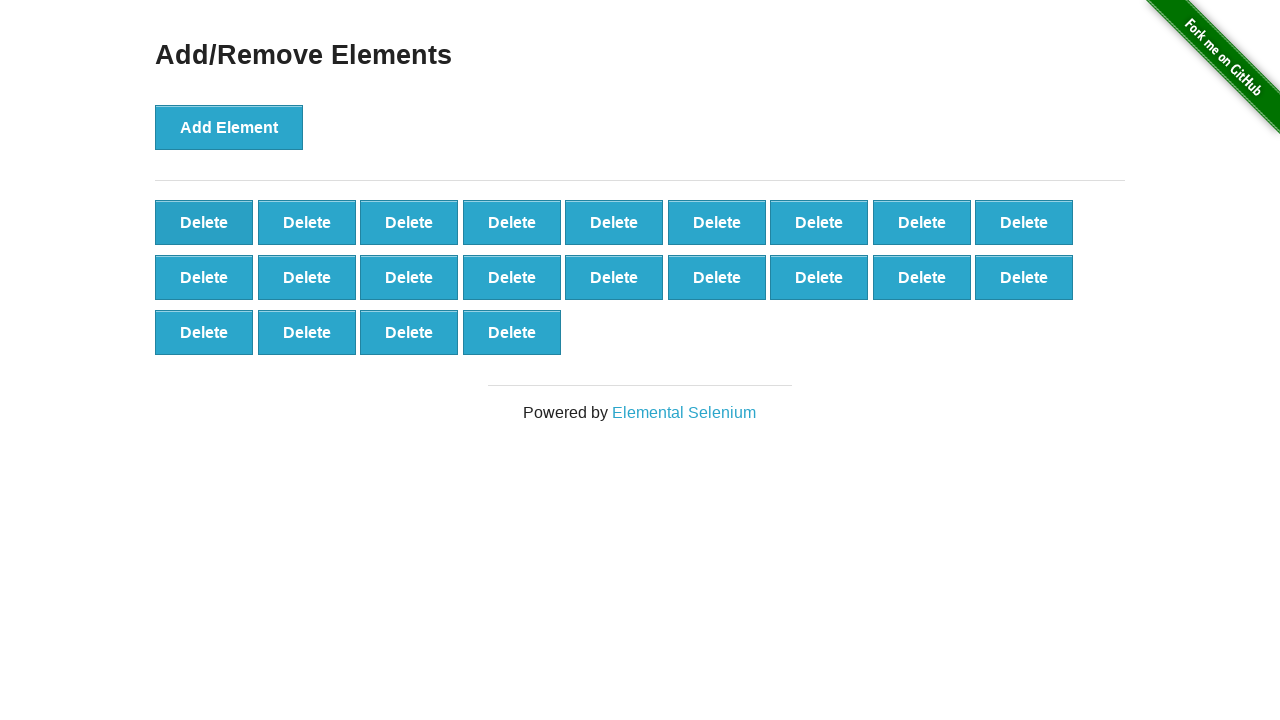

Clicked delete button (iteration 79/90) at (204, 222) on button.added-manually >> nth=0
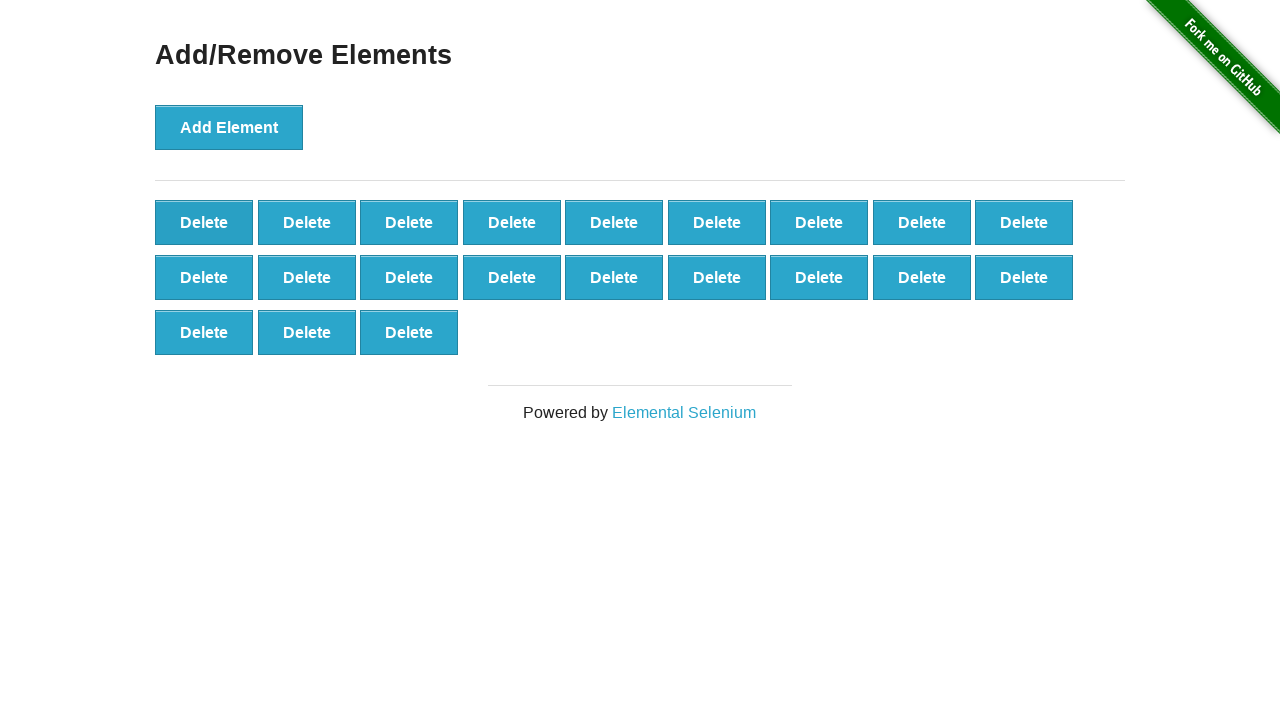

Clicked delete button (iteration 80/90) at (204, 222) on button.added-manually >> nth=0
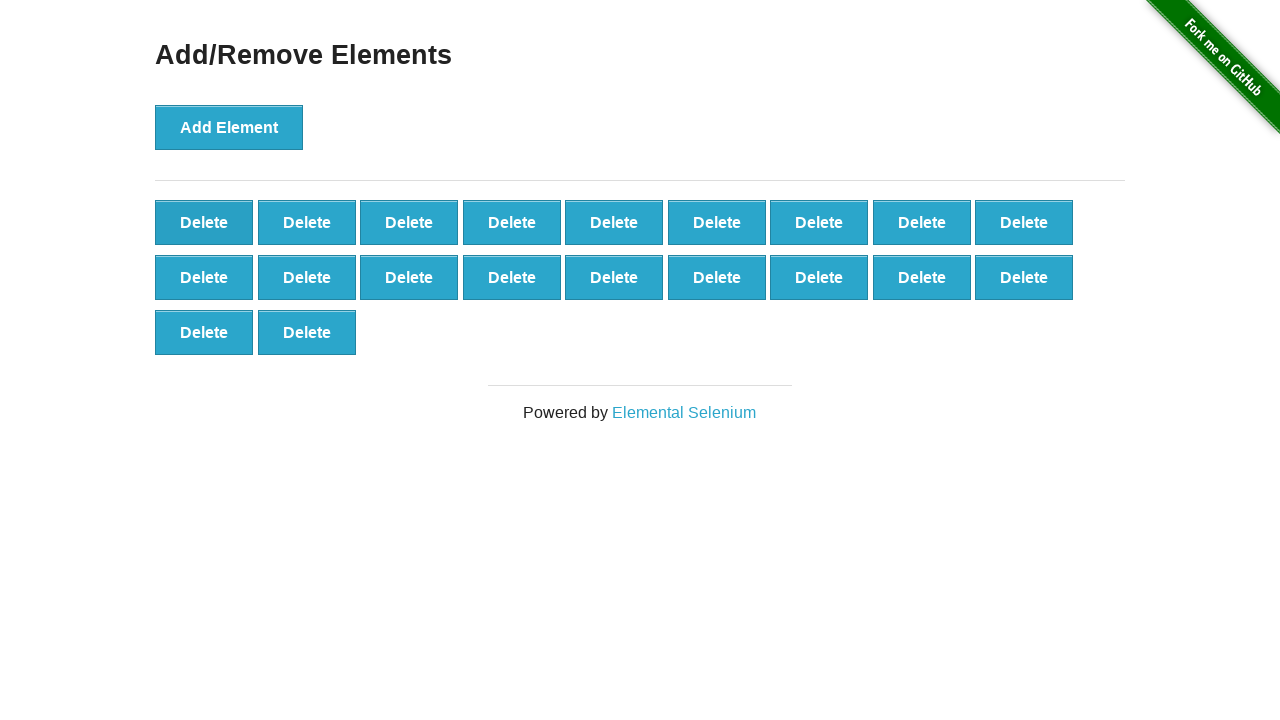

Clicked delete button (iteration 81/90) at (204, 222) on button.added-manually >> nth=0
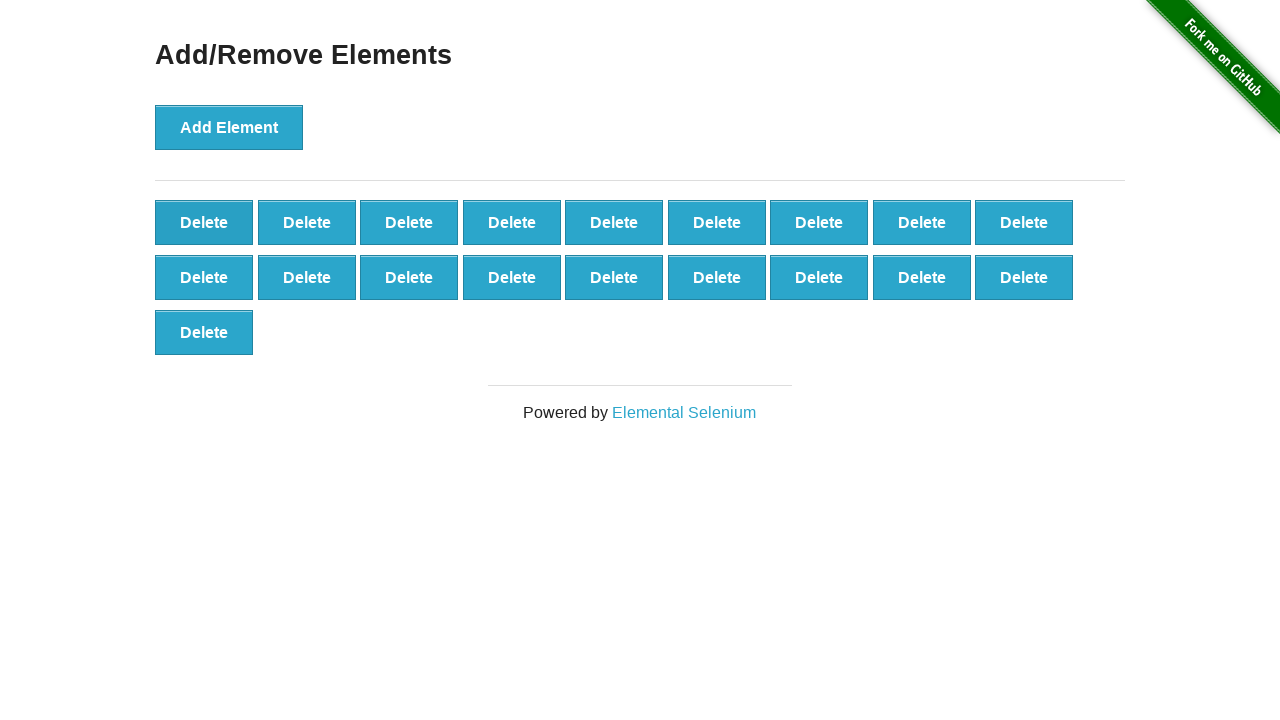

Clicked delete button (iteration 82/90) at (204, 222) on button.added-manually >> nth=0
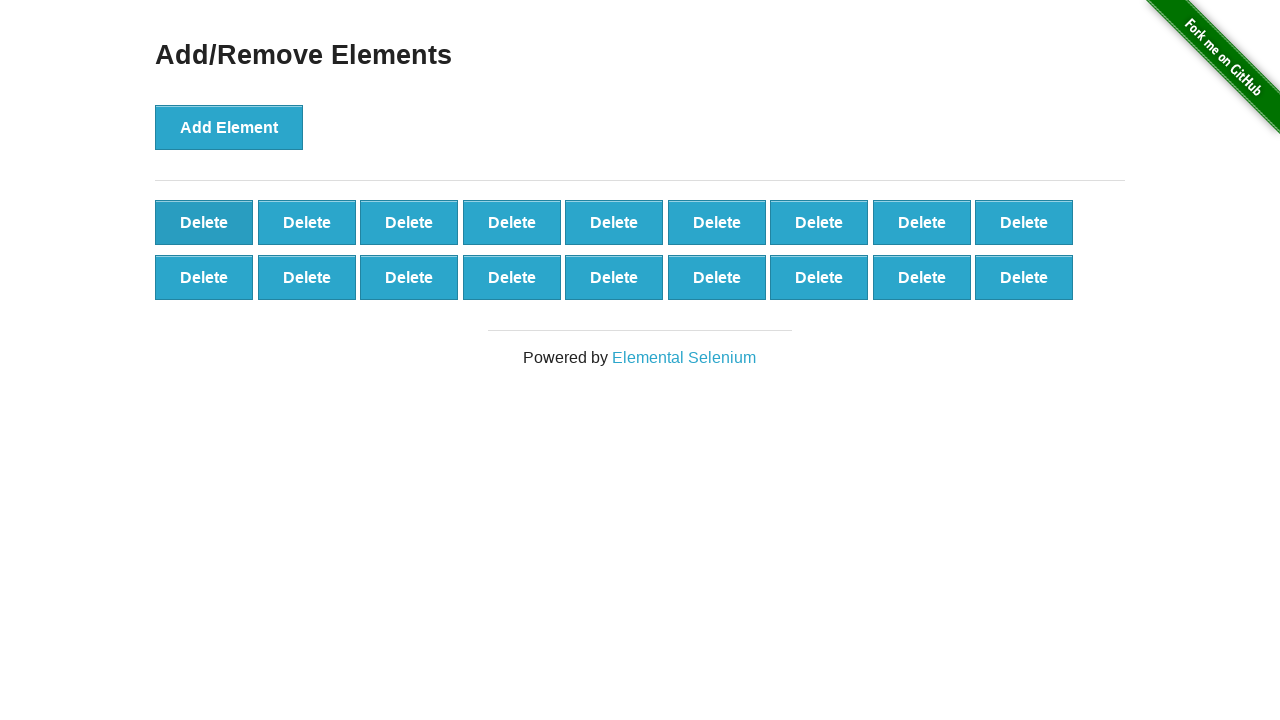

Clicked delete button (iteration 83/90) at (204, 222) on button.added-manually >> nth=0
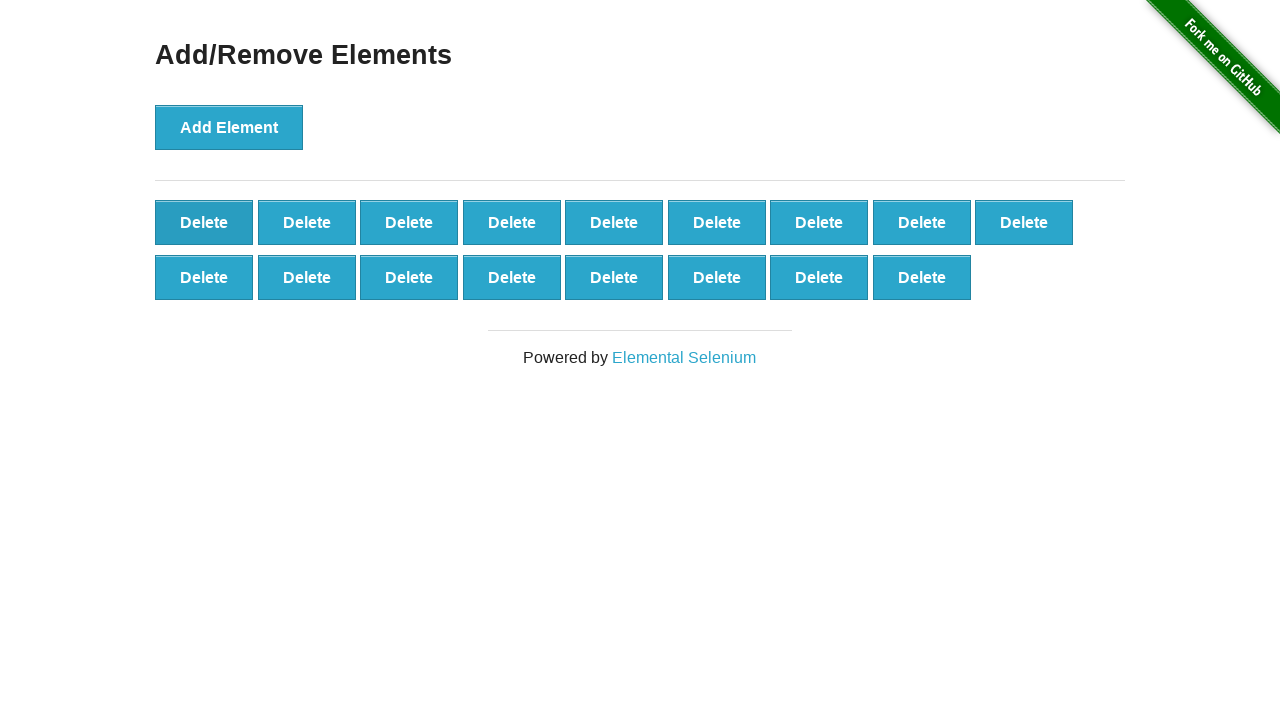

Clicked delete button (iteration 84/90) at (204, 222) on button.added-manually >> nth=0
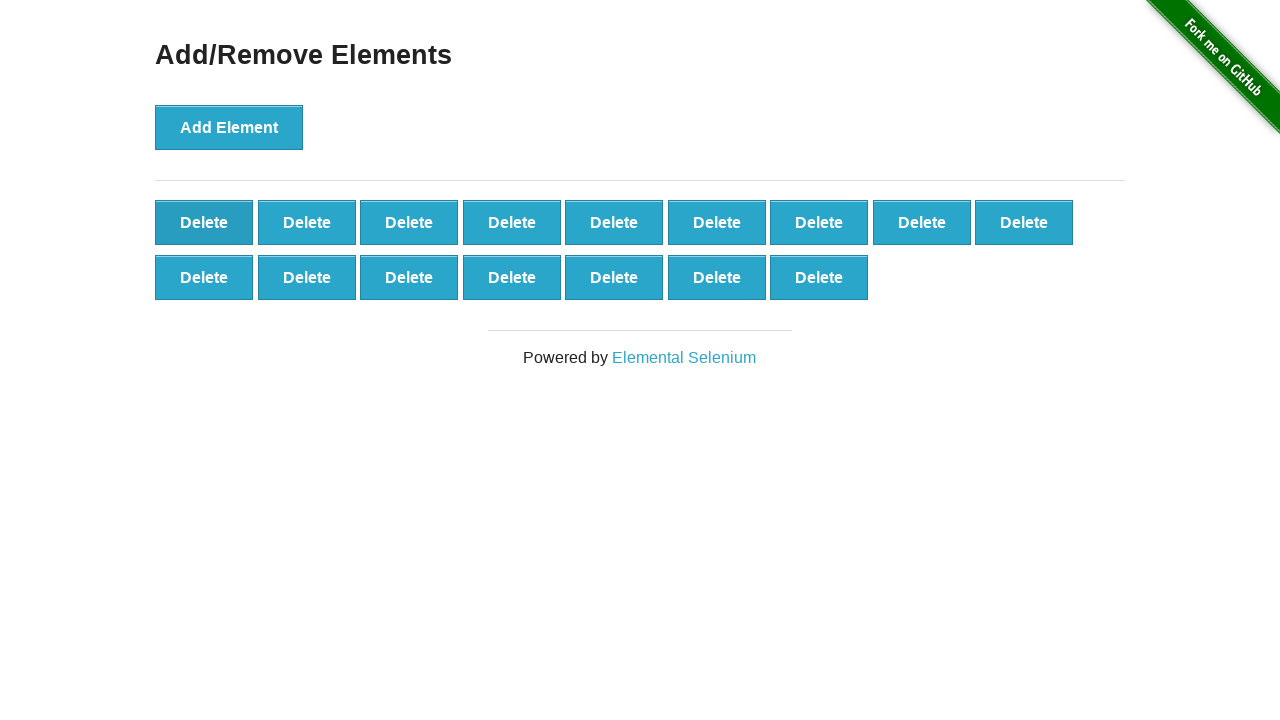

Clicked delete button (iteration 85/90) at (204, 222) on button.added-manually >> nth=0
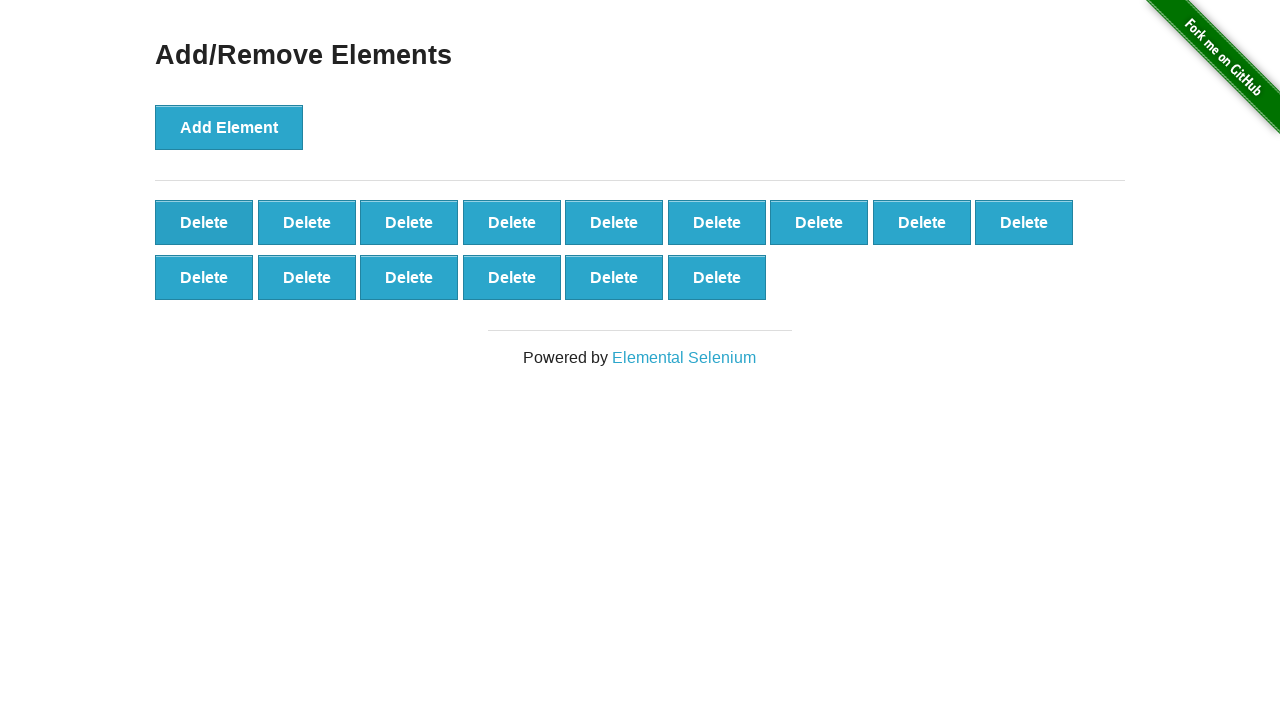

Clicked delete button (iteration 86/90) at (204, 222) on button.added-manually >> nth=0
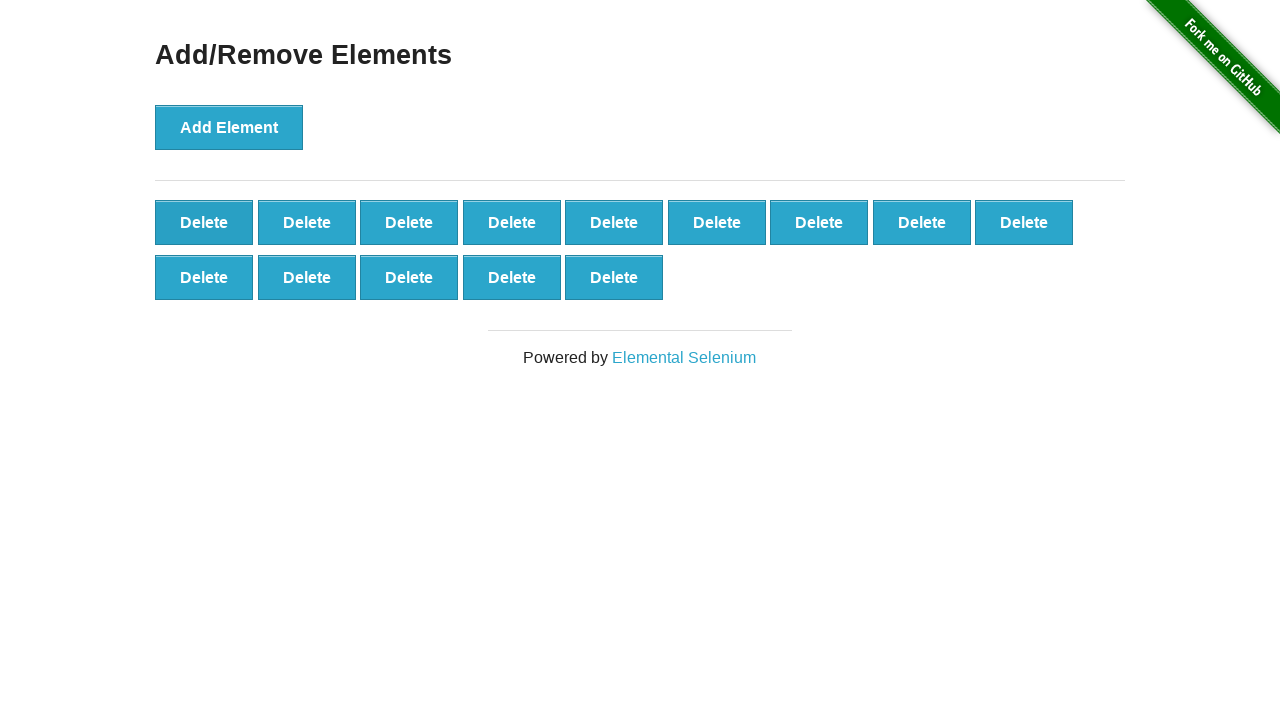

Clicked delete button (iteration 87/90) at (204, 222) on button.added-manually >> nth=0
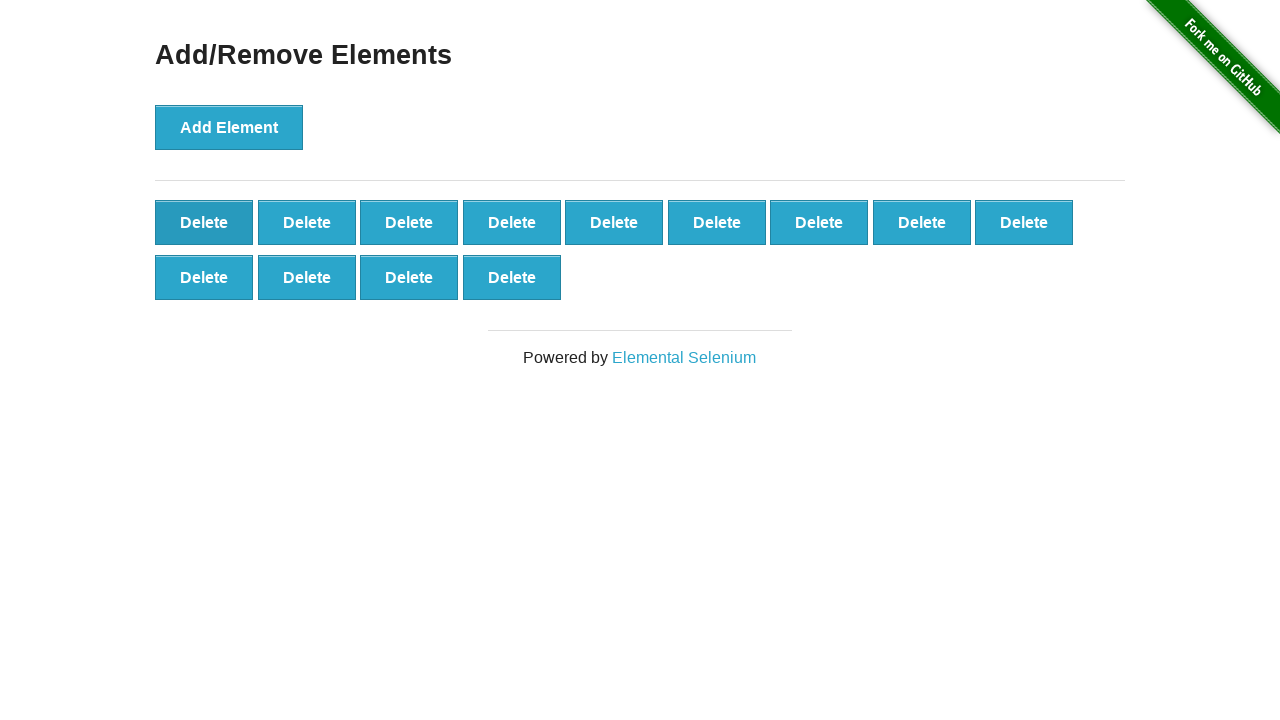

Clicked delete button (iteration 88/90) at (204, 222) on button.added-manually >> nth=0
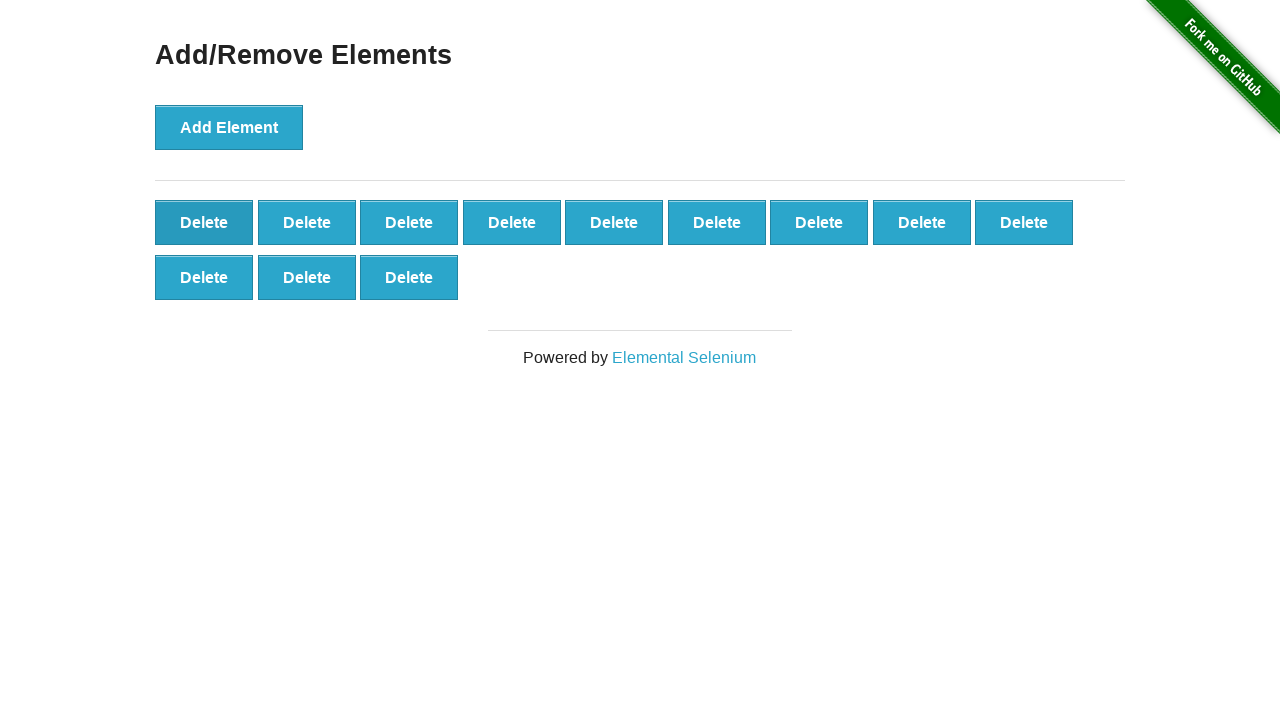

Clicked delete button (iteration 89/90) at (204, 222) on button.added-manually >> nth=0
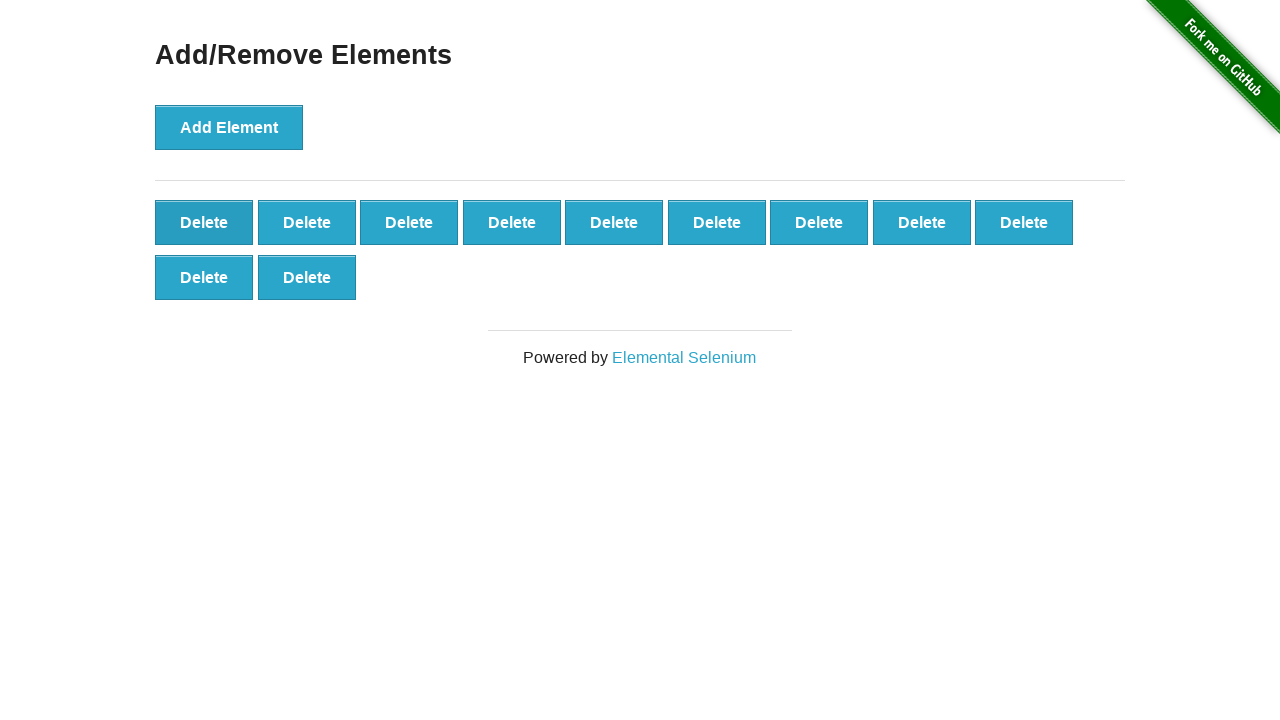

Clicked delete button (iteration 90/90) at (204, 222) on button.added-manually >> nth=0
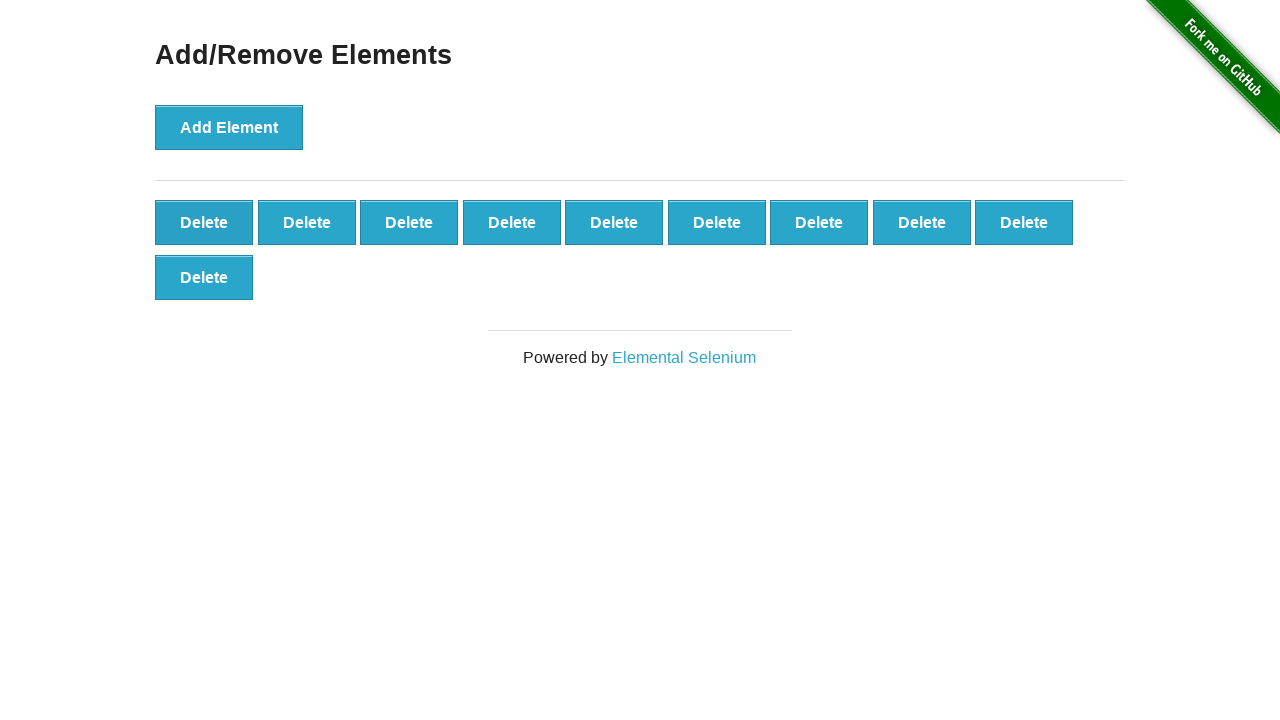

Verified exactly 10 delete buttons remain
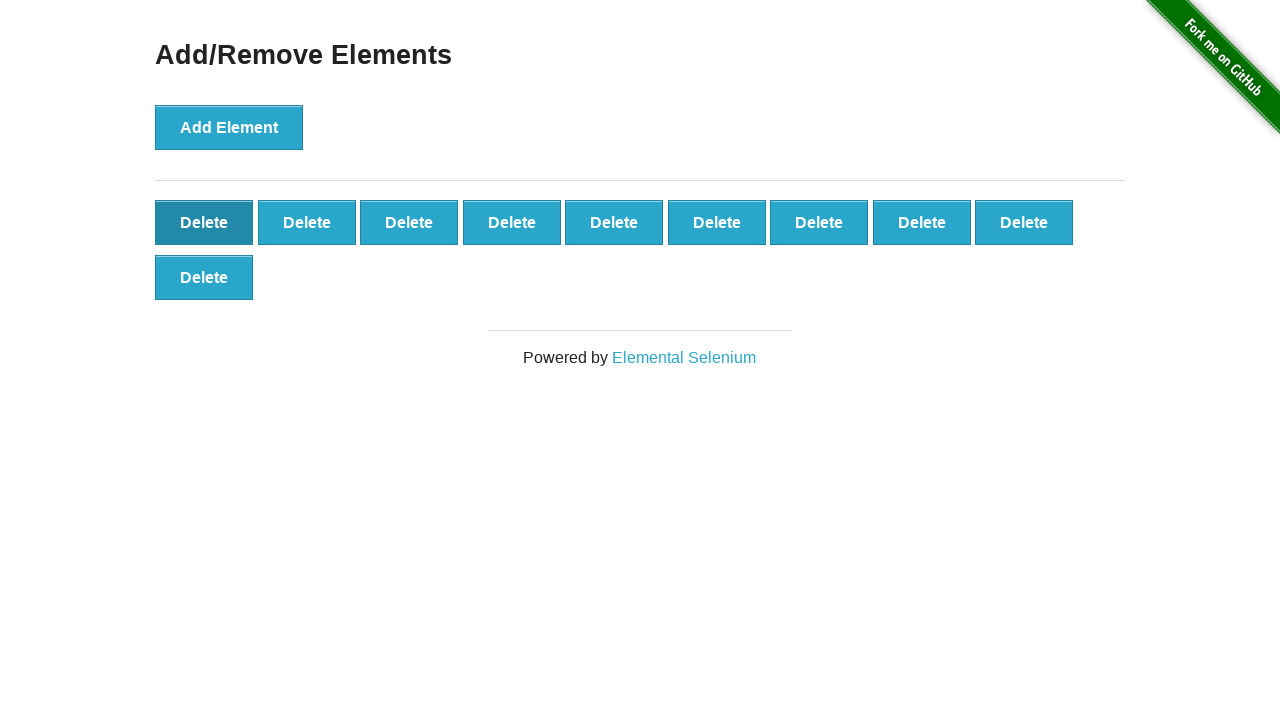

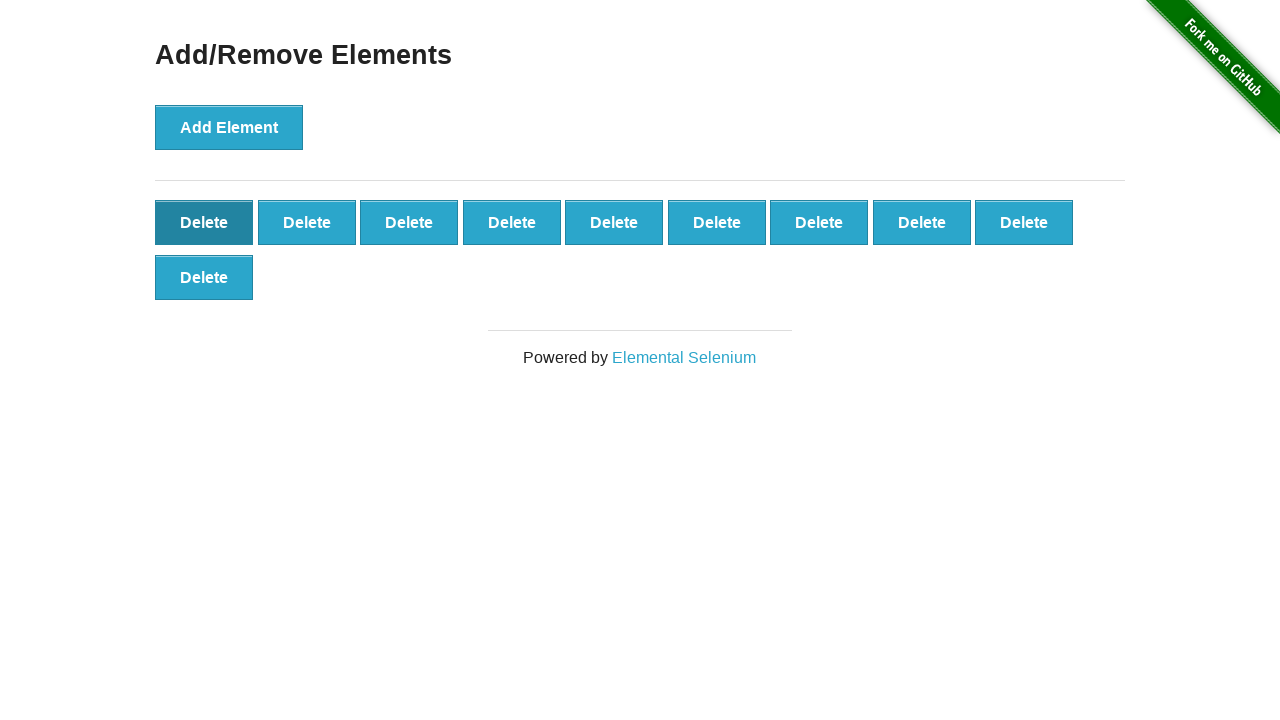